Automates playing the 2048 game by sending arrow key strokes (up, right, down, left) to play the game automatically

Starting URL: https://gabrielecirulli.github.io/2048/

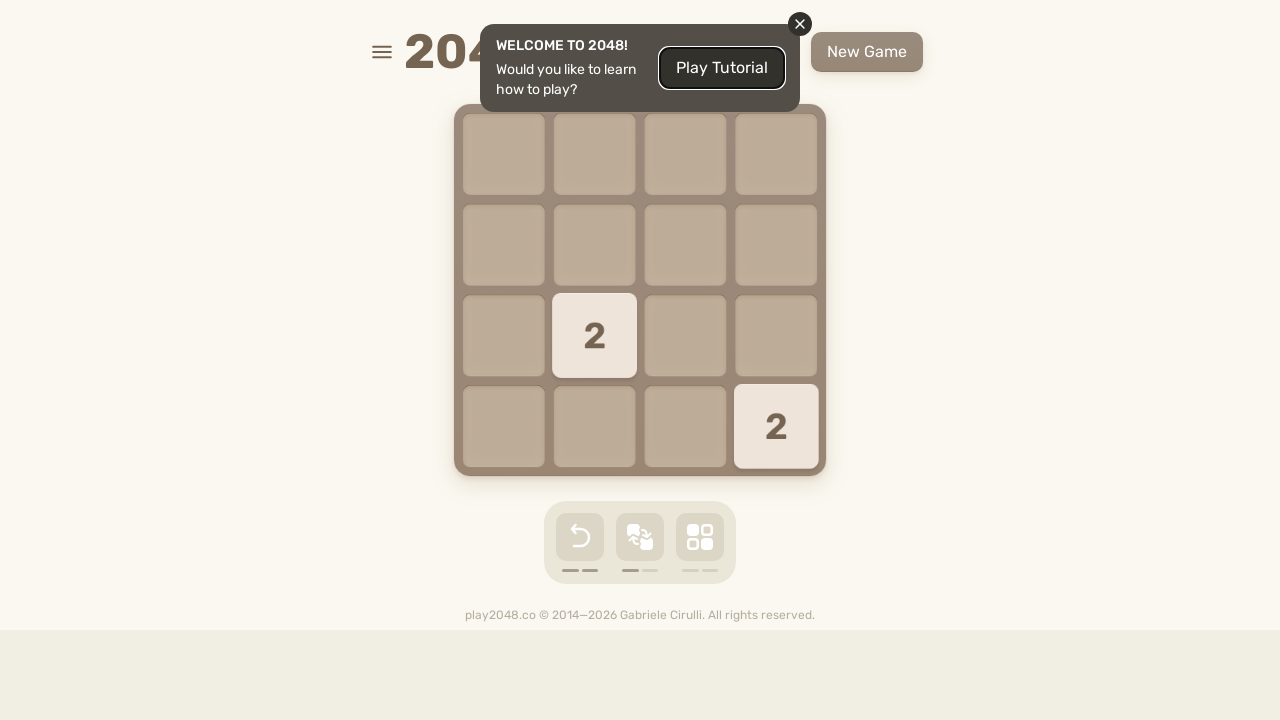

Pressed ArrowUp key to move tiles up
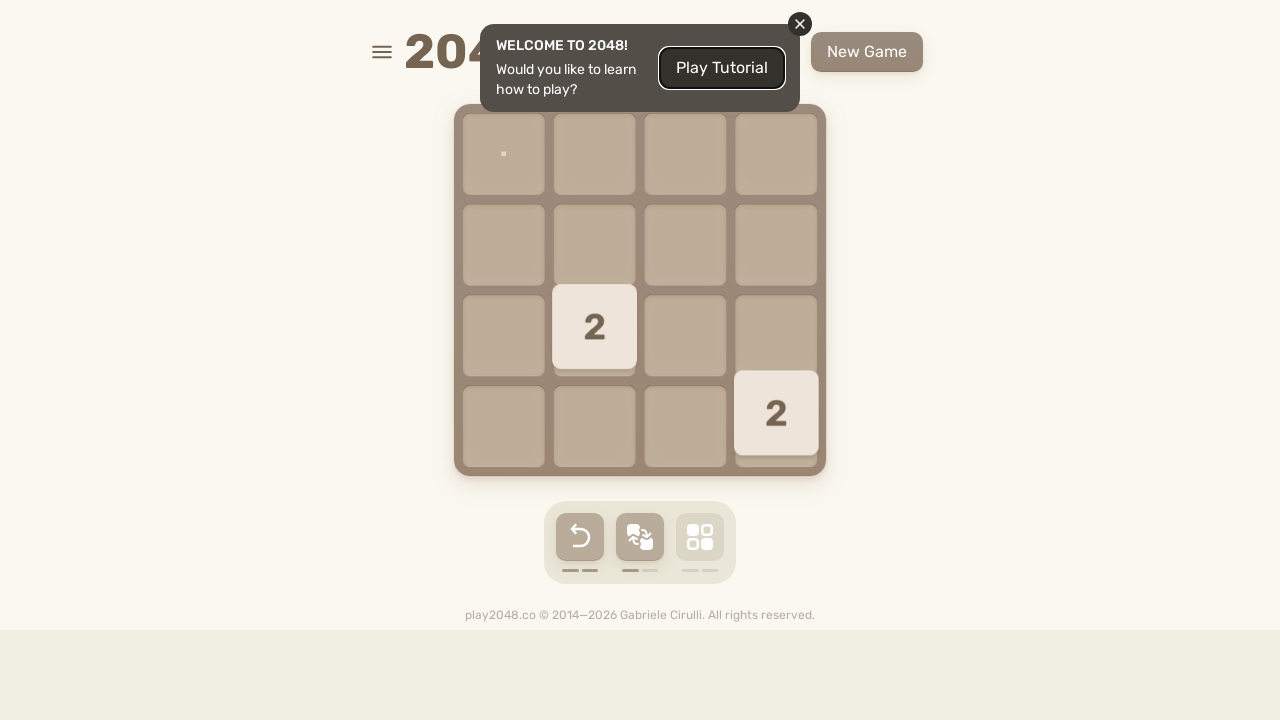

Waited 100ms after up move
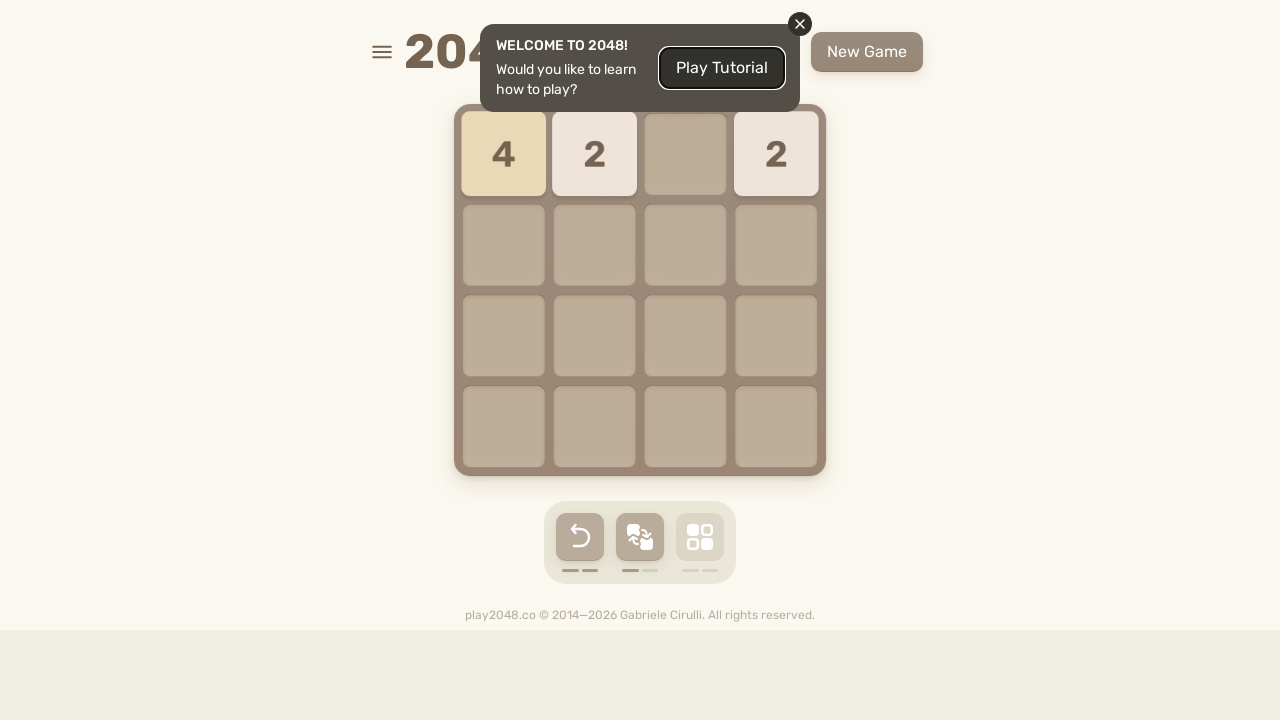

Pressed ArrowRight key to move tiles right
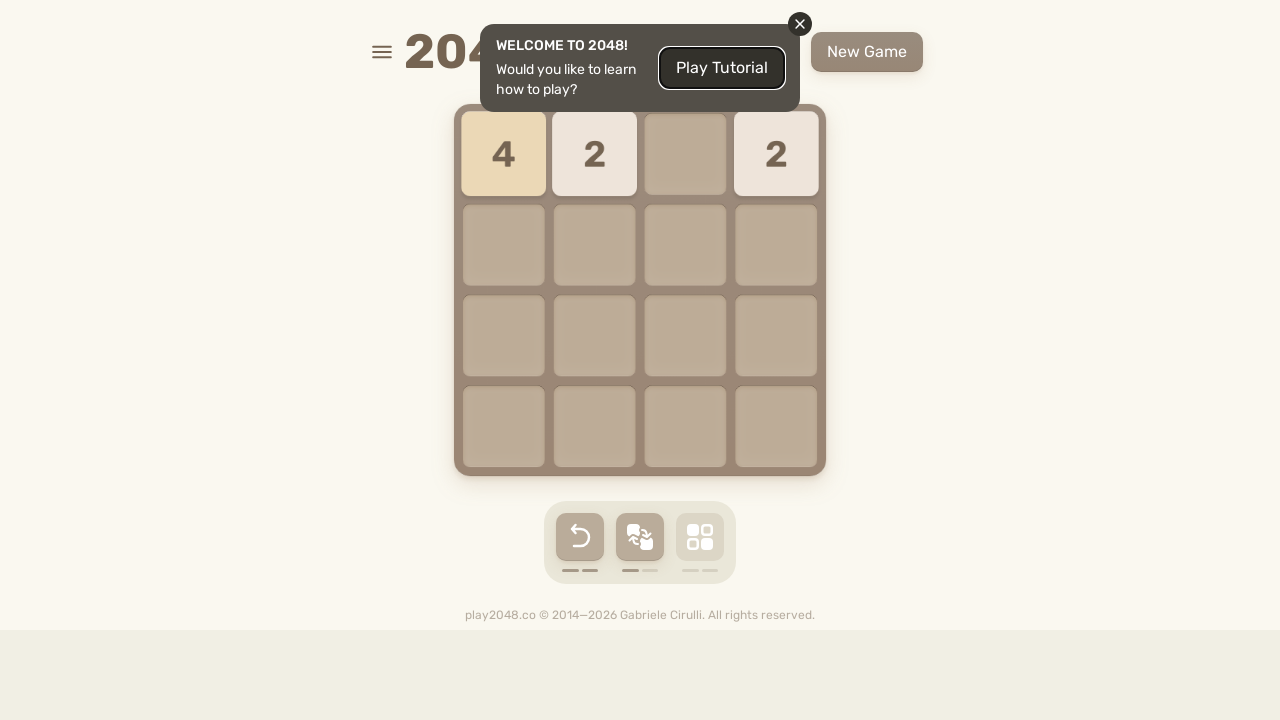

Waited 100ms after right move
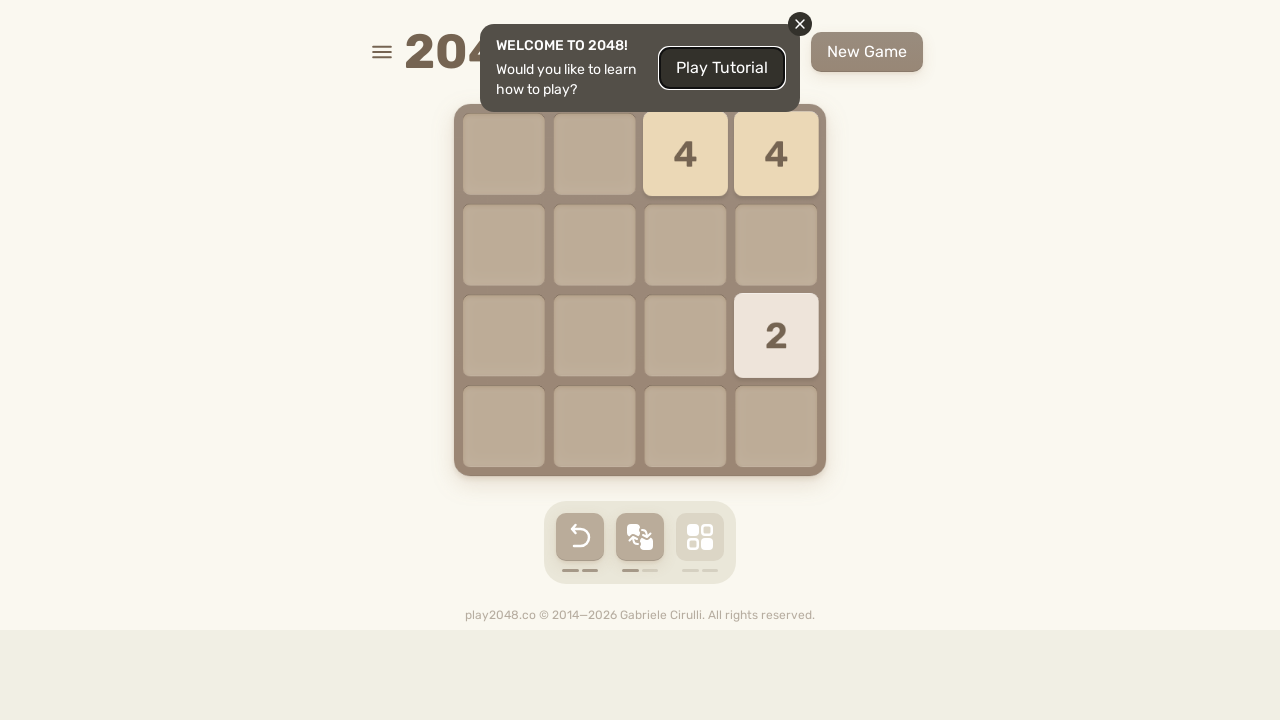

Pressed ArrowDown key to move tiles down
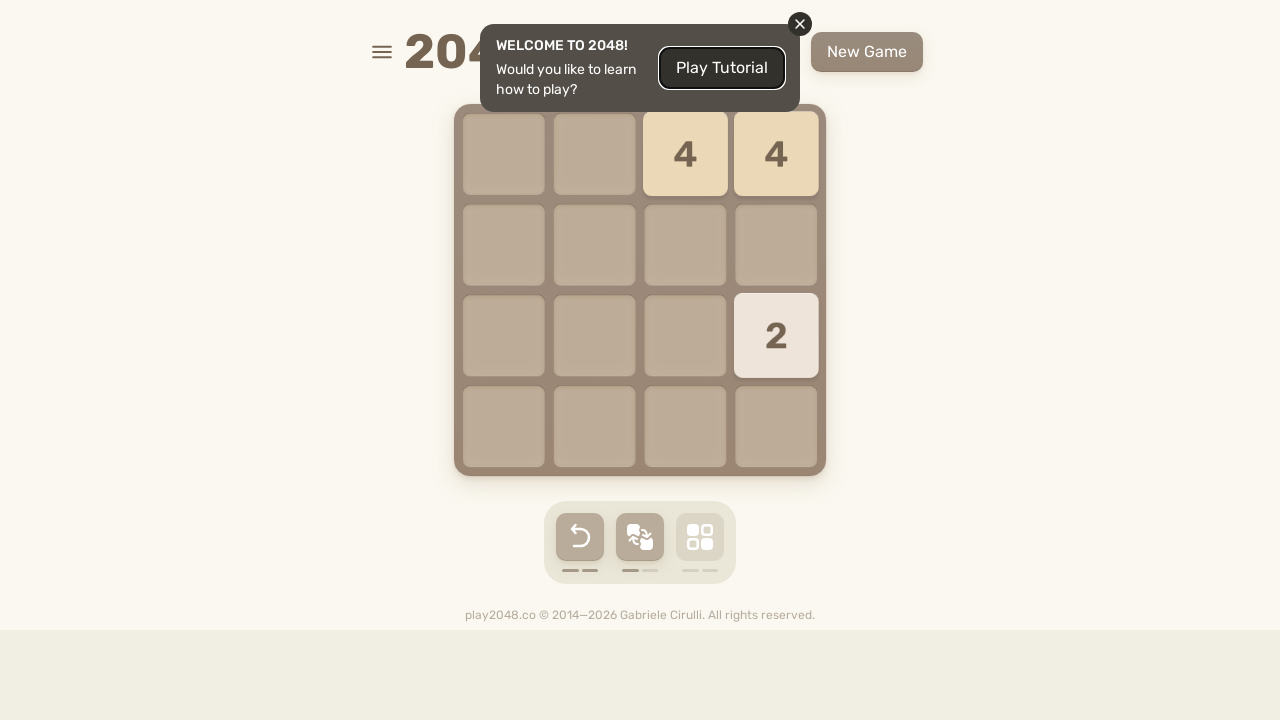

Waited 100ms after down move
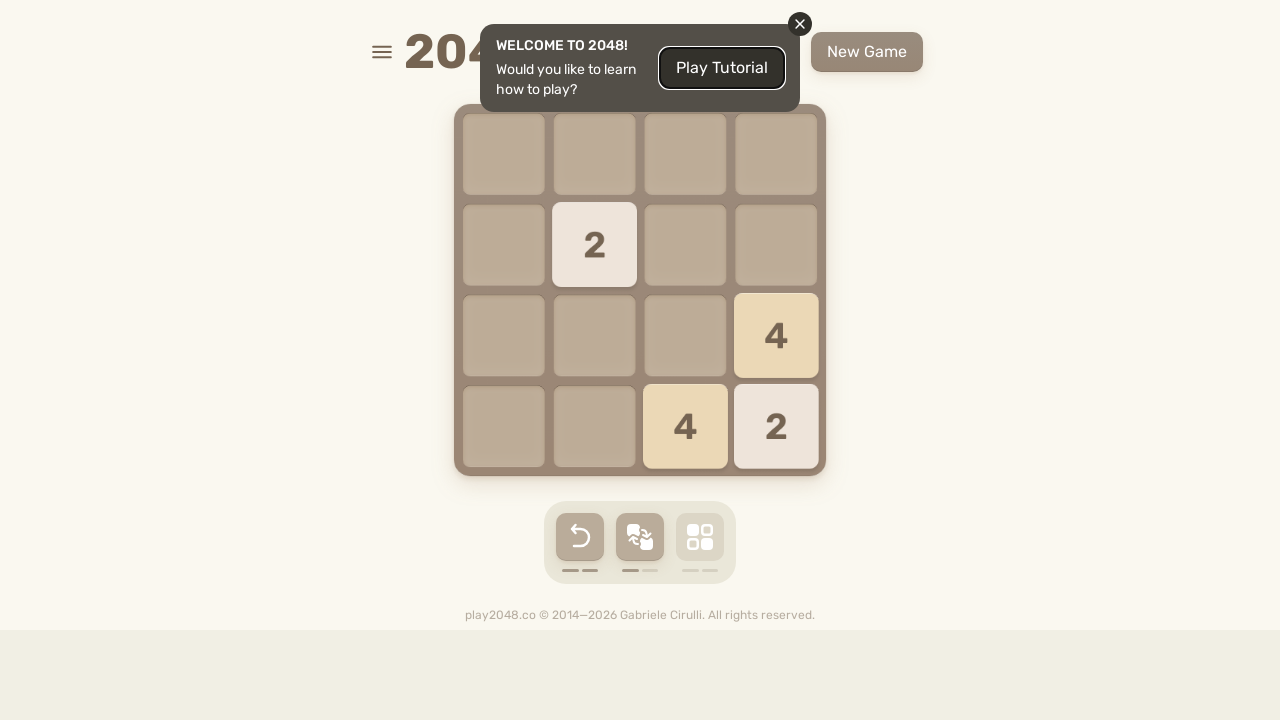

Pressed ArrowLeft key to move tiles left
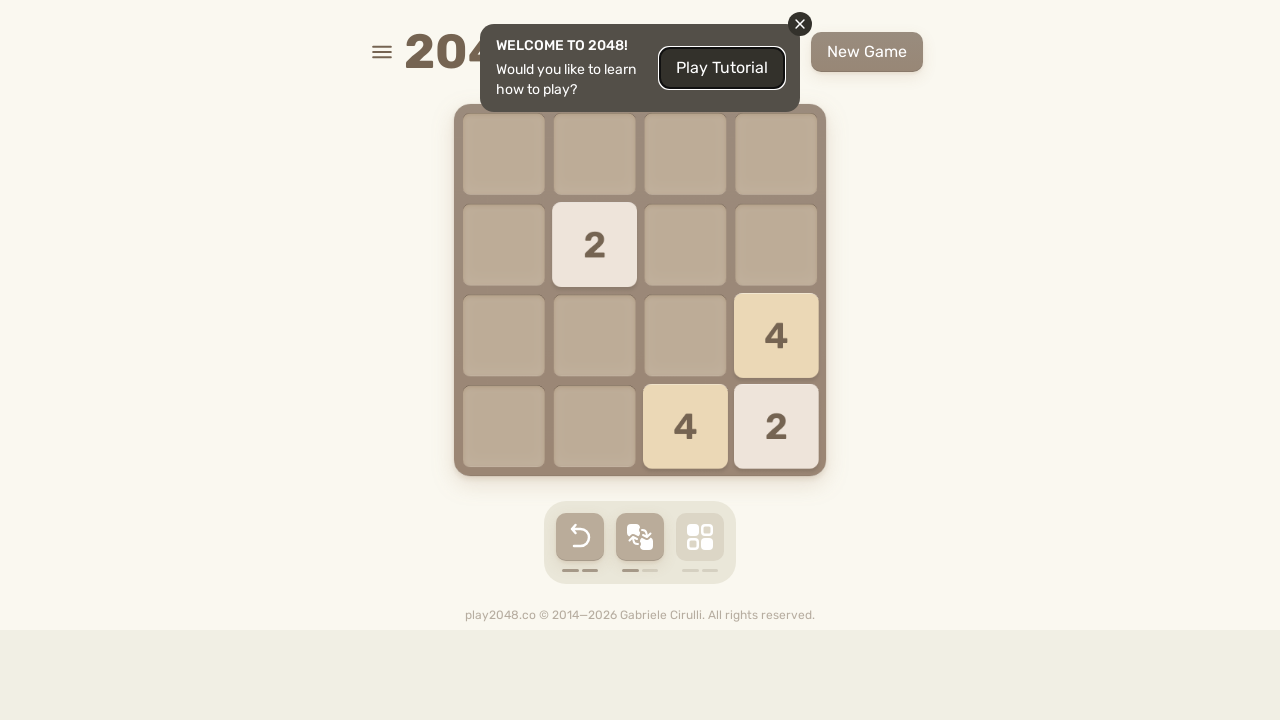

Waited 100ms after left move
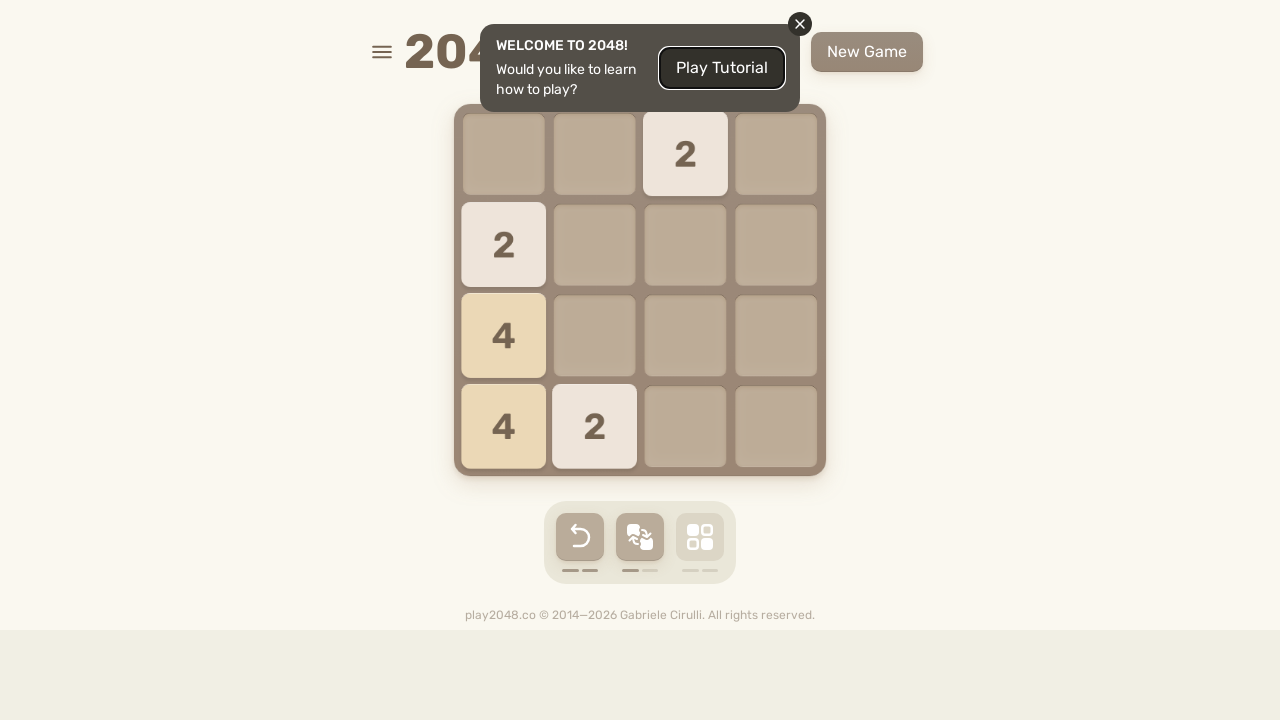

Pressed ArrowUp key to move tiles up
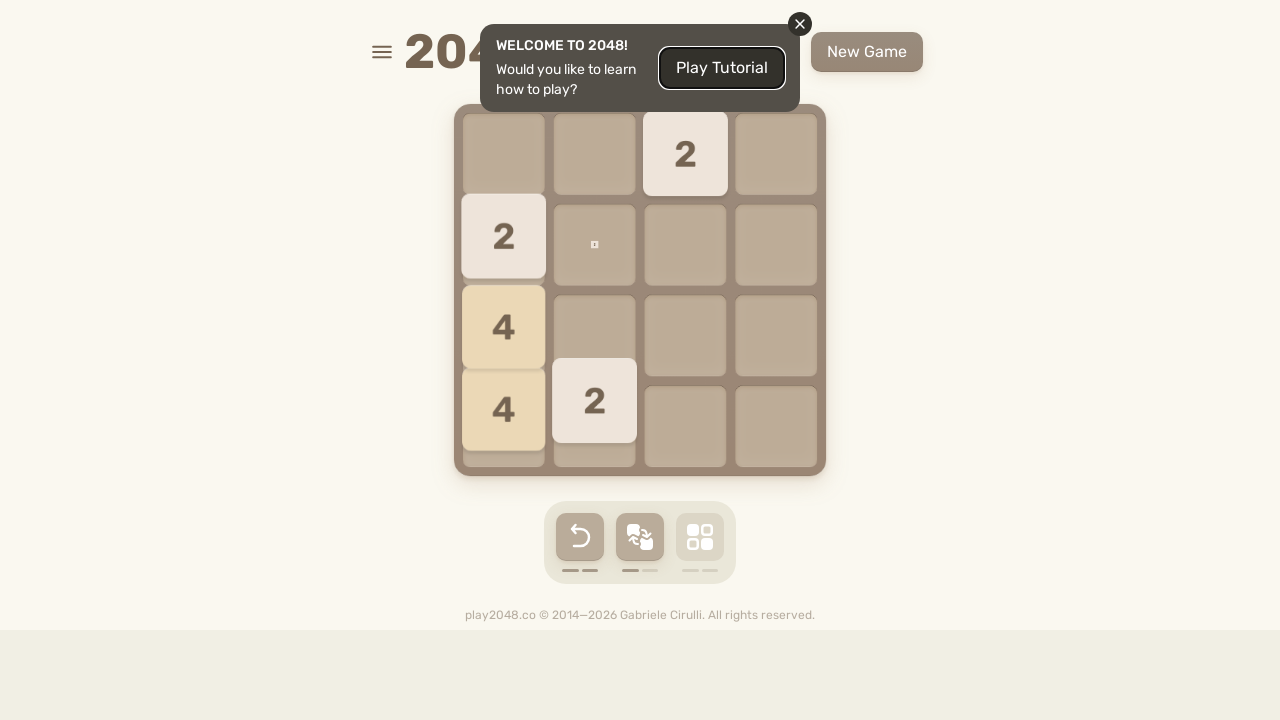

Waited 100ms after up move
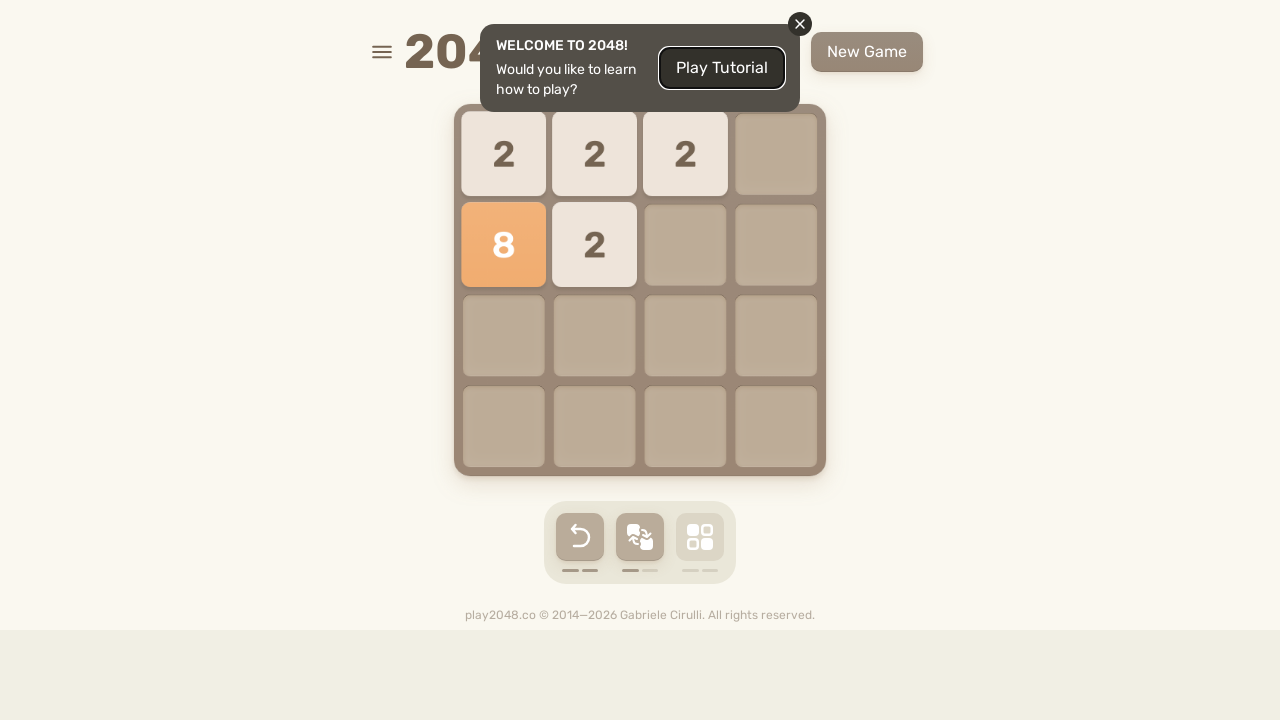

Pressed ArrowRight key to move tiles right
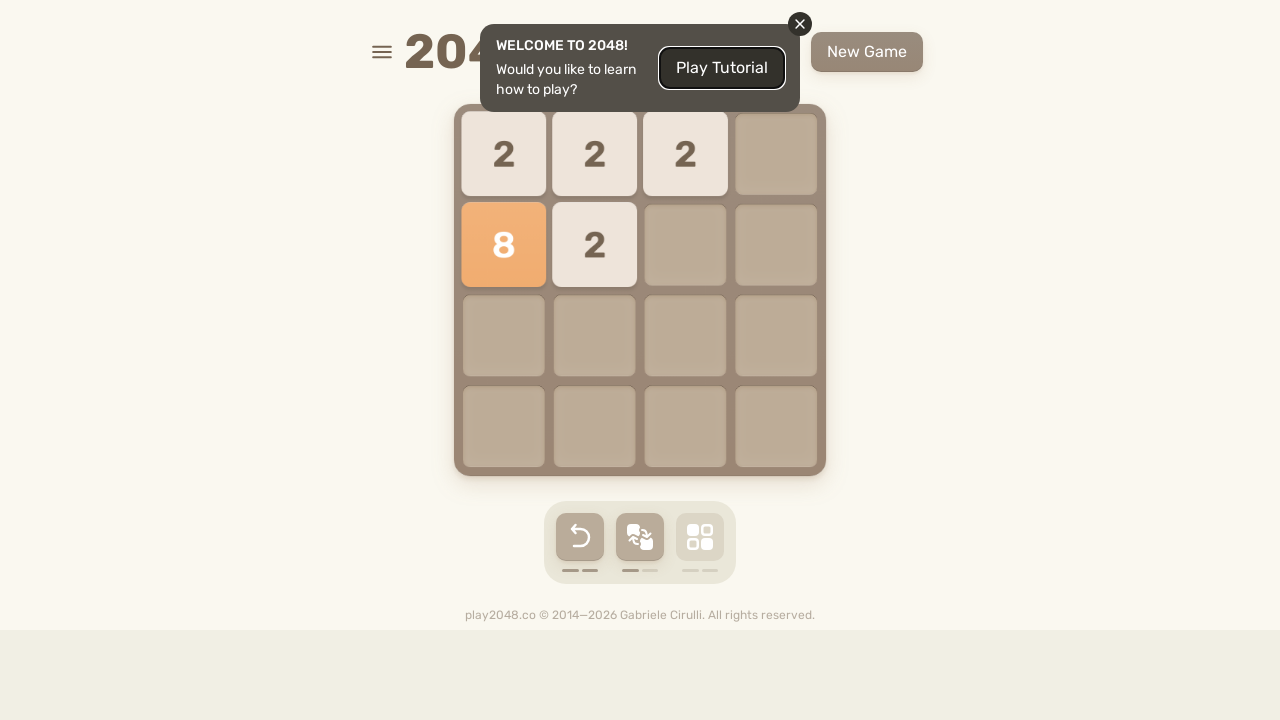

Waited 100ms after right move
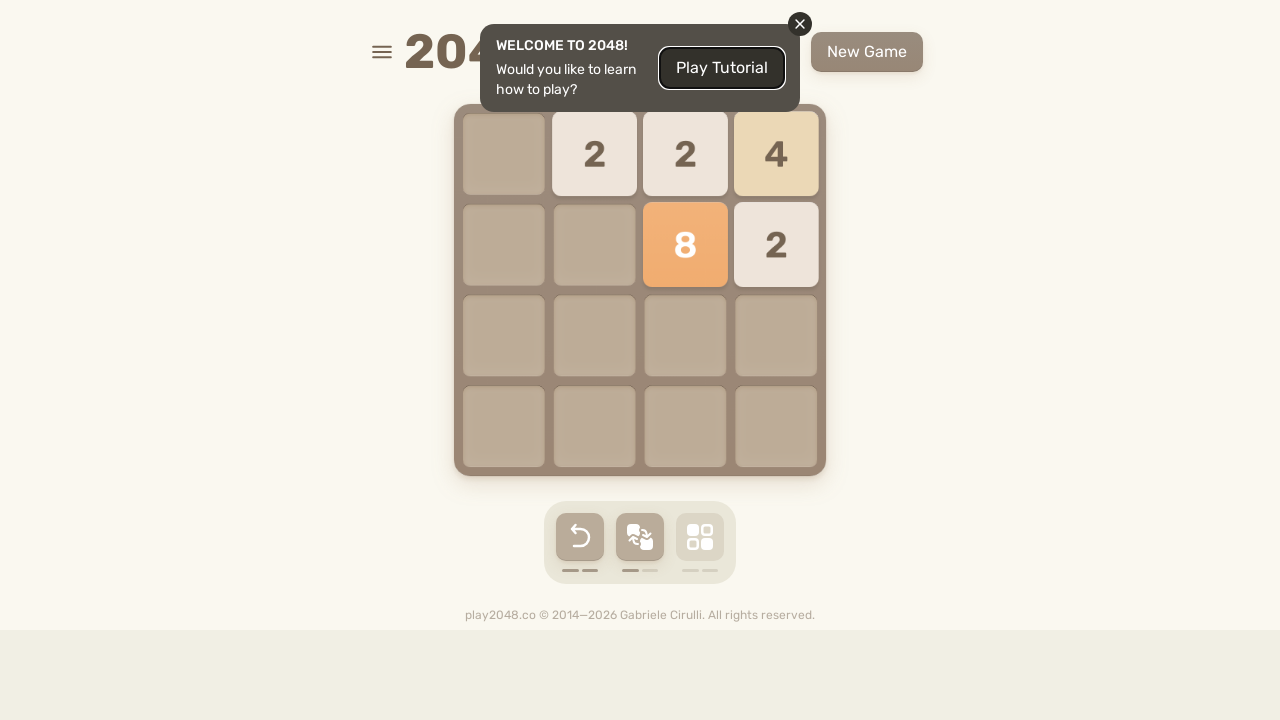

Pressed ArrowDown key to move tiles down
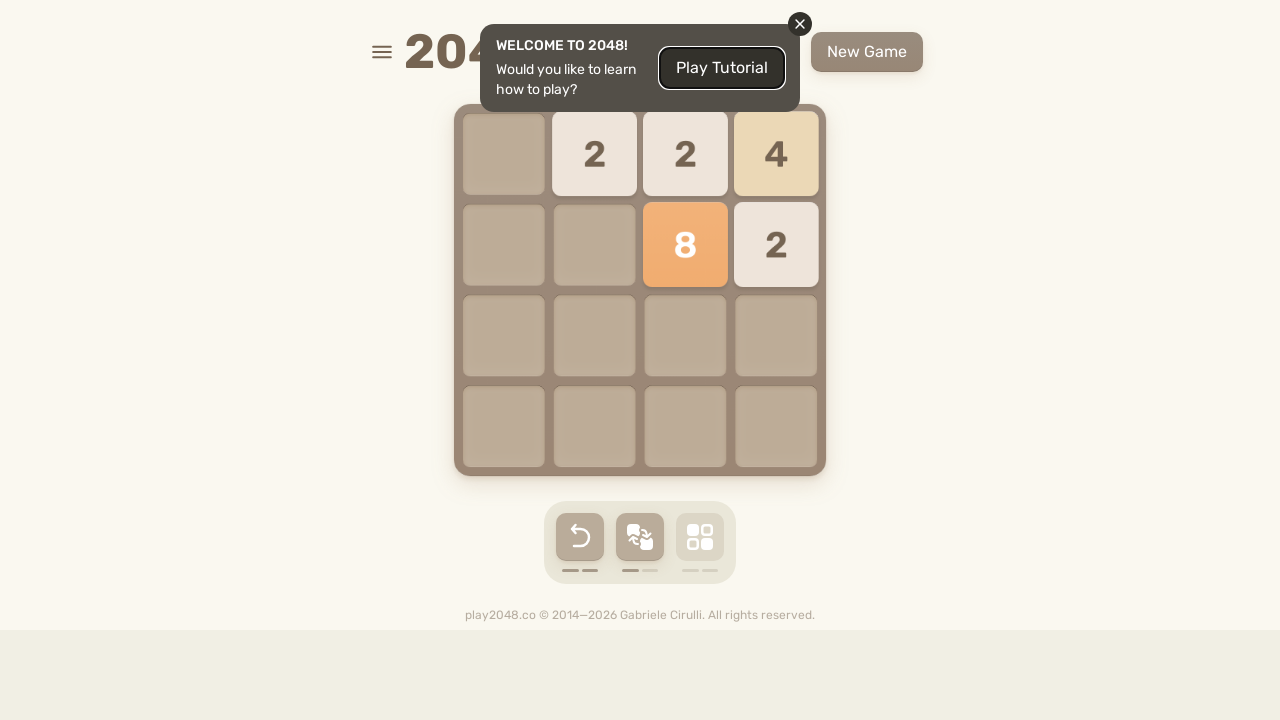

Waited 100ms after down move
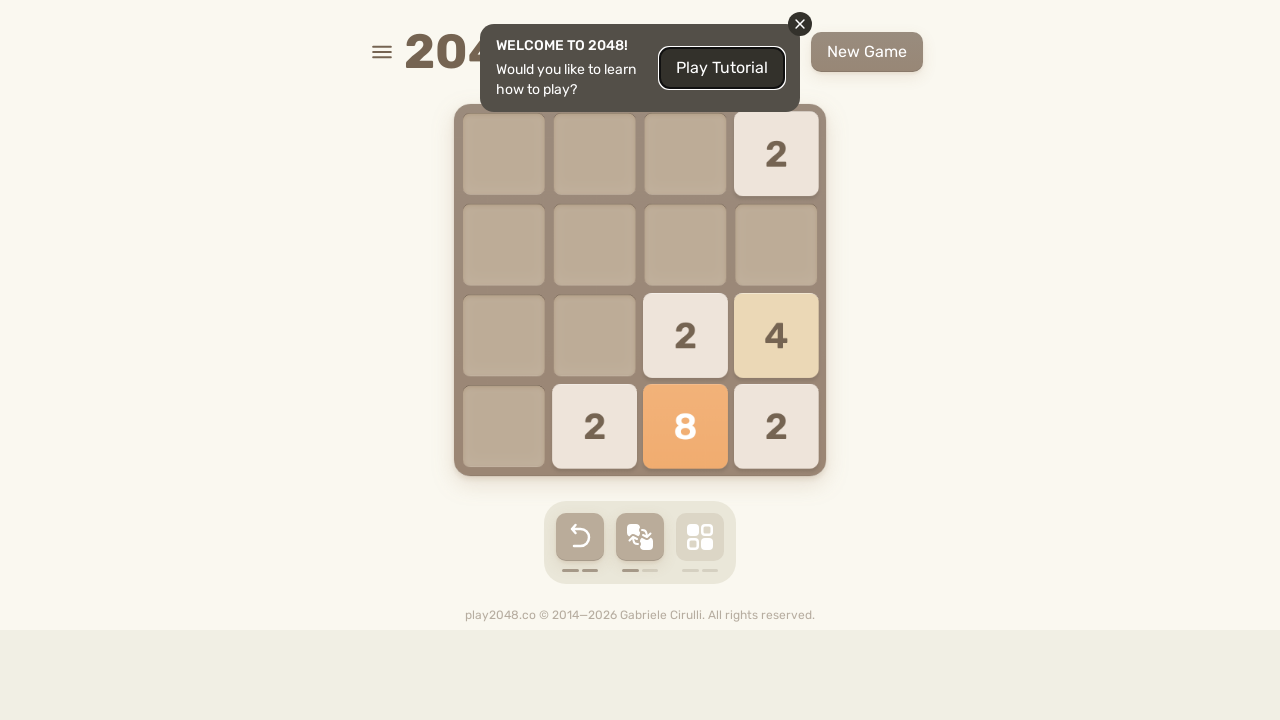

Pressed ArrowLeft key to move tiles left
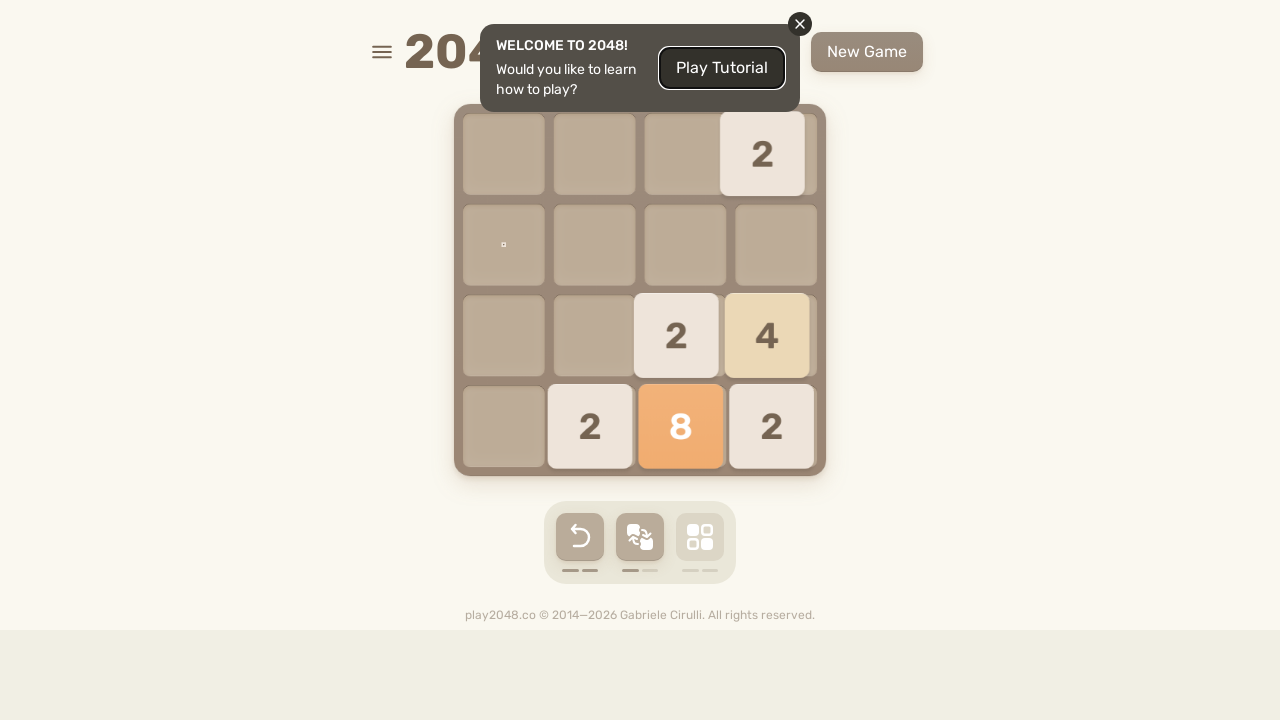

Waited 100ms after left move
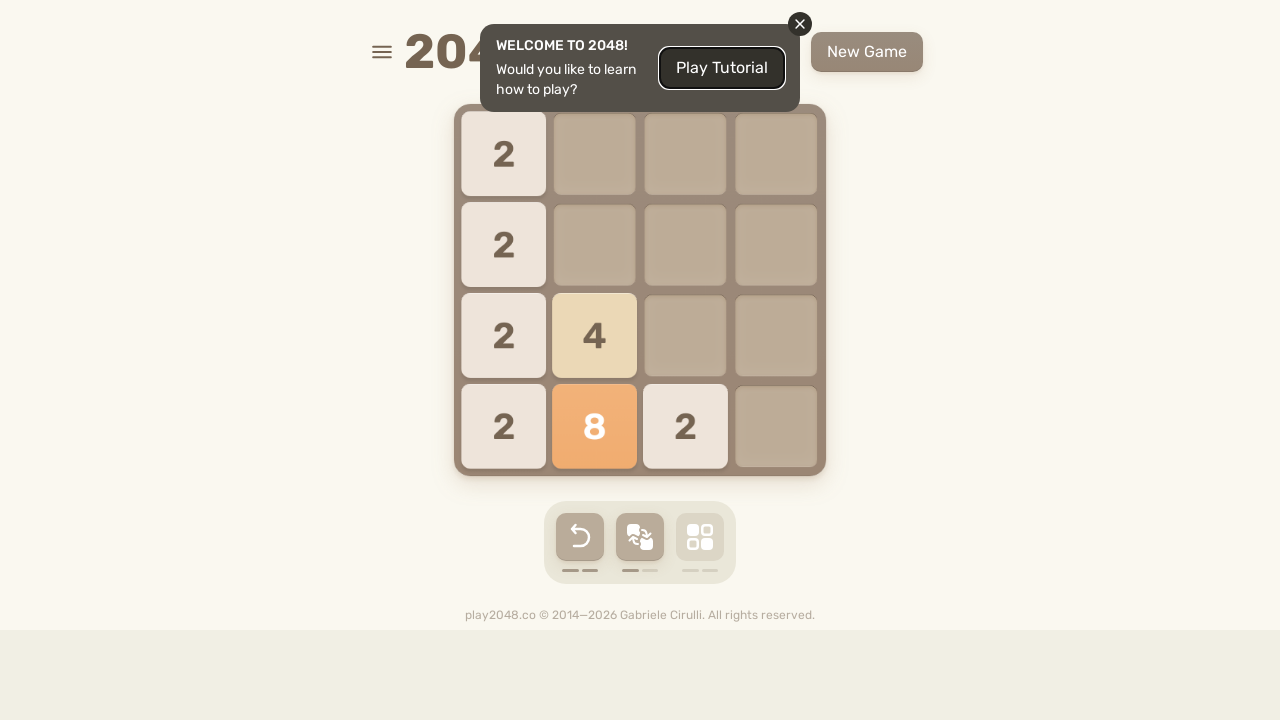

Pressed ArrowUp key to move tiles up
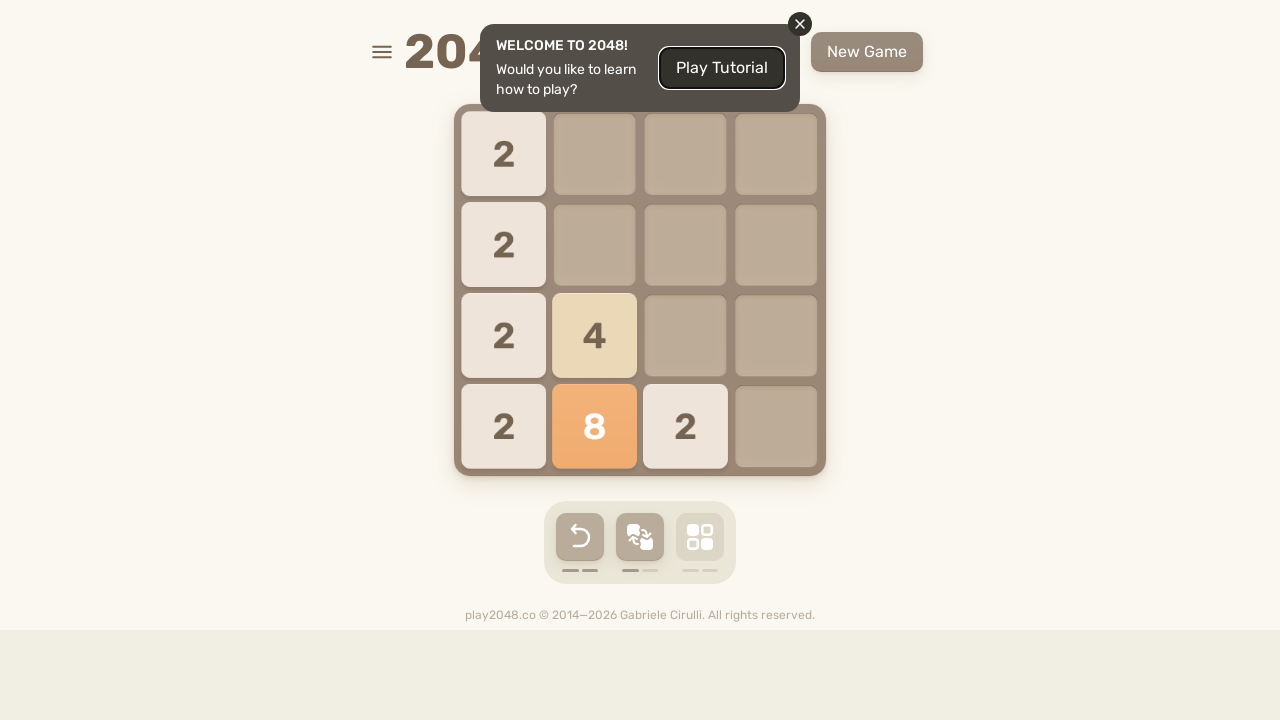

Waited 100ms after up move
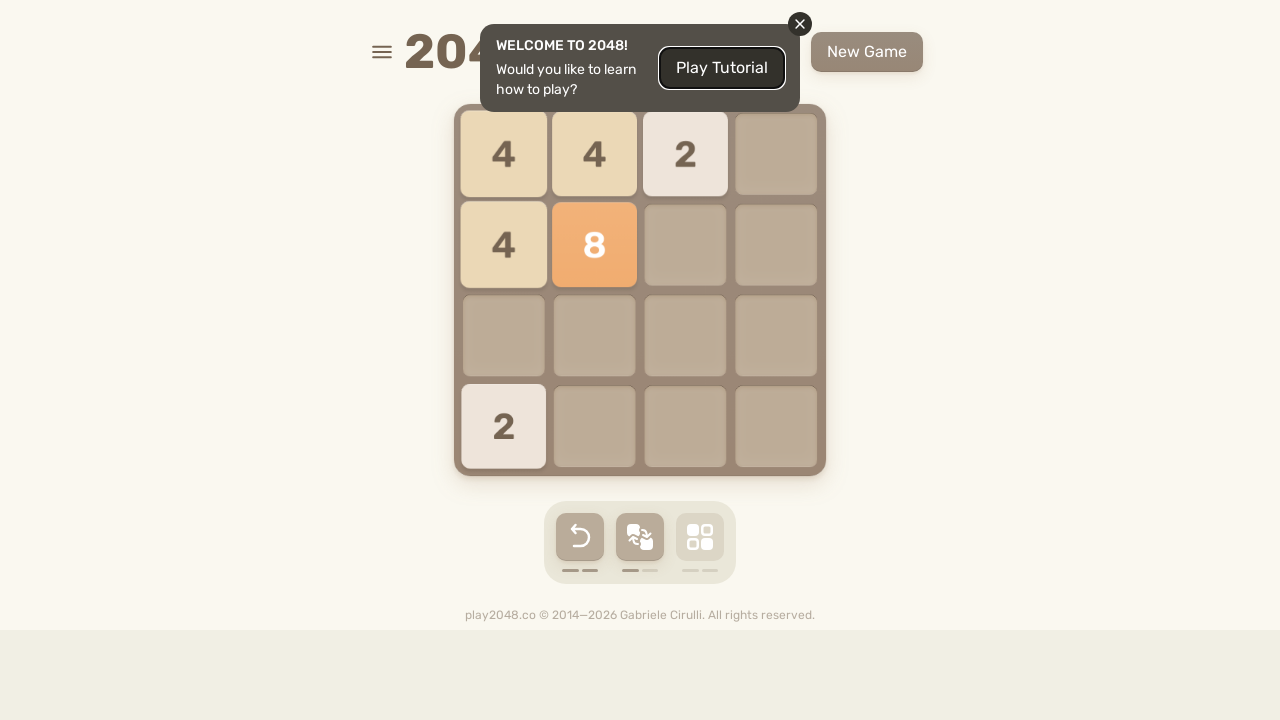

Pressed ArrowRight key to move tiles right
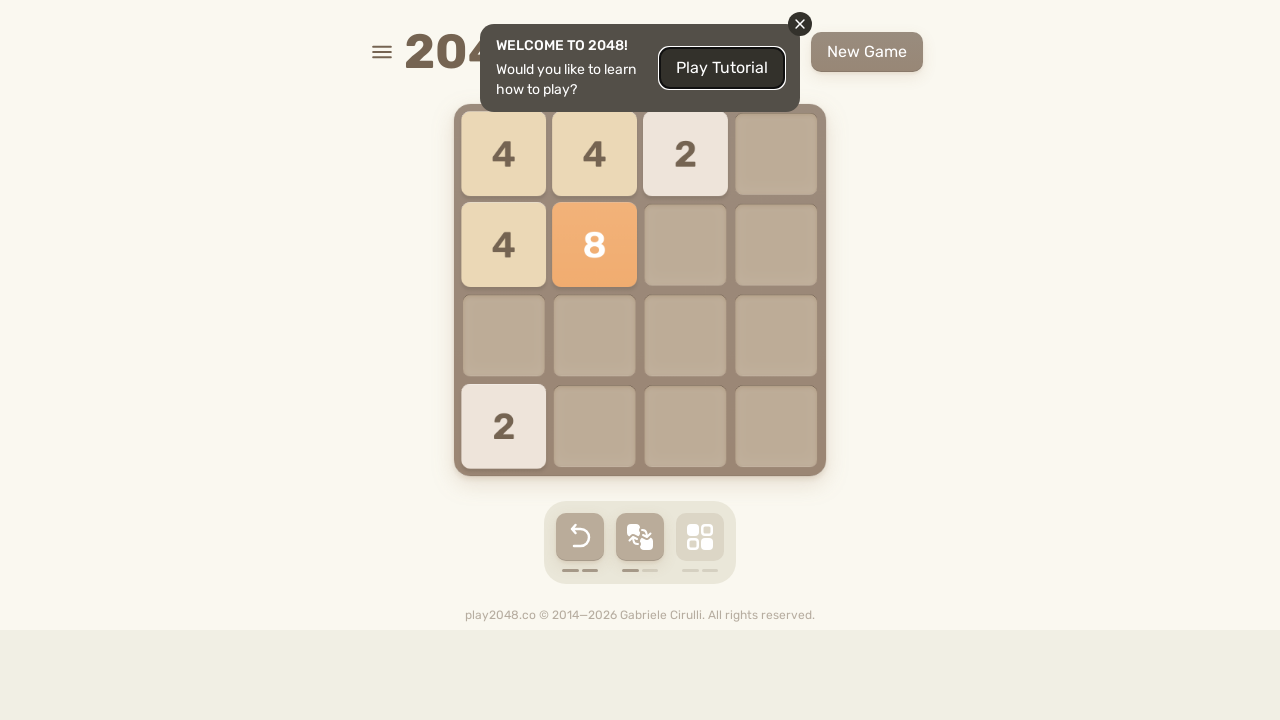

Waited 100ms after right move
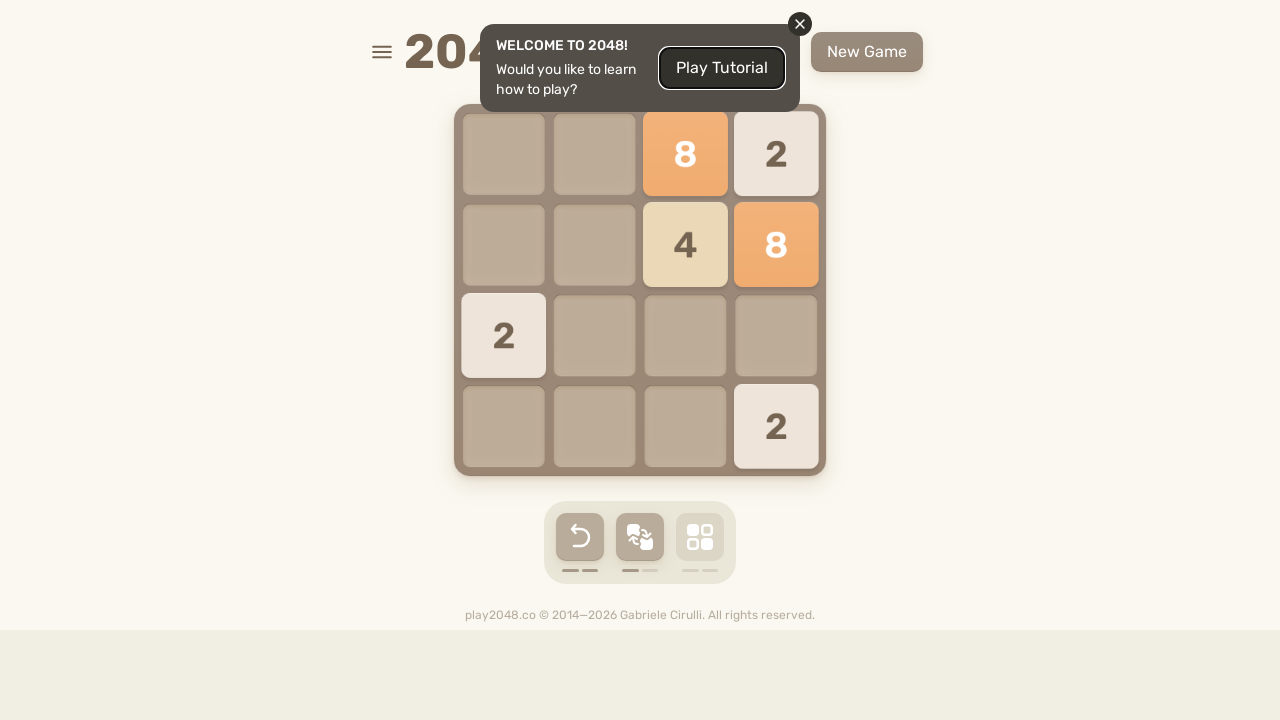

Pressed ArrowDown key to move tiles down
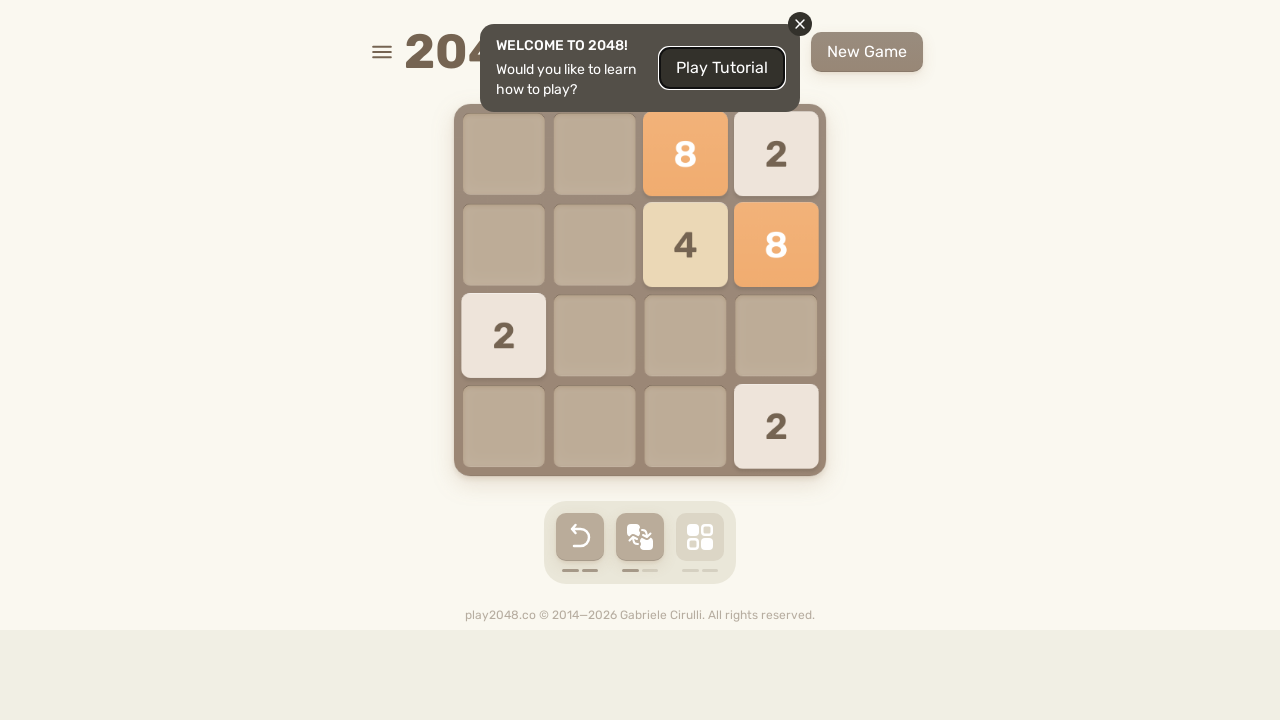

Waited 100ms after down move
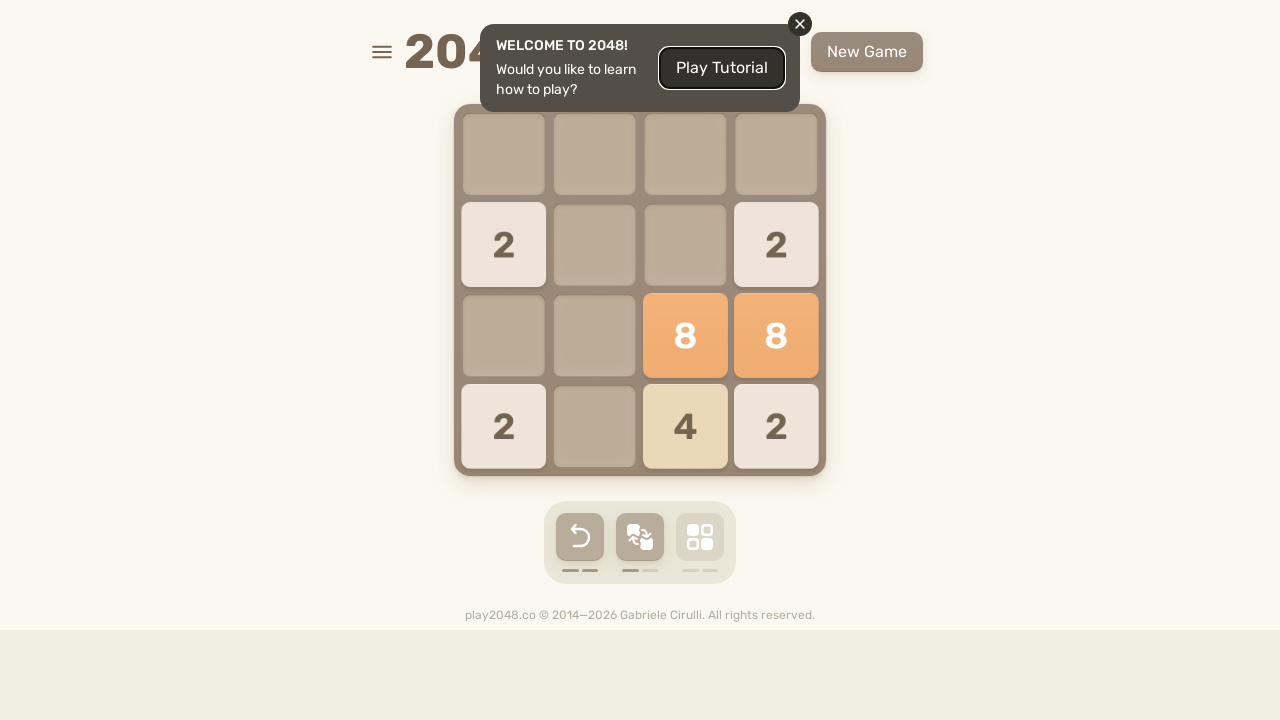

Pressed ArrowLeft key to move tiles left
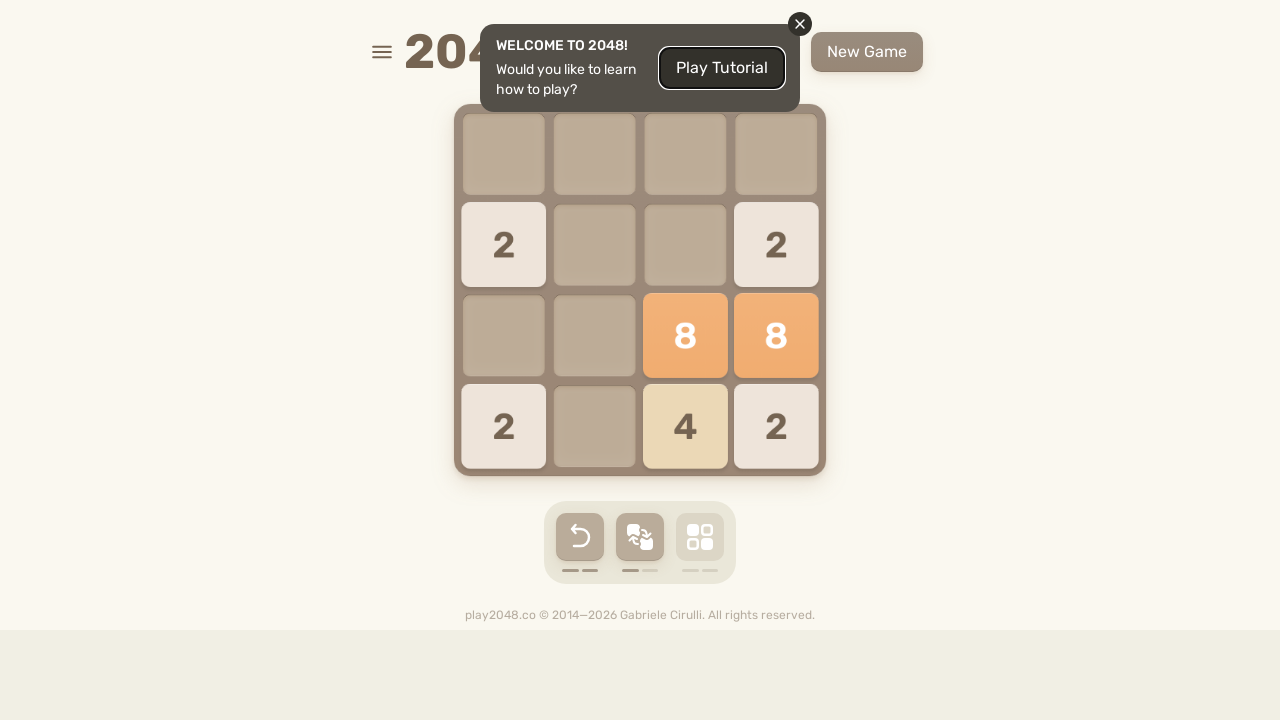

Waited 100ms after left move
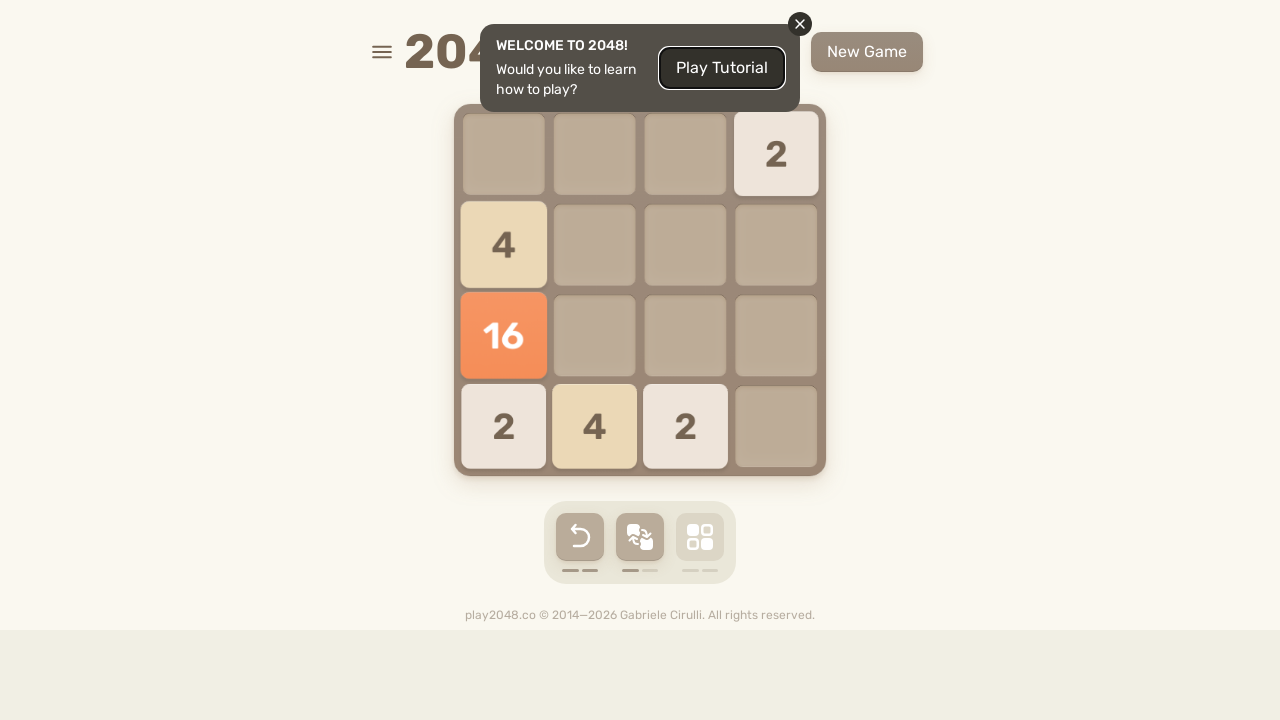

Pressed ArrowUp key to move tiles up
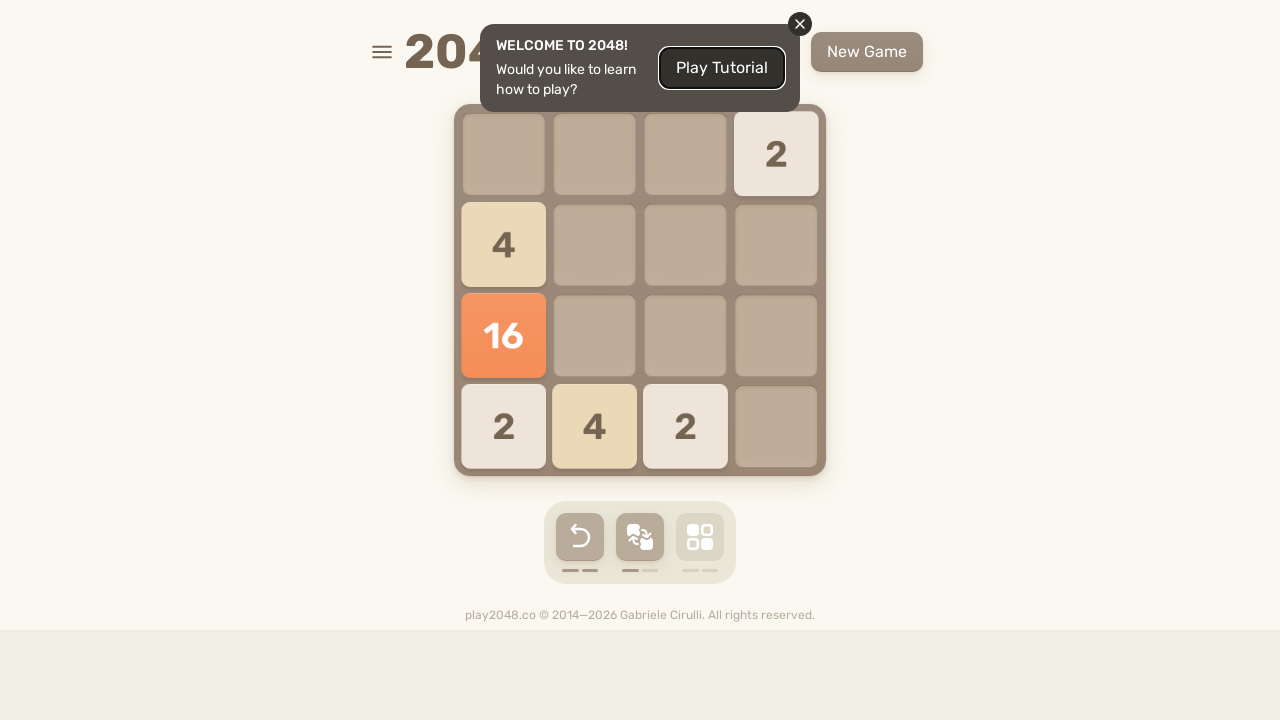

Waited 100ms after up move
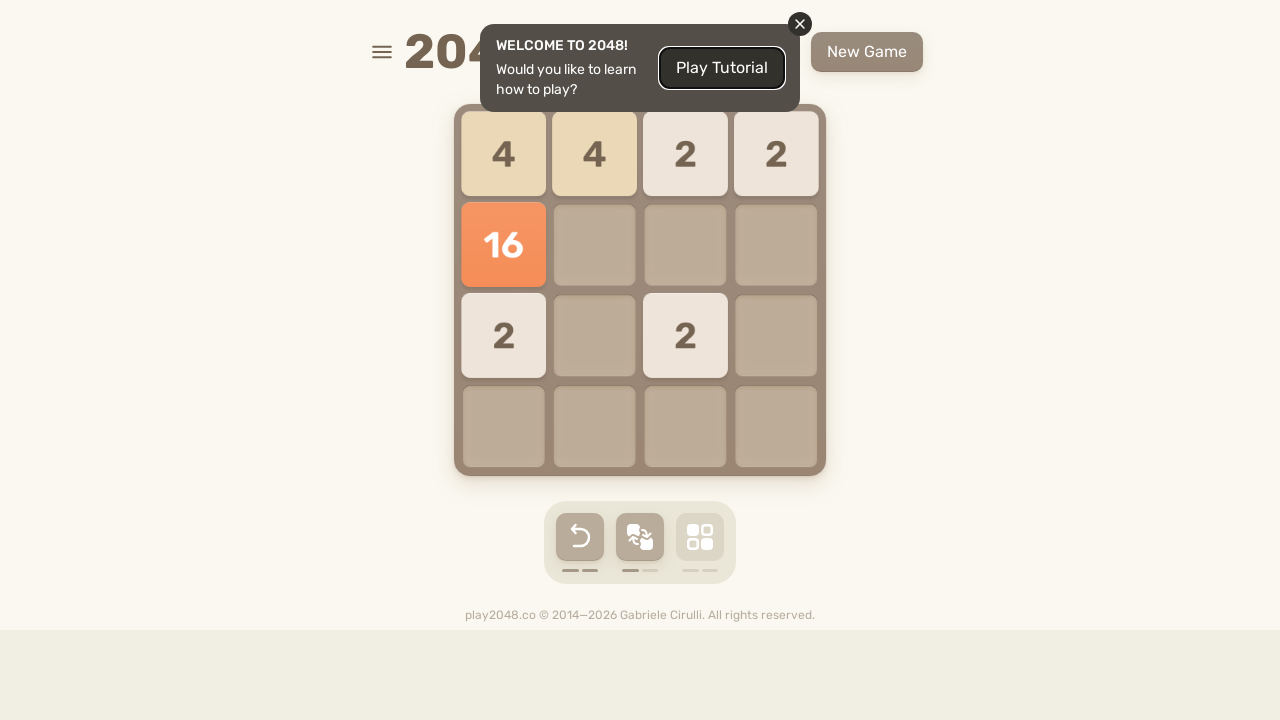

Pressed ArrowRight key to move tiles right
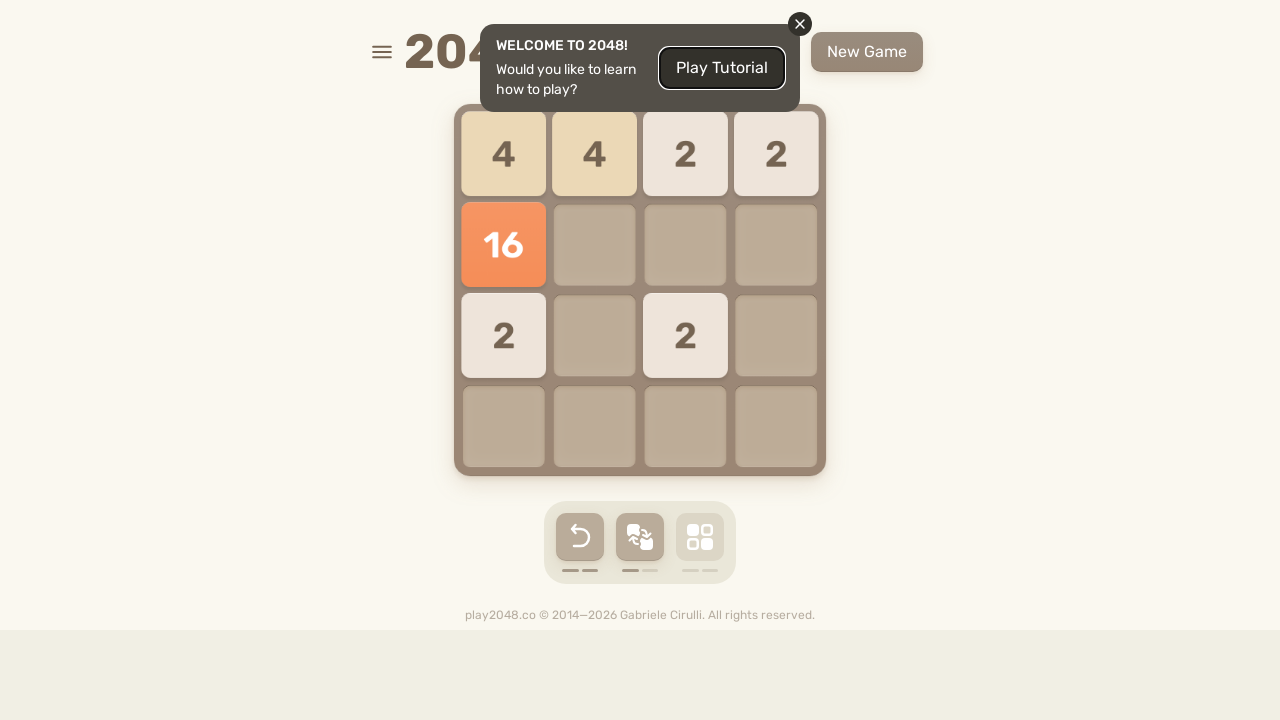

Waited 100ms after right move
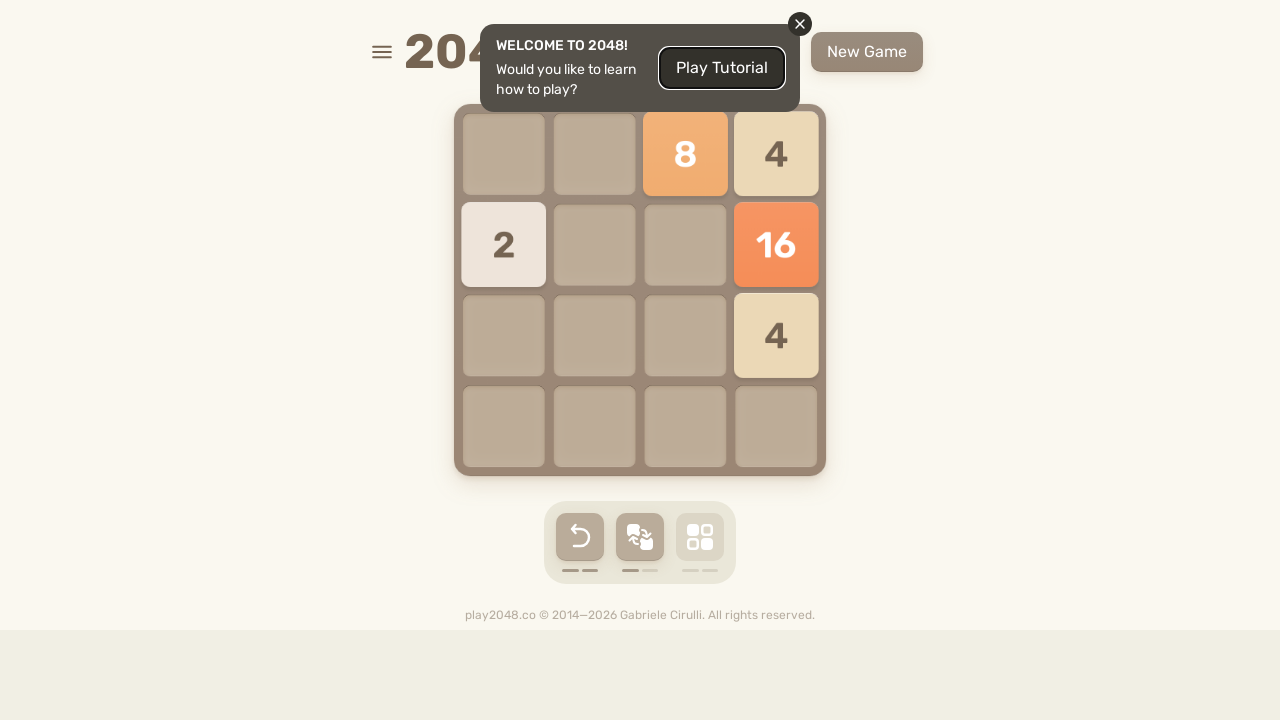

Pressed ArrowDown key to move tiles down
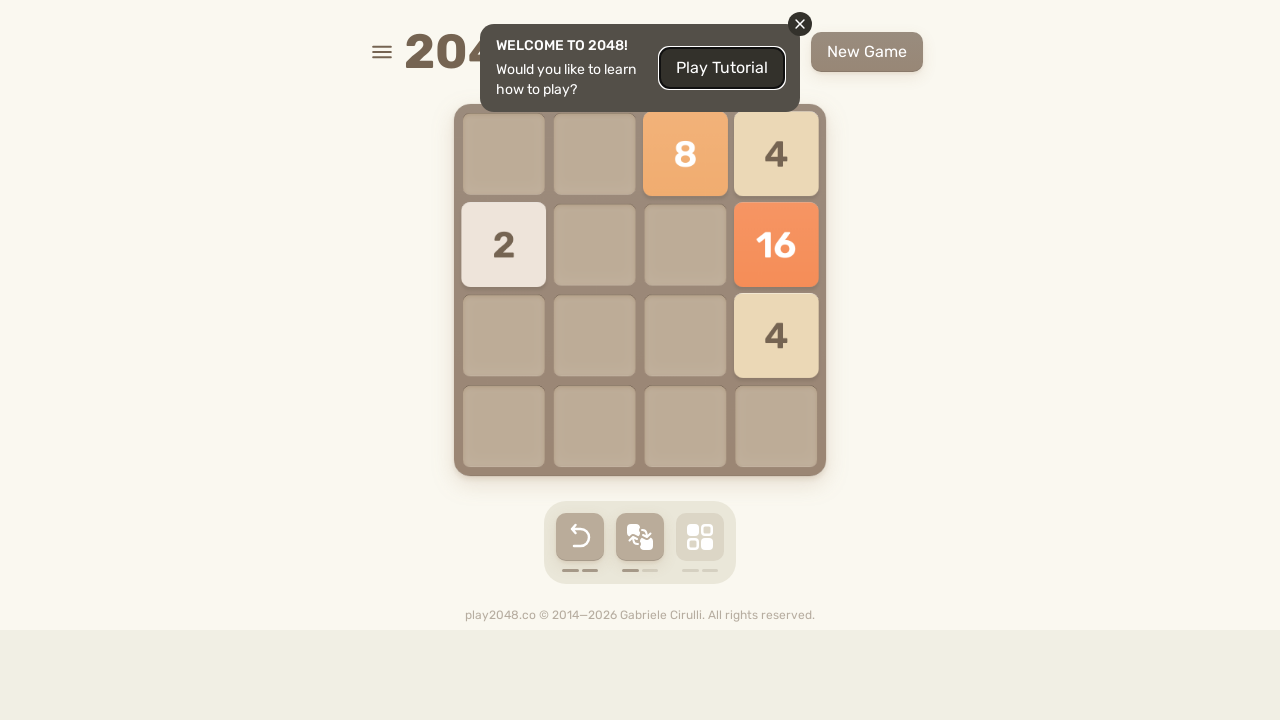

Waited 100ms after down move
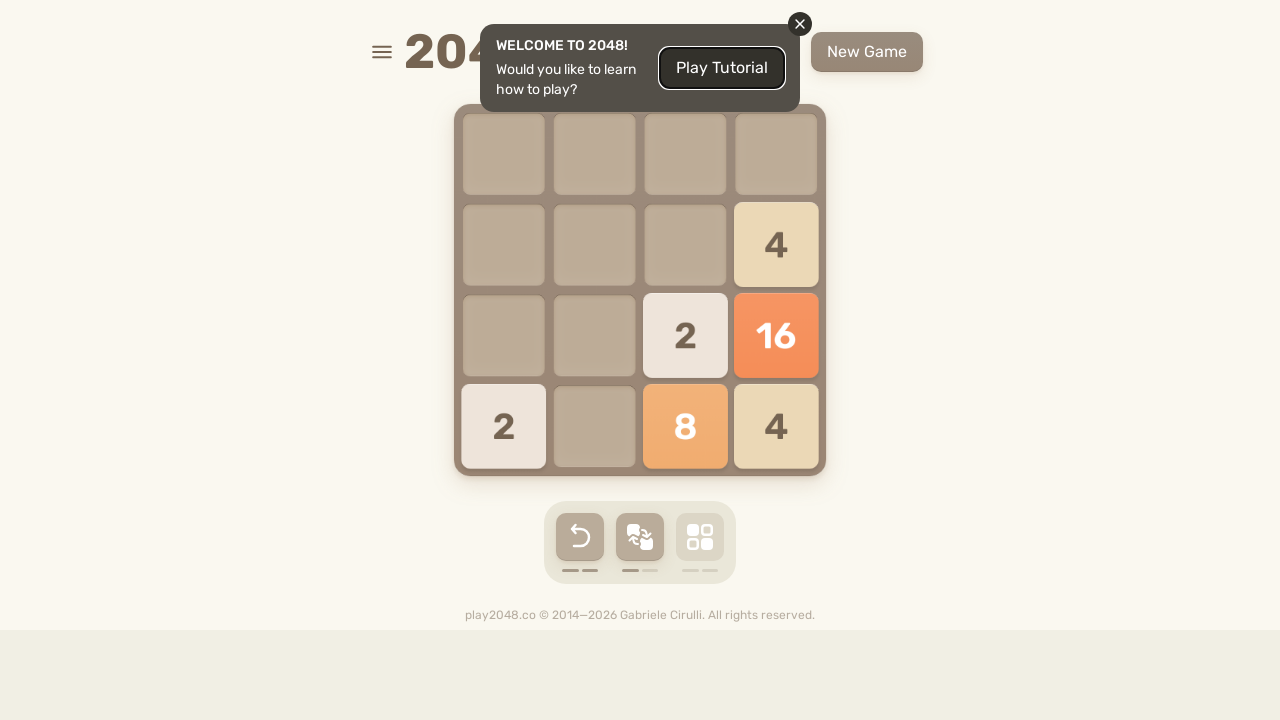

Pressed ArrowLeft key to move tiles left
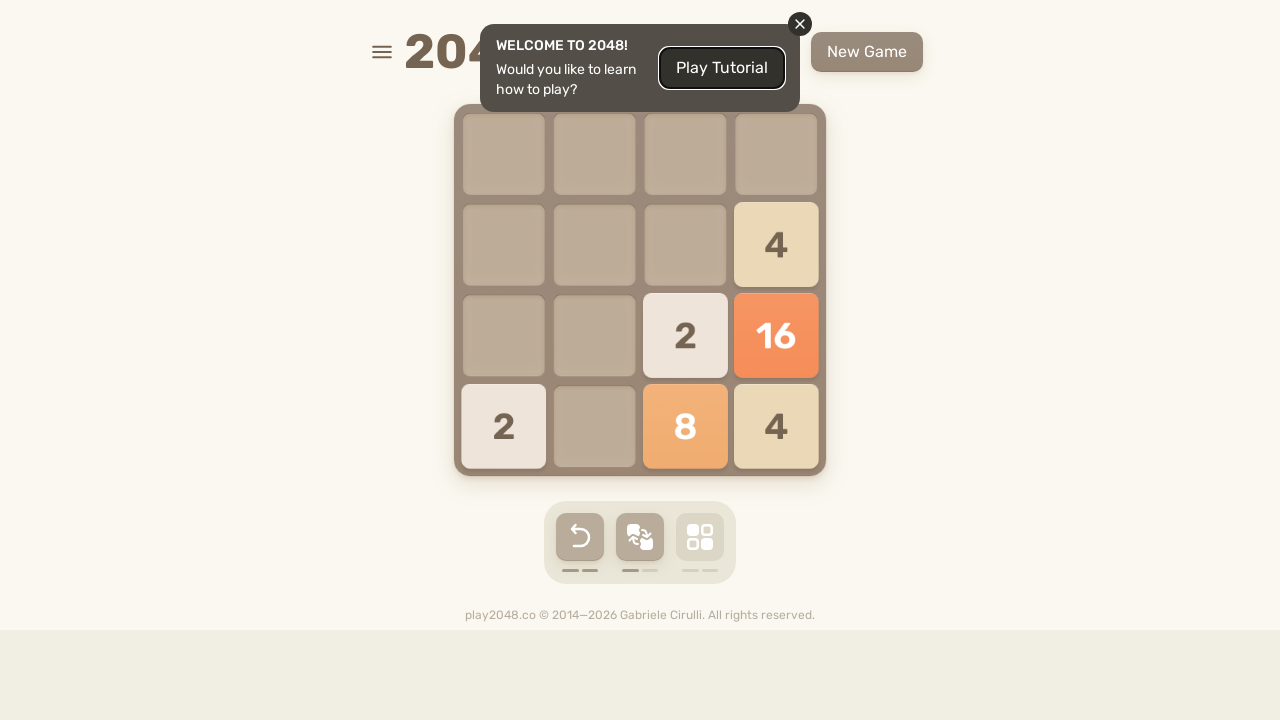

Waited 100ms after left move
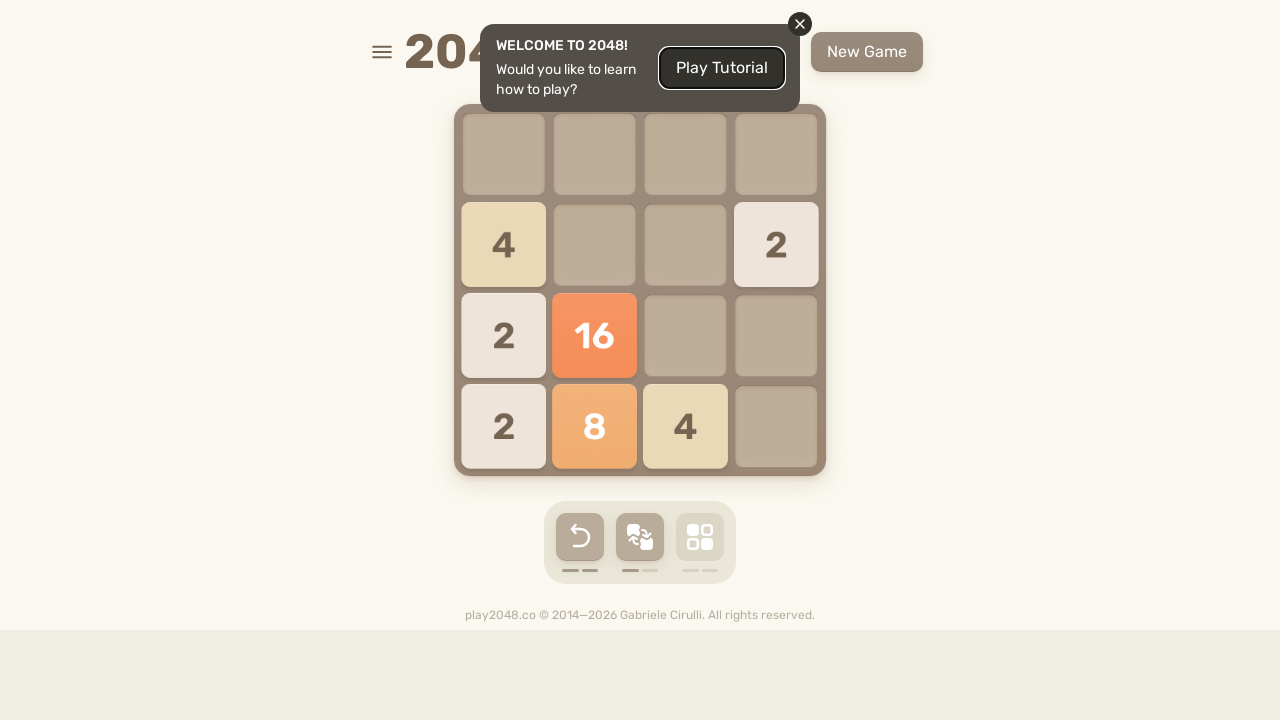

Pressed ArrowUp key to move tiles up
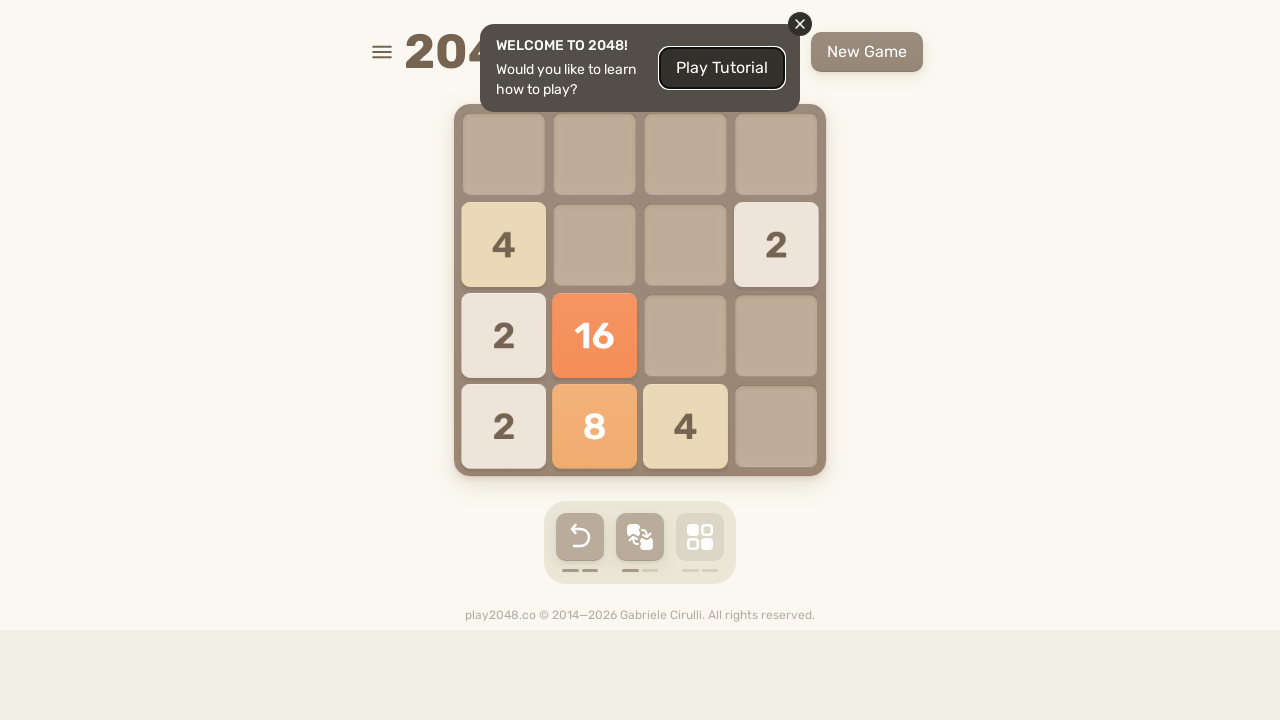

Waited 100ms after up move
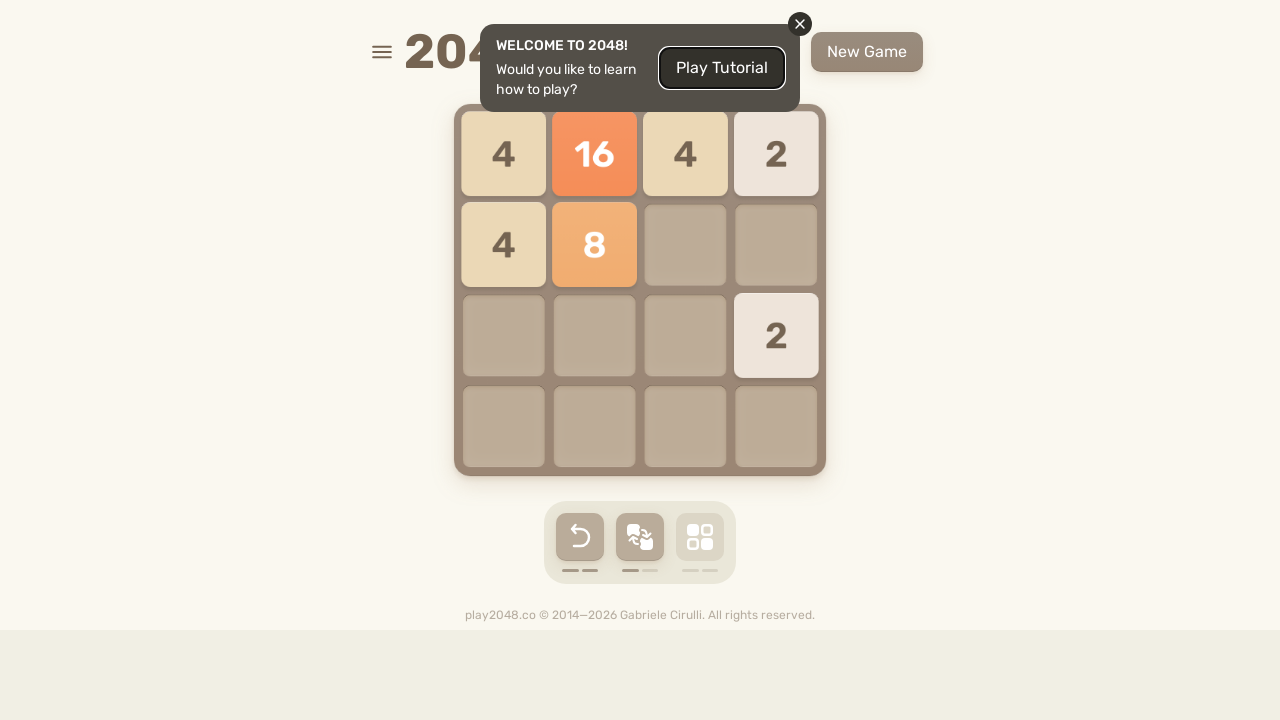

Pressed ArrowRight key to move tiles right
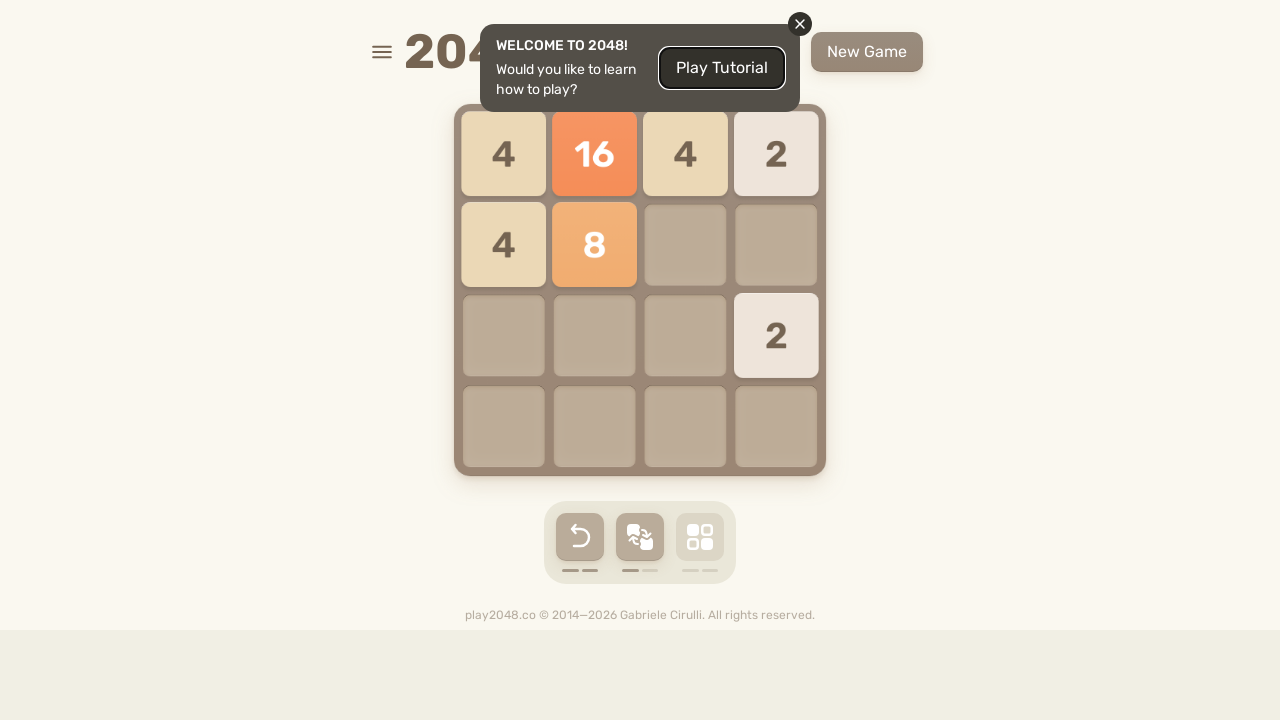

Waited 100ms after right move
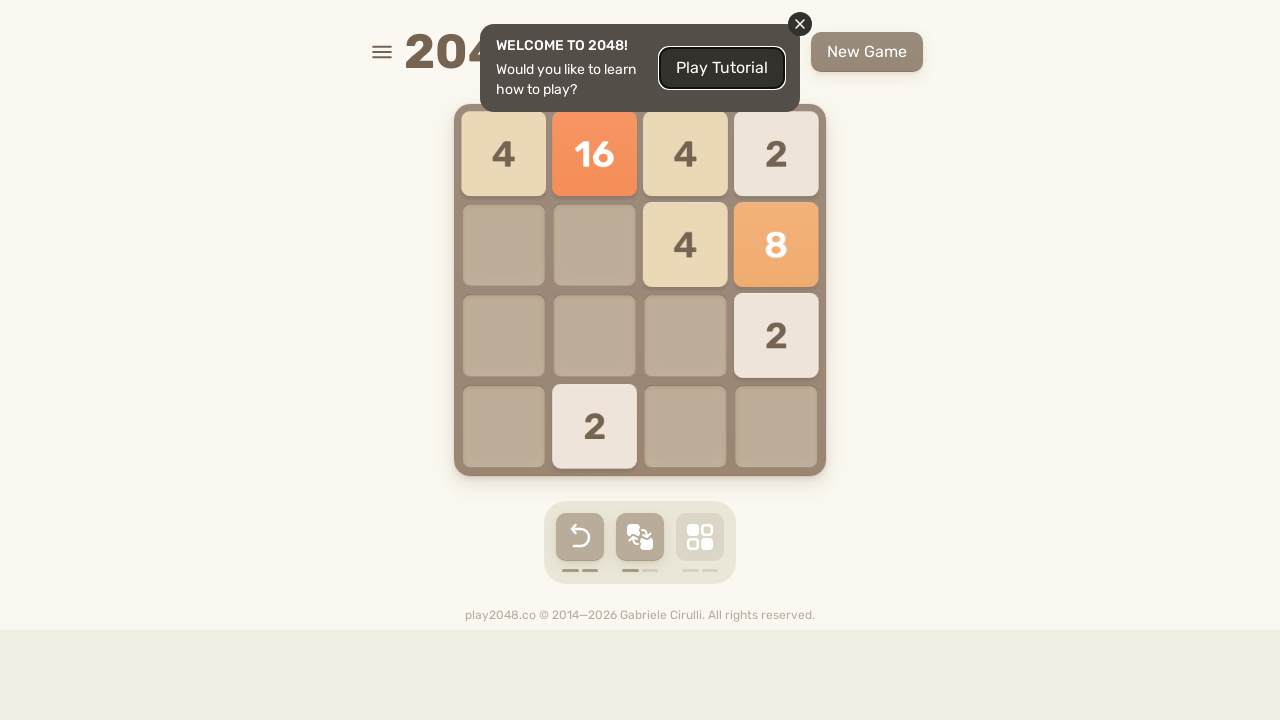

Pressed ArrowDown key to move tiles down
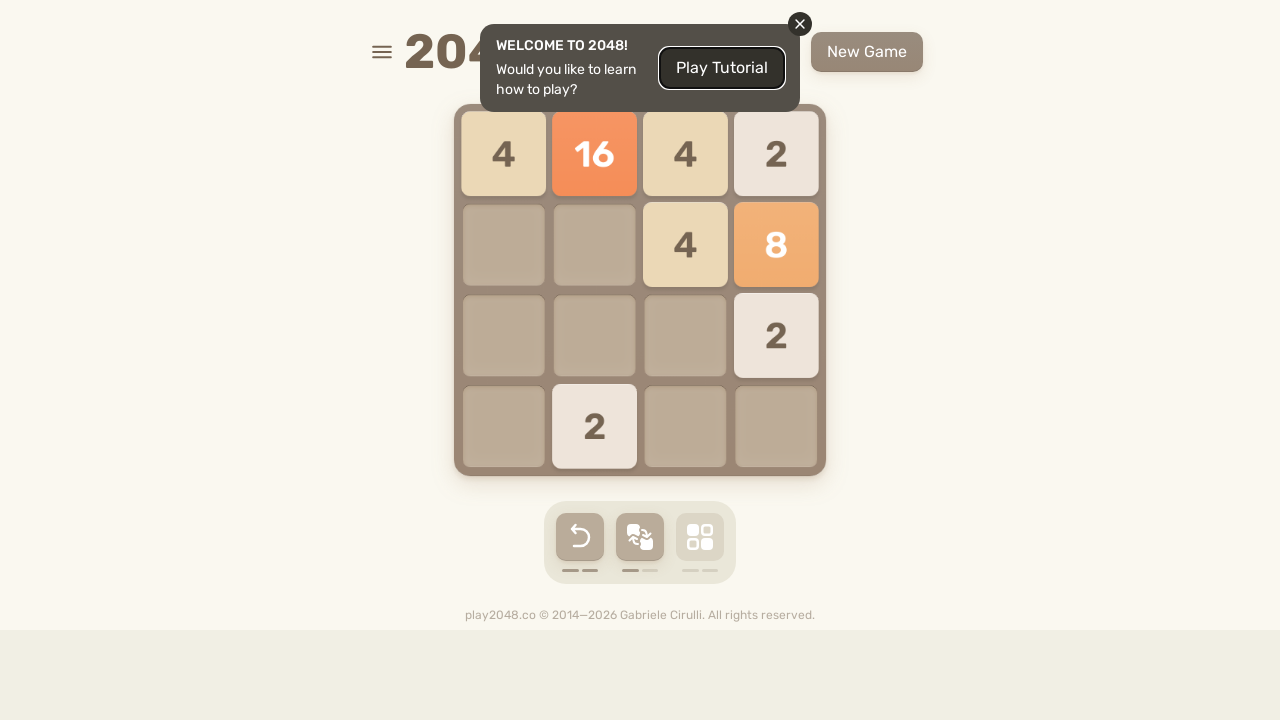

Waited 100ms after down move
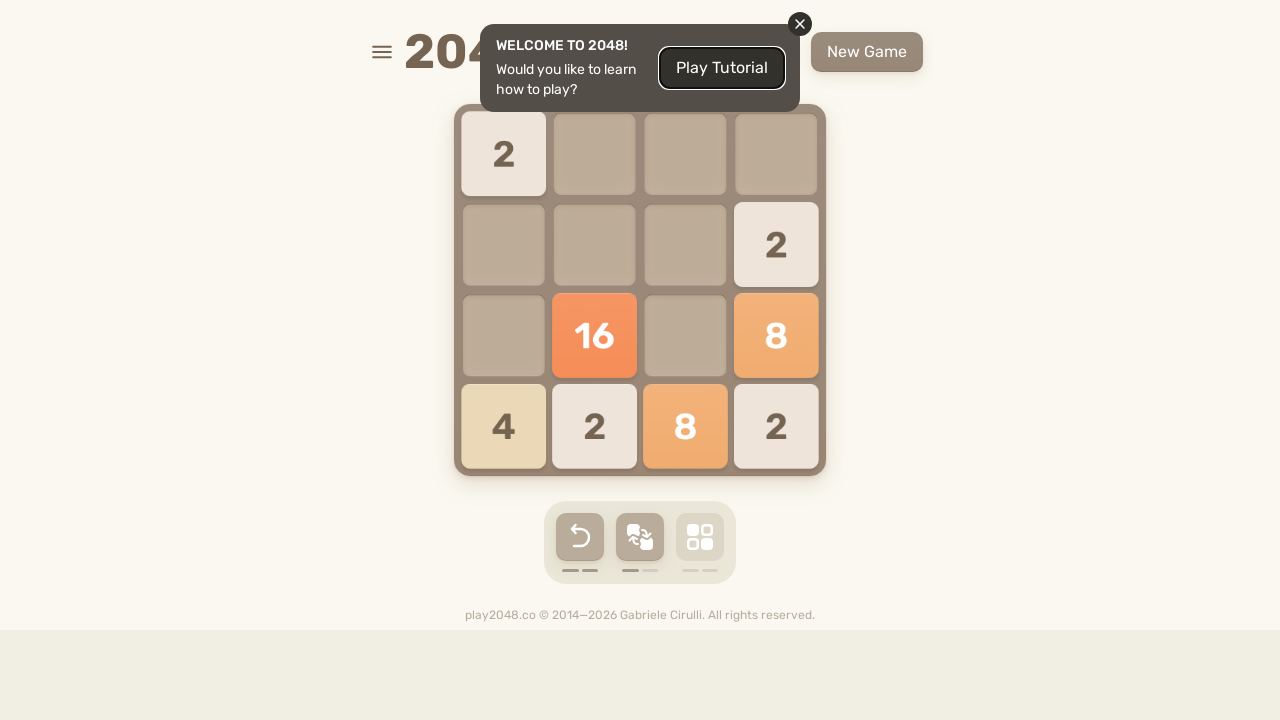

Pressed ArrowLeft key to move tiles left
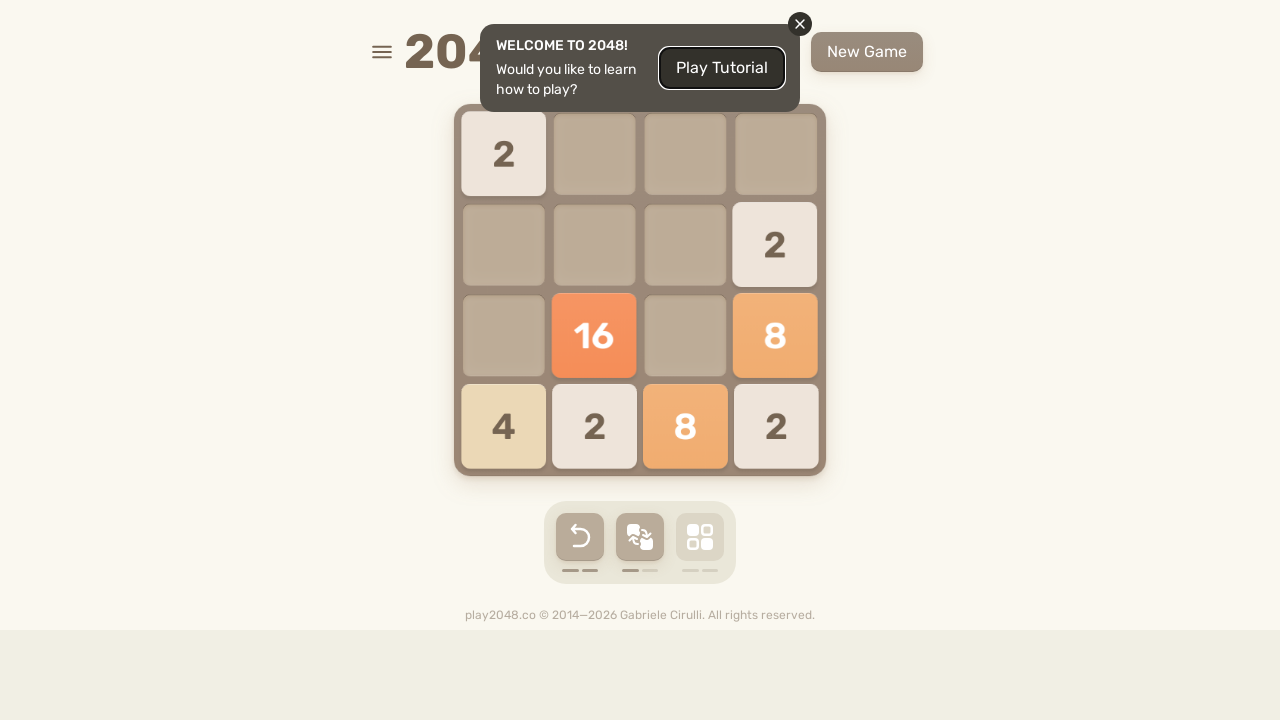

Waited 100ms after left move
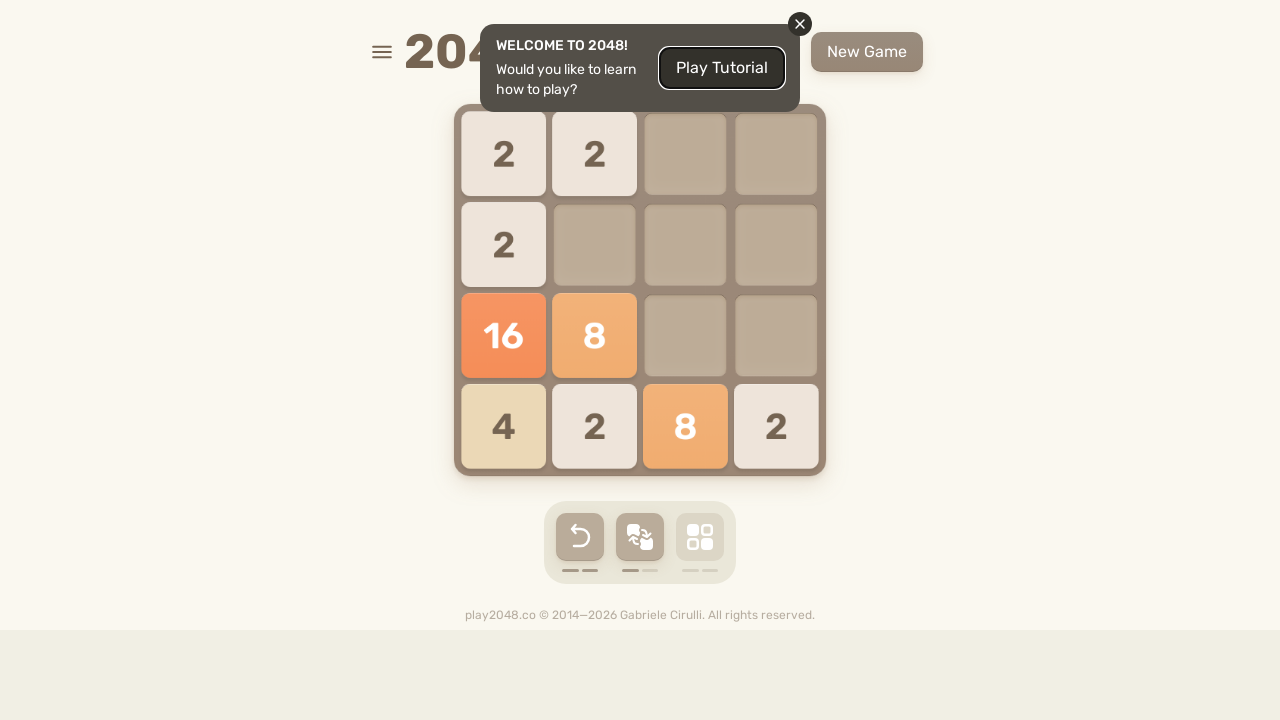

Pressed ArrowUp key to move tiles up
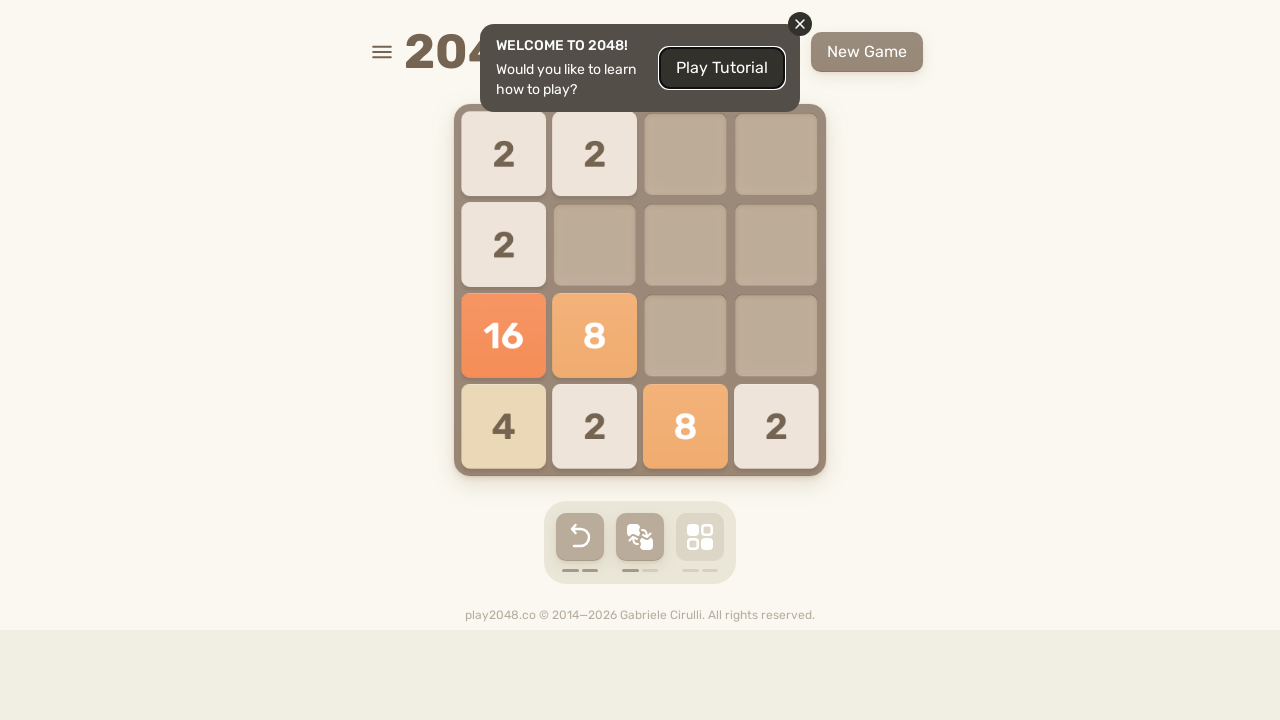

Waited 100ms after up move
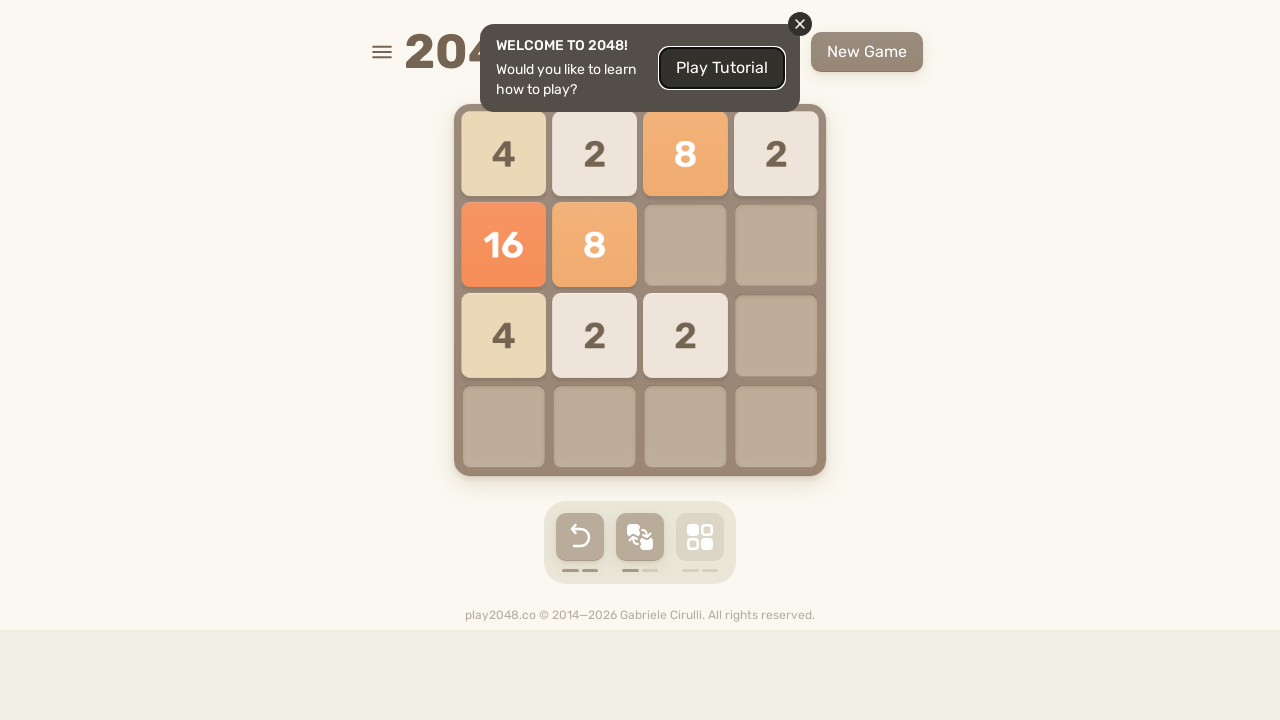

Pressed ArrowRight key to move tiles right
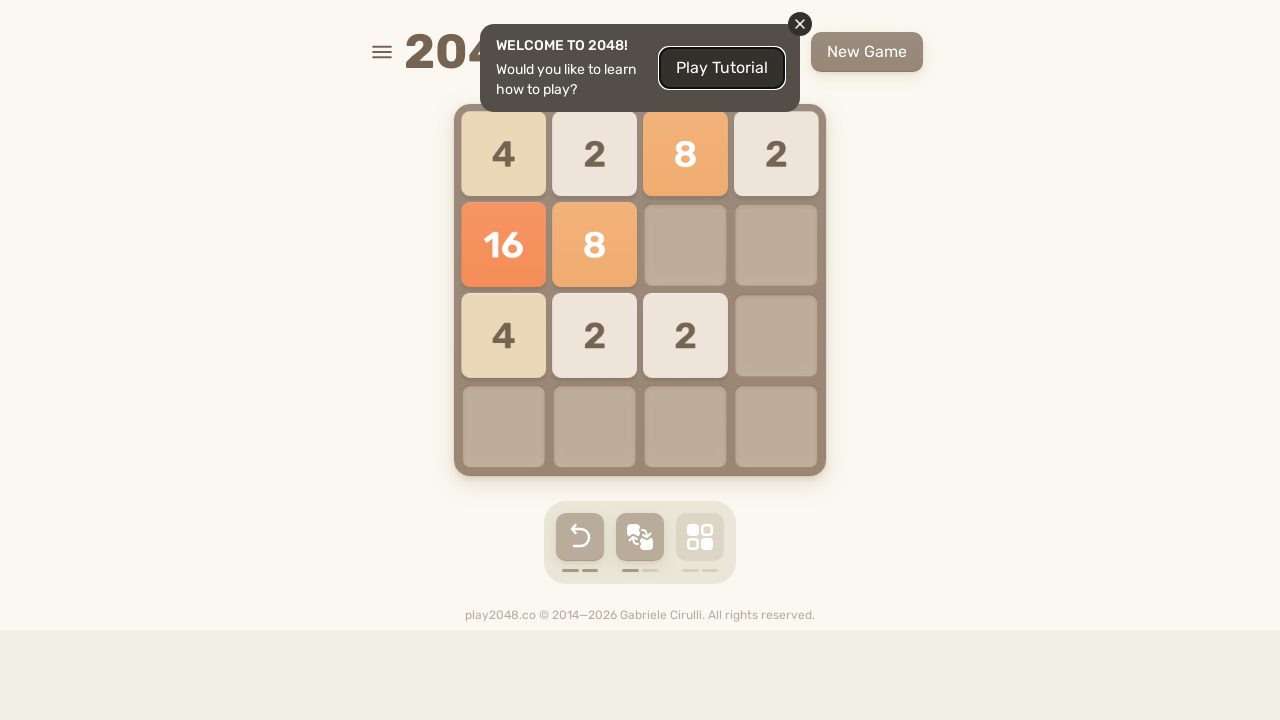

Waited 100ms after right move
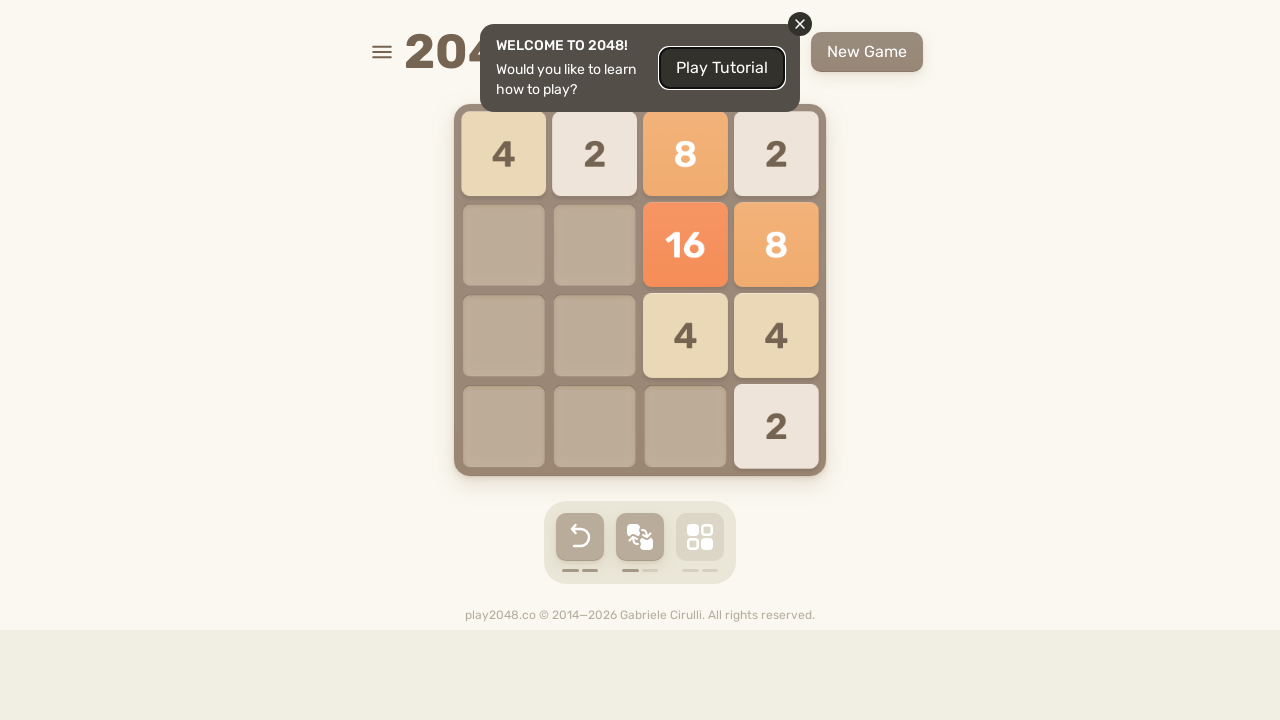

Pressed ArrowDown key to move tiles down
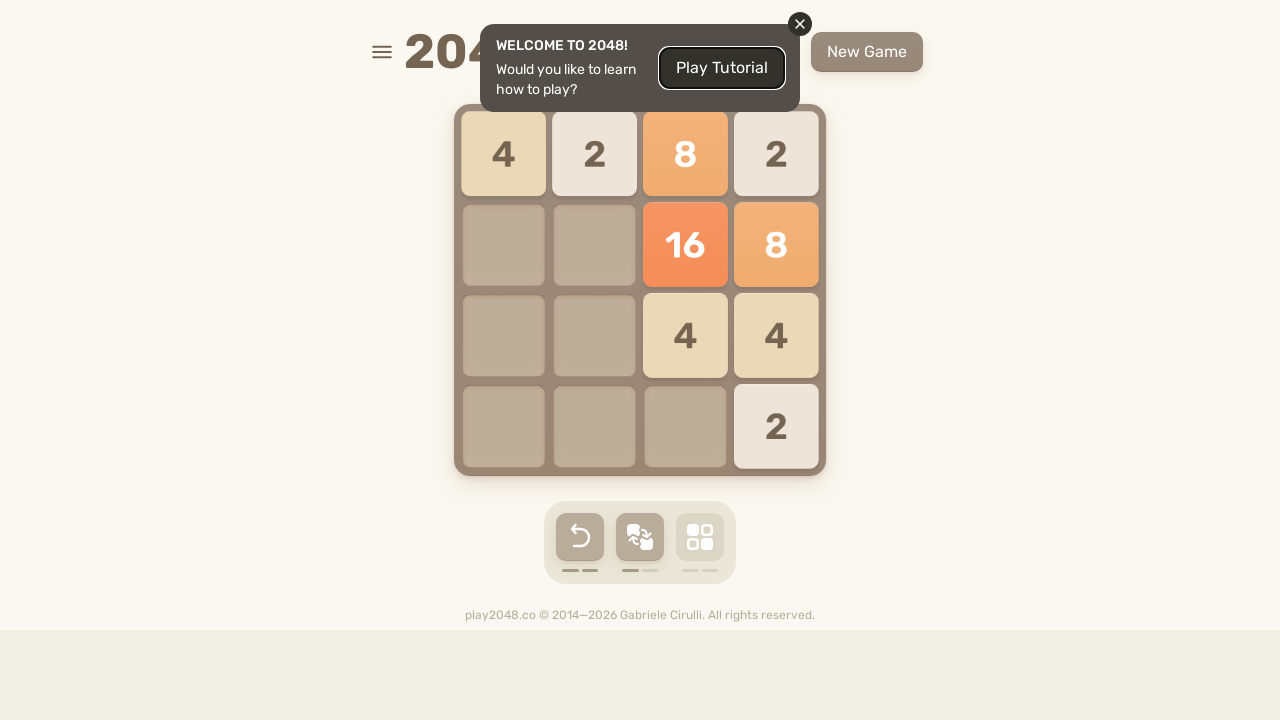

Waited 100ms after down move
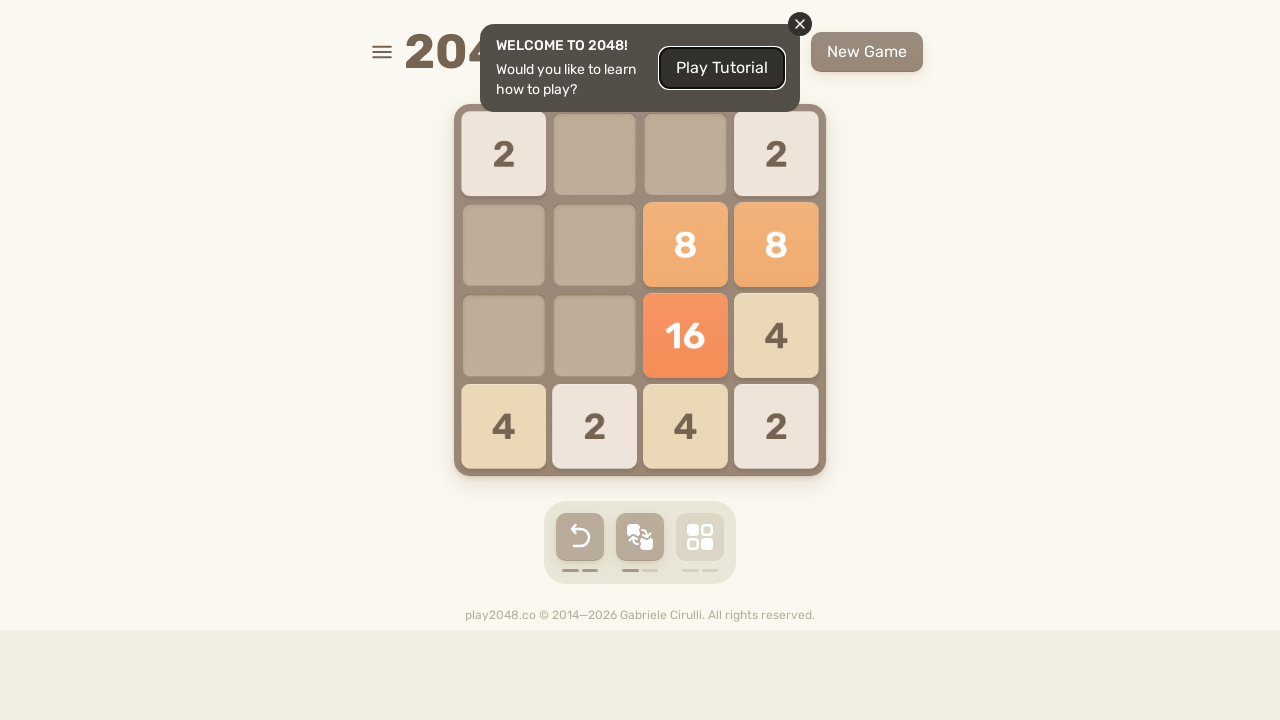

Pressed ArrowLeft key to move tiles left
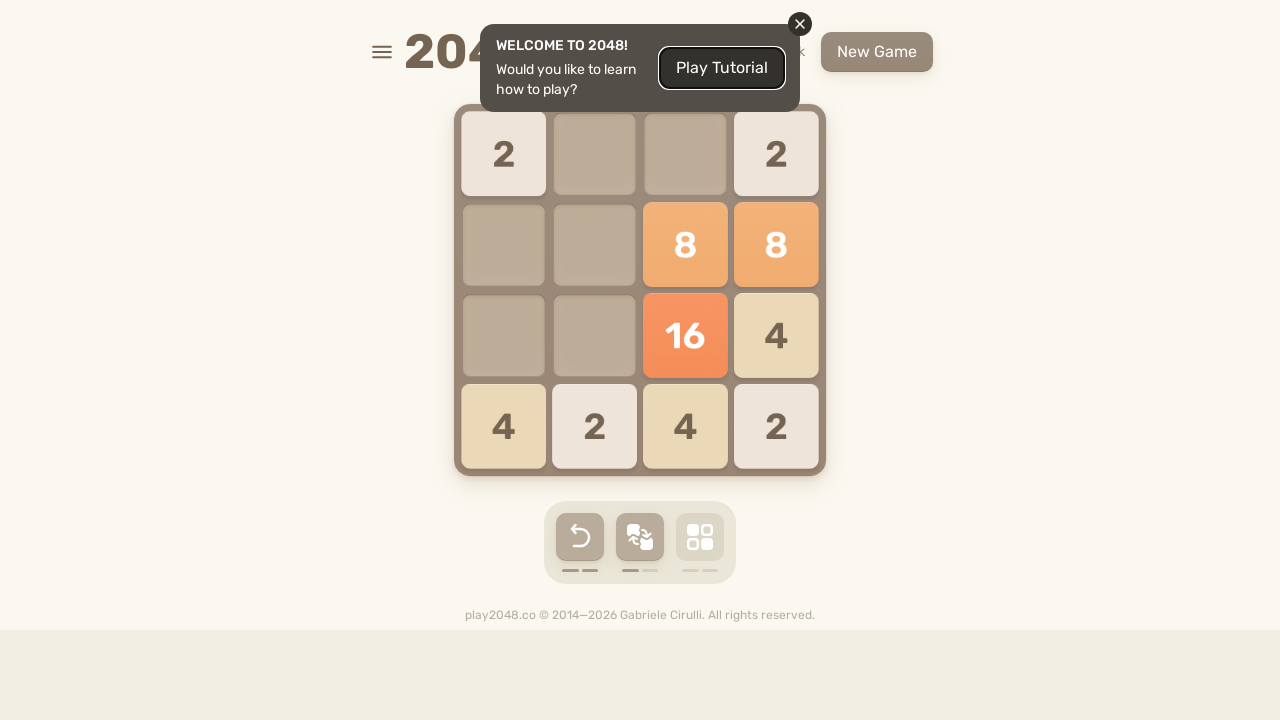

Waited 100ms after left move
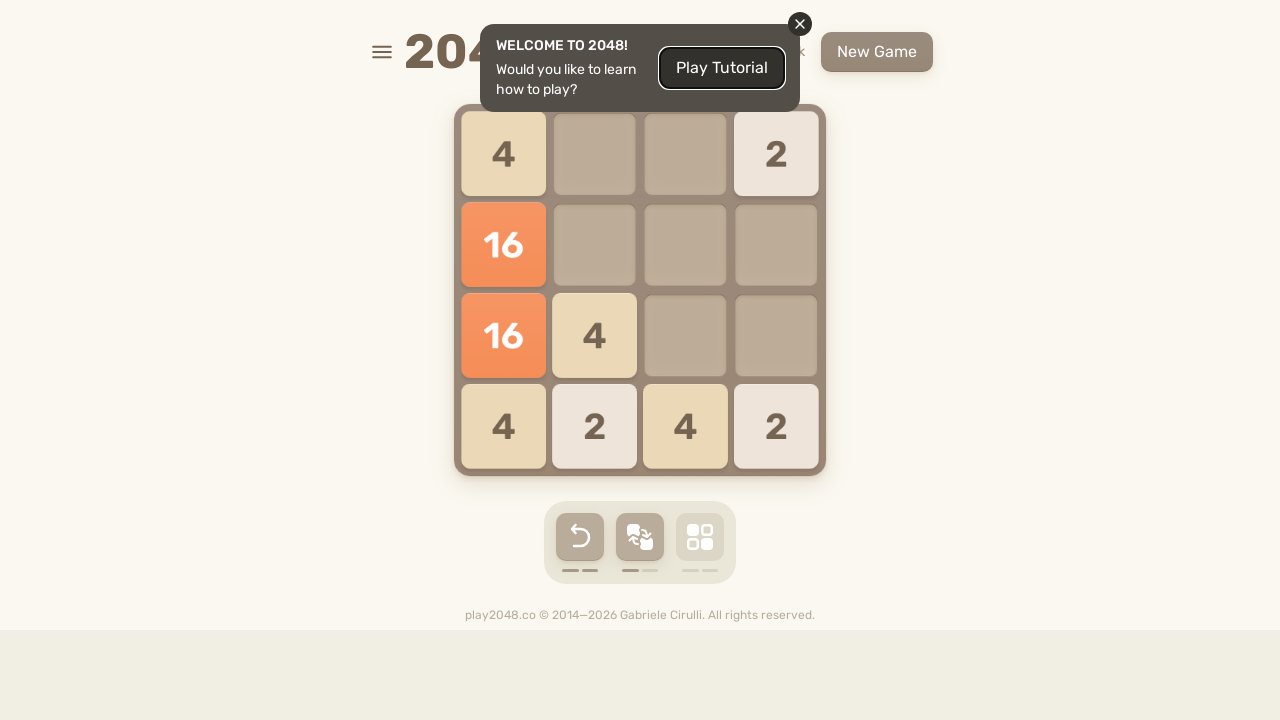

Pressed ArrowUp key to move tiles up
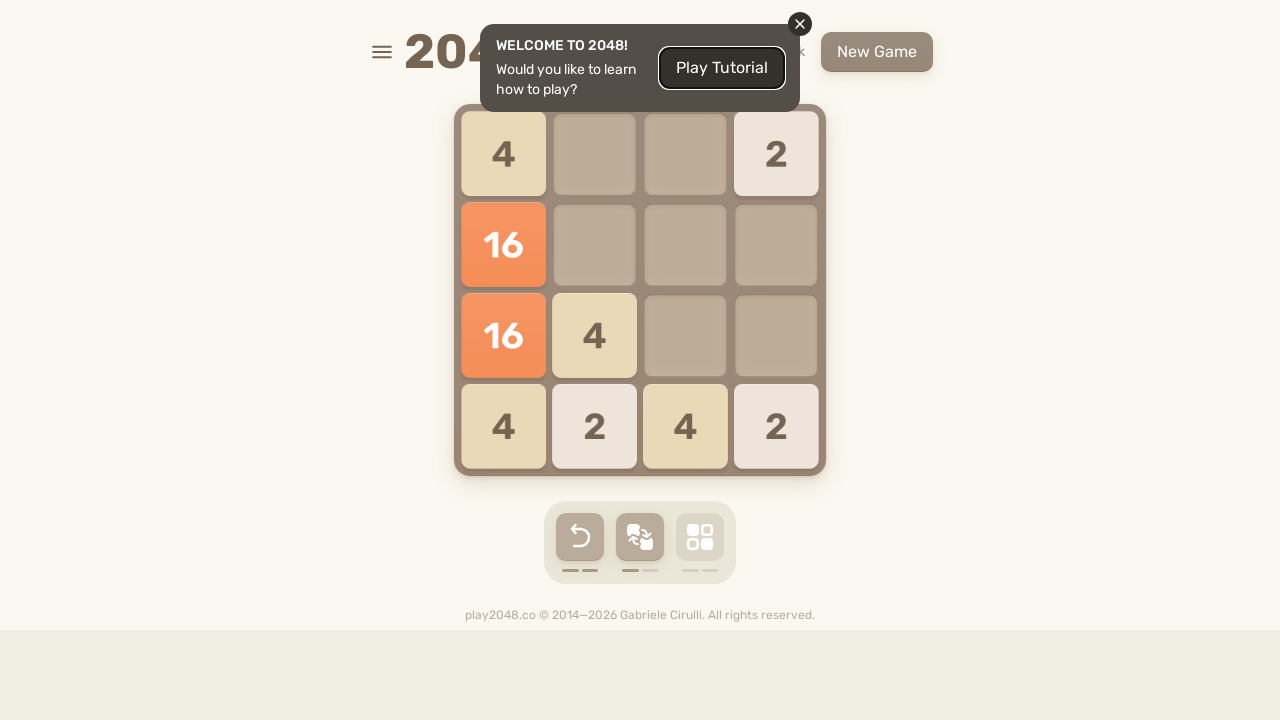

Waited 100ms after up move
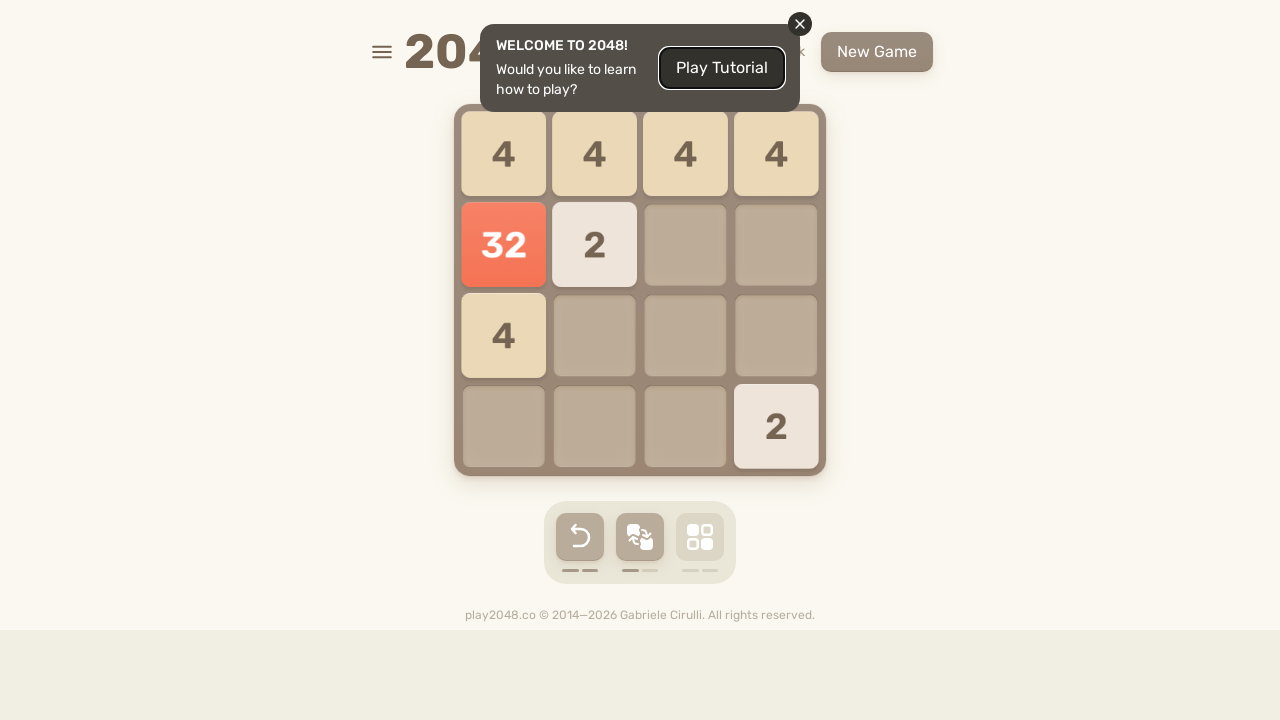

Pressed ArrowRight key to move tiles right
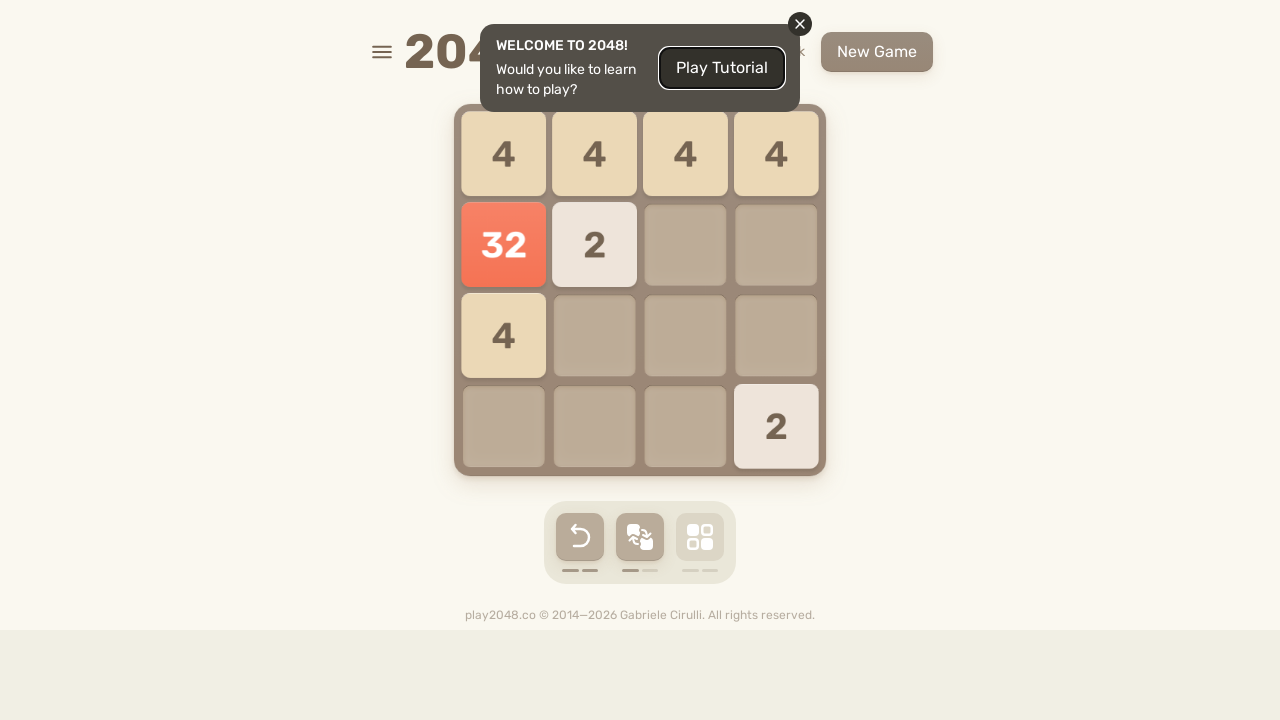

Waited 100ms after right move
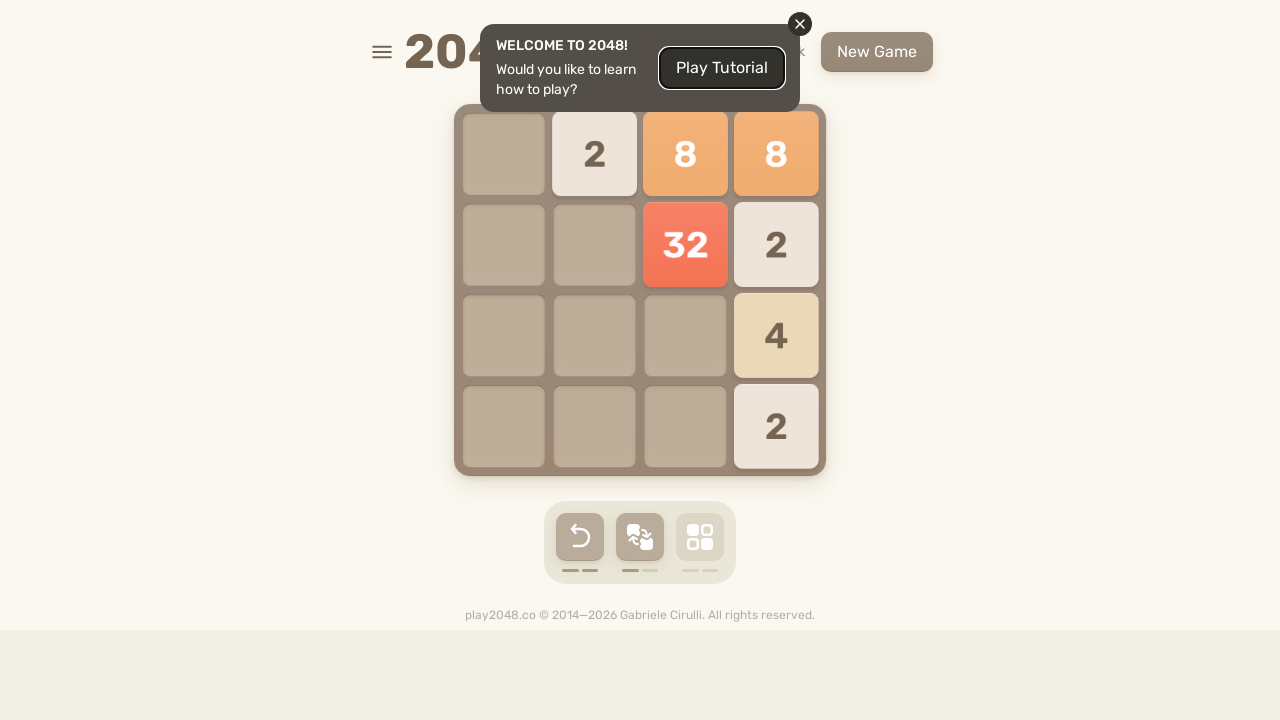

Pressed ArrowDown key to move tiles down
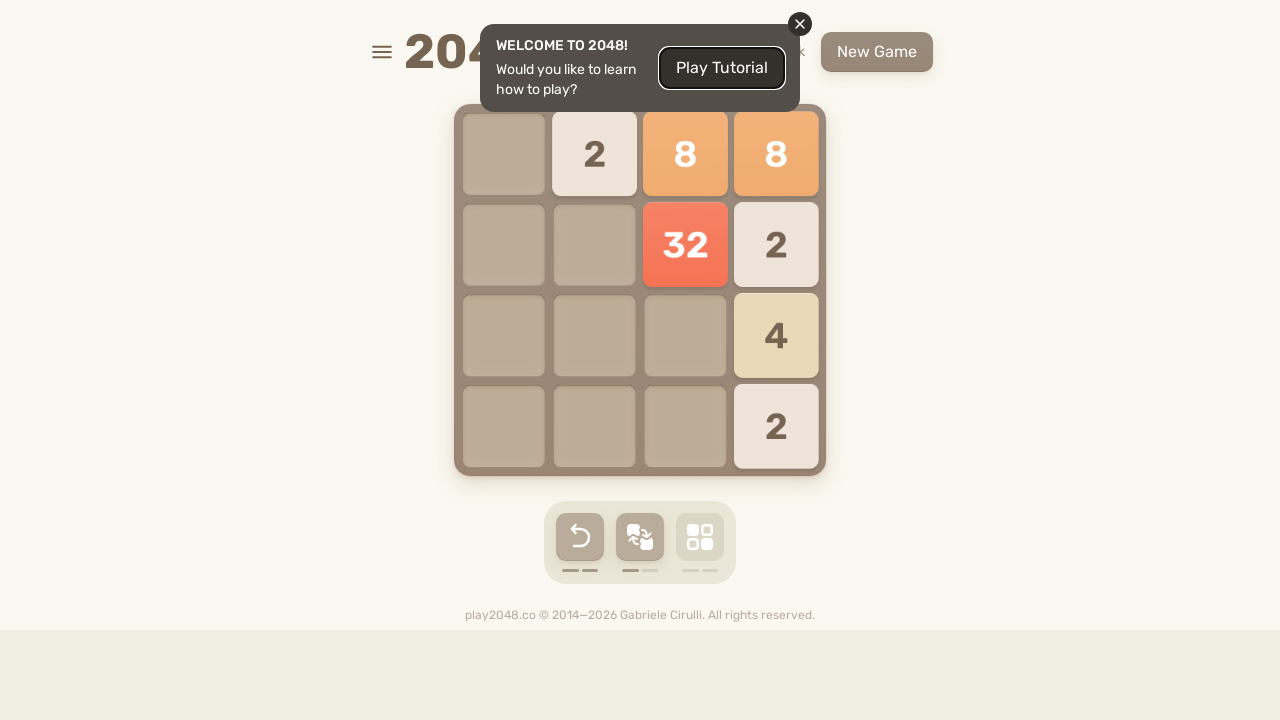

Waited 100ms after down move
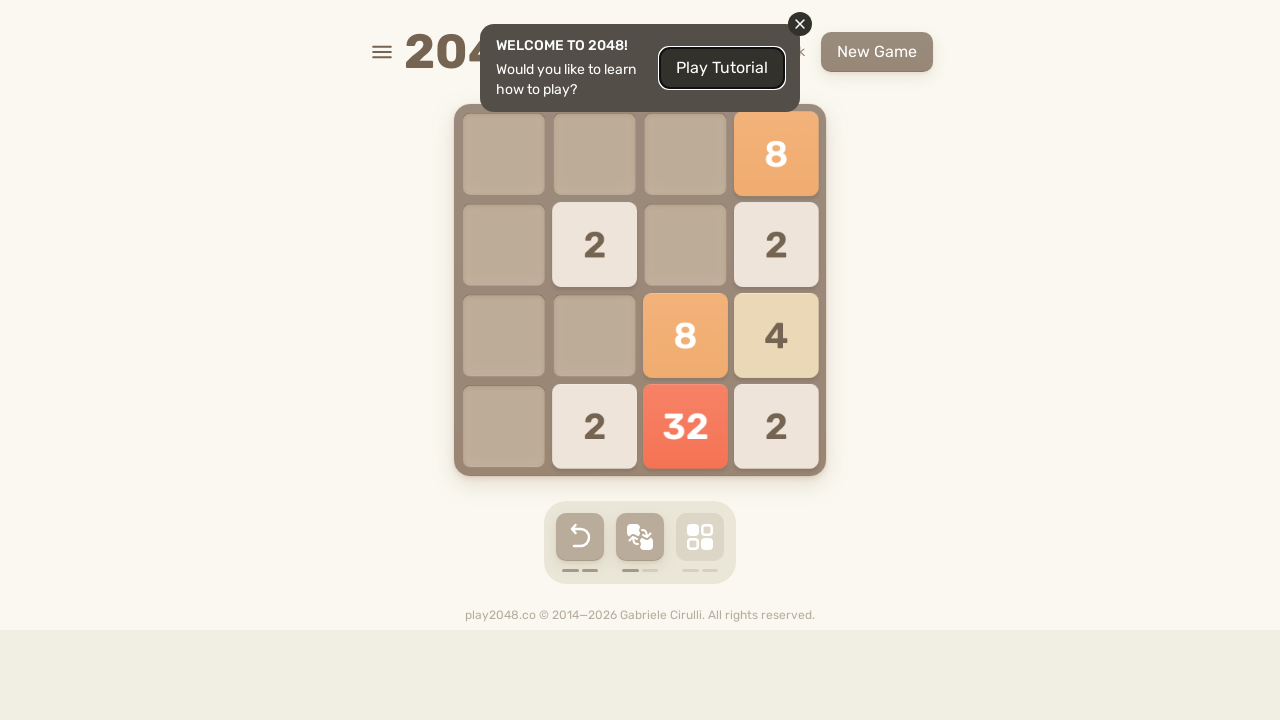

Pressed ArrowLeft key to move tiles left
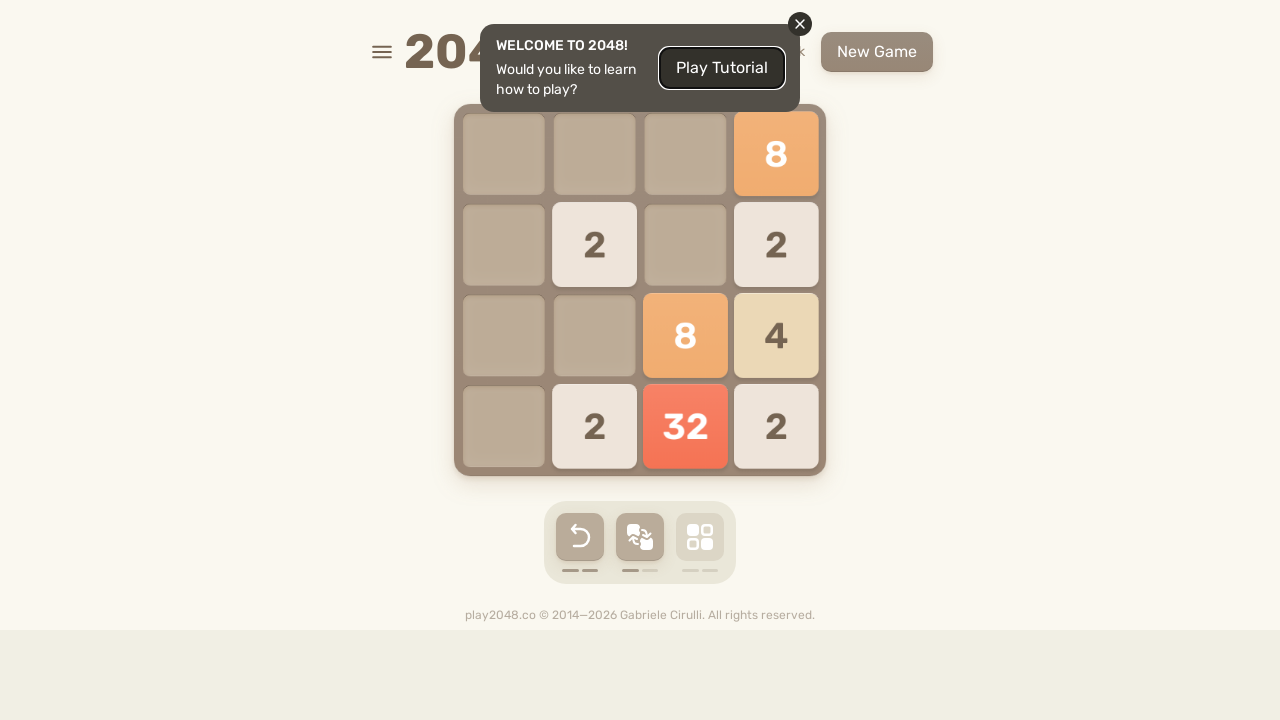

Waited 100ms after left move
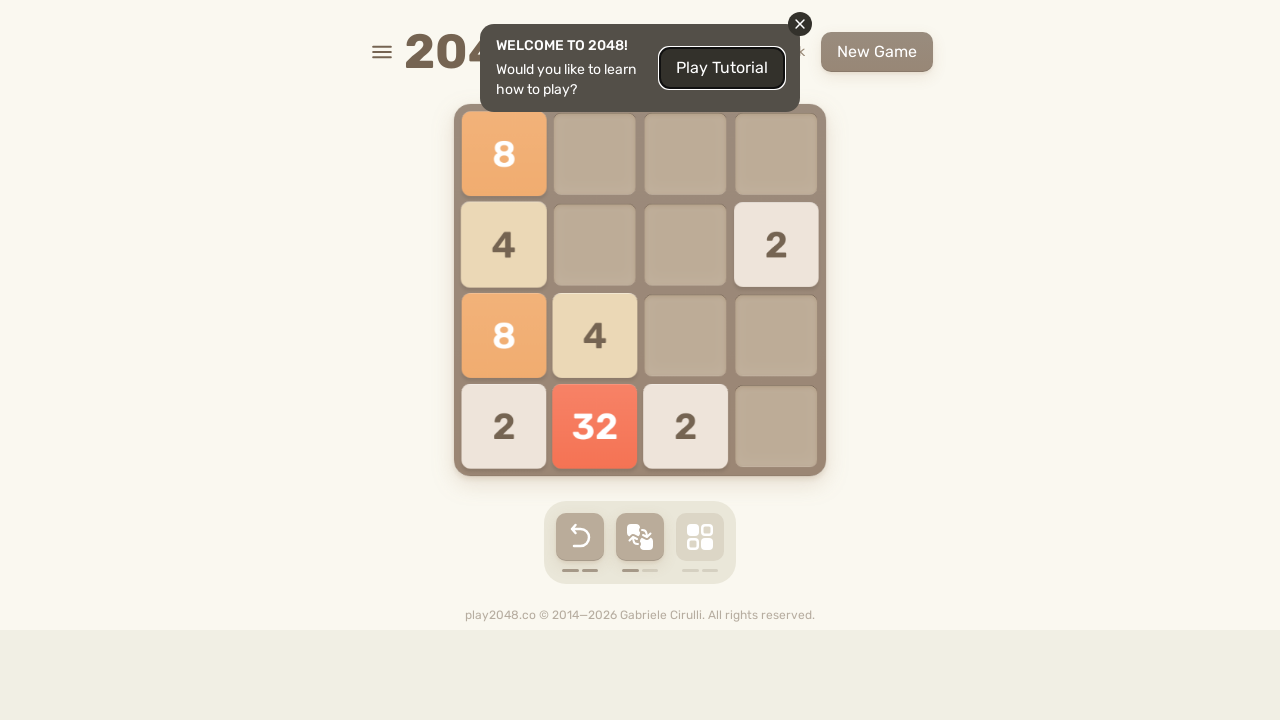

Pressed ArrowUp key to move tiles up
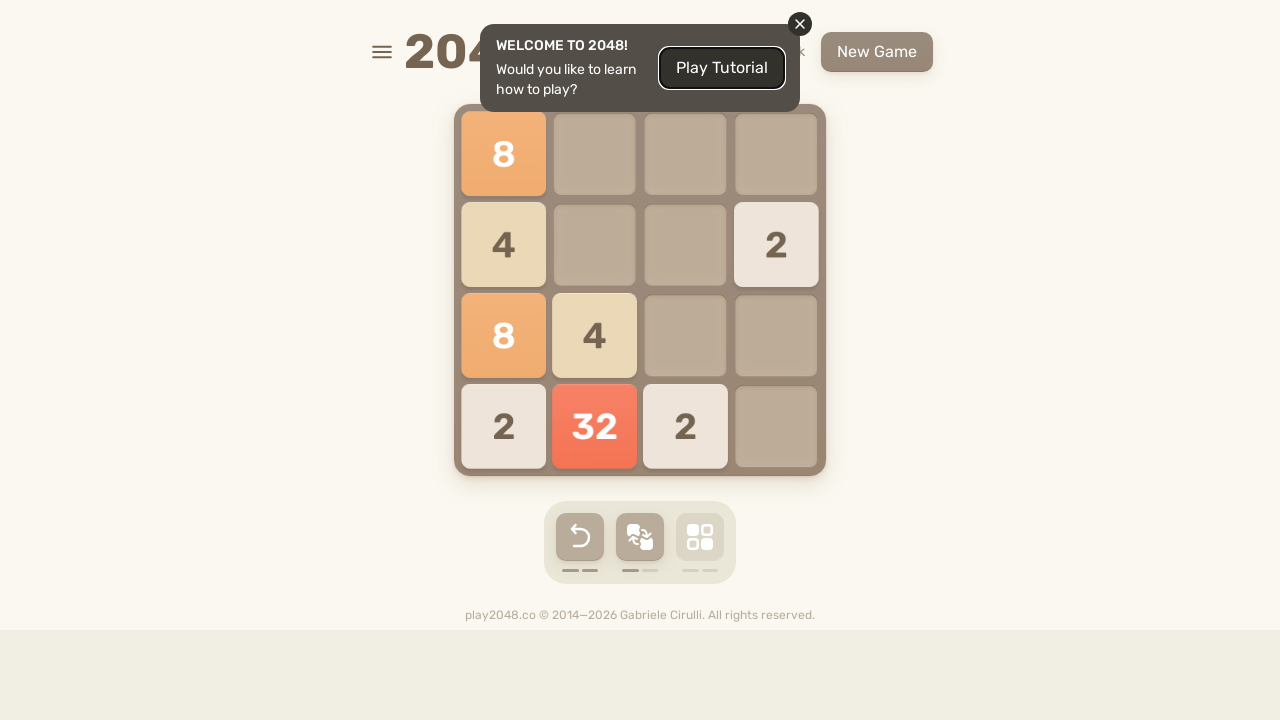

Waited 100ms after up move
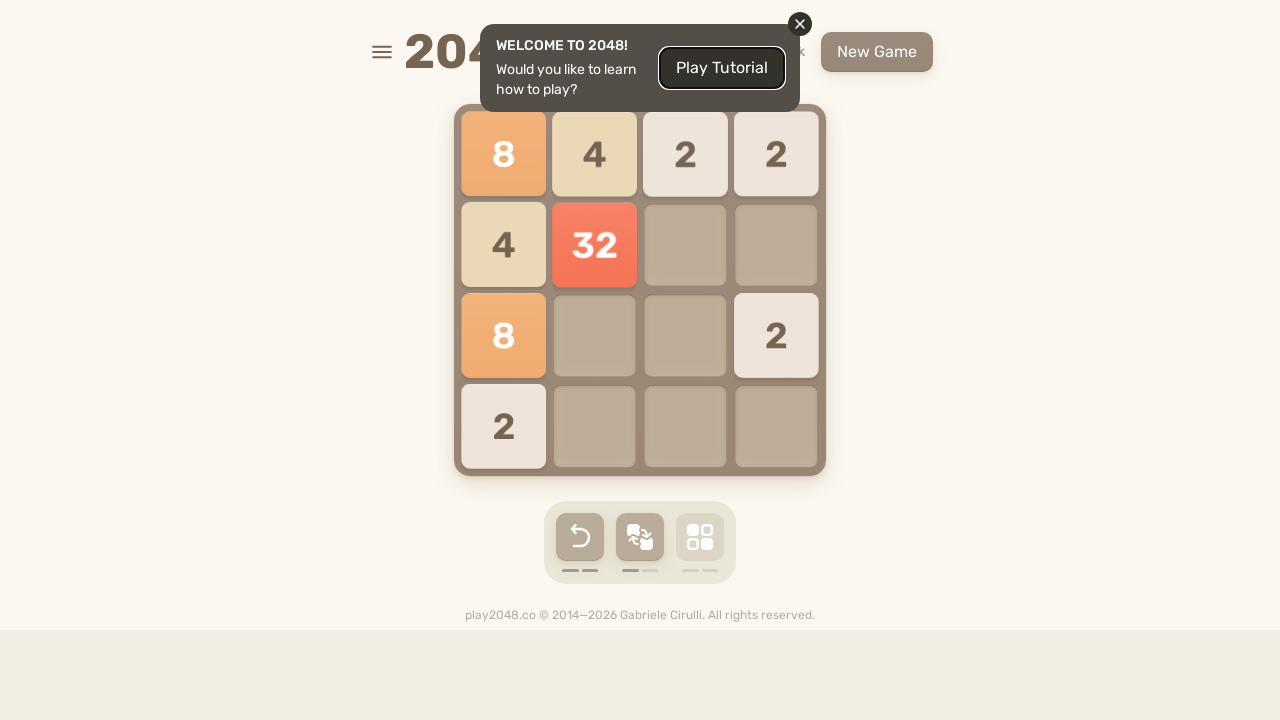

Pressed ArrowRight key to move tiles right
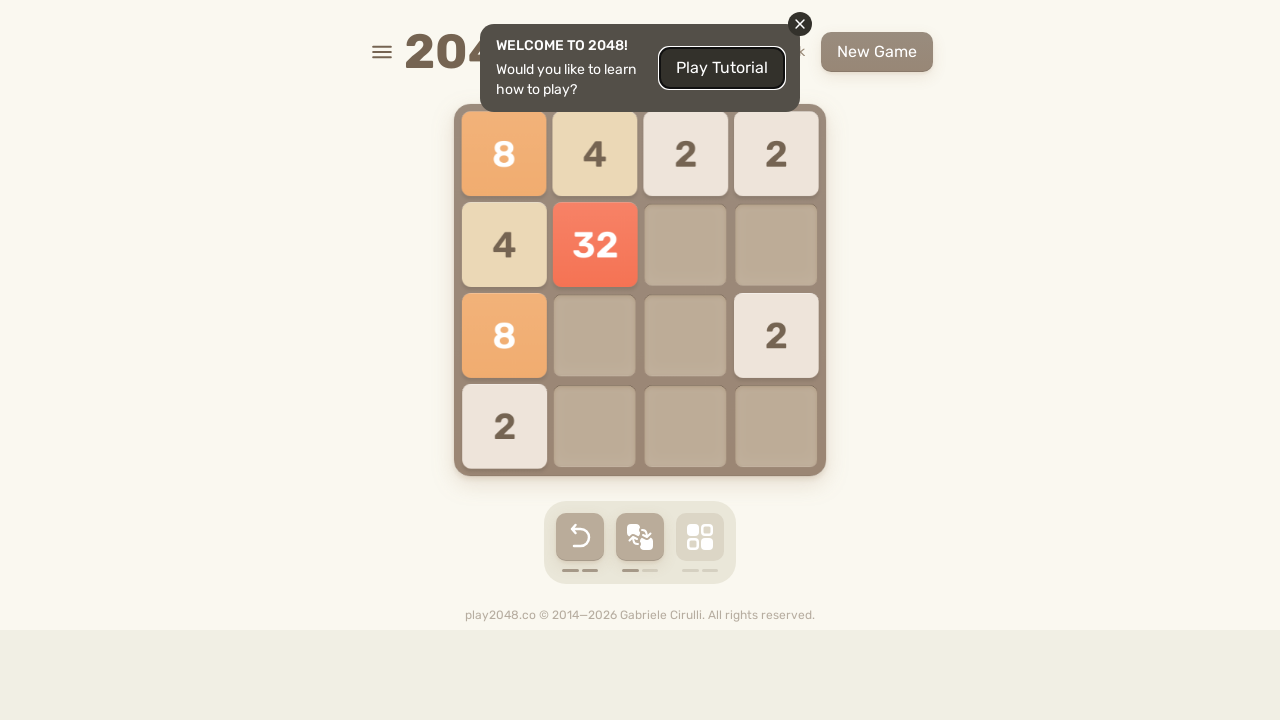

Waited 100ms after right move
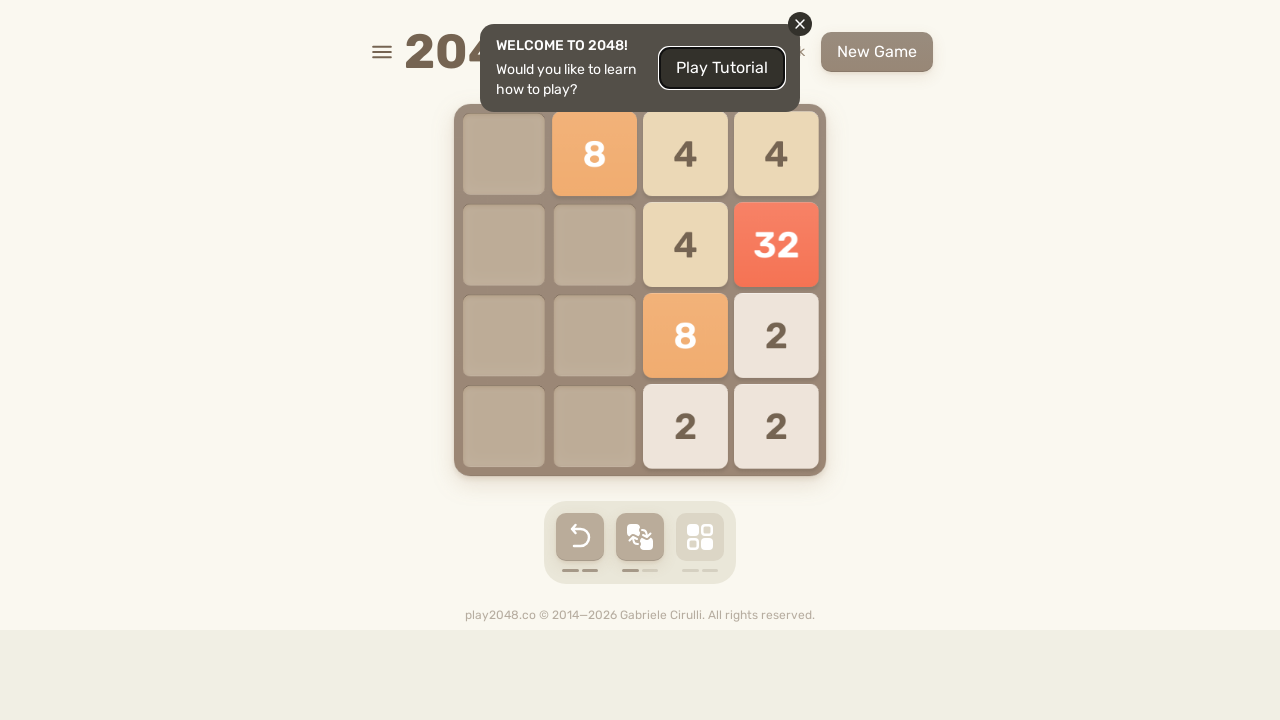

Pressed ArrowDown key to move tiles down
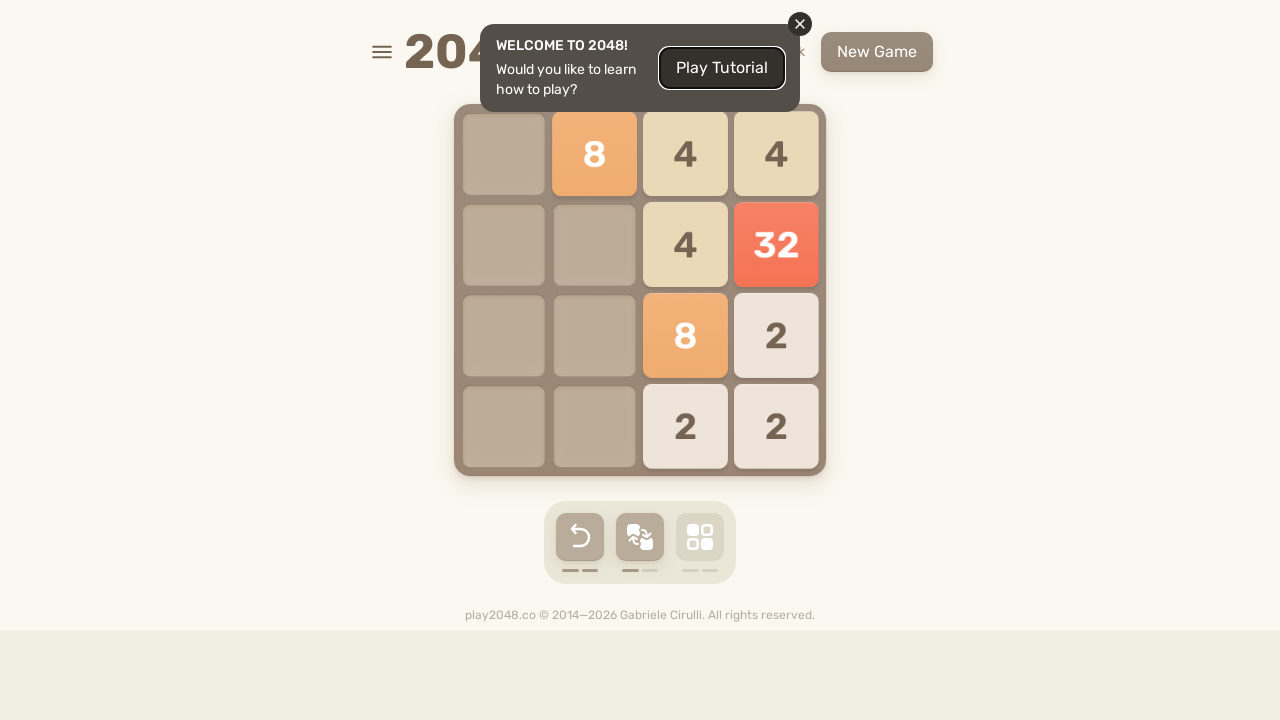

Waited 100ms after down move
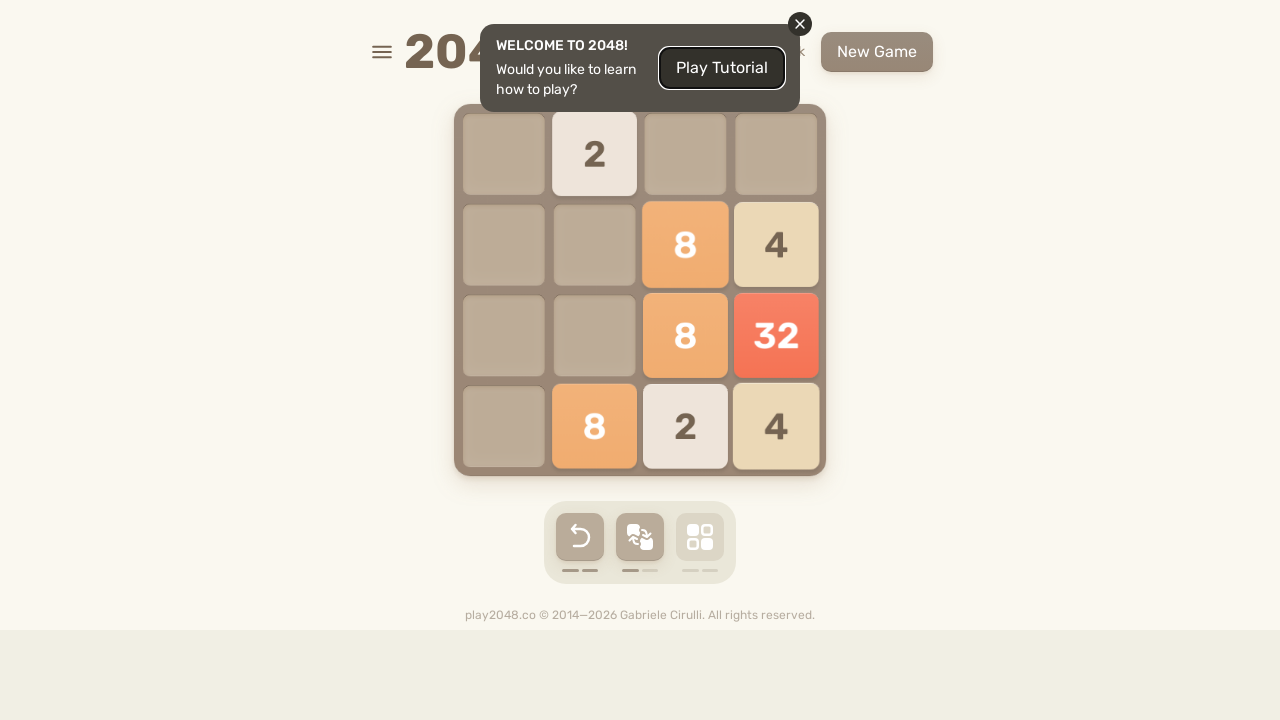

Pressed ArrowLeft key to move tiles left
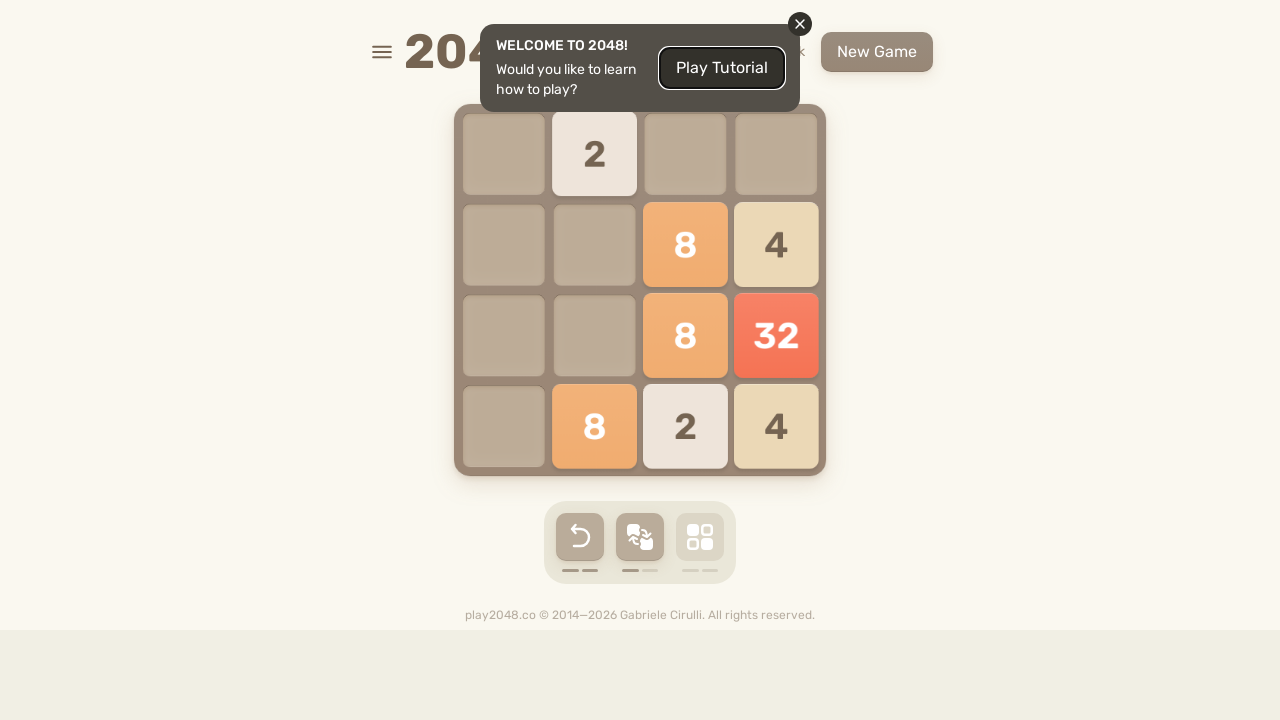

Waited 100ms after left move
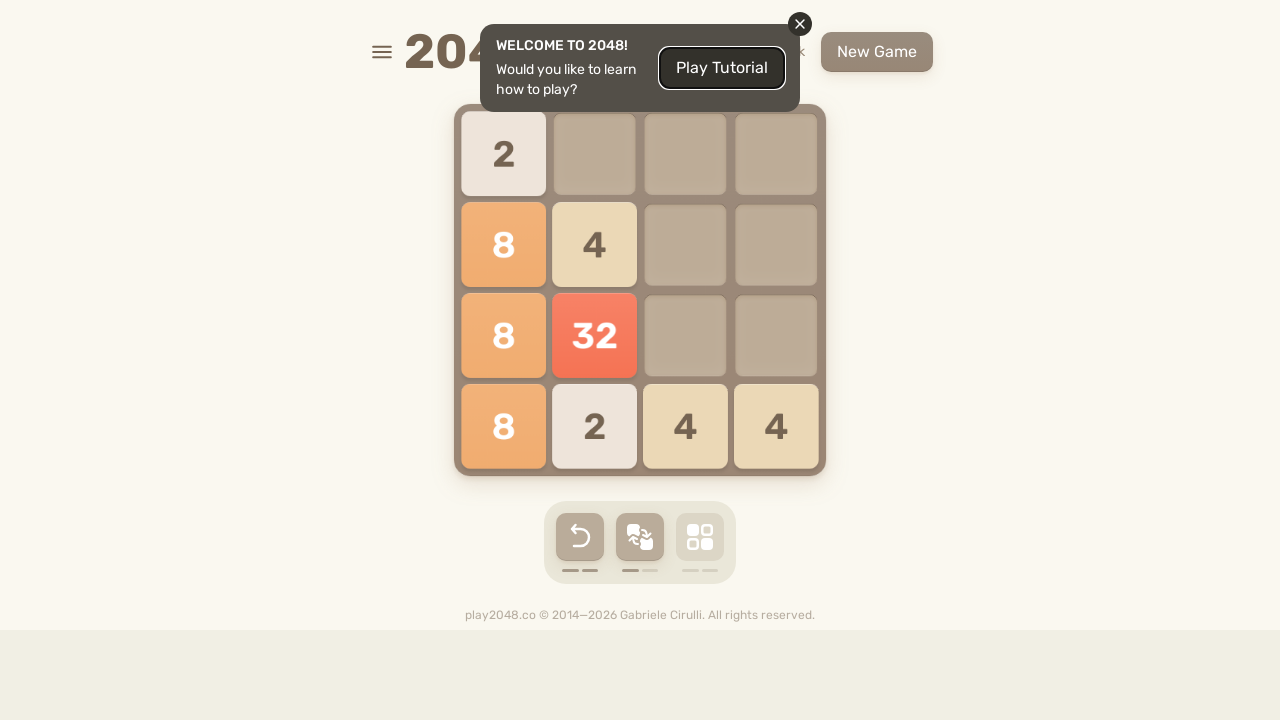

Pressed ArrowUp key to move tiles up
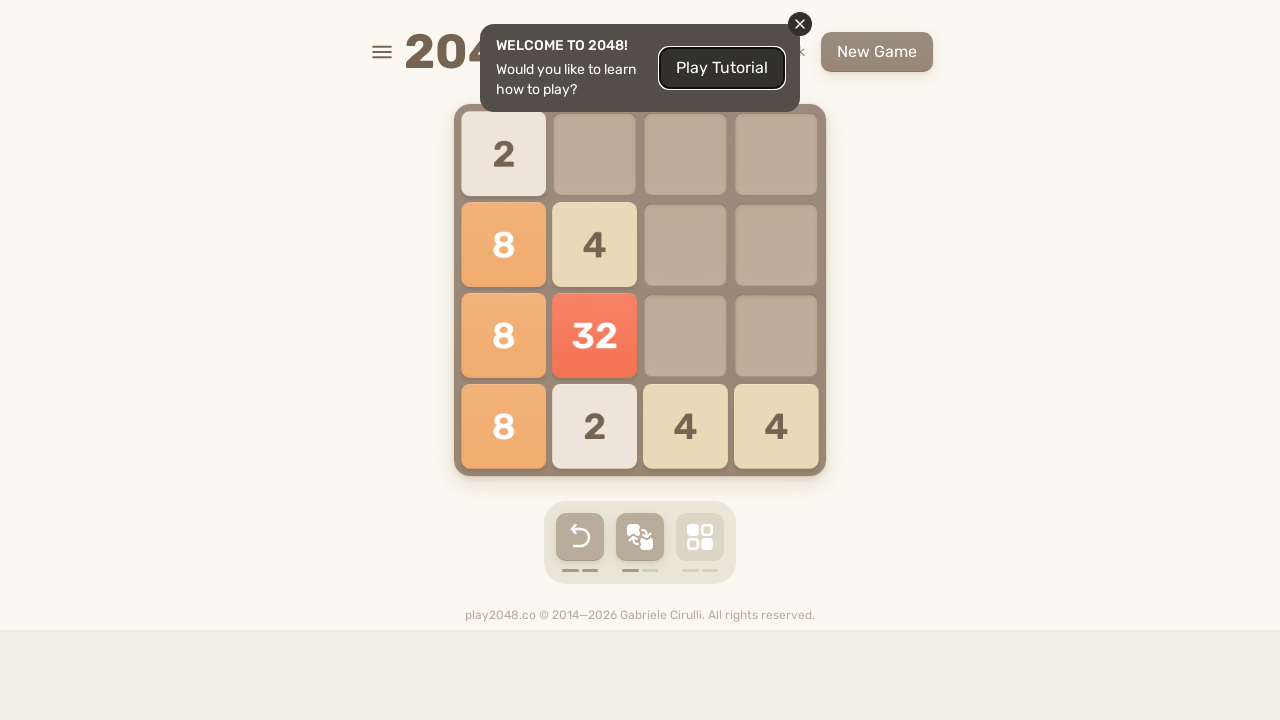

Waited 100ms after up move
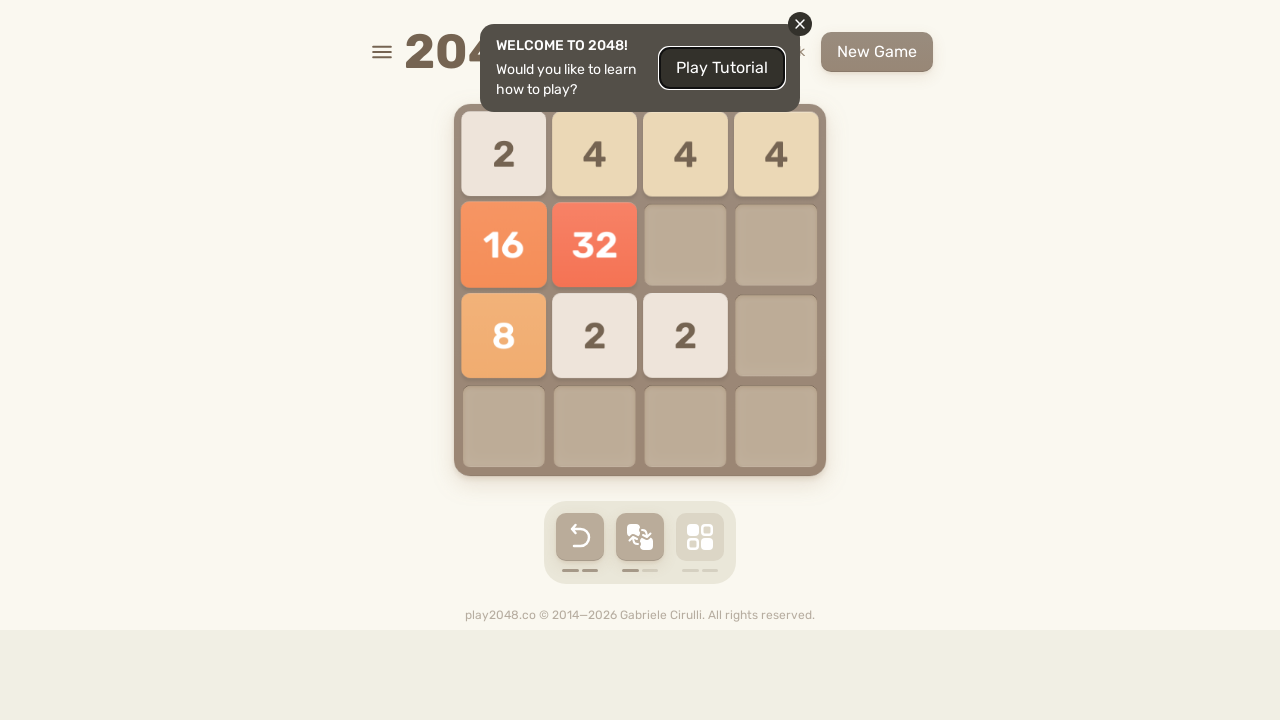

Pressed ArrowRight key to move tiles right
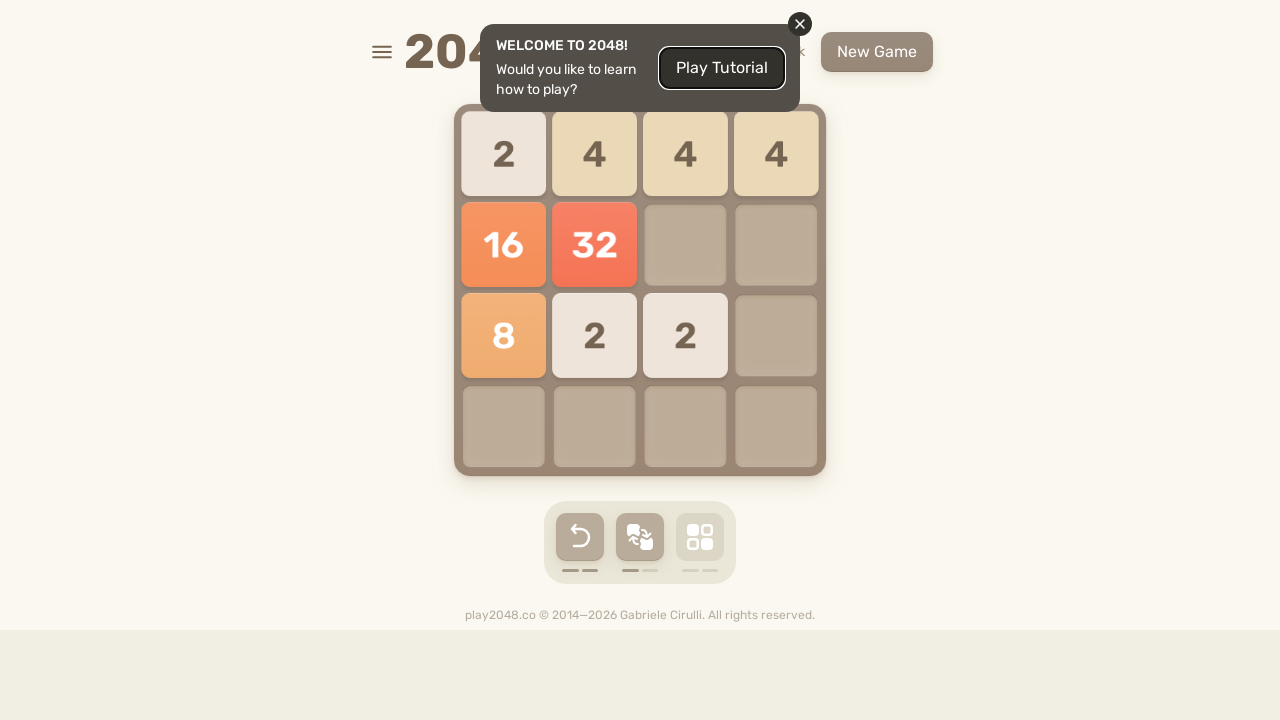

Waited 100ms after right move
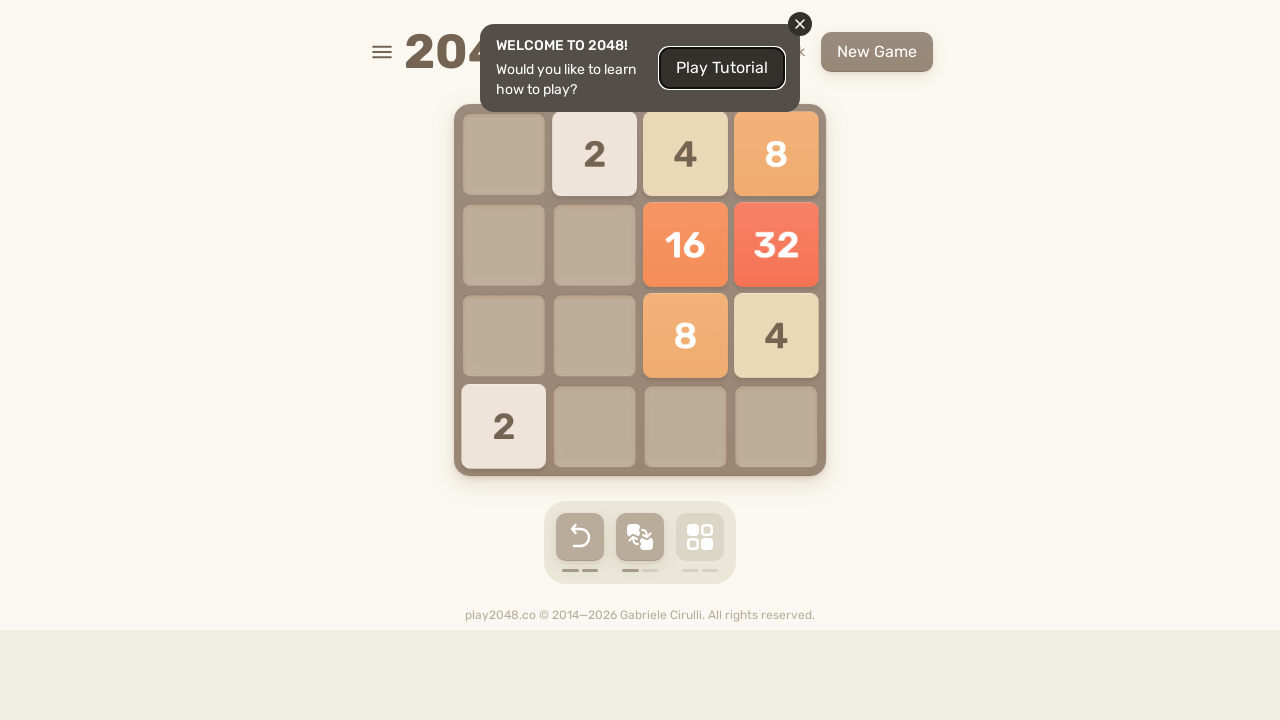

Pressed ArrowDown key to move tiles down
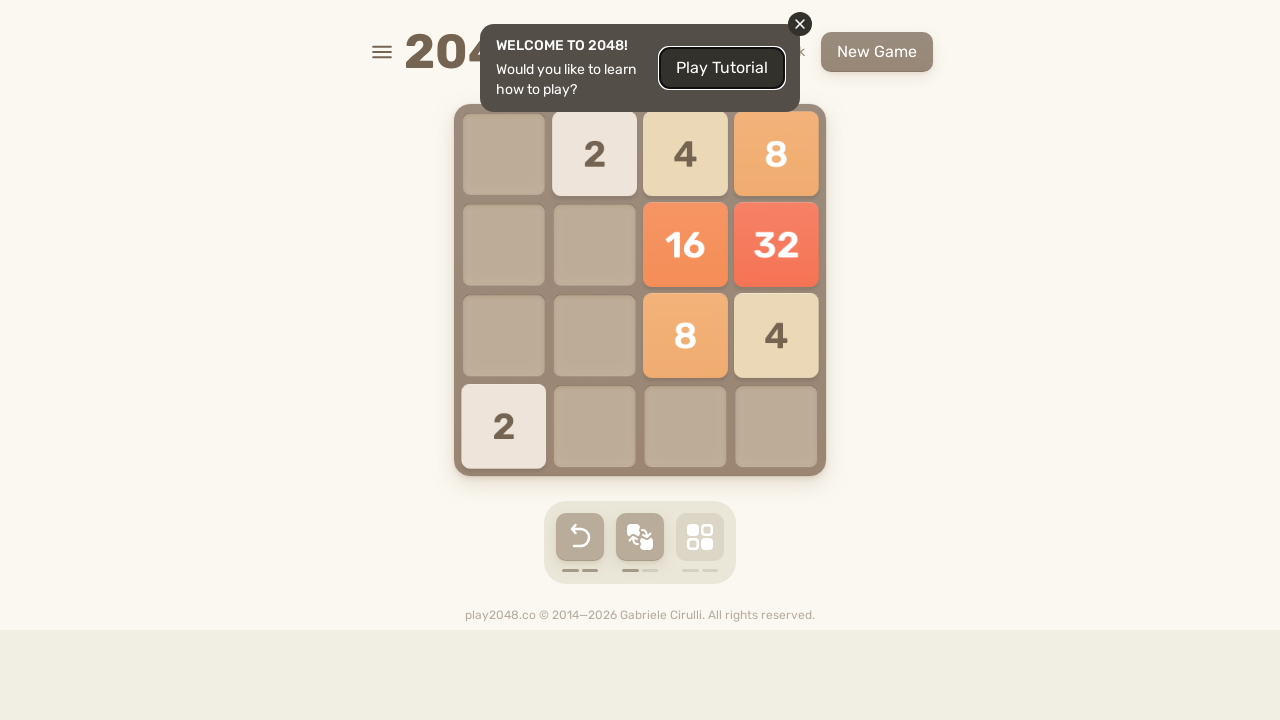

Waited 100ms after down move
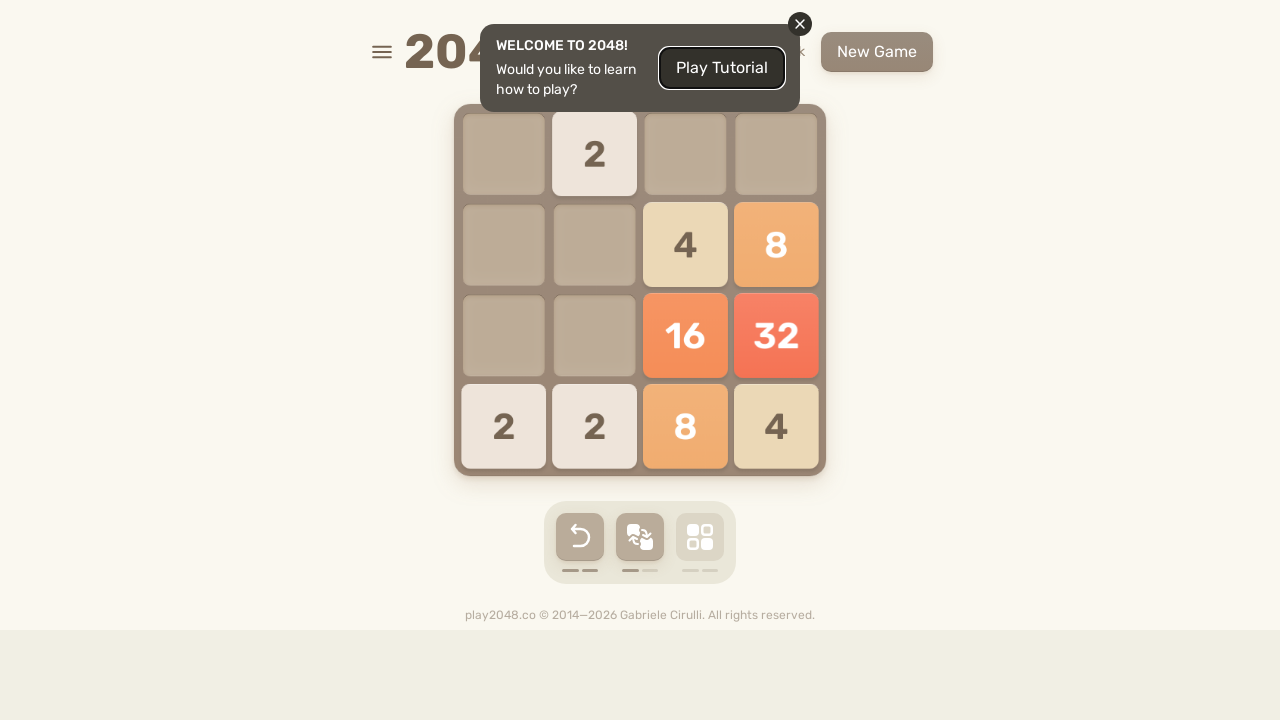

Pressed ArrowLeft key to move tiles left
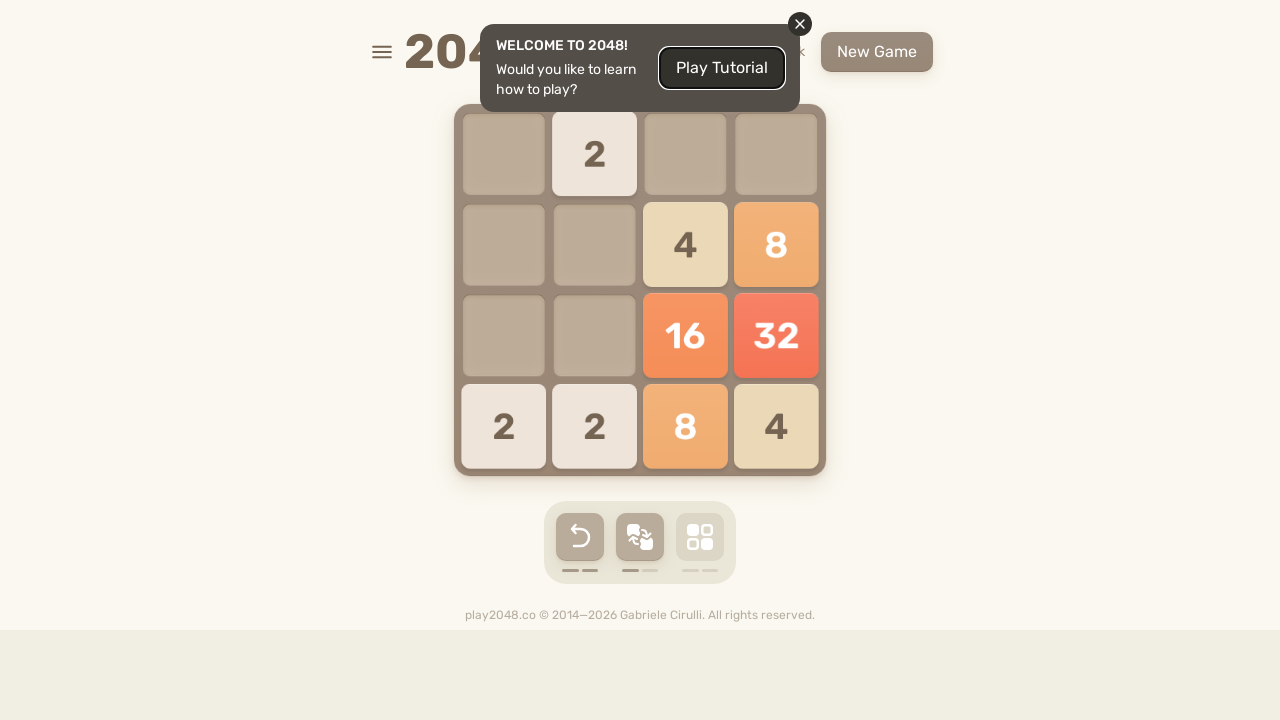

Waited 100ms after left move
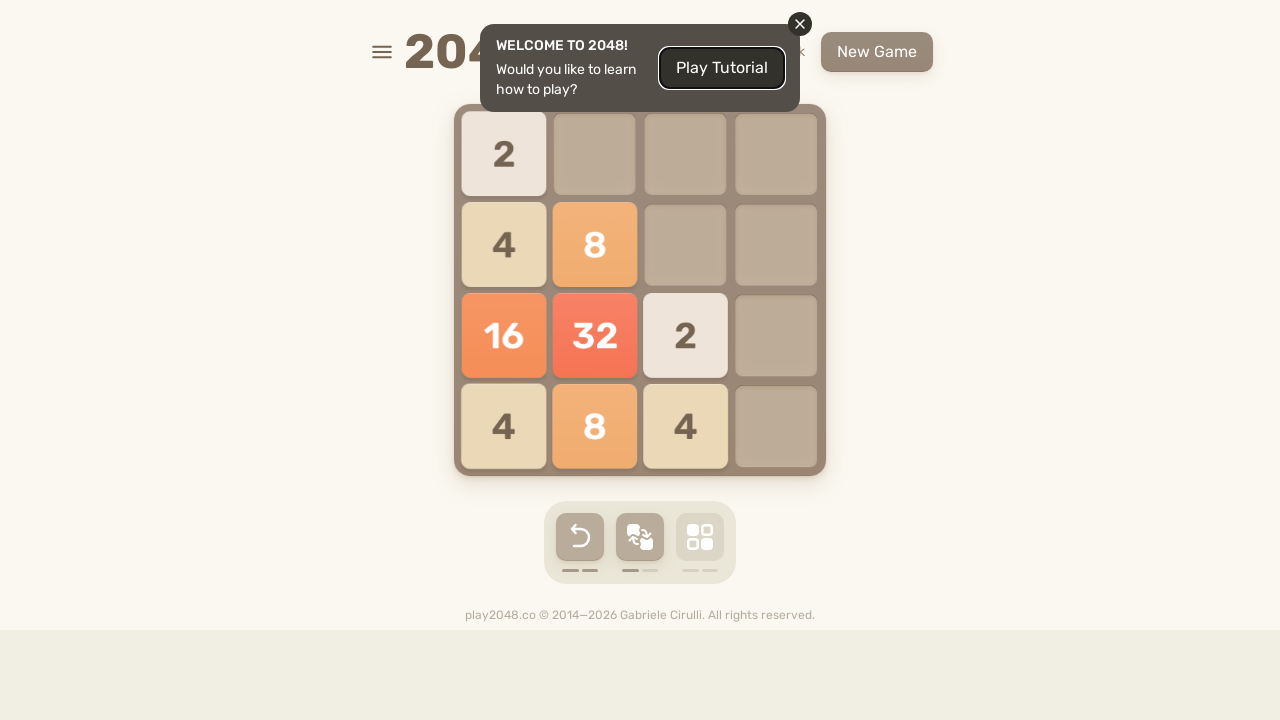

Pressed ArrowUp key to move tiles up
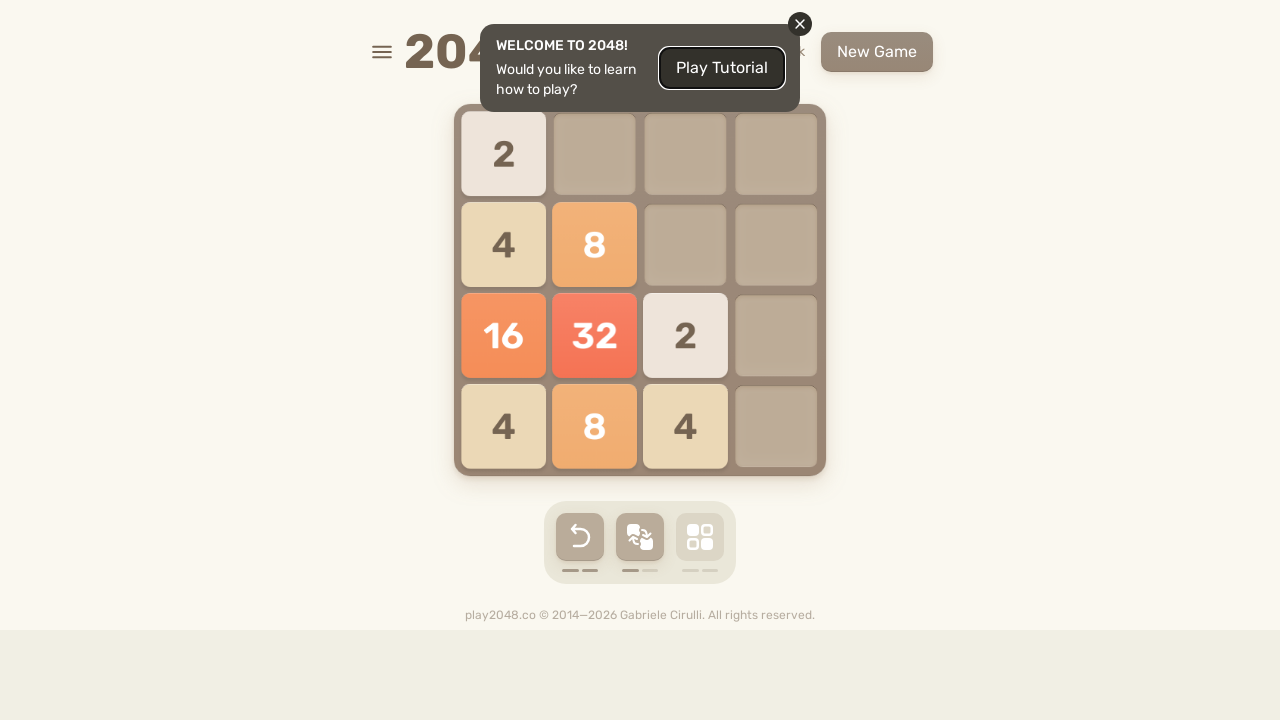

Waited 100ms after up move
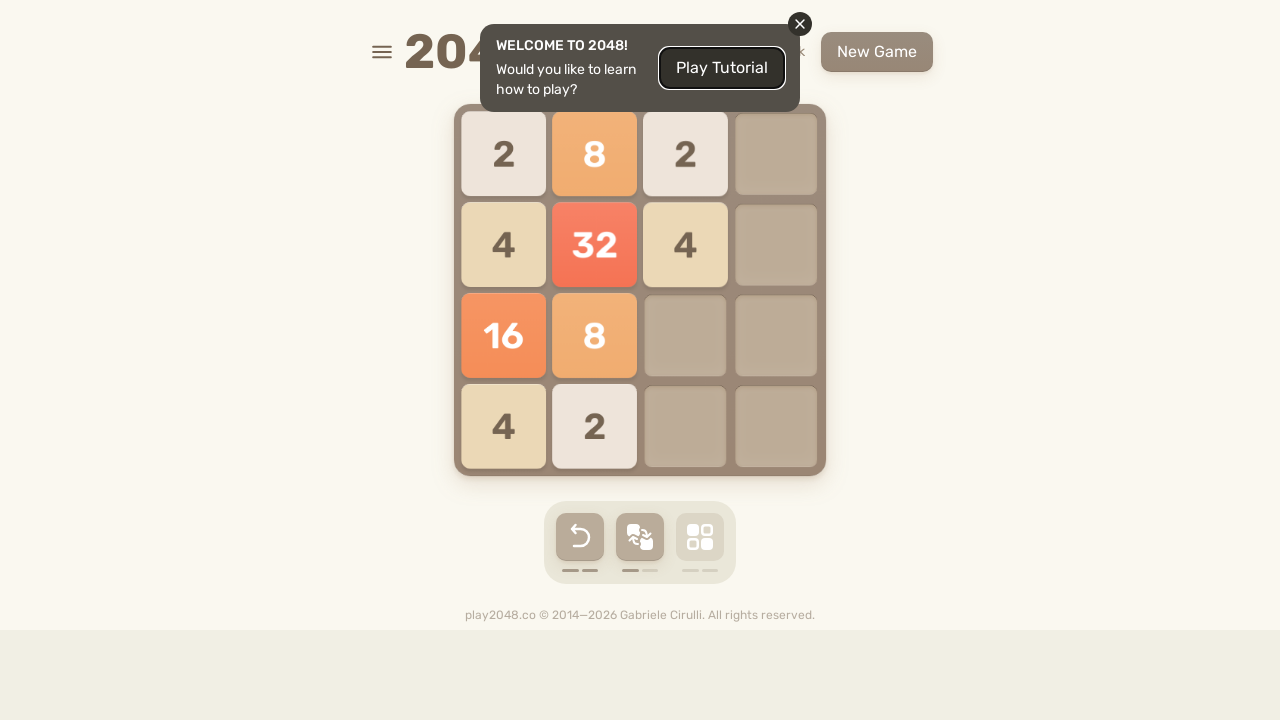

Pressed ArrowRight key to move tiles right
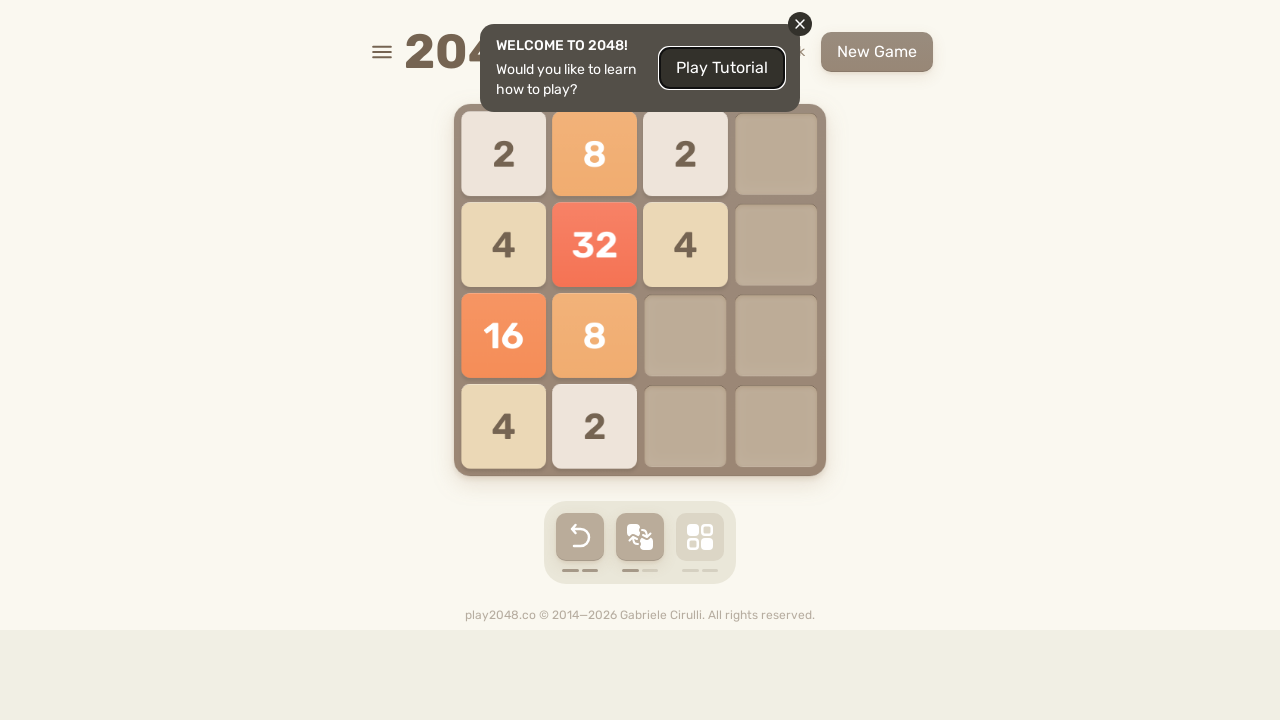

Waited 100ms after right move
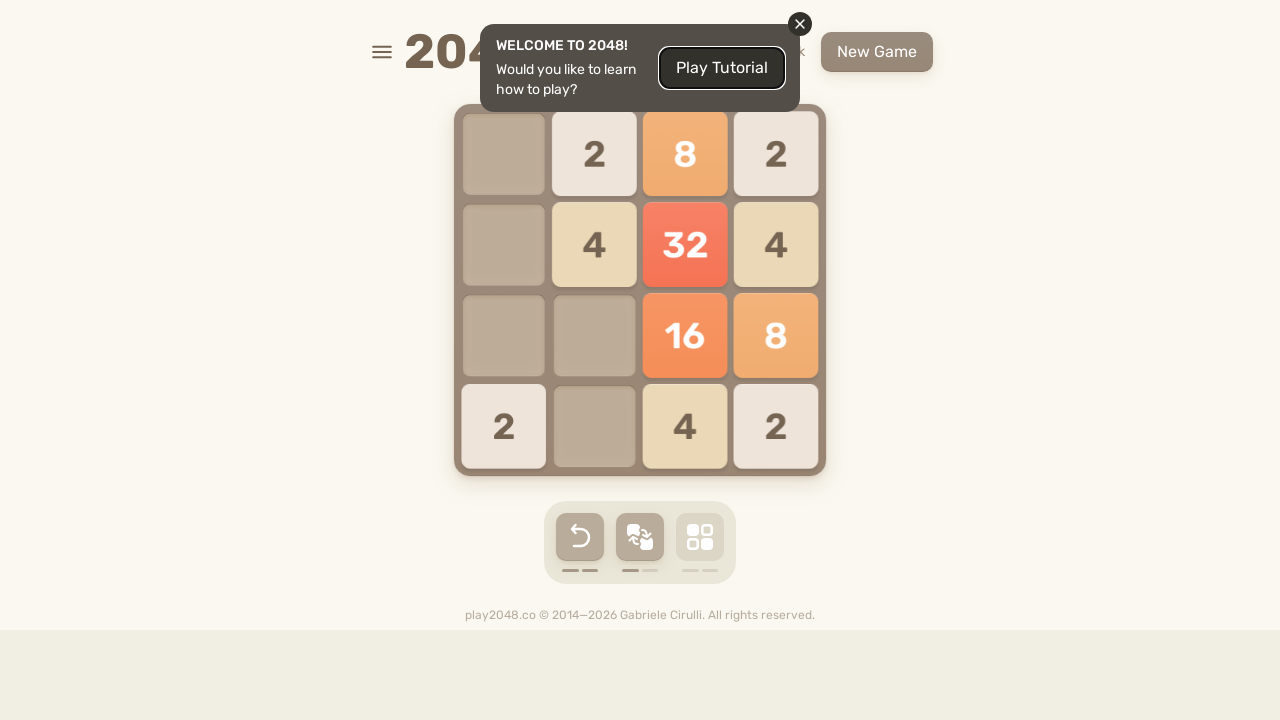

Pressed ArrowDown key to move tiles down
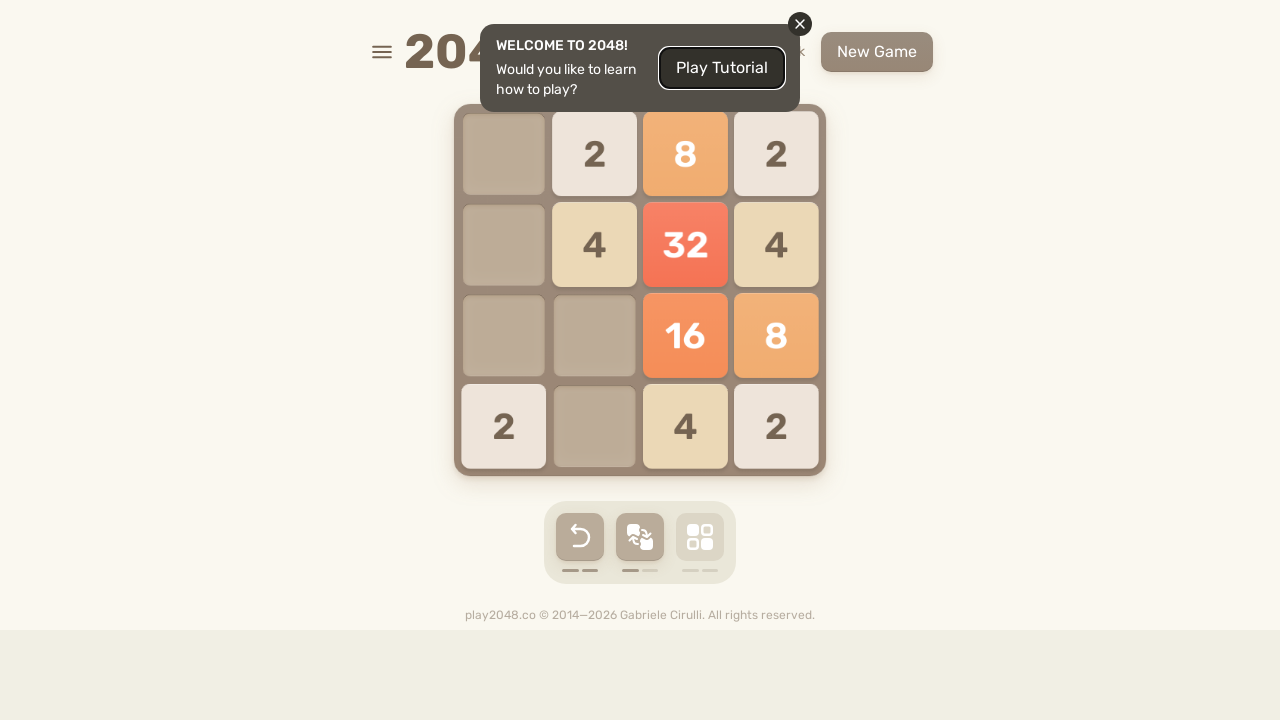

Waited 100ms after down move
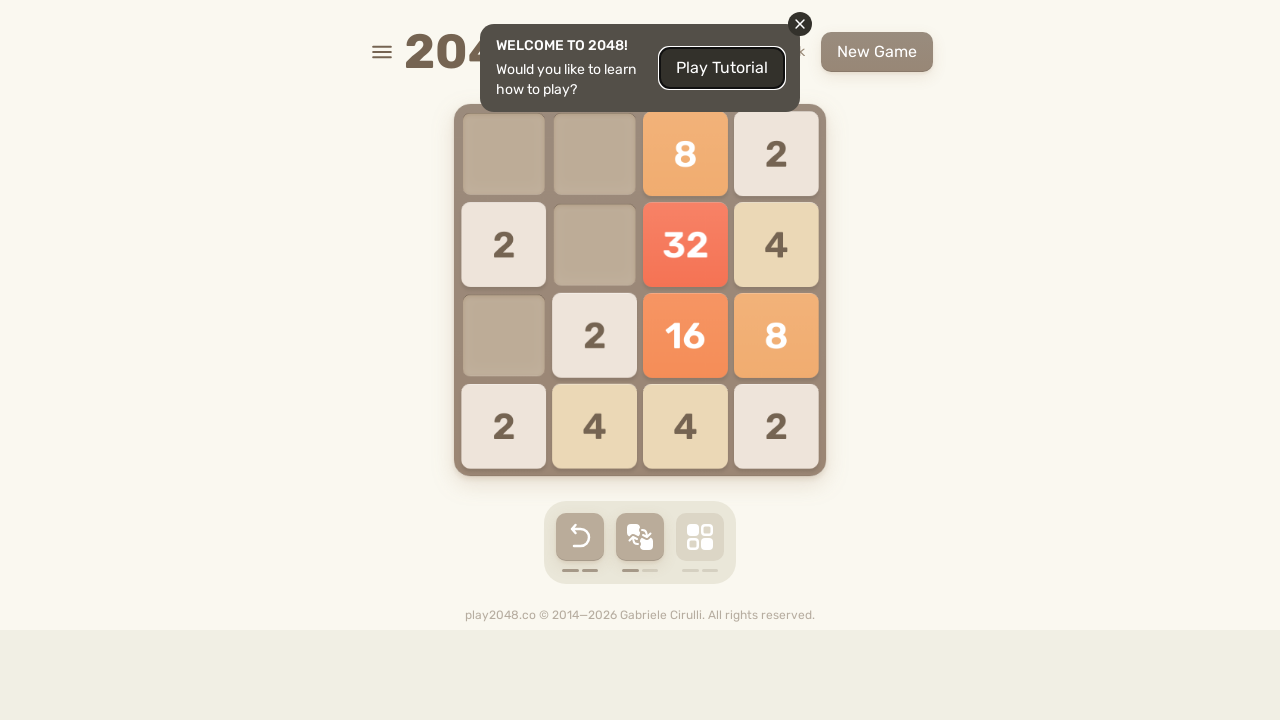

Pressed ArrowLeft key to move tiles left
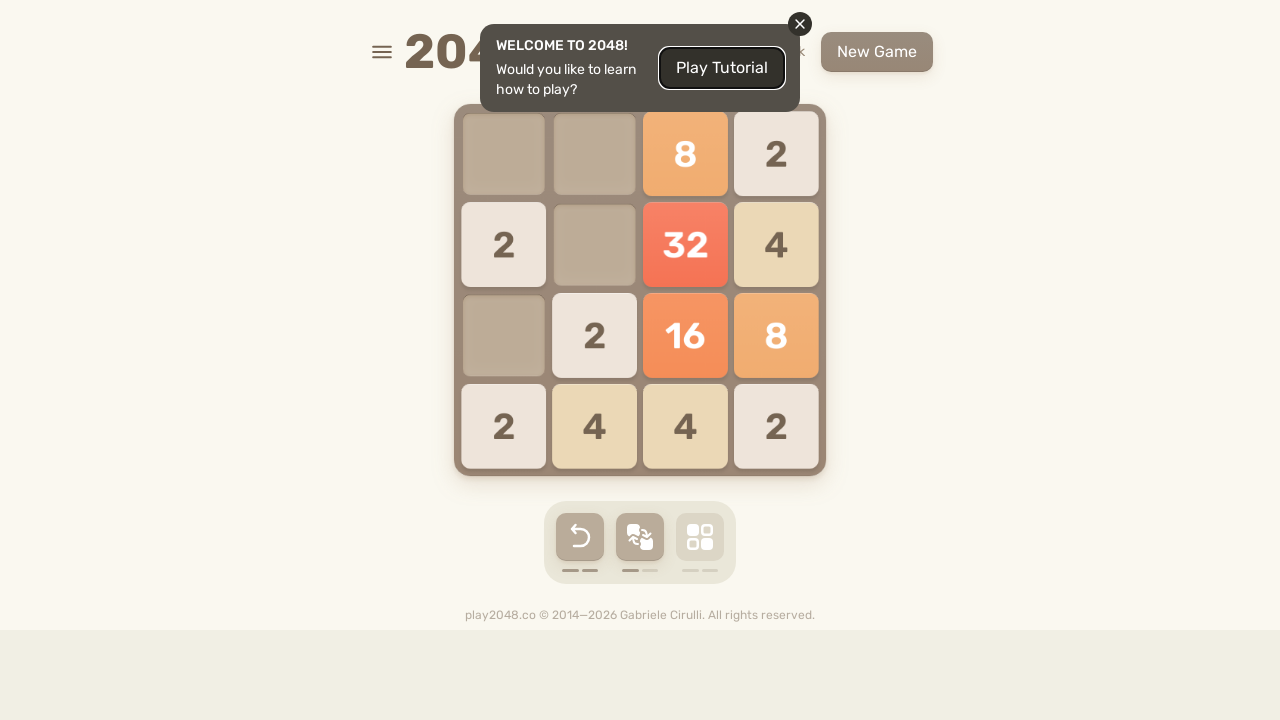

Waited 100ms after left move
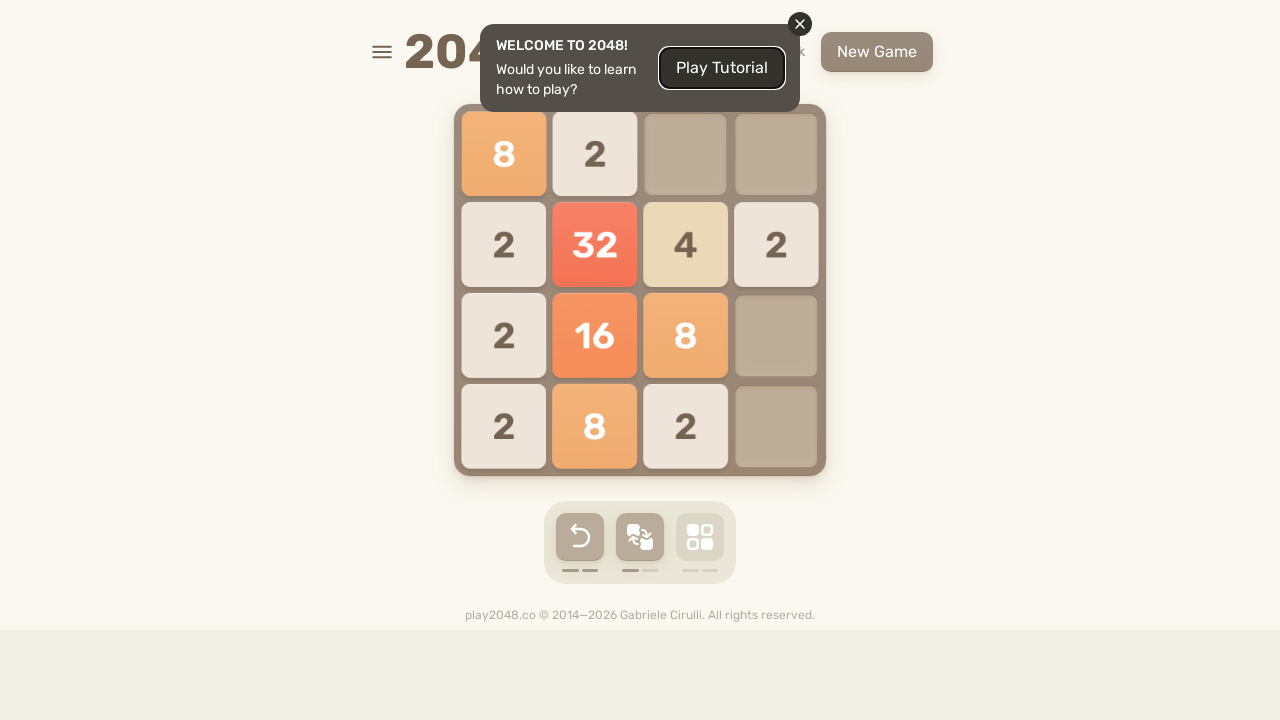

Pressed ArrowUp key to move tiles up
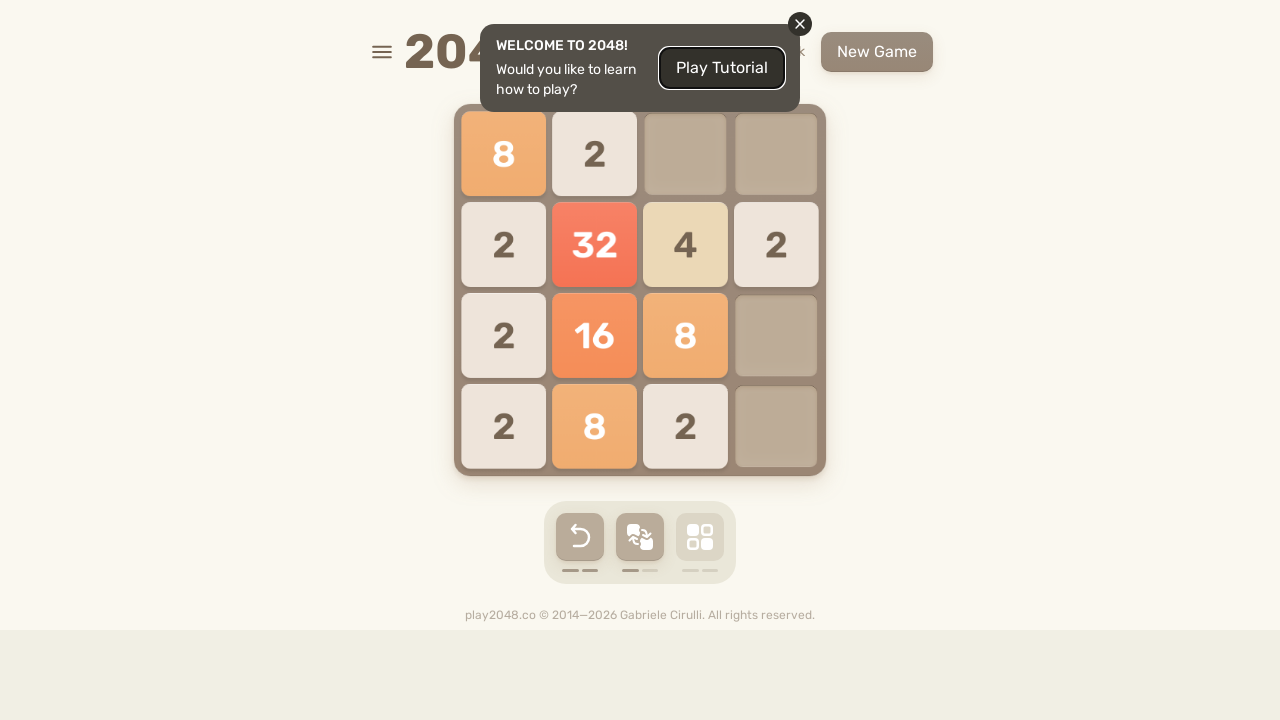

Waited 100ms after up move
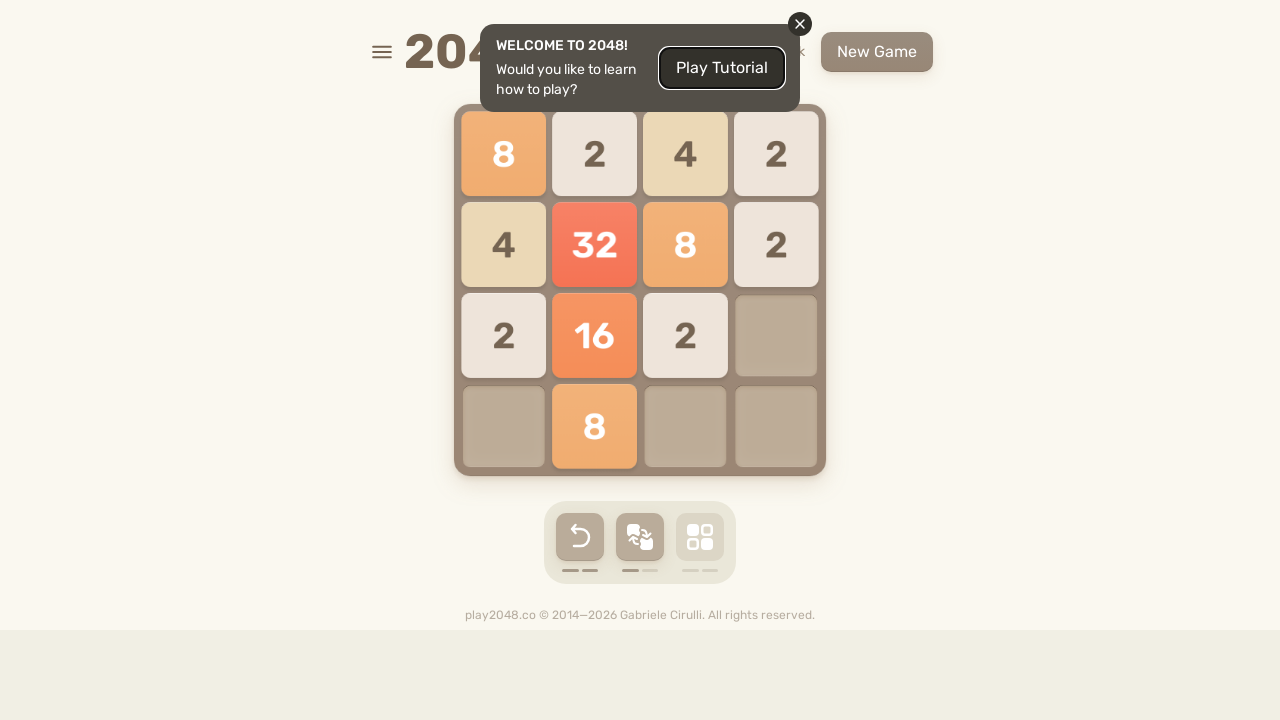

Pressed ArrowRight key to move tiles right
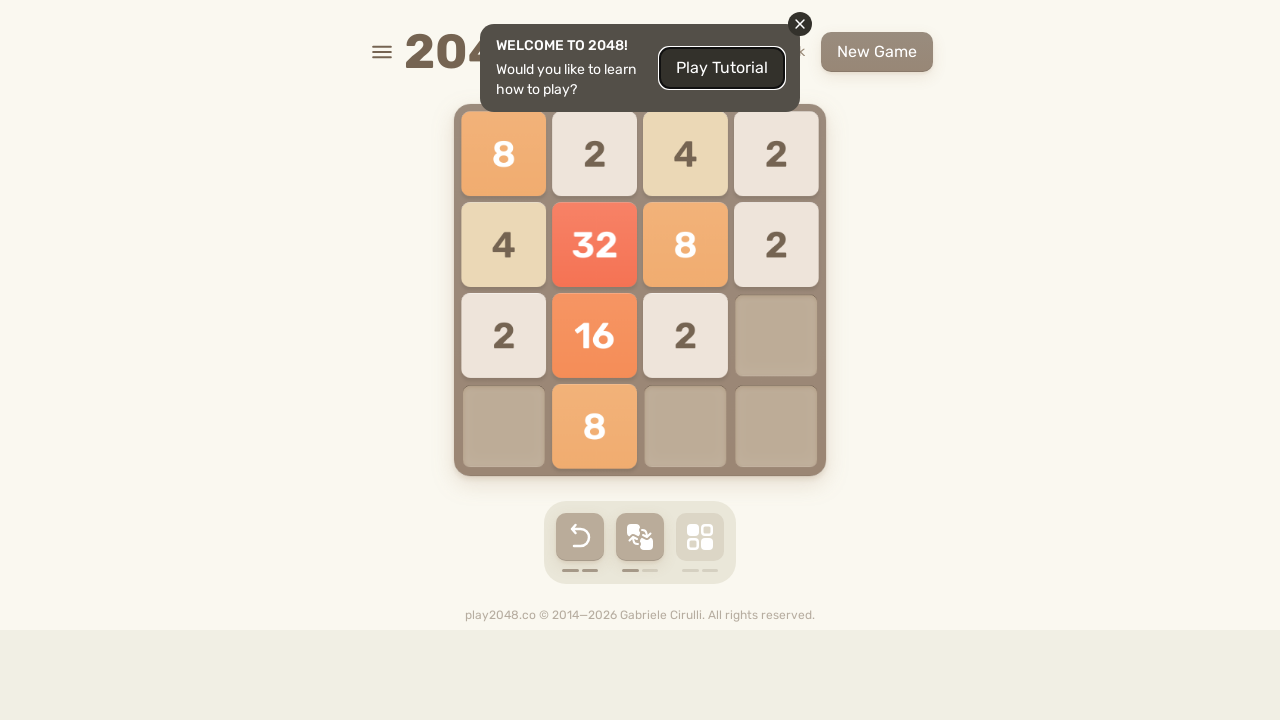

Waited 100ms after right move
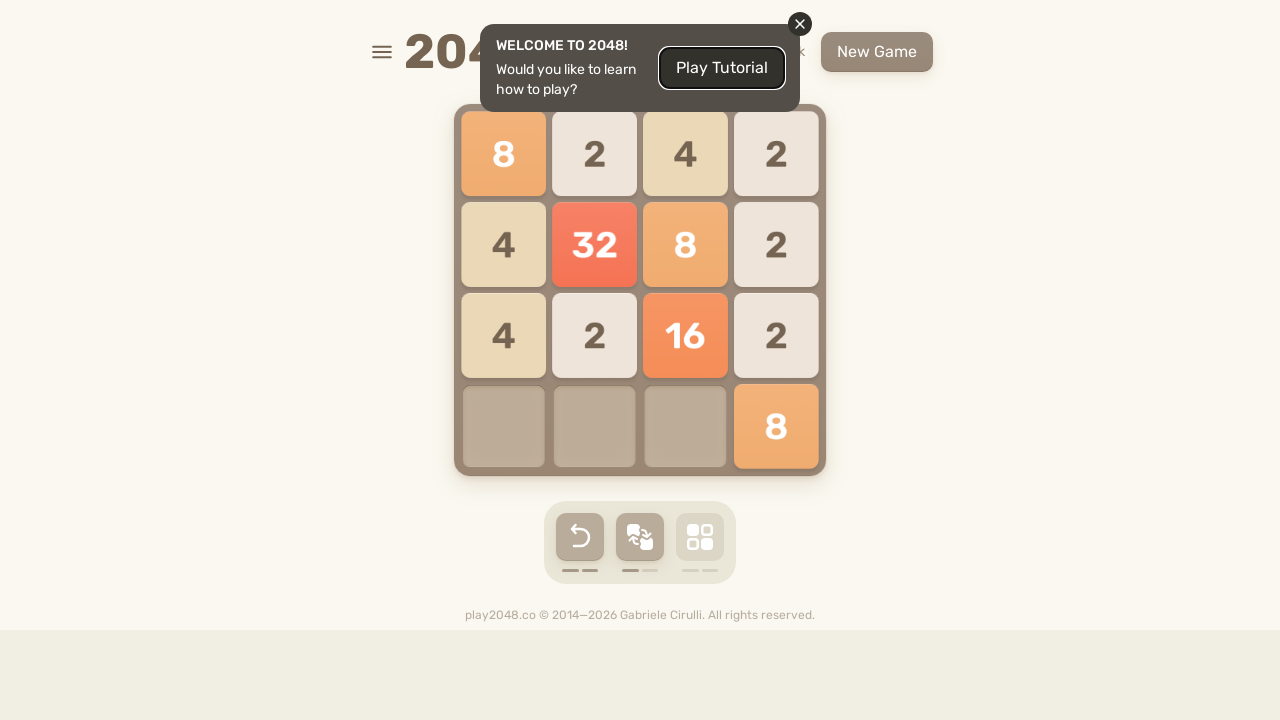

Pressed ArrowDown key to move tiles down
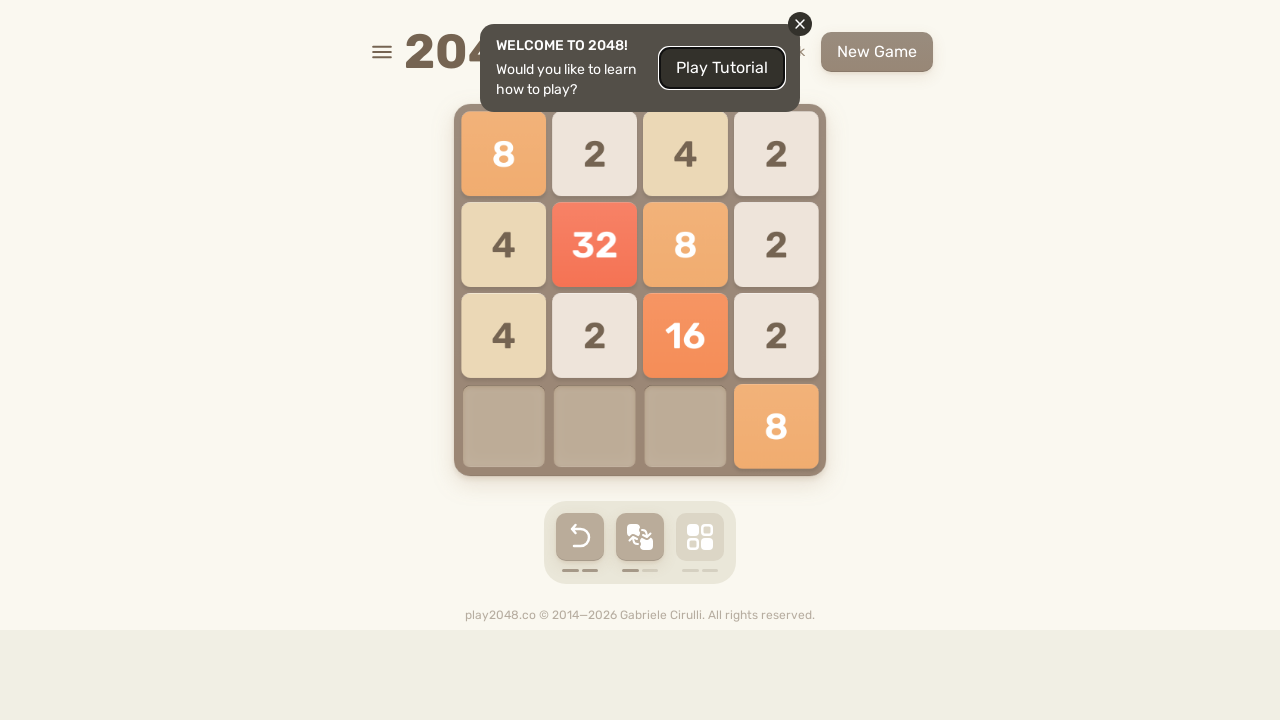

Waited 100ms after down move
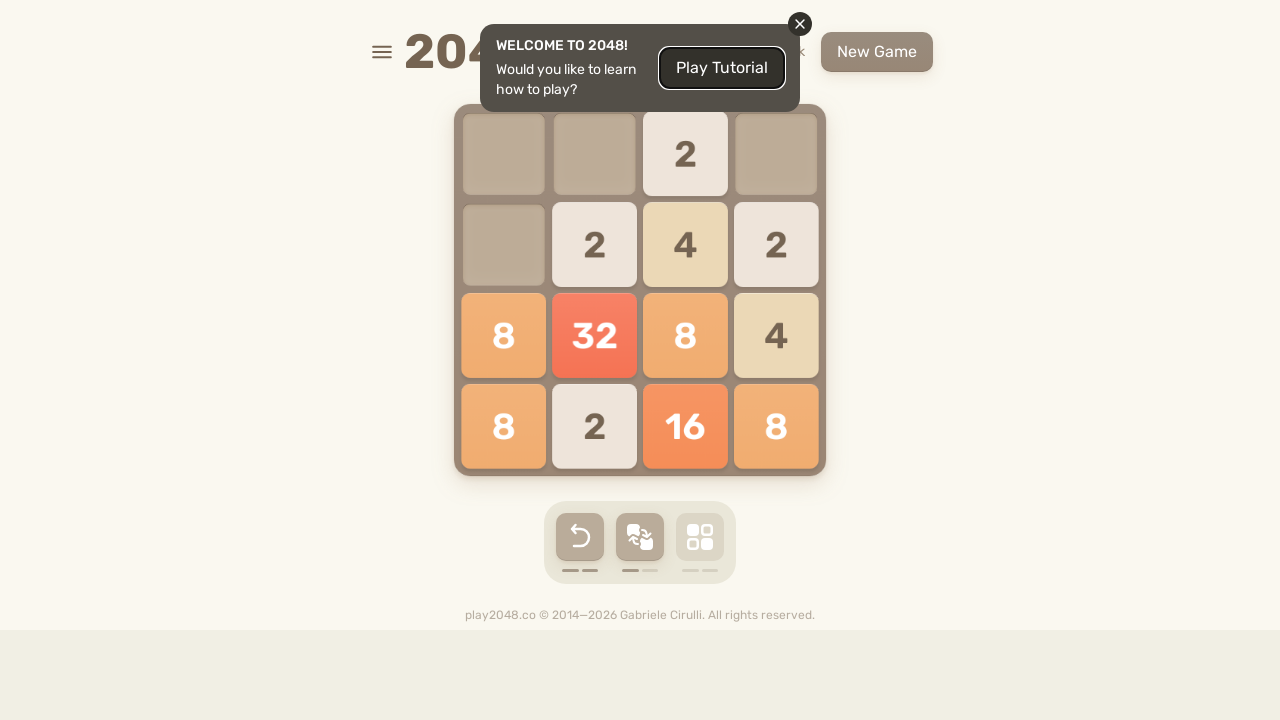

Pressed ArrowLeft key to move tiles left
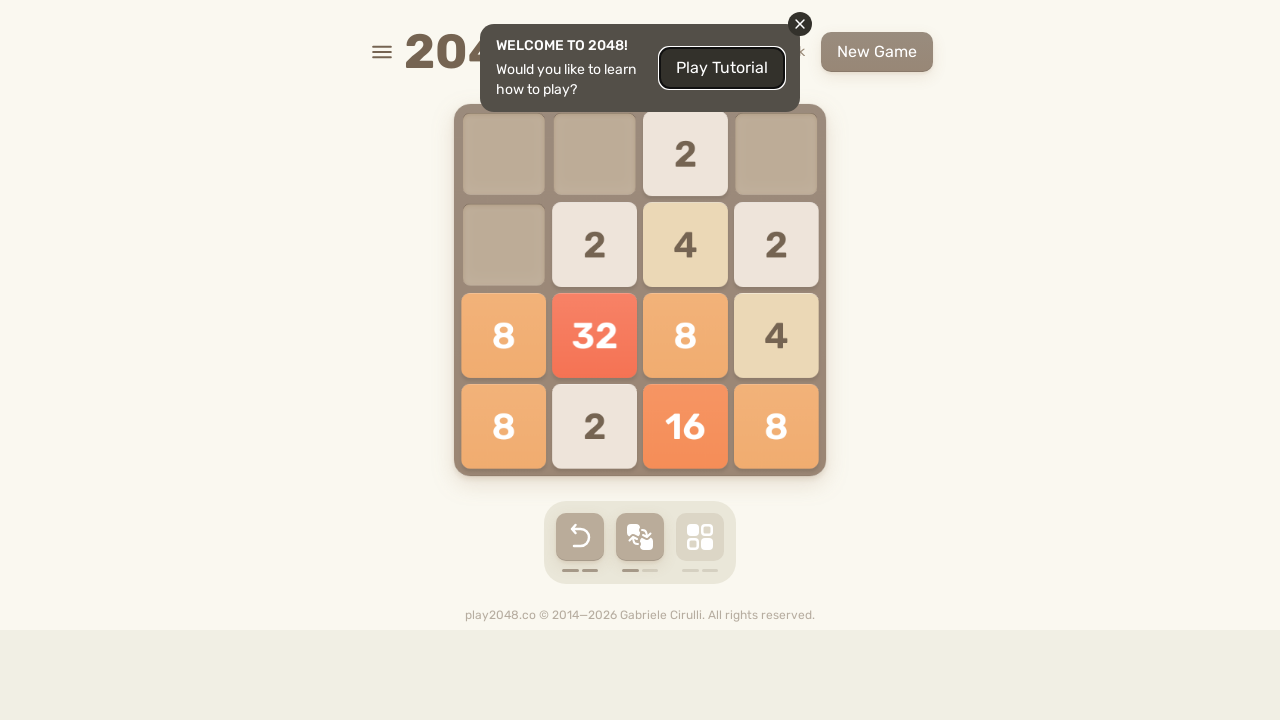

Waited 100ms after left move
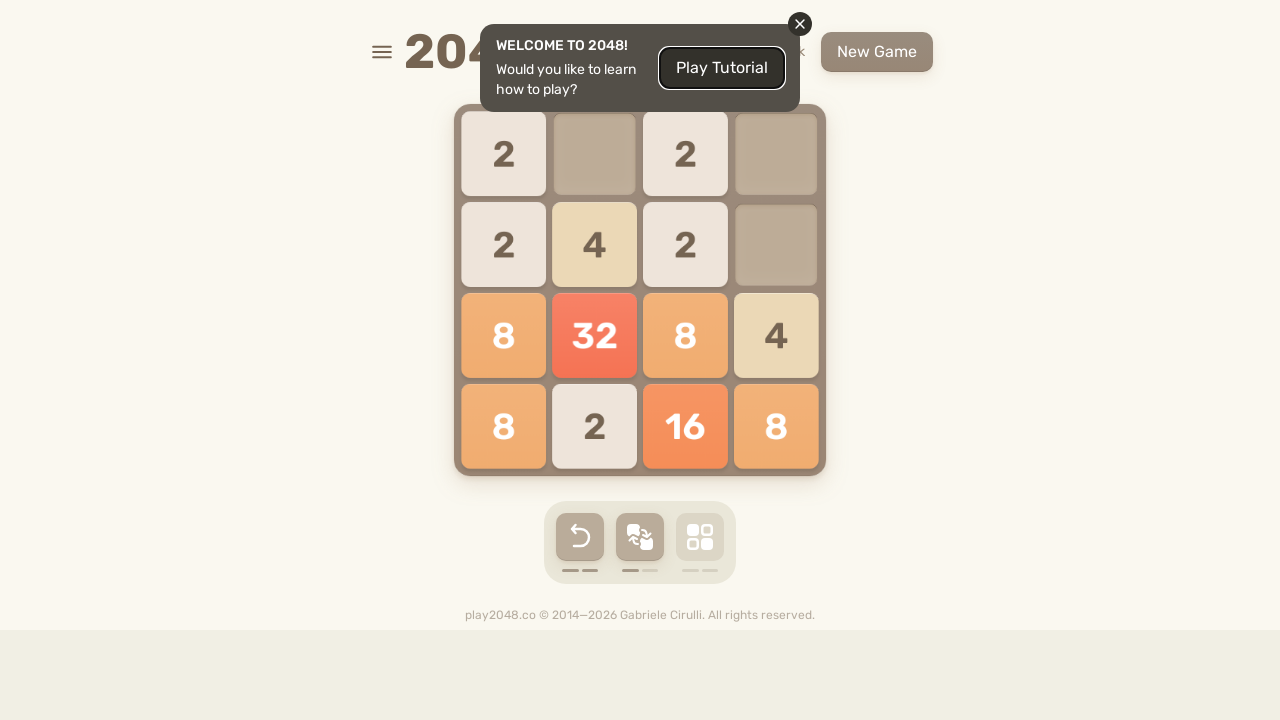

Pressed ArrowUp key to move tiles up
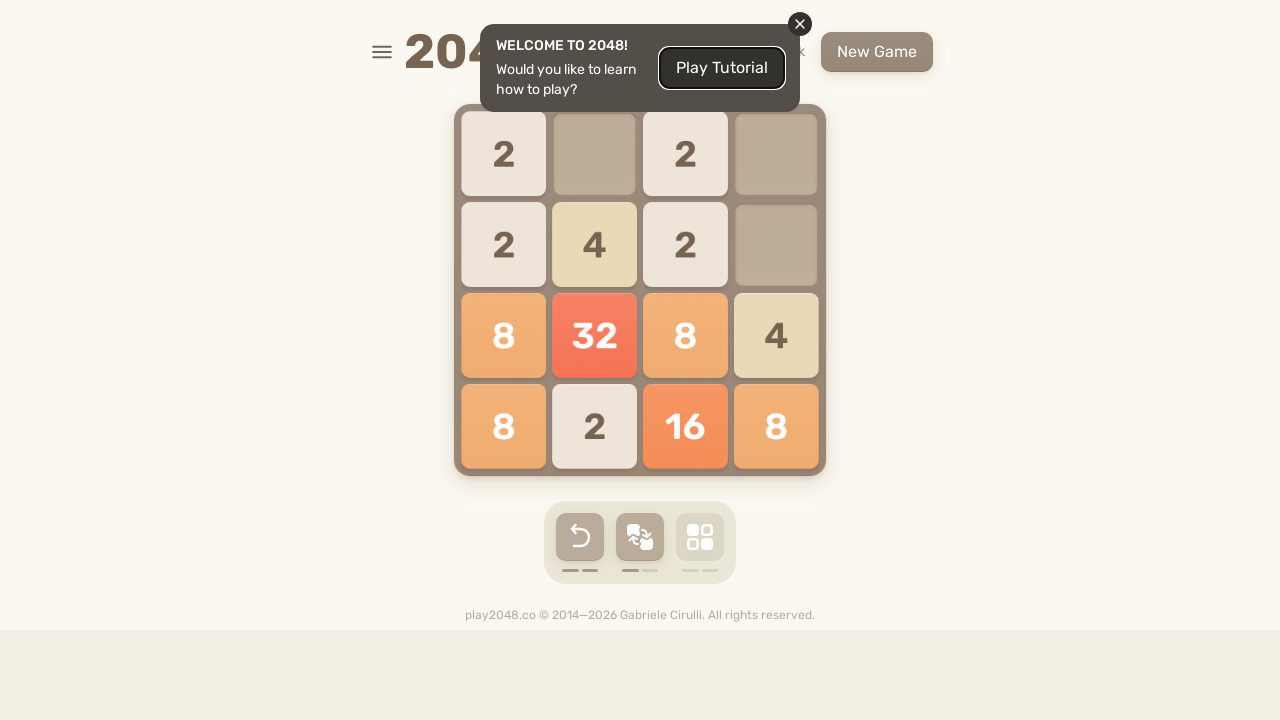

Waited 100ms after up move
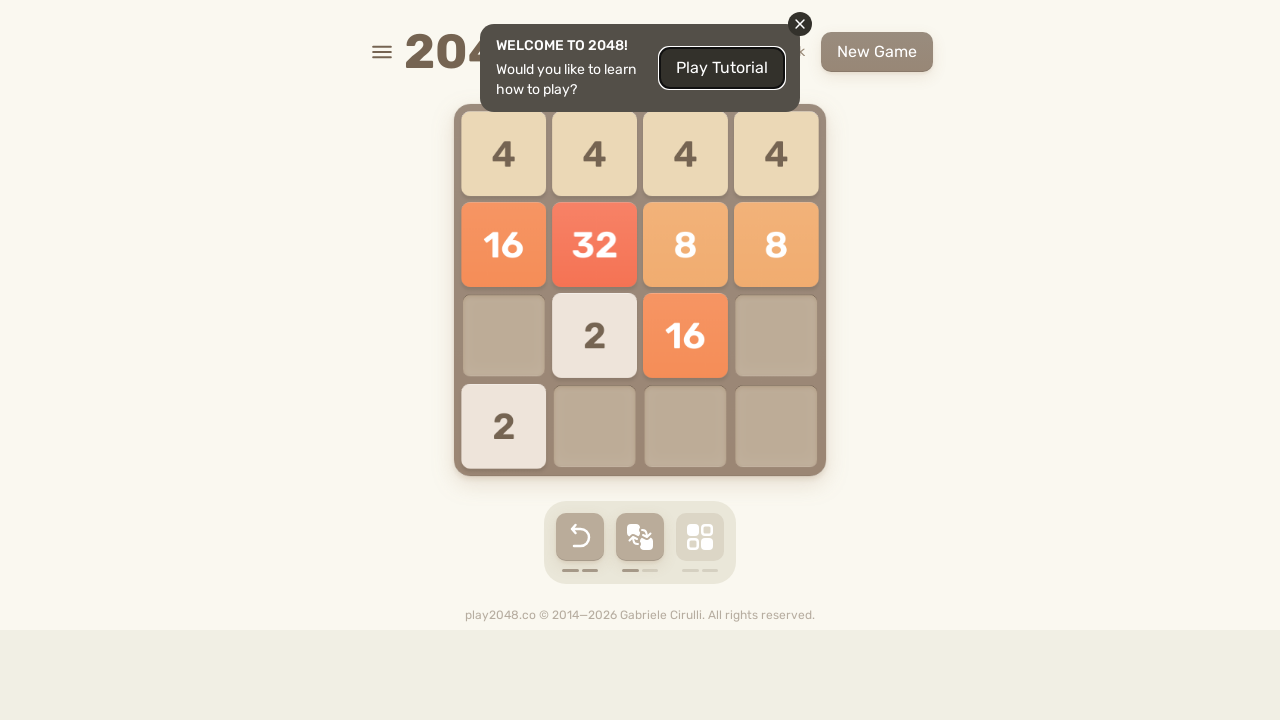

Pressed ArrowRight key to move tiles right
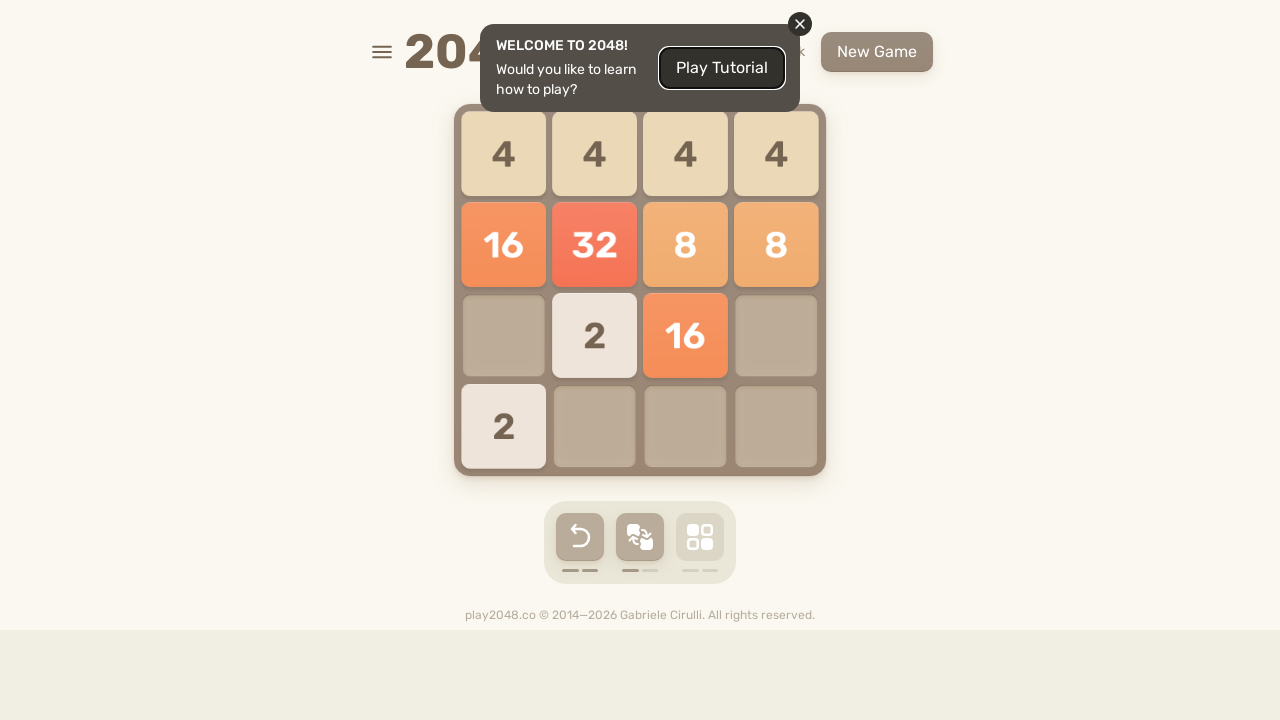

Waited 100ms after right move
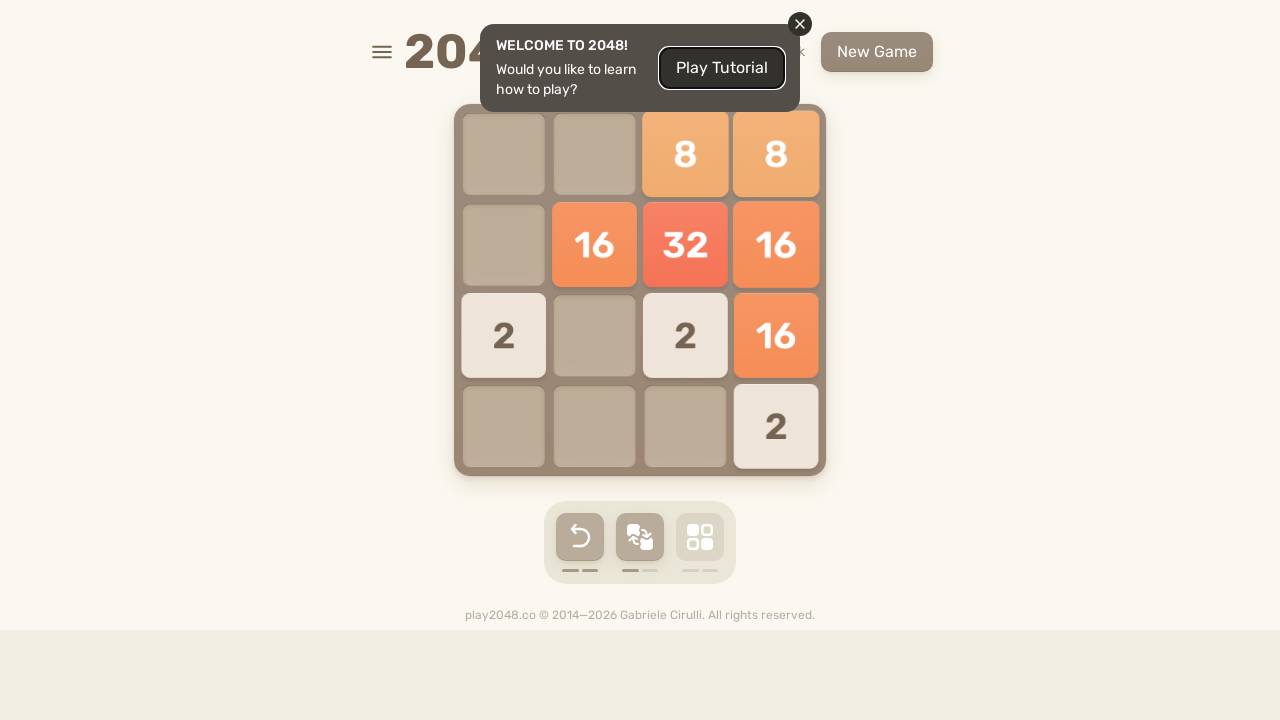

Pressed ArrowDown key to move tiles down
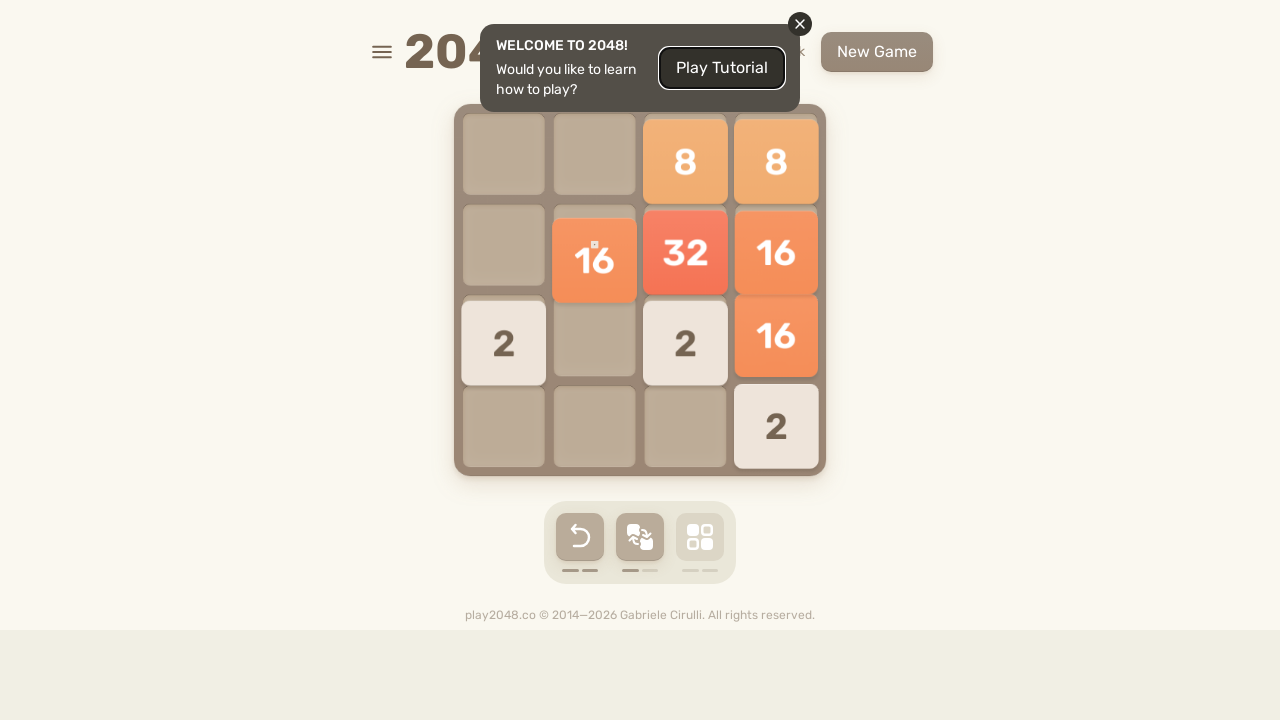

Waited 100ms after down move
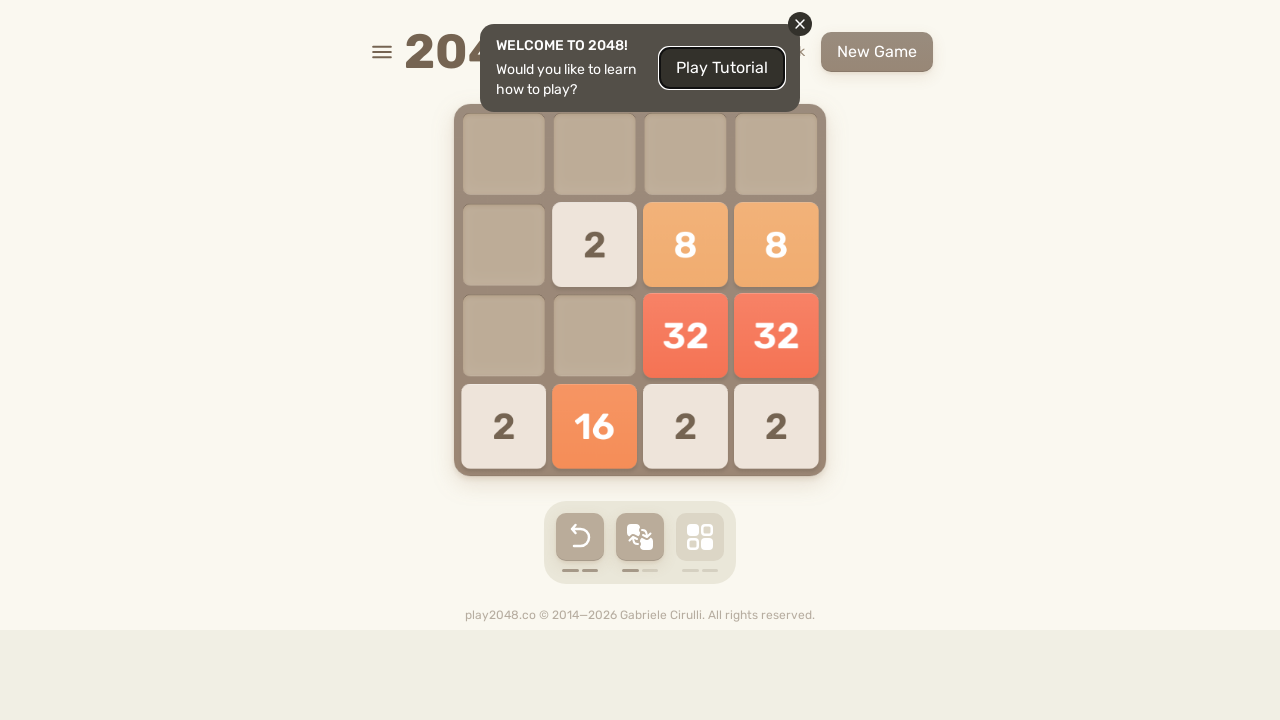

Pressed ArrowLeft key to move tiles left
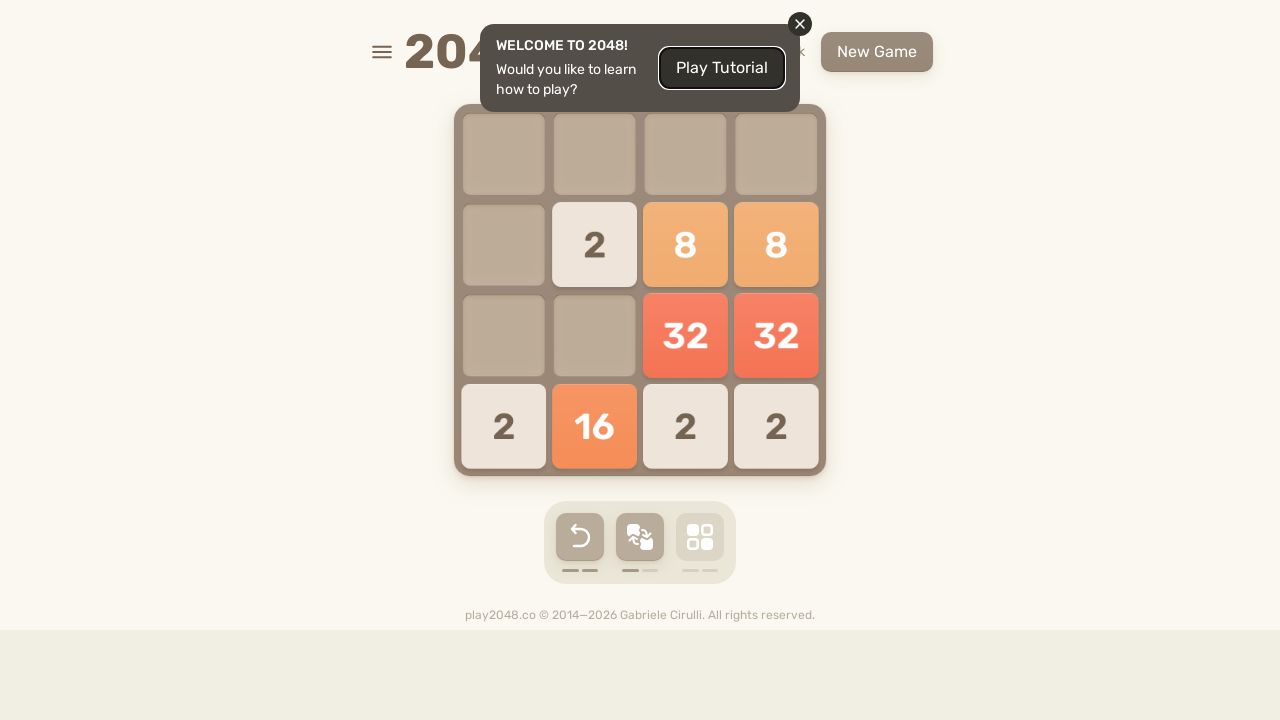

Waited 100ms after left move
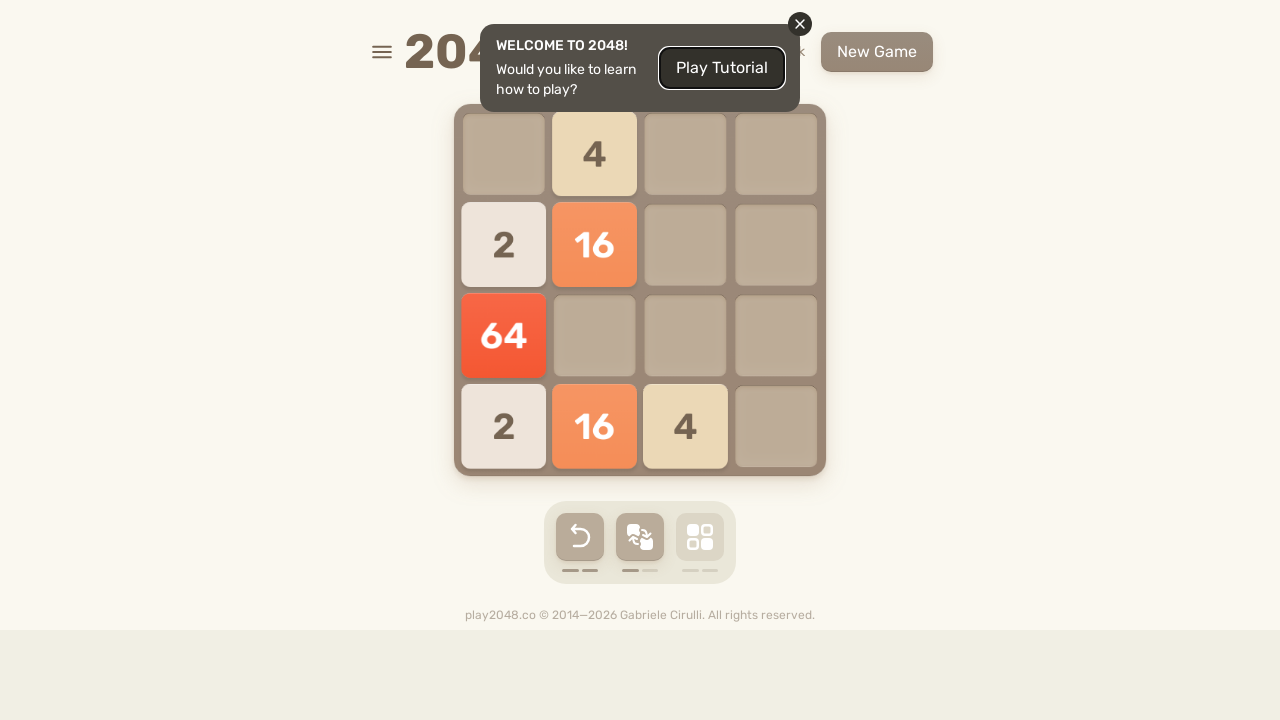

Pressed ArrowUp key to move tiles up
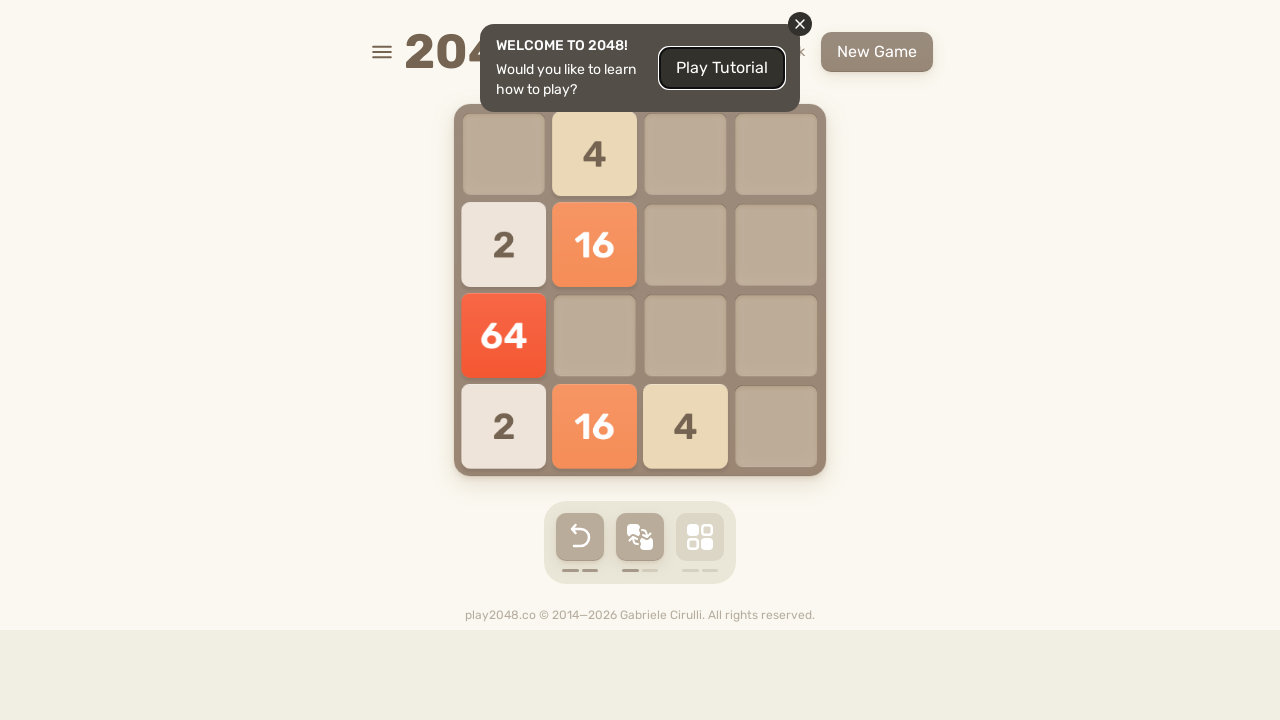

Waited 100ms after up move
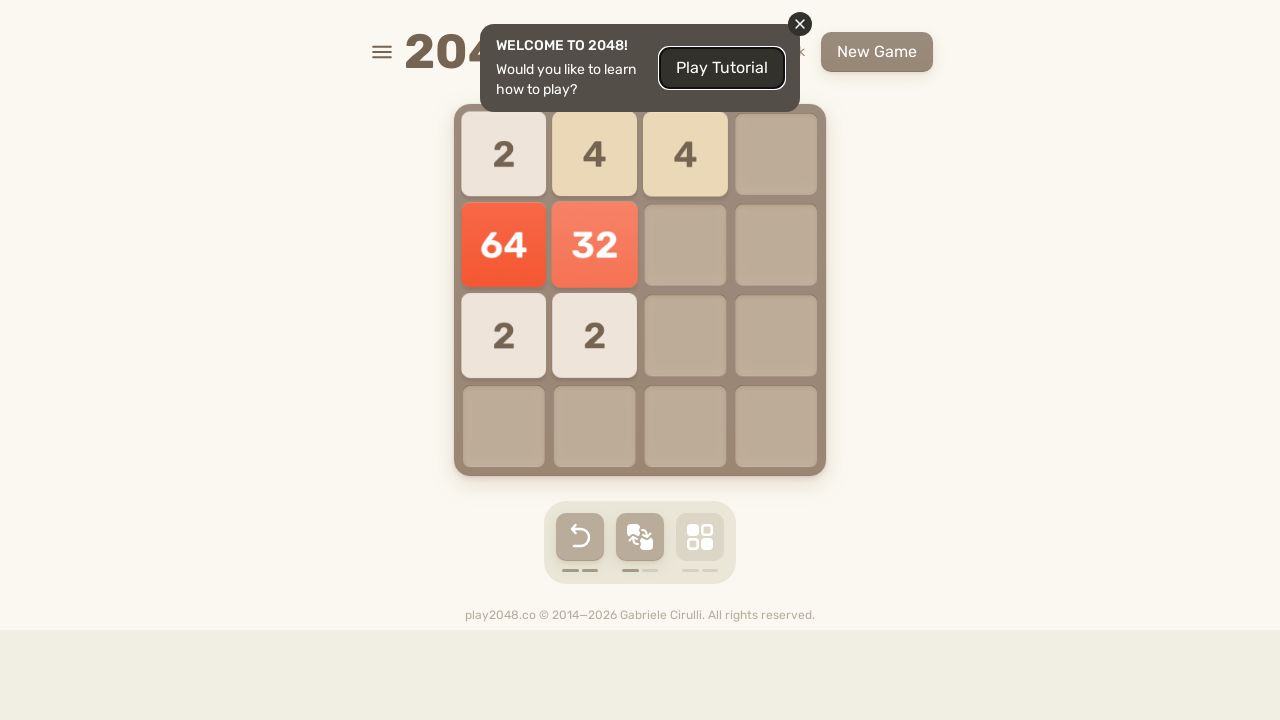

Pressed ArrowRight key to move tiles right
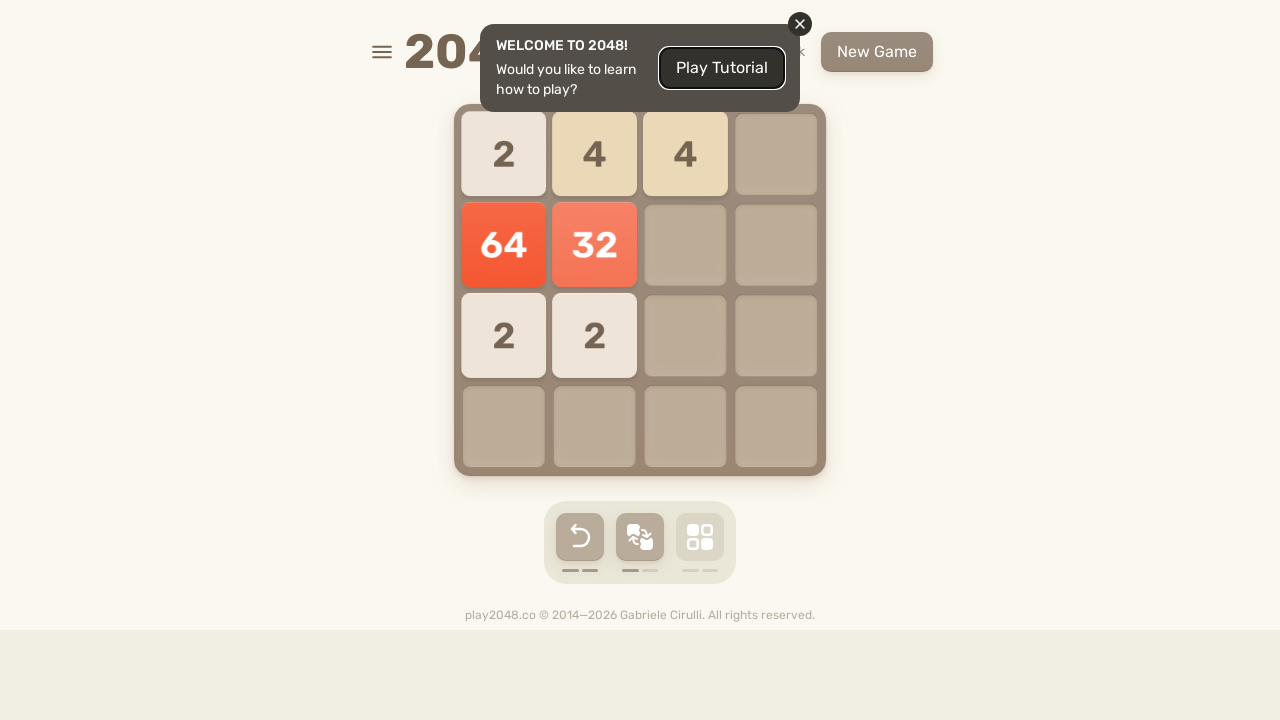

Waited 100ms after right move
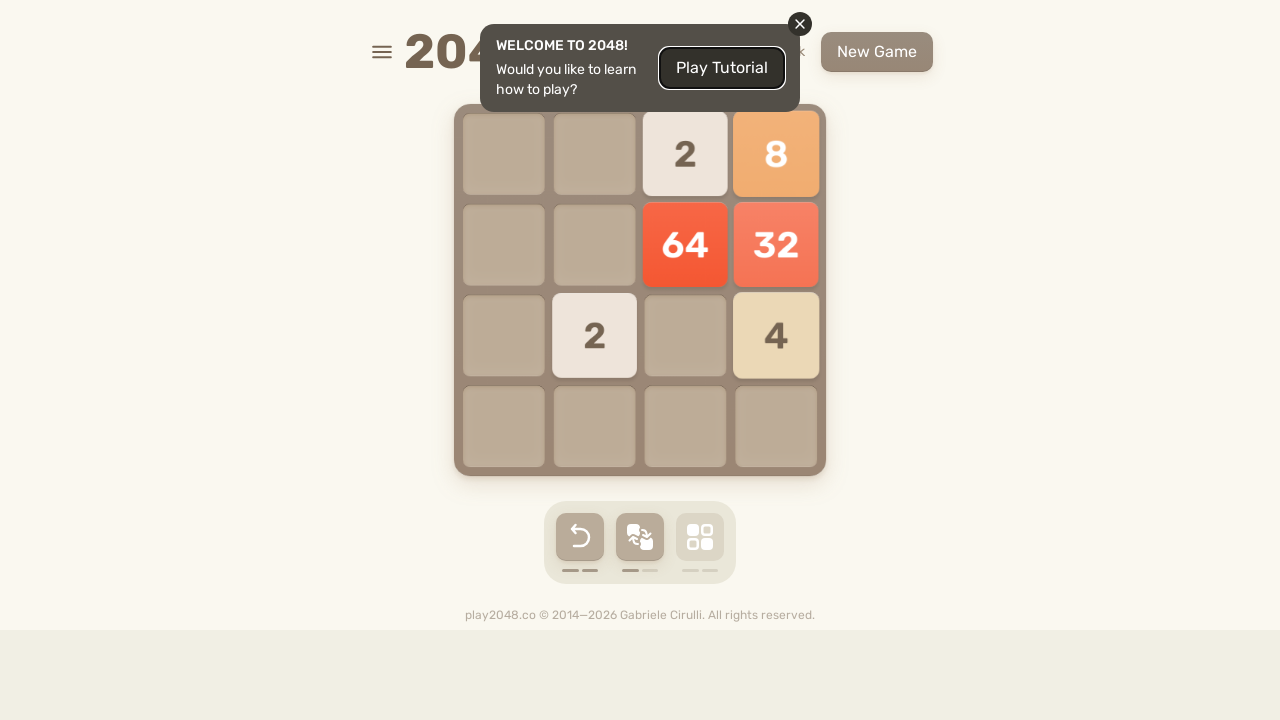

Pressed ArrowDown key to move tiles down
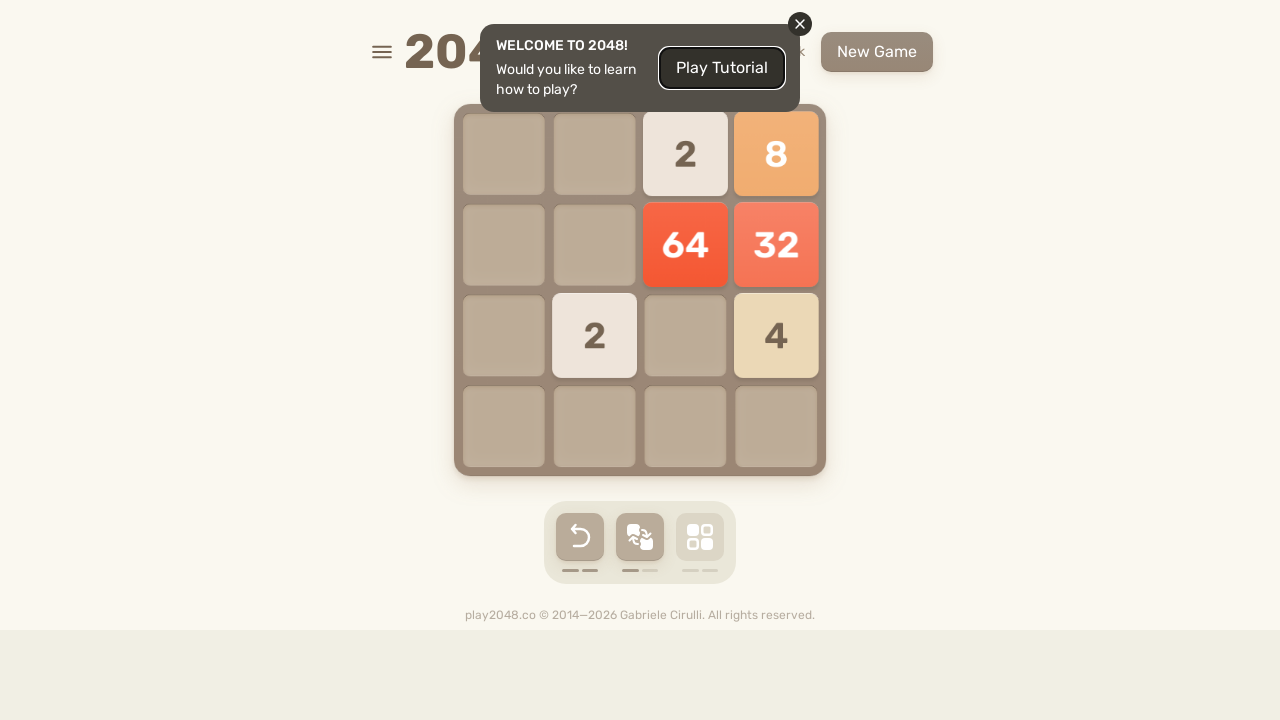

Waited 100ms after down move
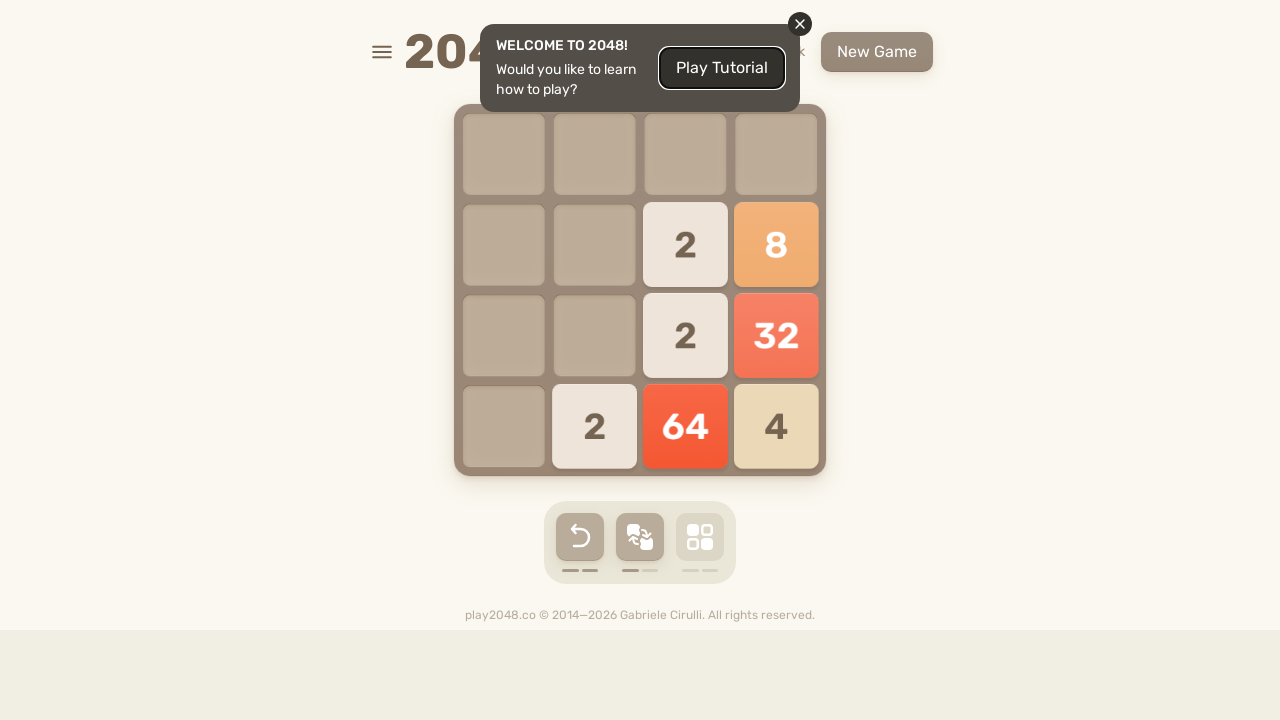

Pressed ArrowLeft key to move tiles left
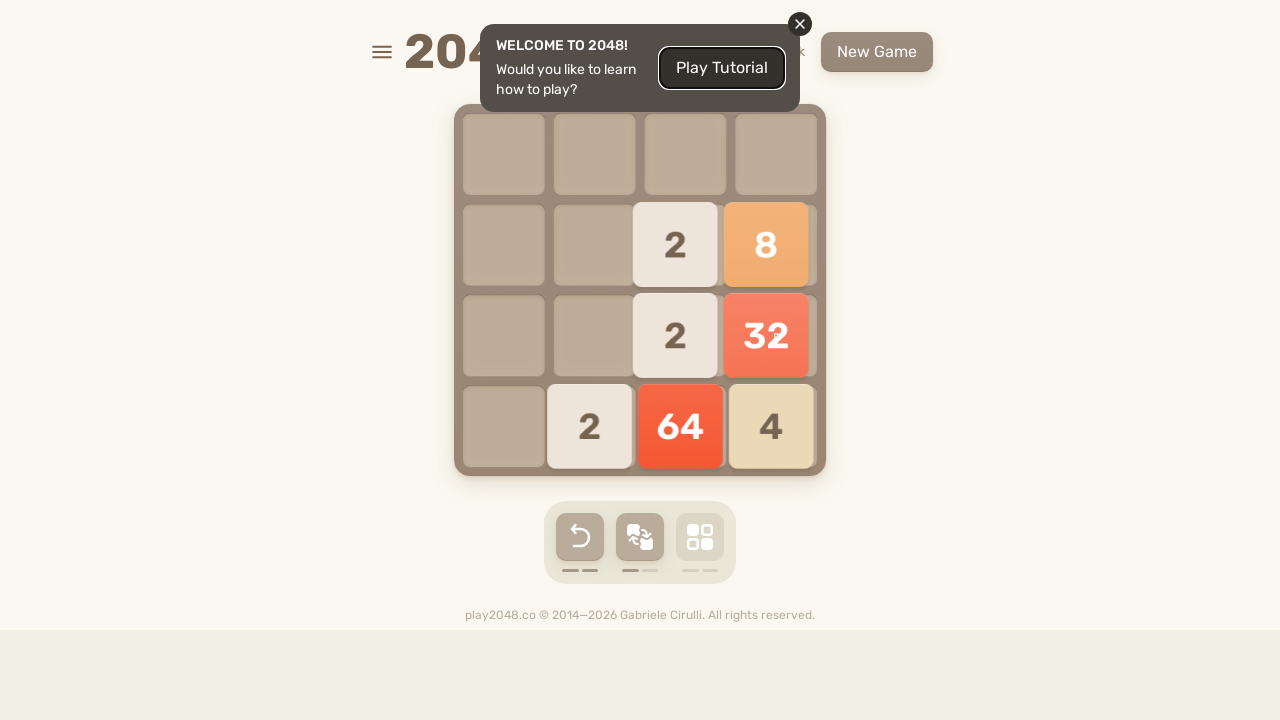

Waited 100ms after left move
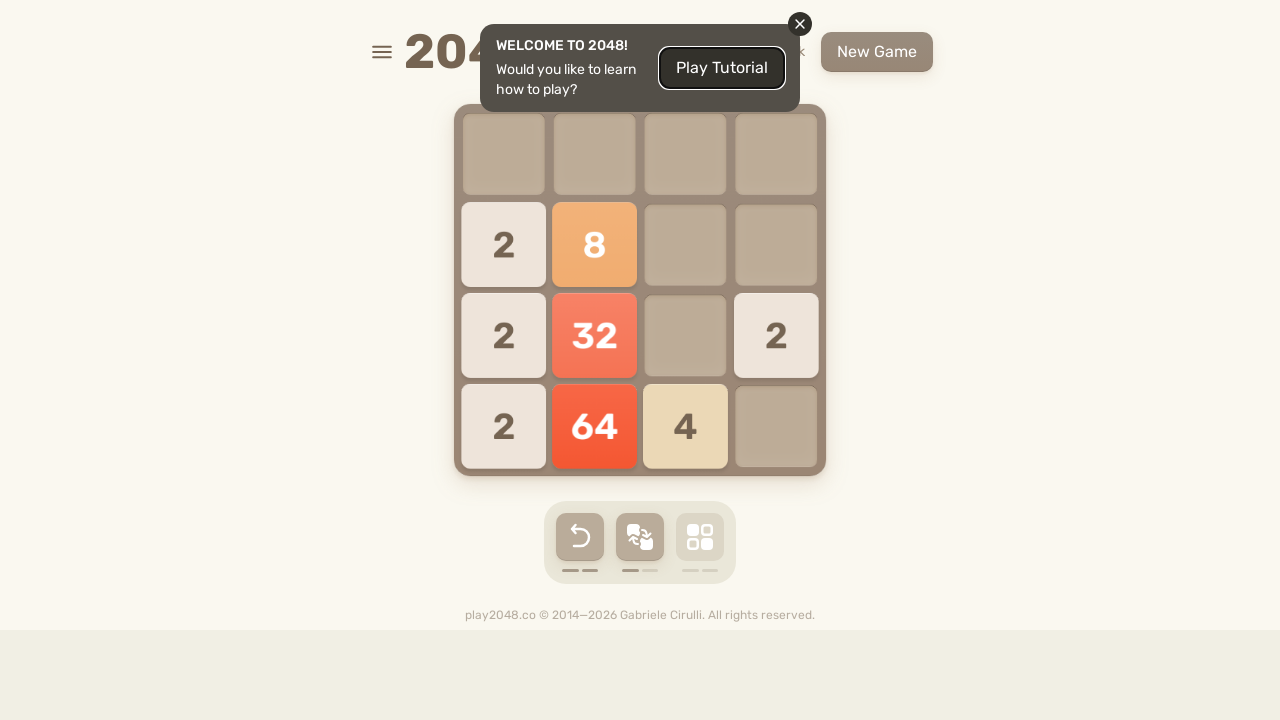

Pressed ArrowUp key to move tiles up
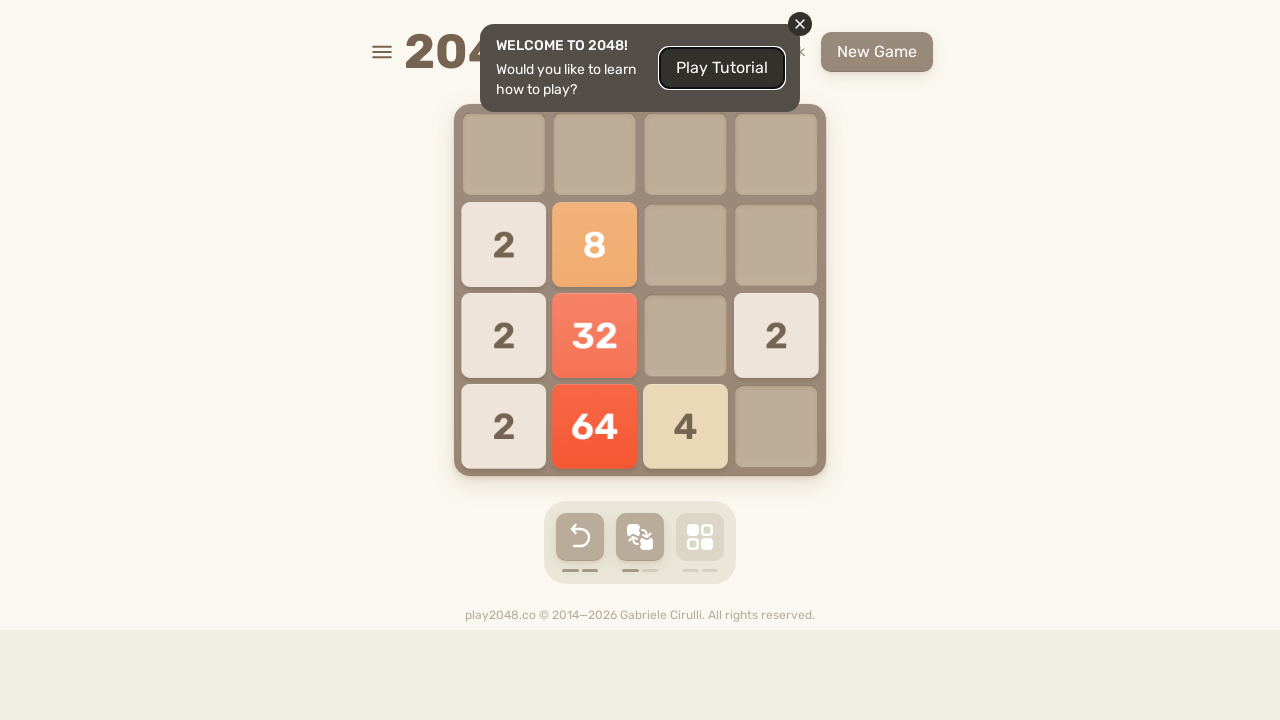

Waited 100ms after up move
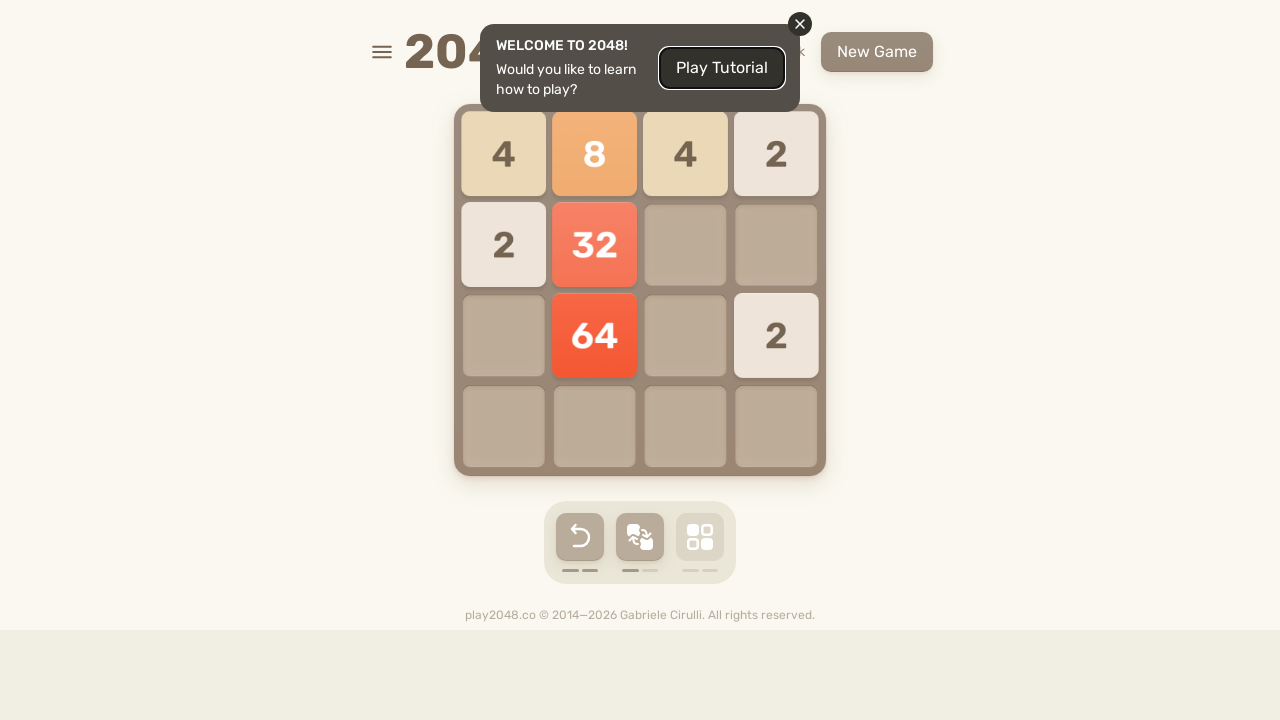

Pressed ArrowRight key to move tiles right
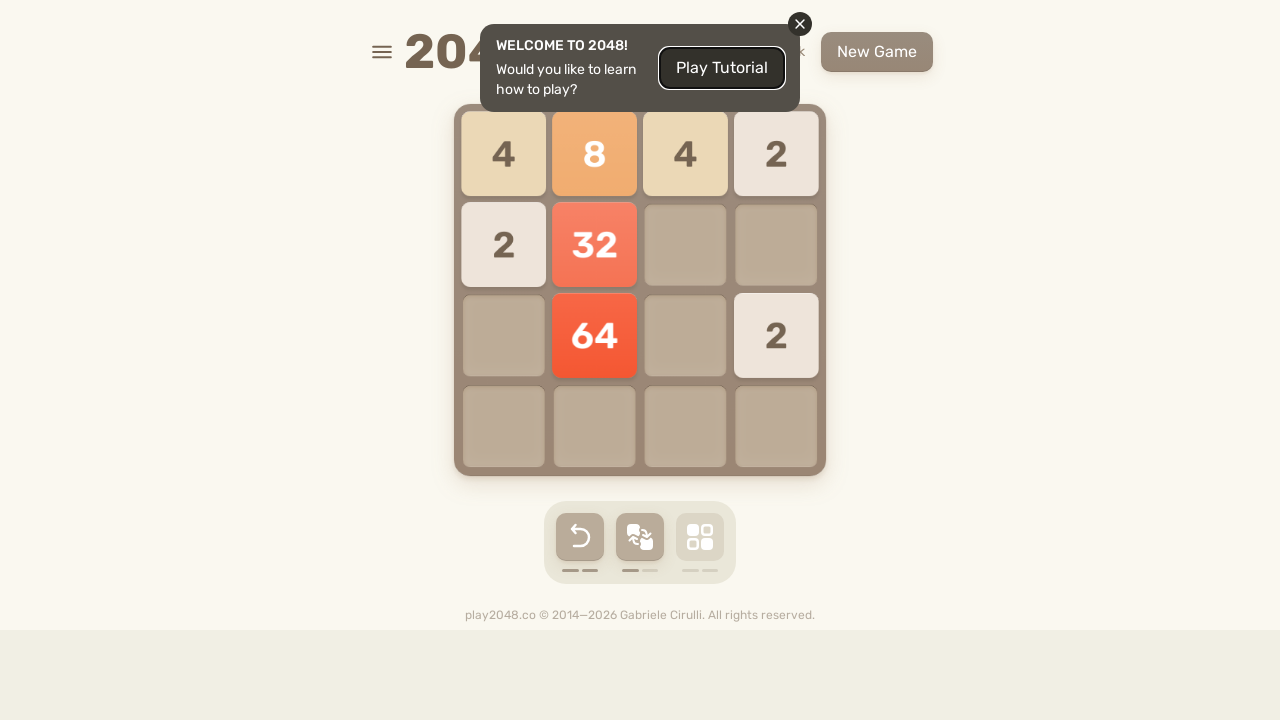

Waited 100ms after right move
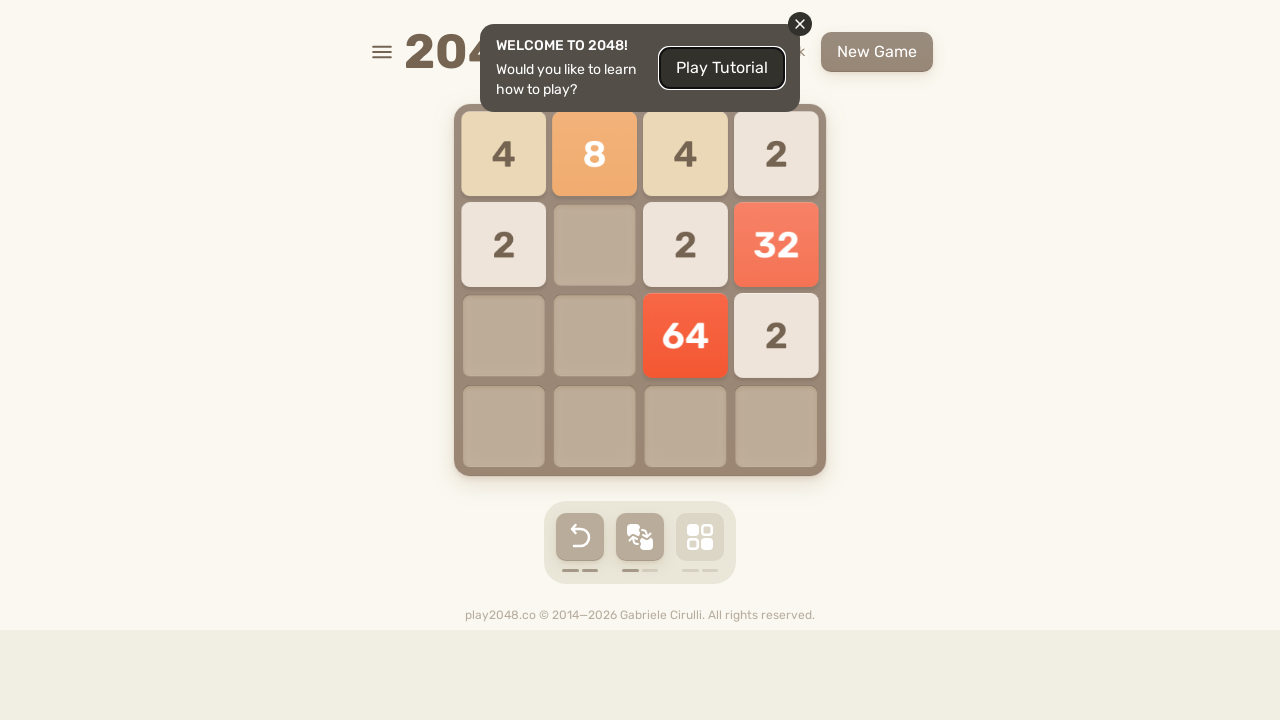

Pressed ArrowDown key to move tiles down
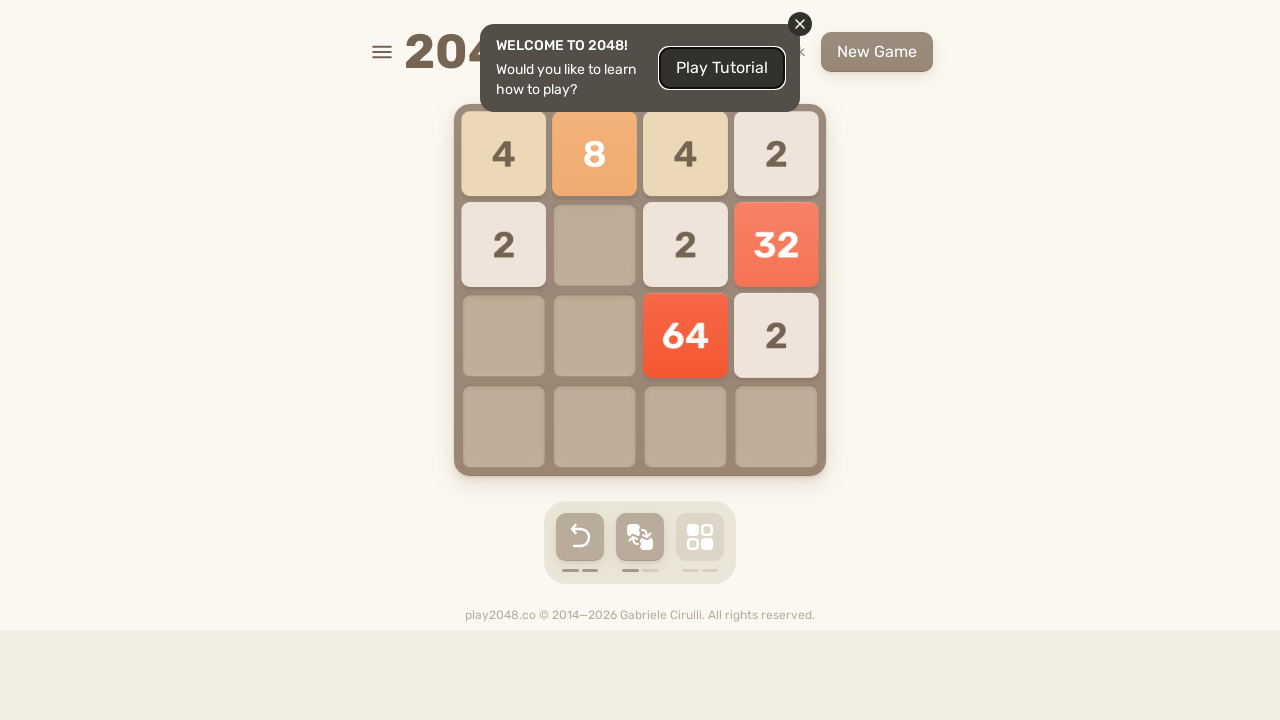

Waited 100ms after down move
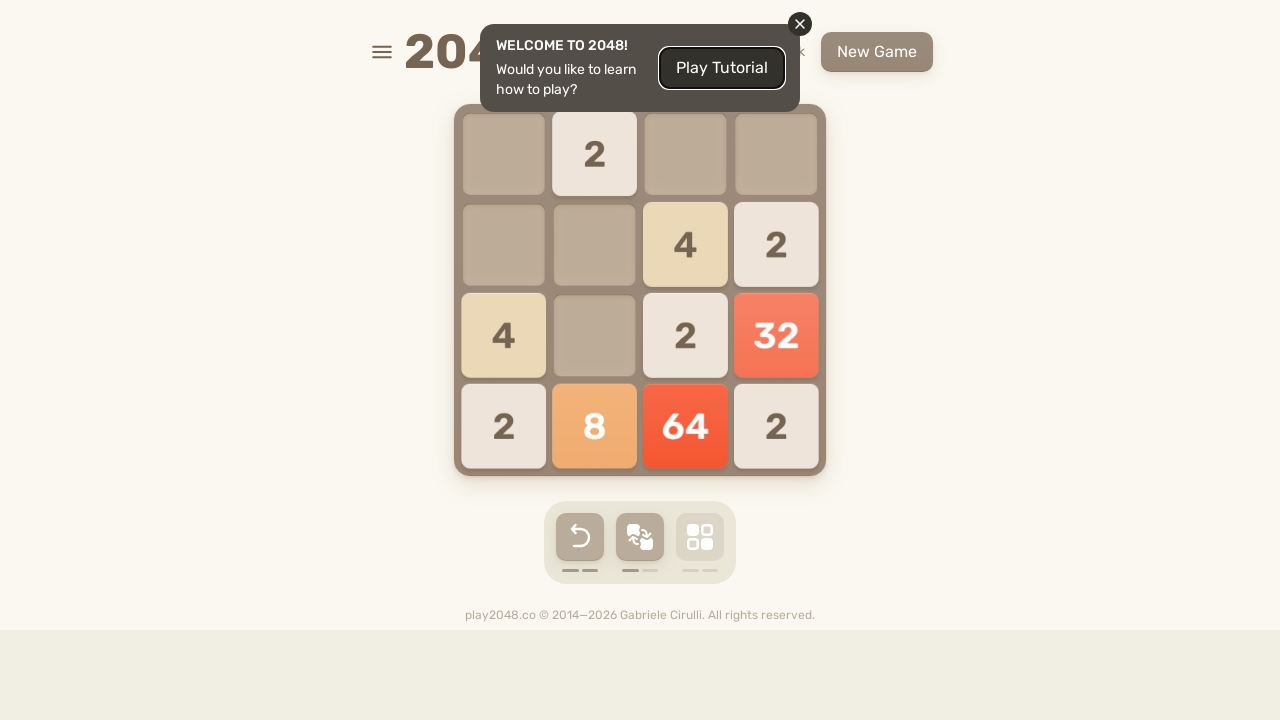

Pressed ArrowLeft key to move tiles left
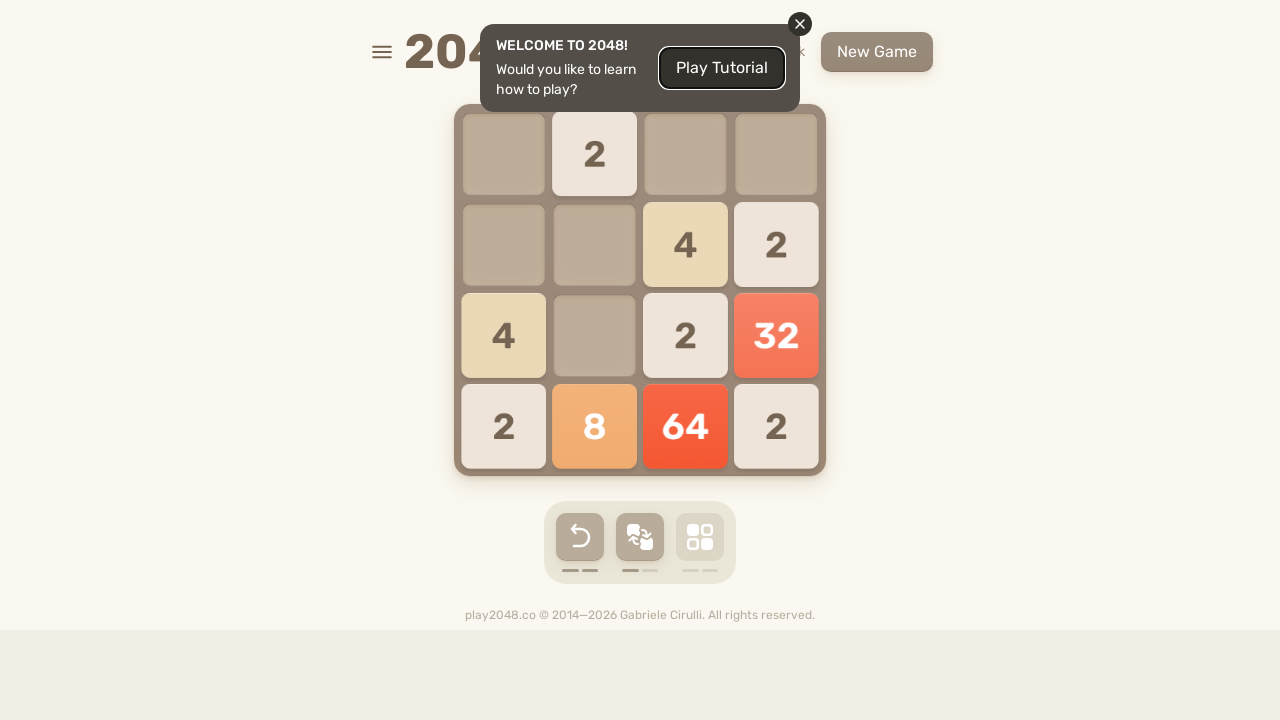

Waited 100ms after left move
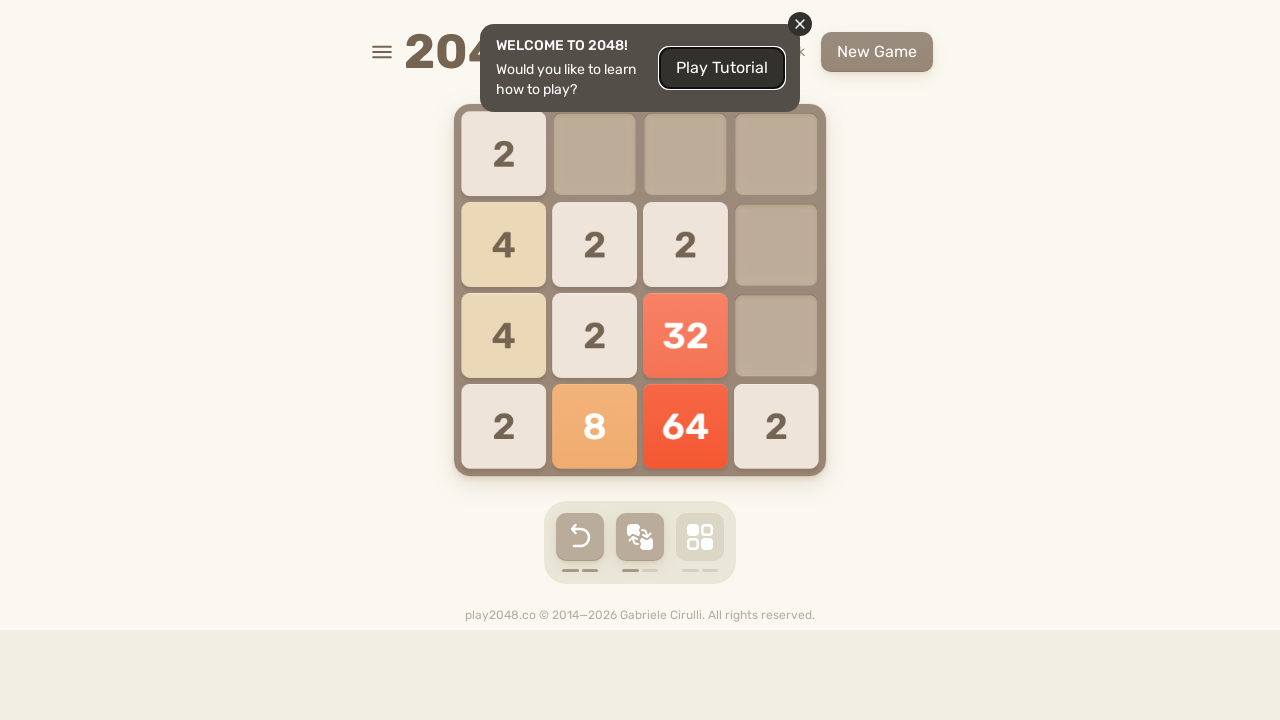

Pressed ArrowUp key to move tiles up
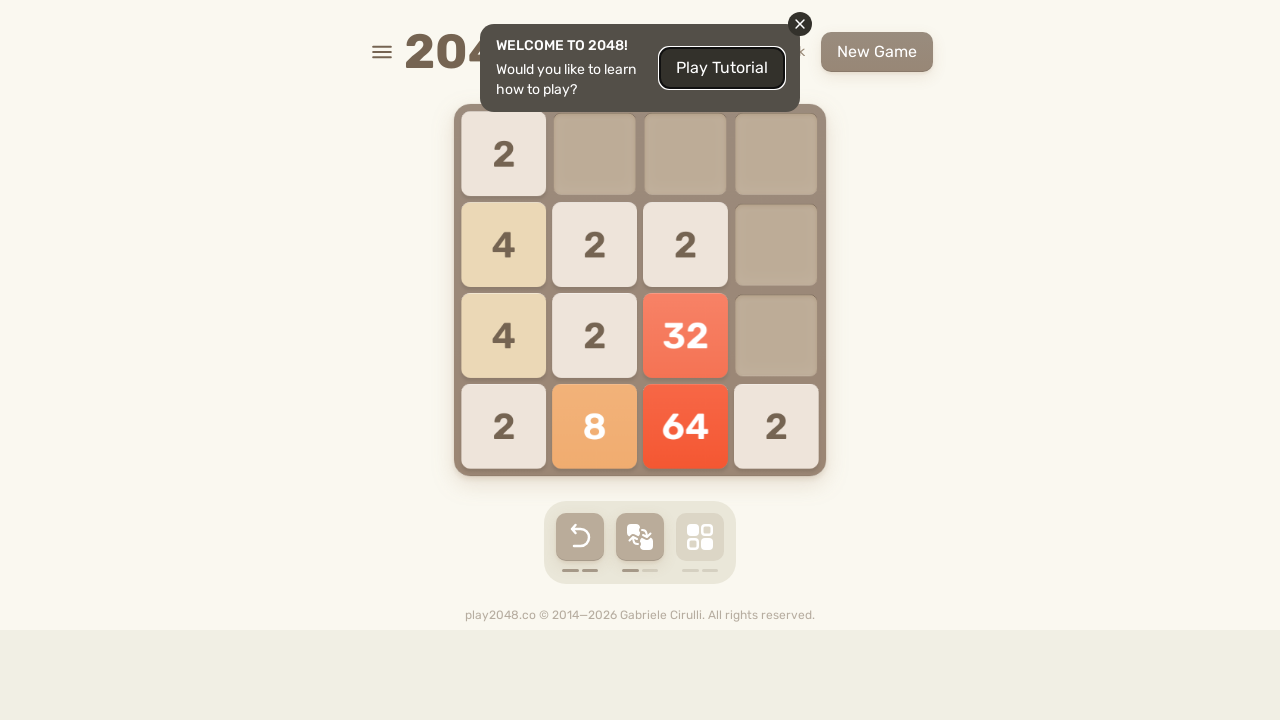

Waited 100ms after up move
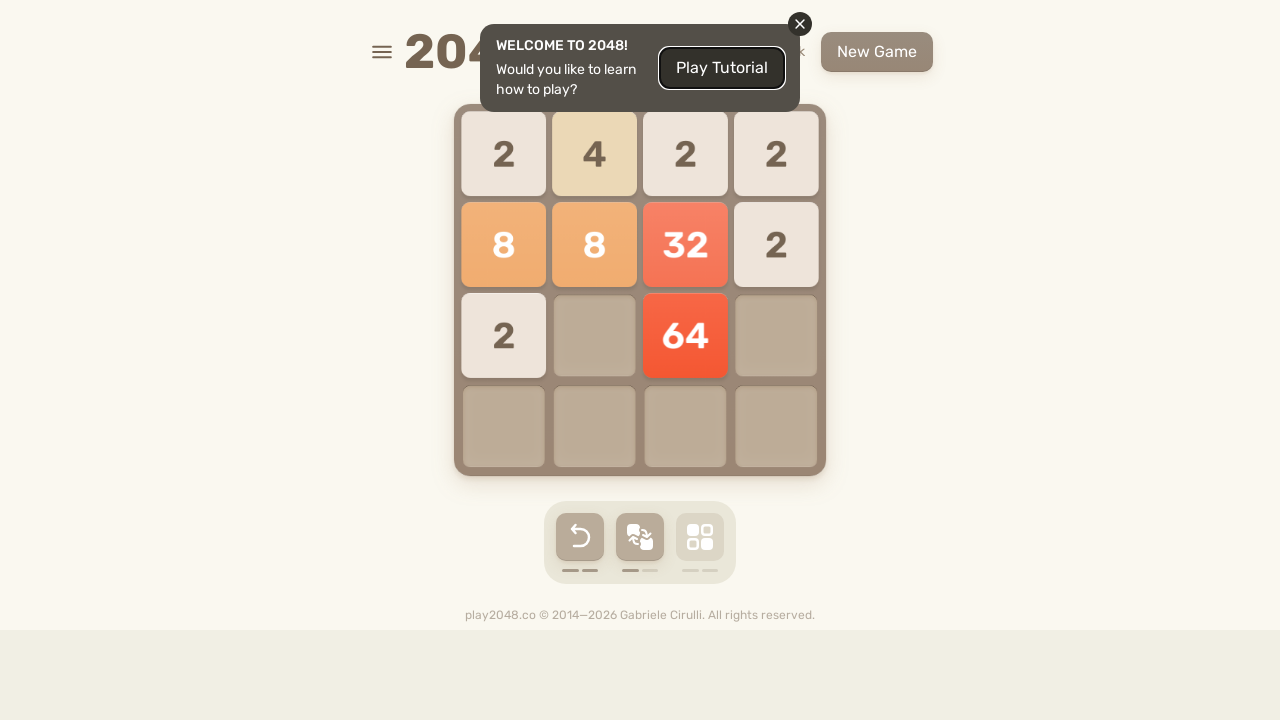

Pressed ArrowRight key to move tiles right
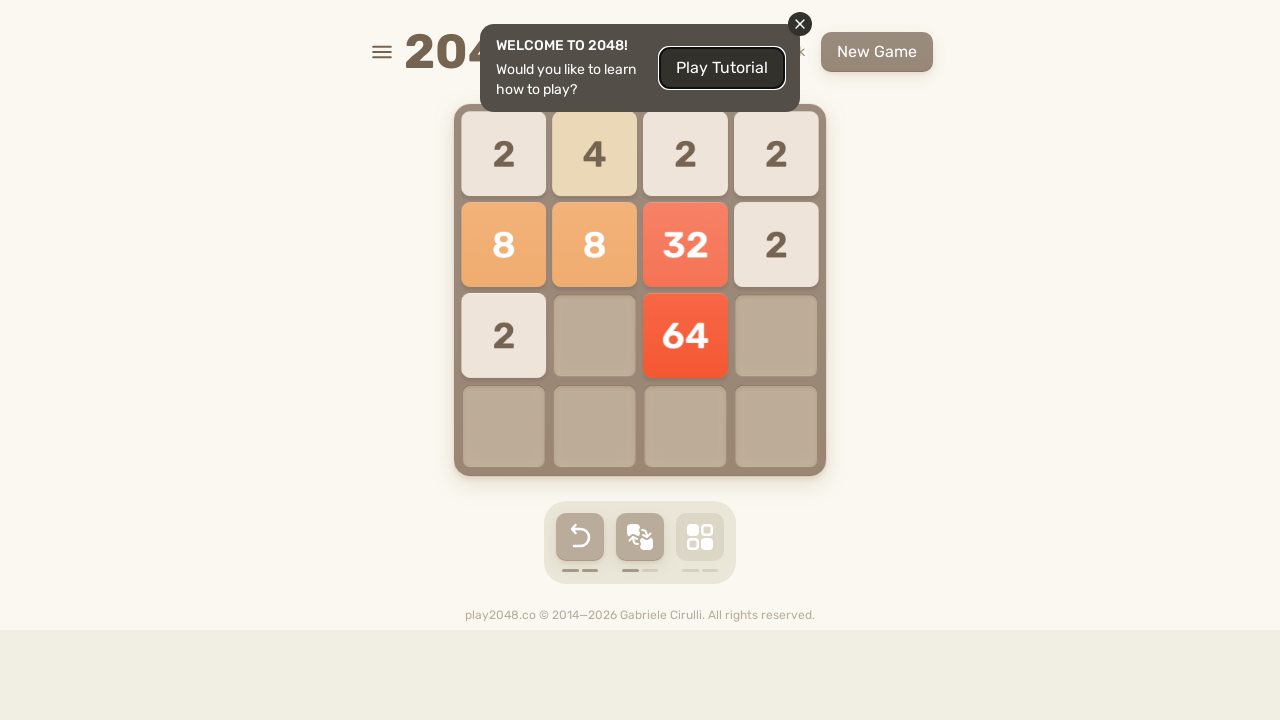

Waited 100ms after right move
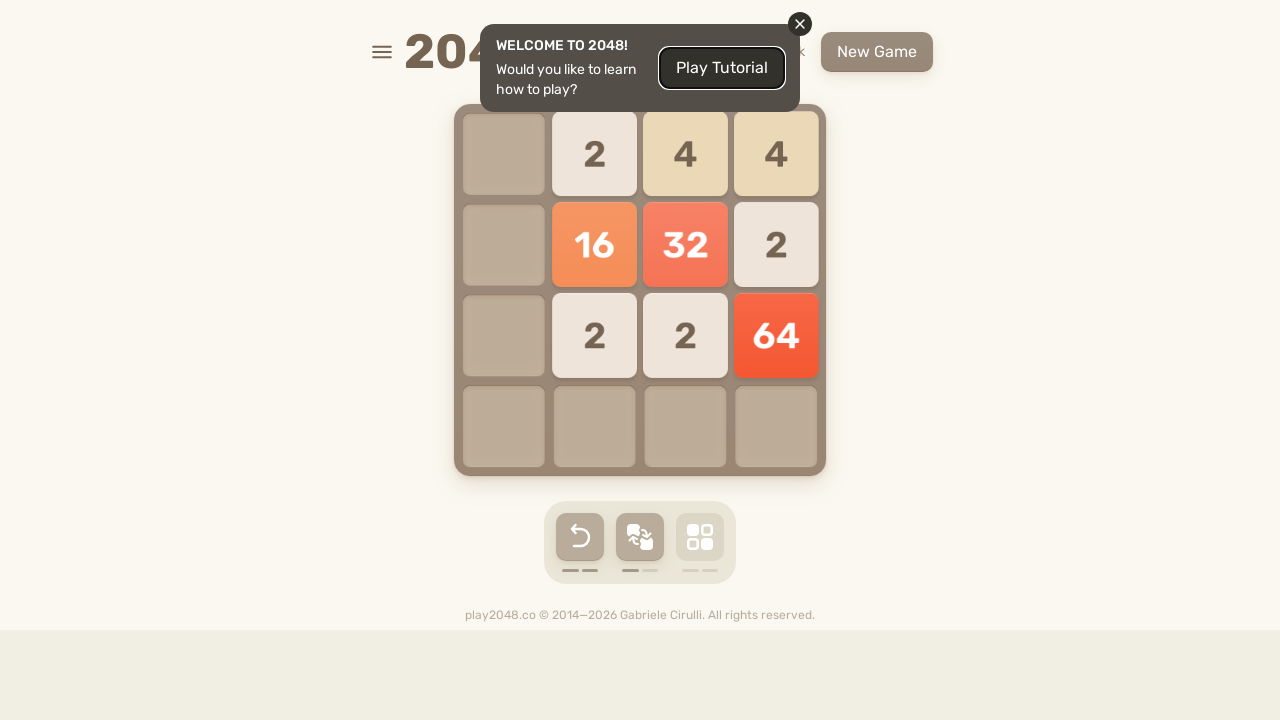

Pressed ArrowDown key to move tiles down
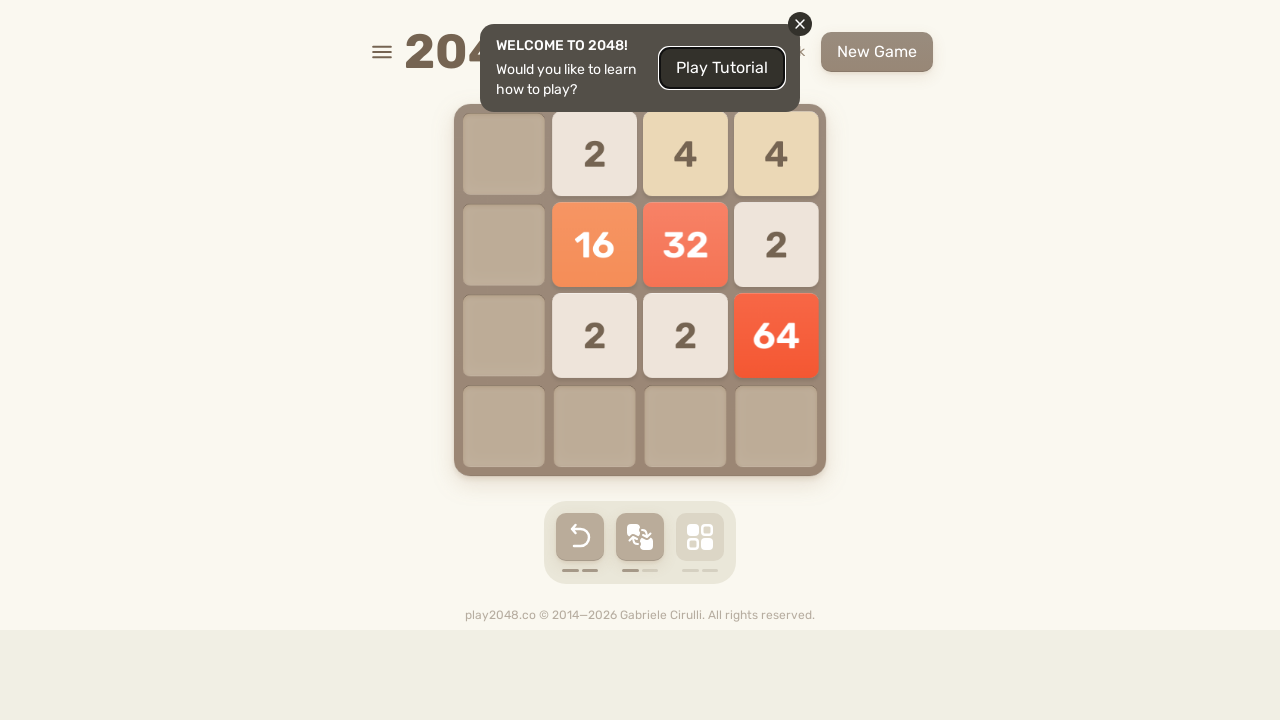

Waited 100ms after down move
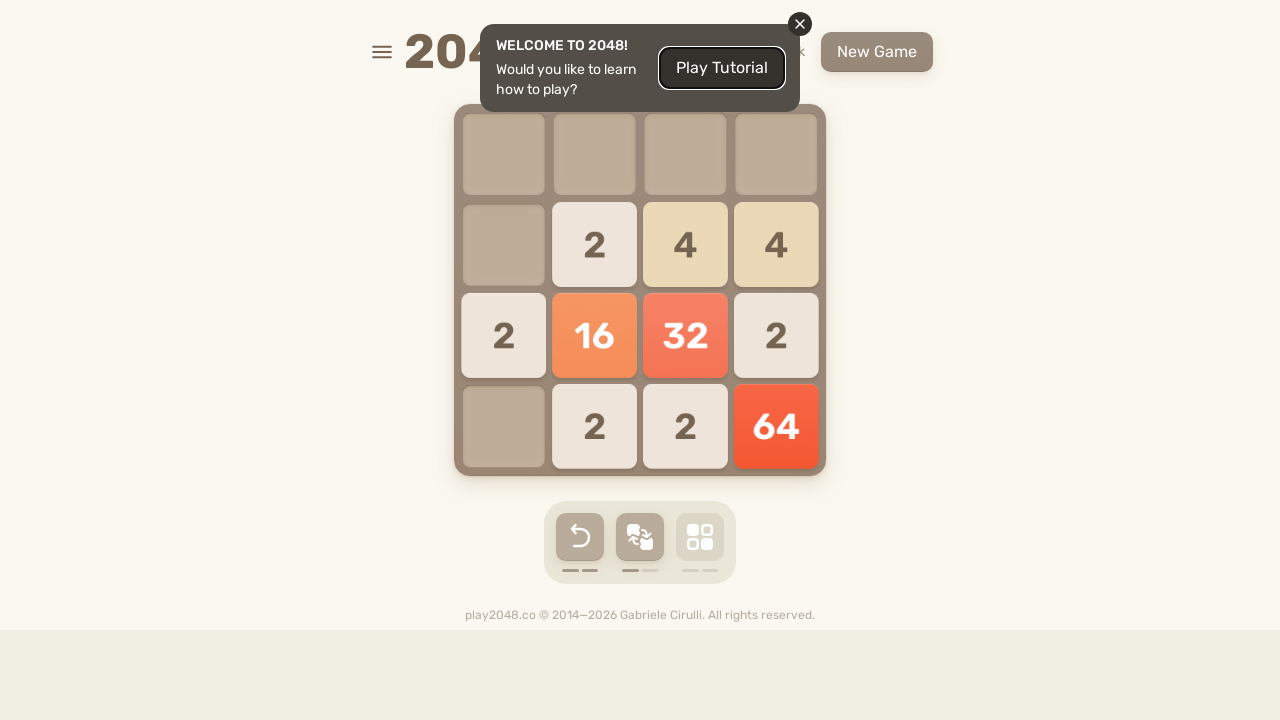

Pressed ArrowLeft key to move tiles left
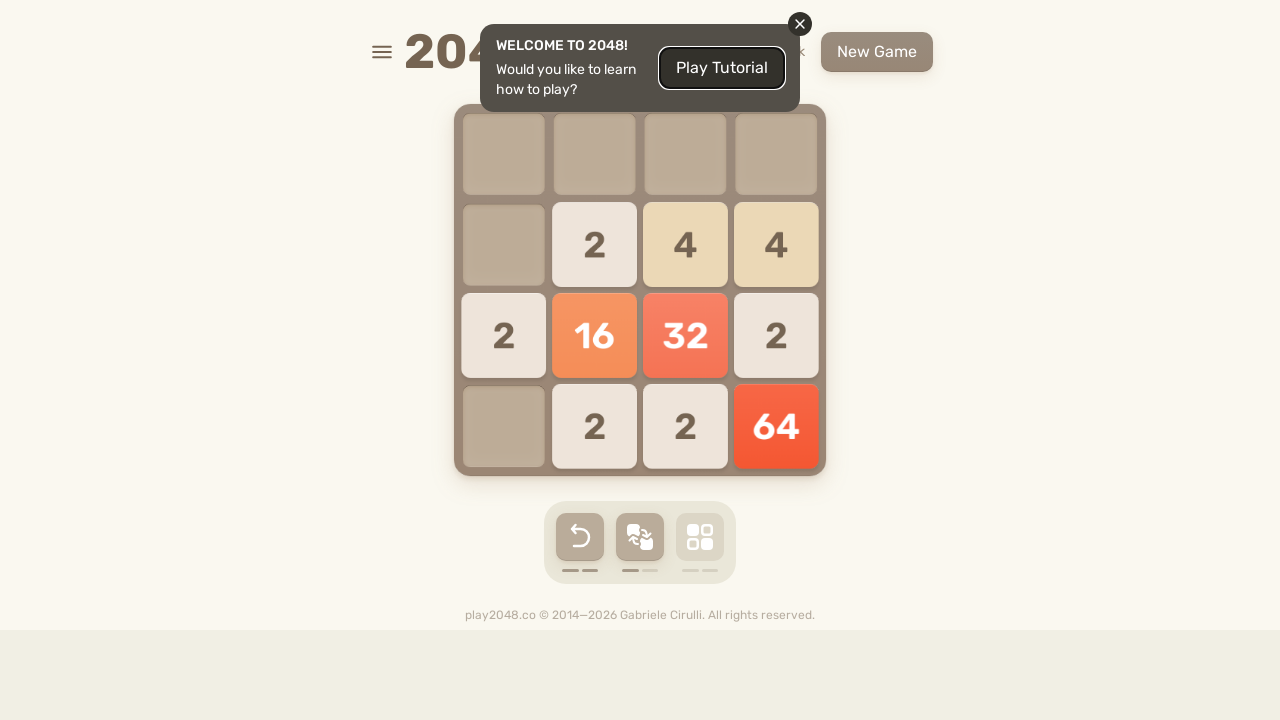

Waited 100ms after left move
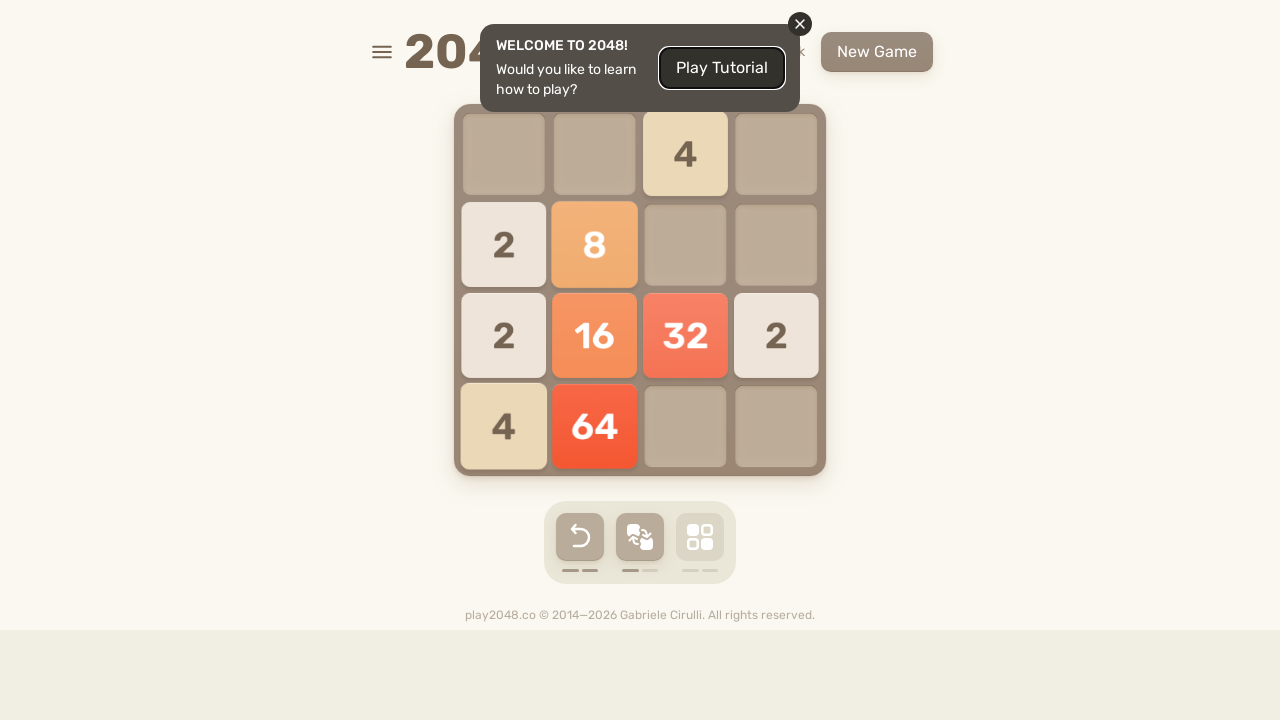

Pressed ArrowUp key to move tiles up
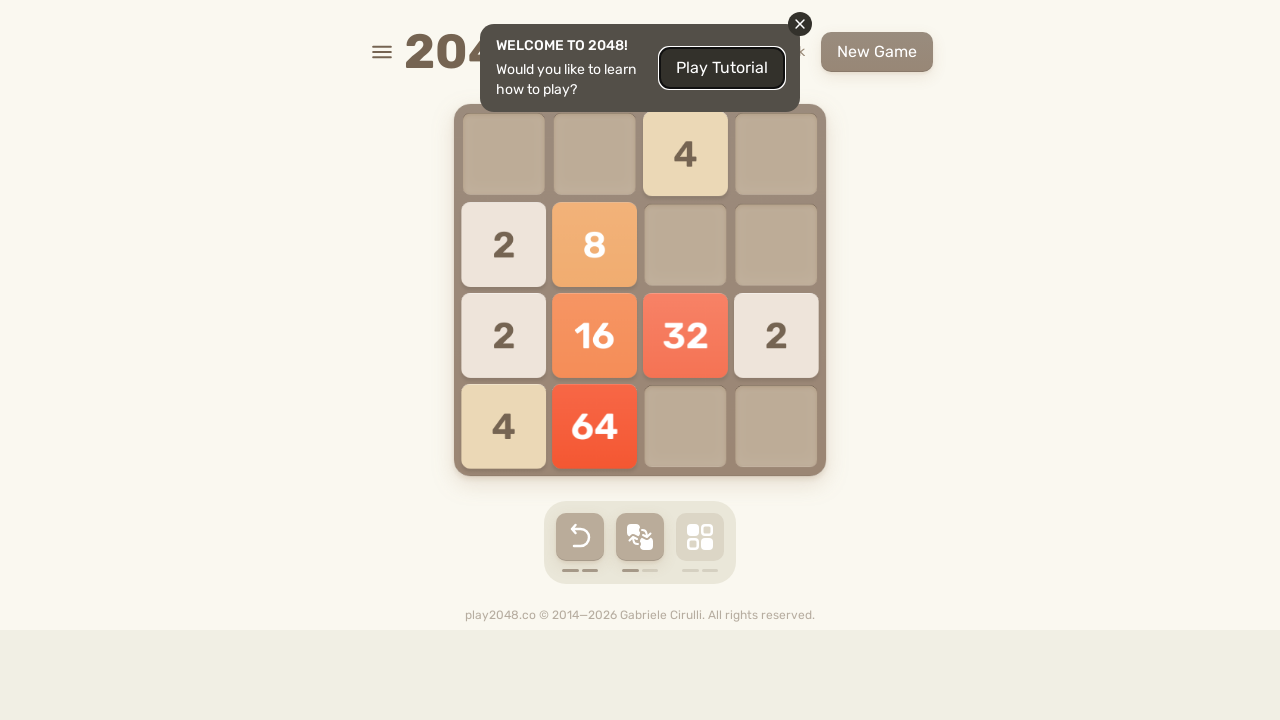

Waited 100ms after up move
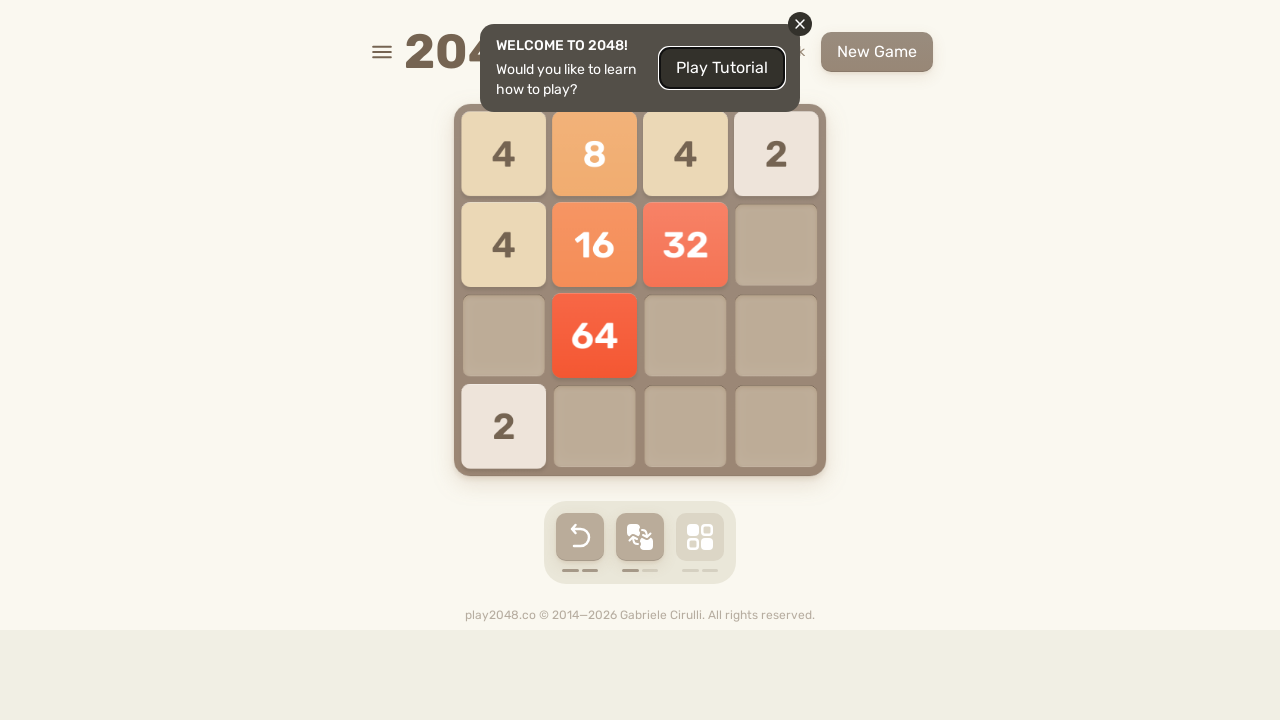

Pressed ArrowRight key to move tiles right
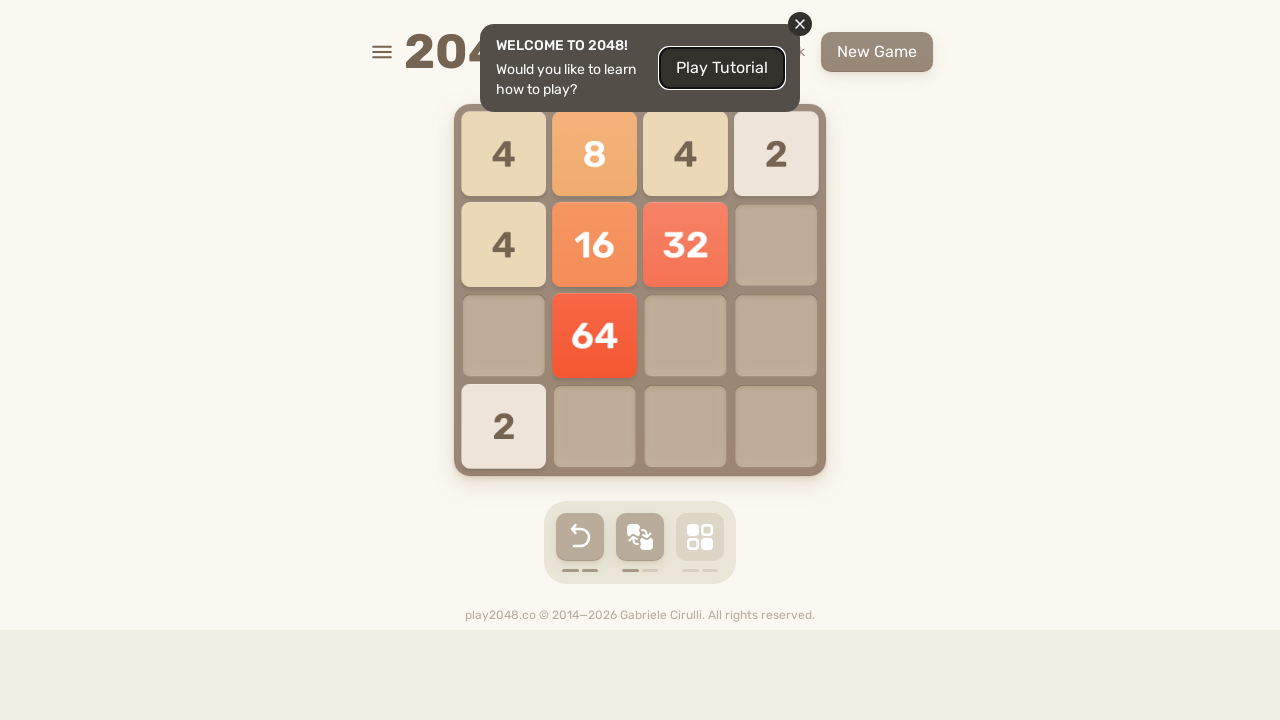

Waited 100ms after right move
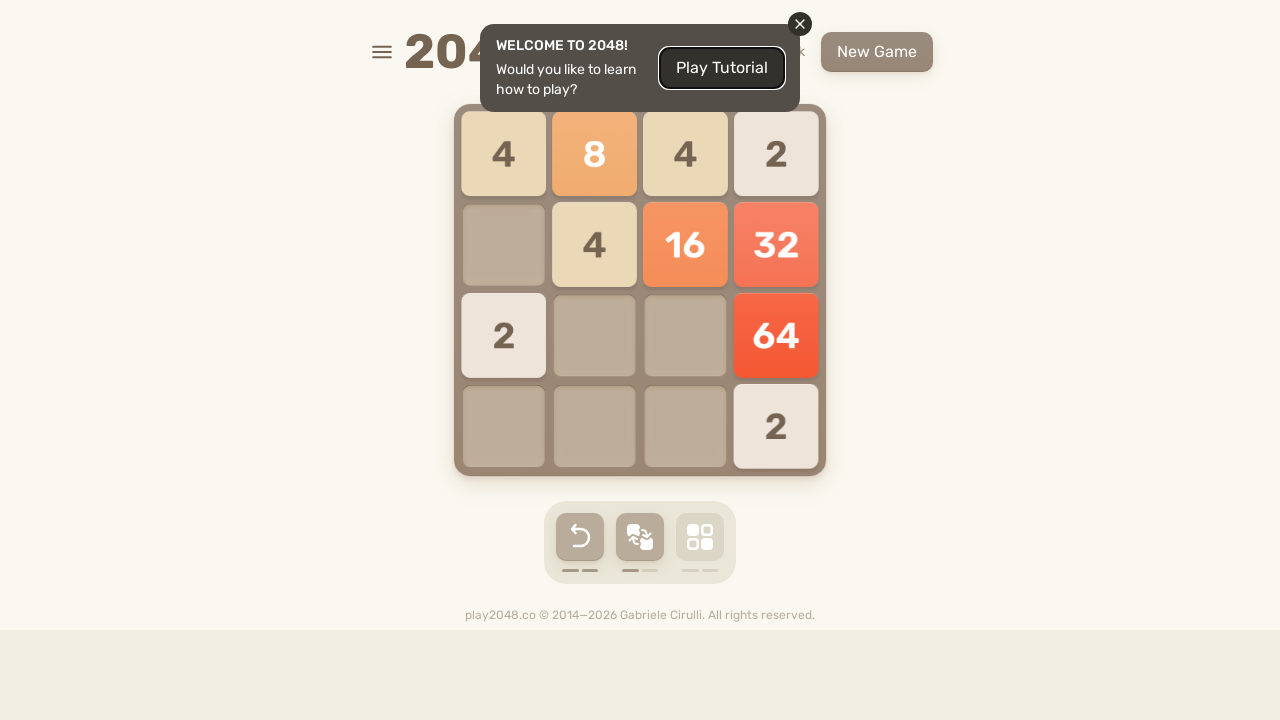

Pressed ArrowDown key to move tiles down
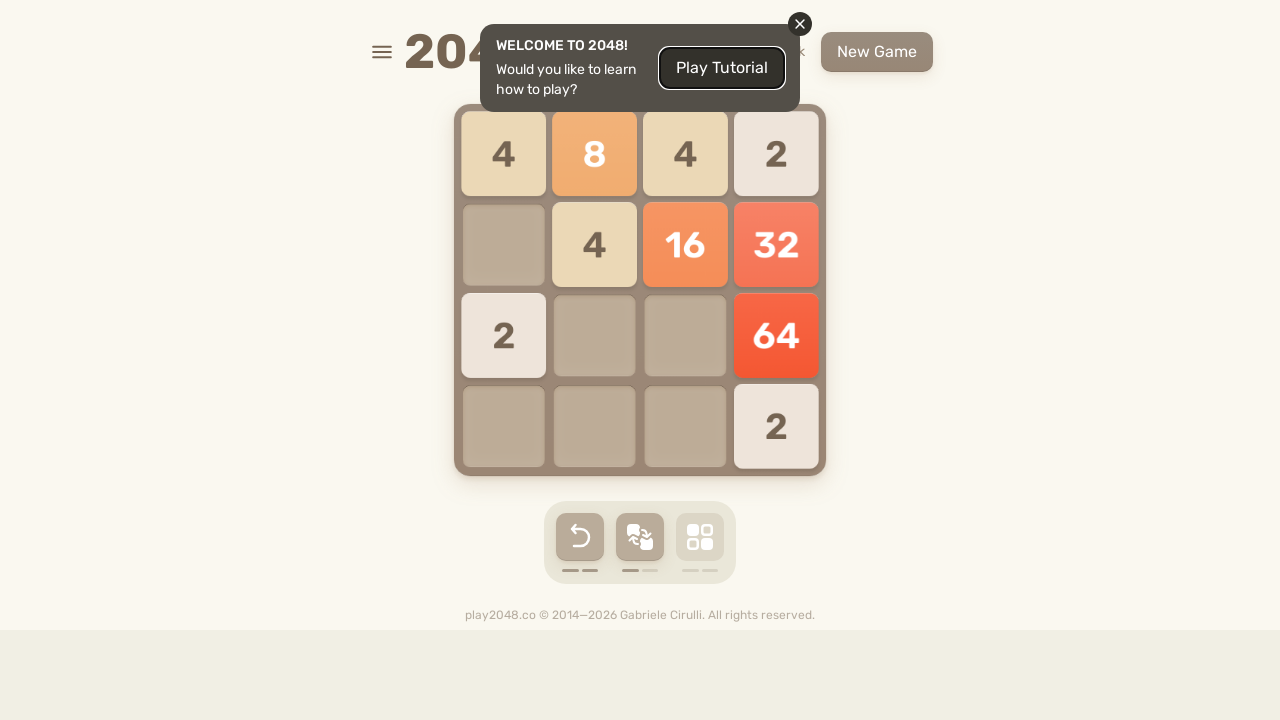

Waited 100ms after down move
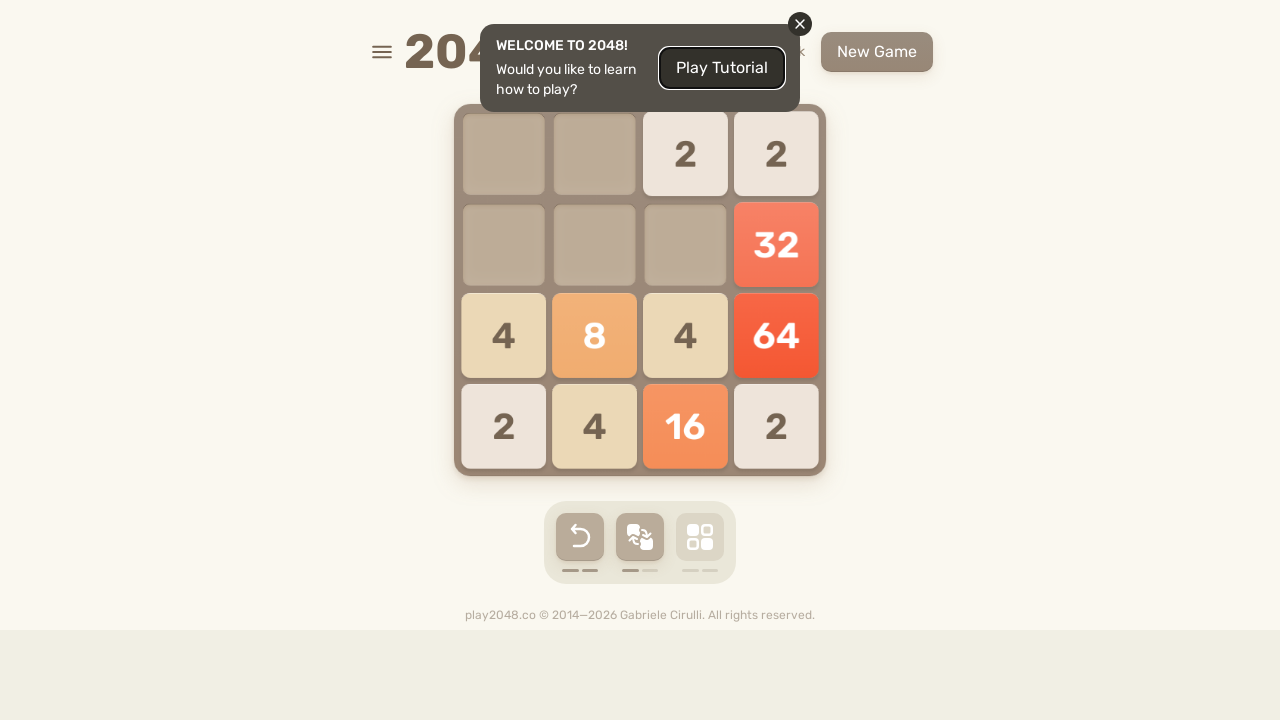

Pressed ArrowLeft key to move tiles left
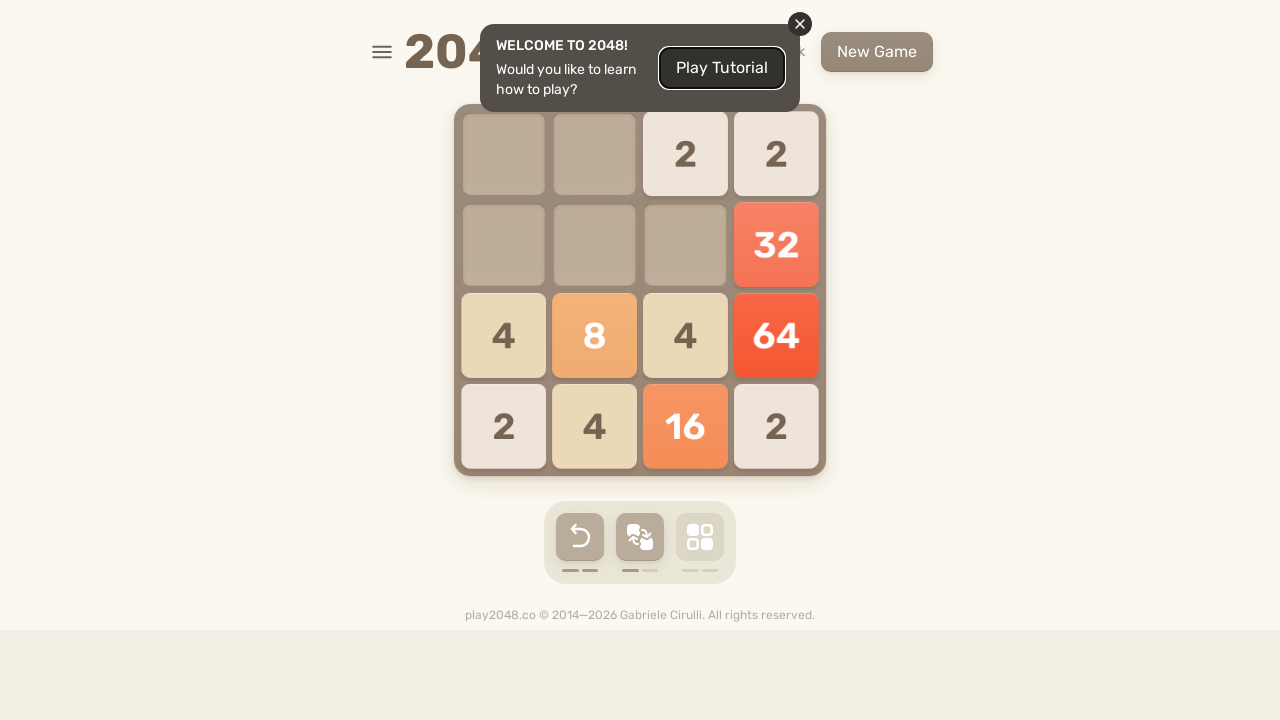

Waited 100ms after left move
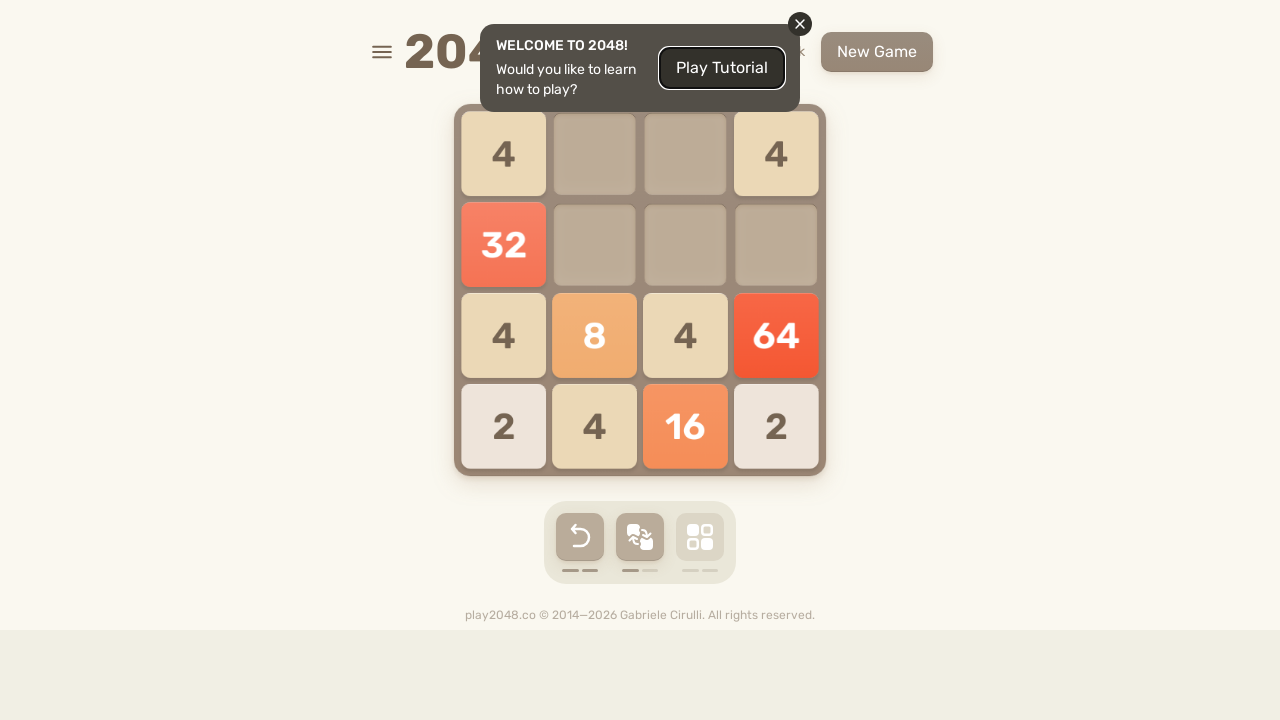

Pressed ArrowUp key to move tiles up
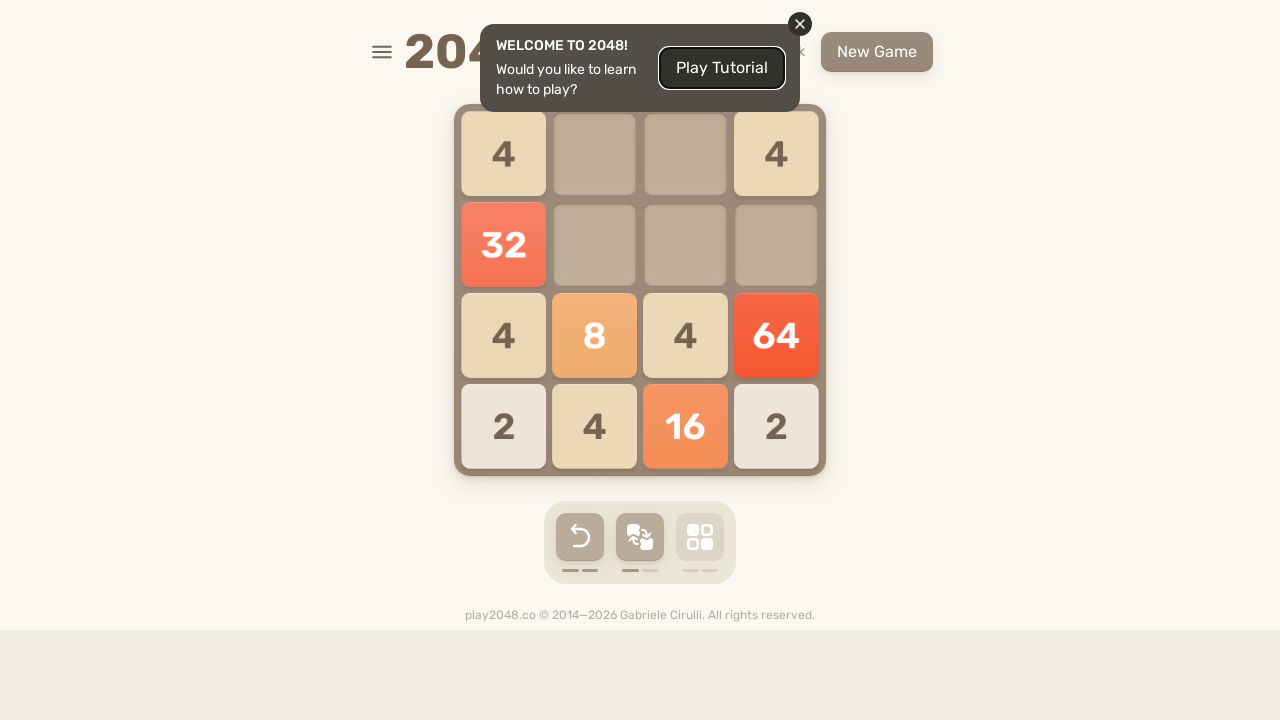

Waited 100ms after up move
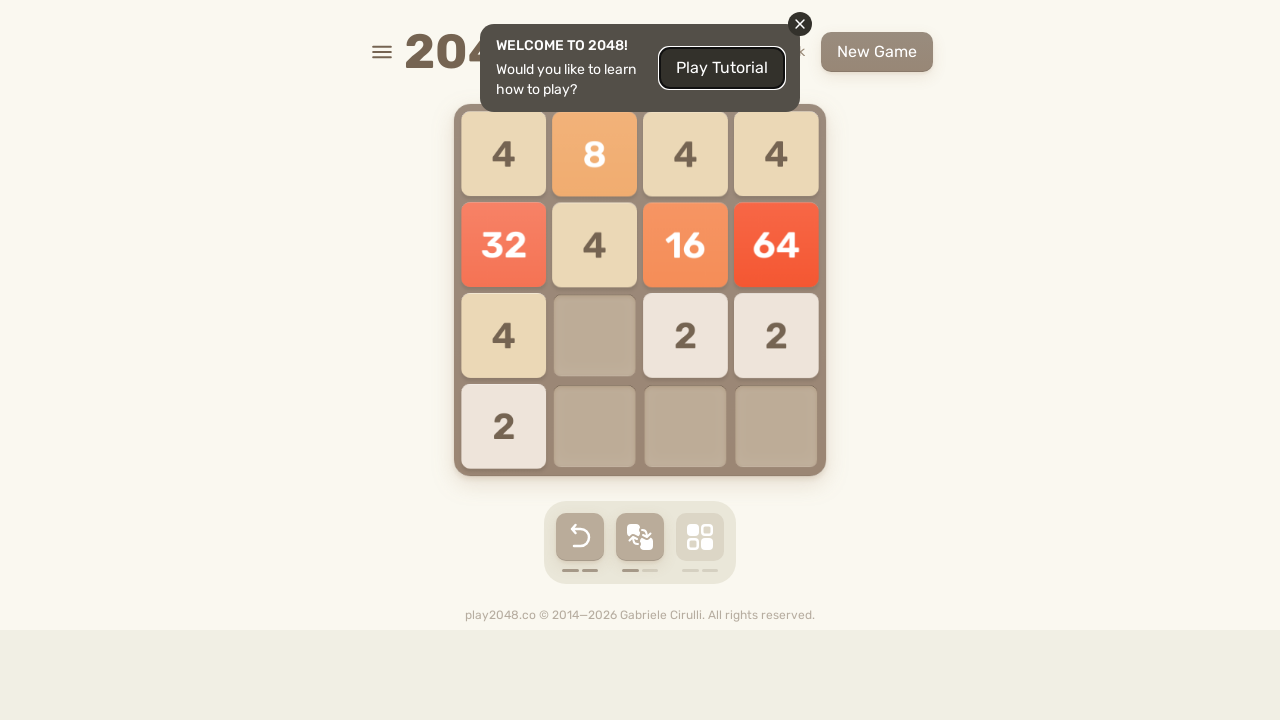

Pressed ArrowRight key to move tiles right
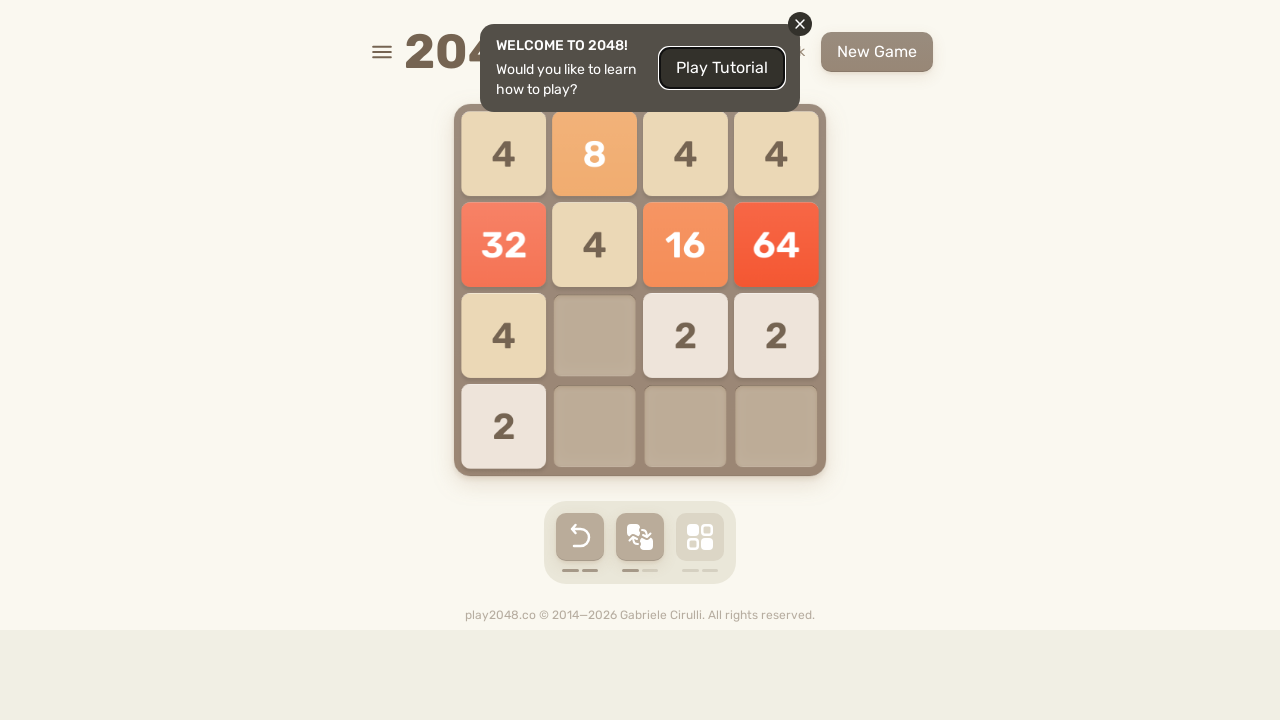

Waited 100ms after right move
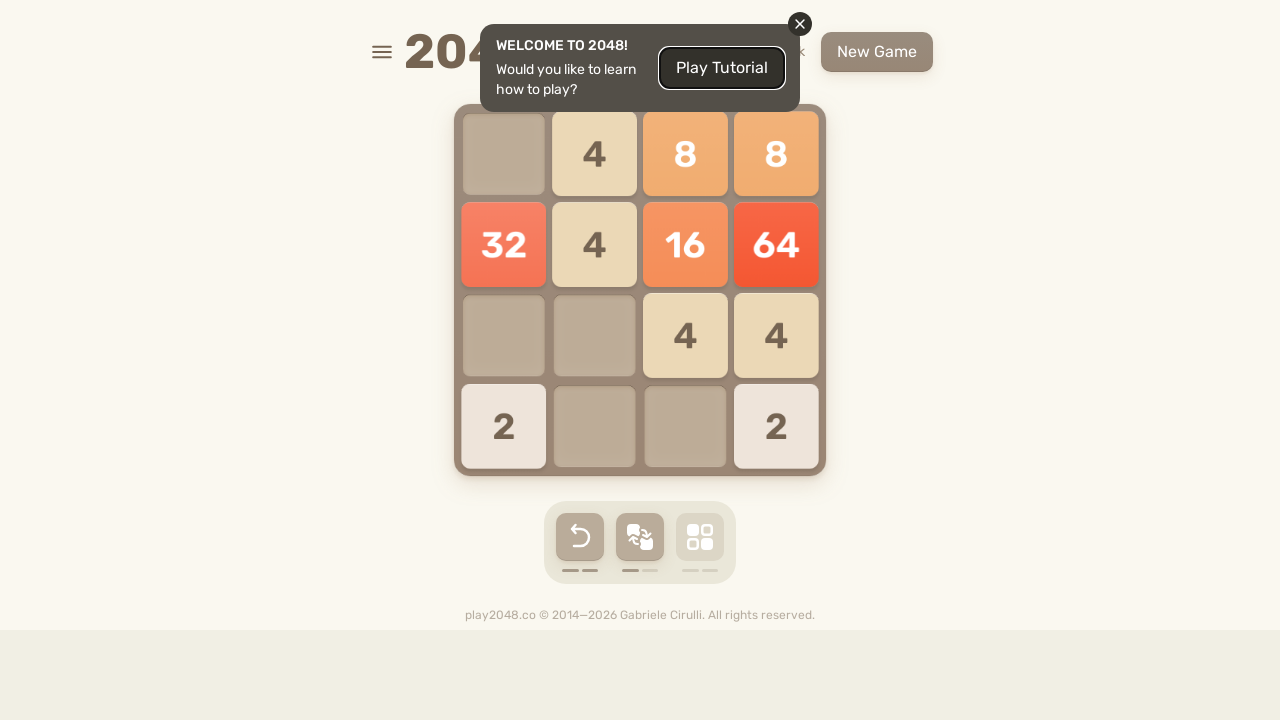

Pressed ArrowDown key to move tiles down
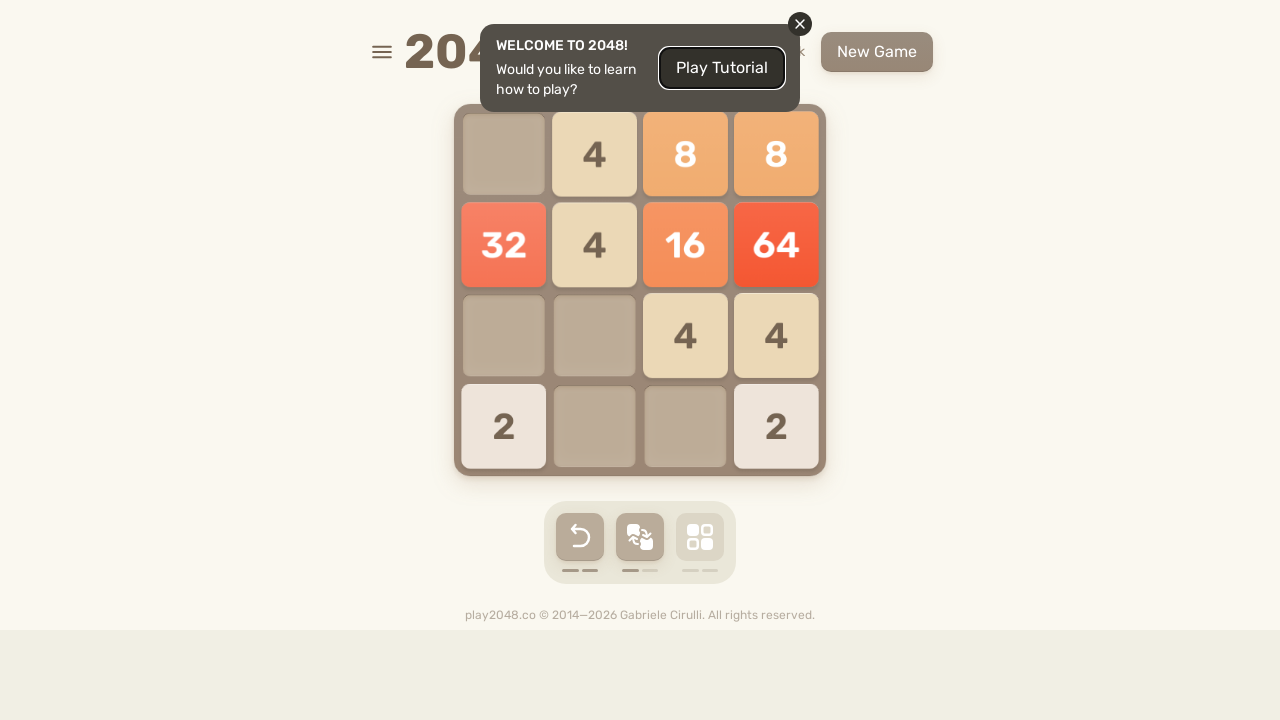

Waited 100ms after down move
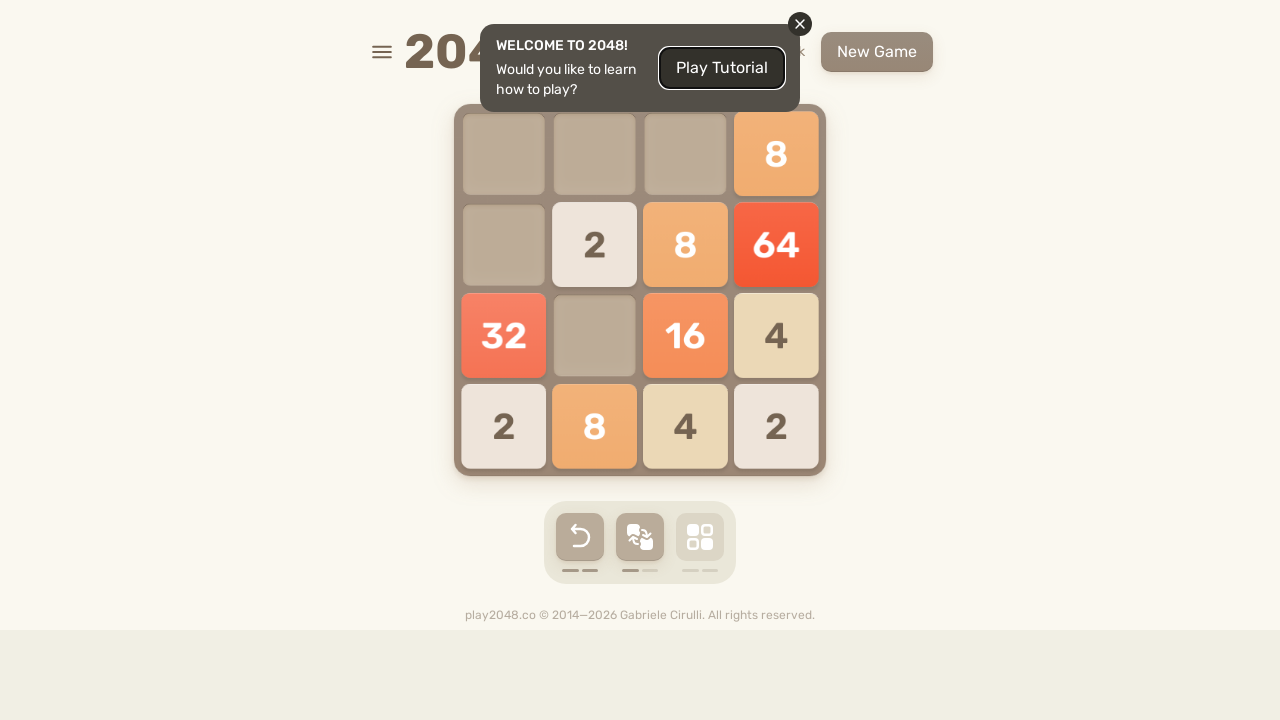

Pressed ArrowLeft key to move tiles left
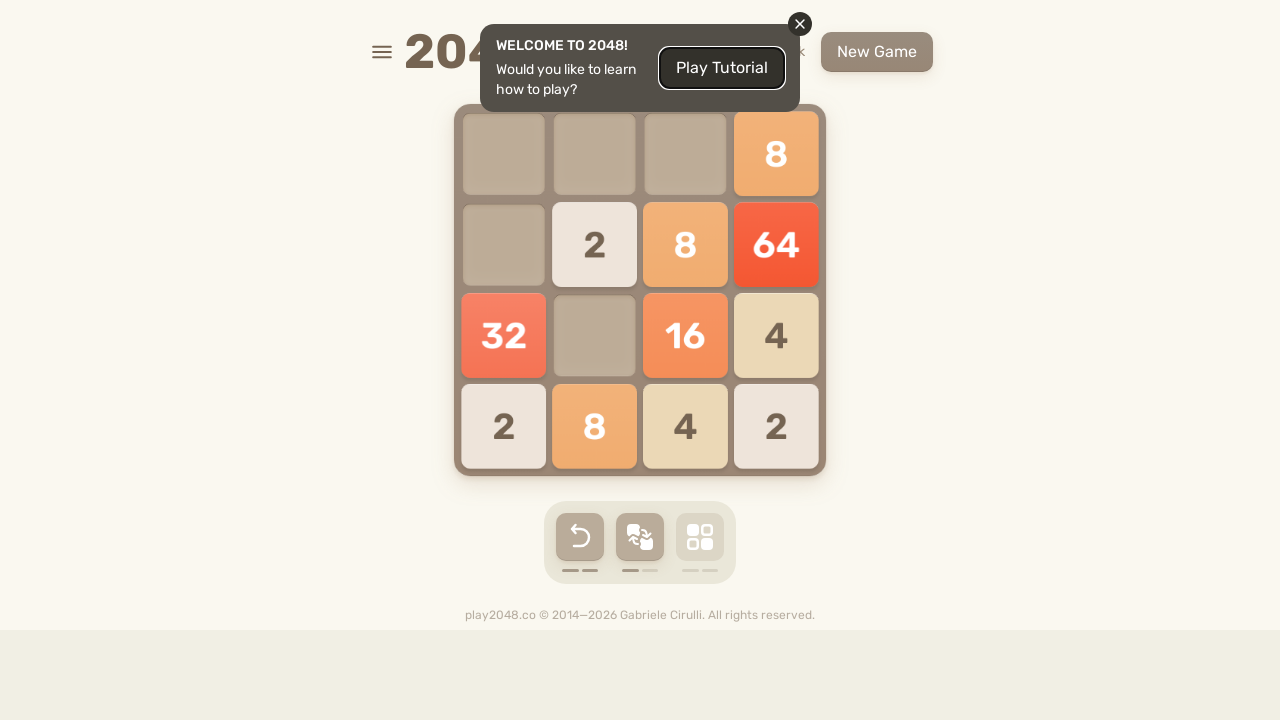

Waited 100ms after left move
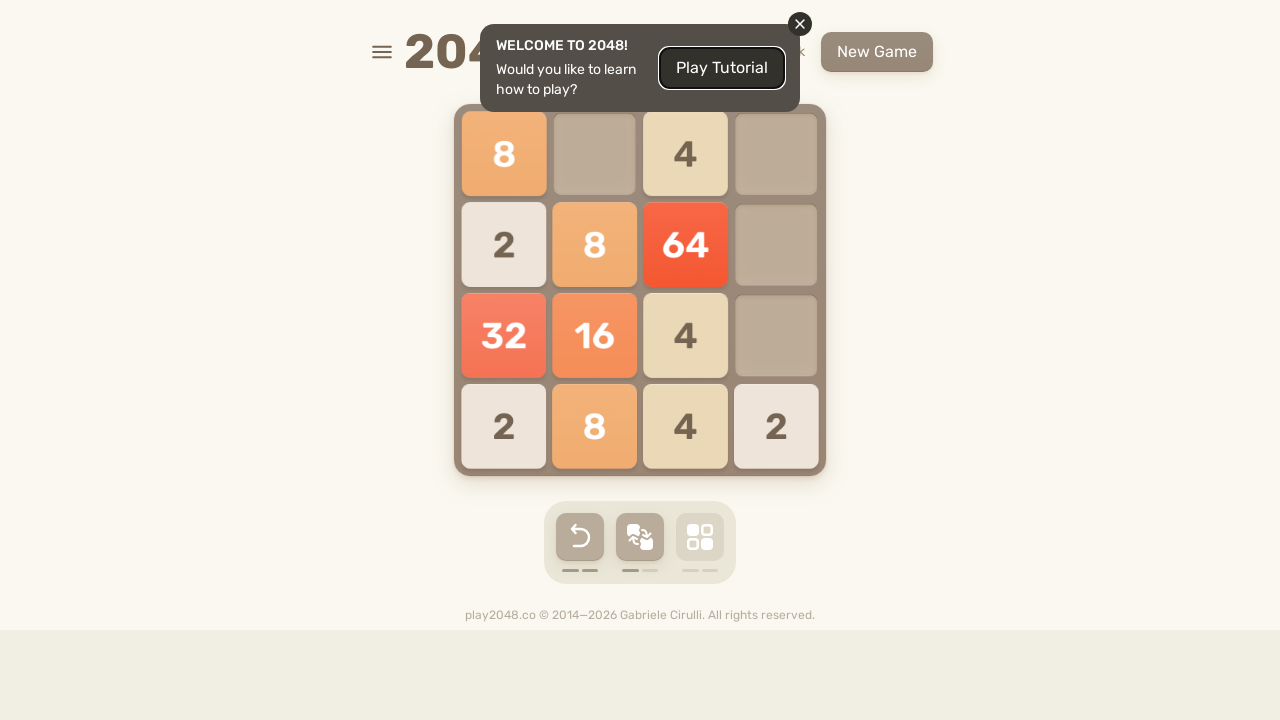

Pressed ArrowUp key to move tiles up
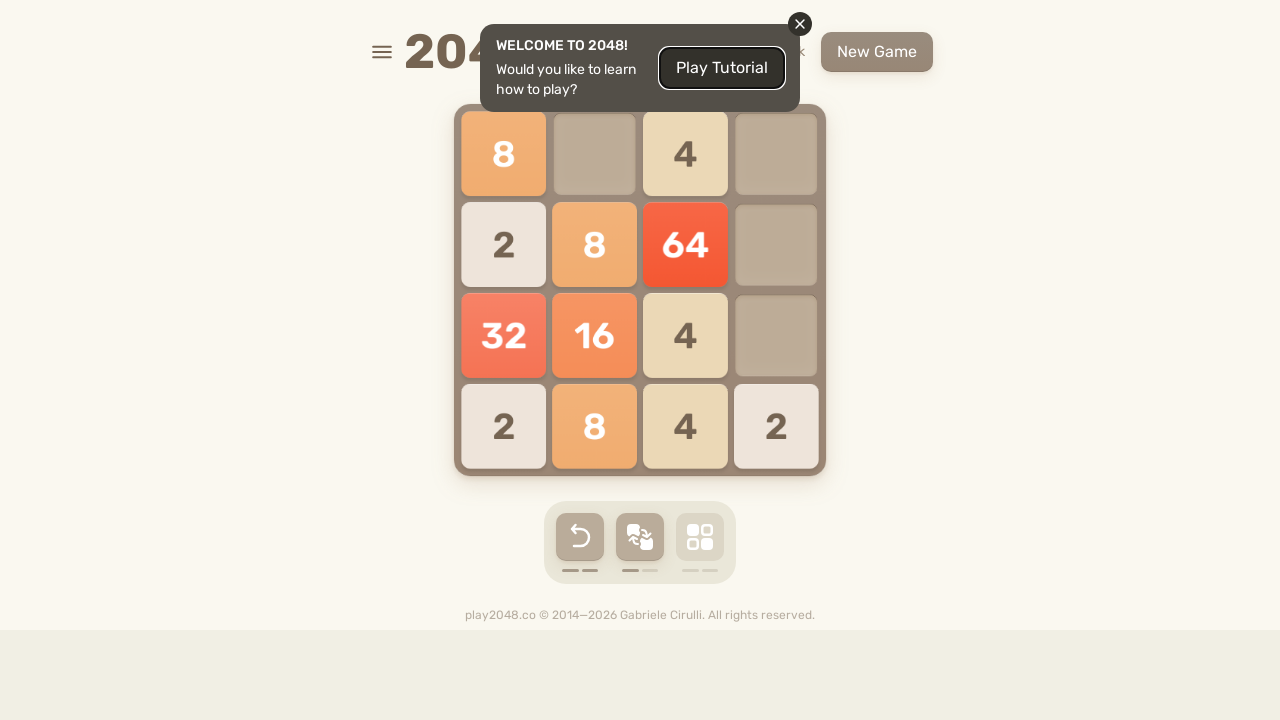

Waited 100ms after up move
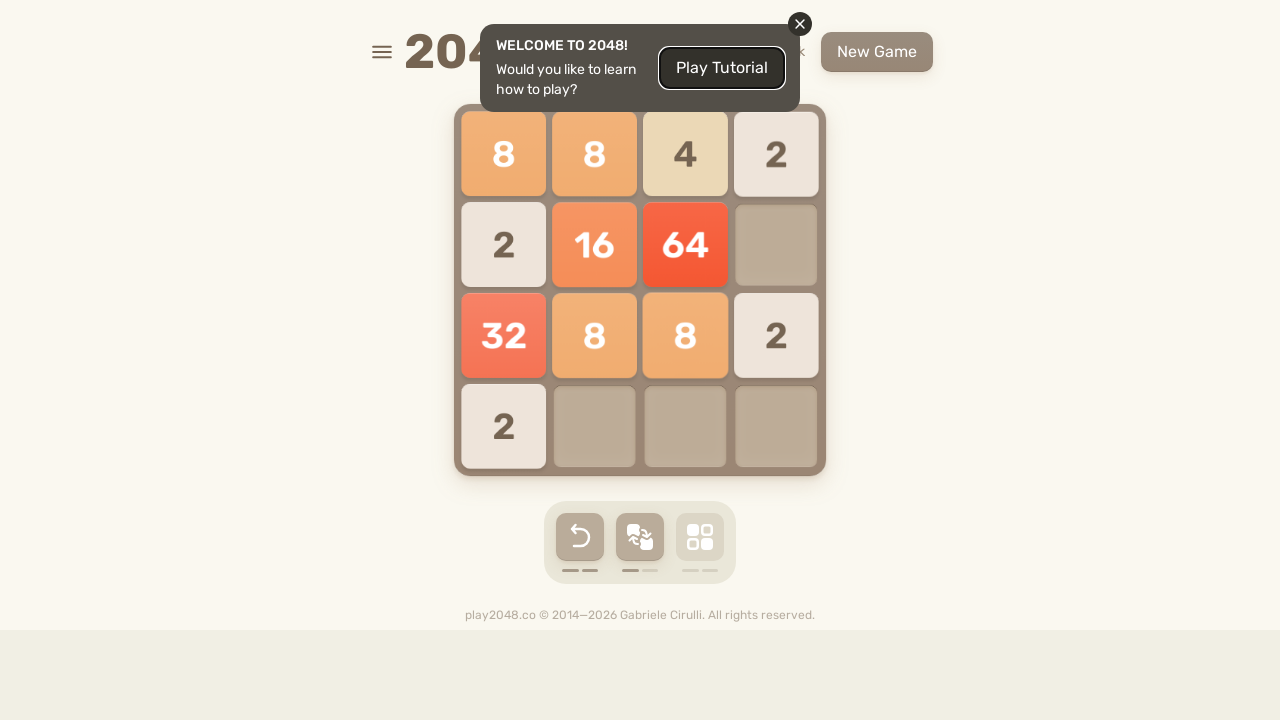

Pressed ArrowRight key to move tiles right
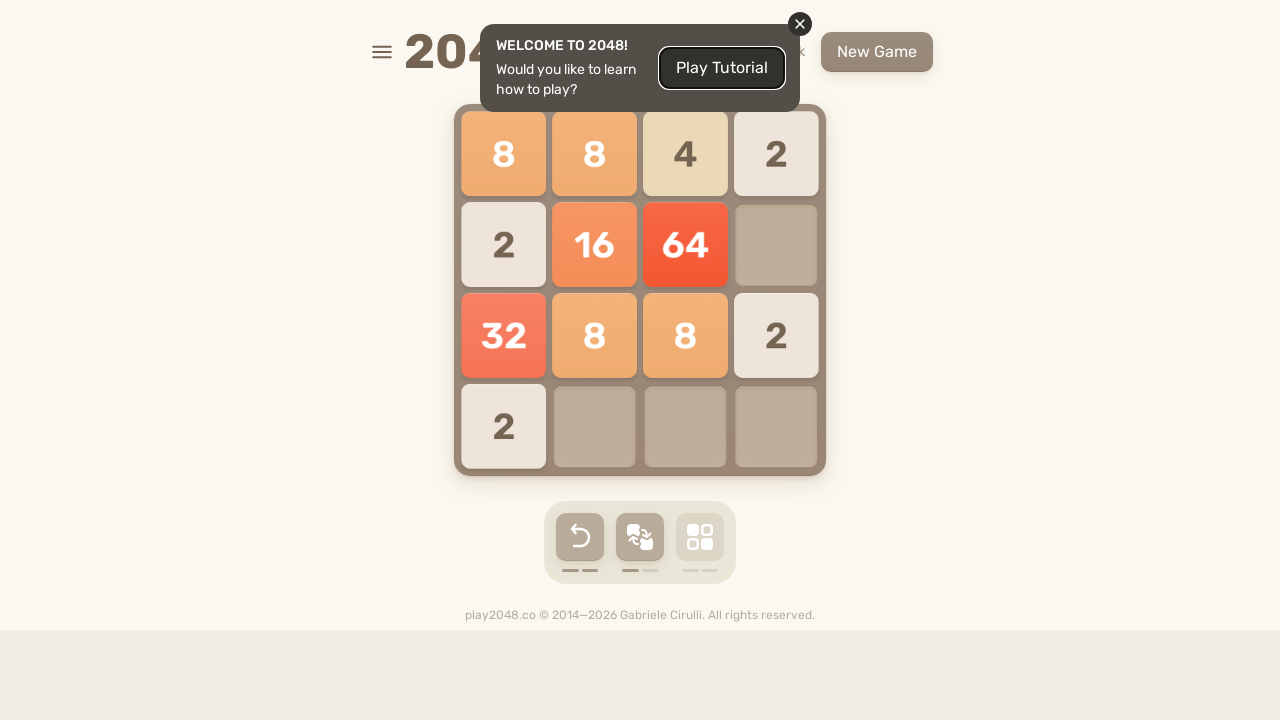

Waited 100ms after right move
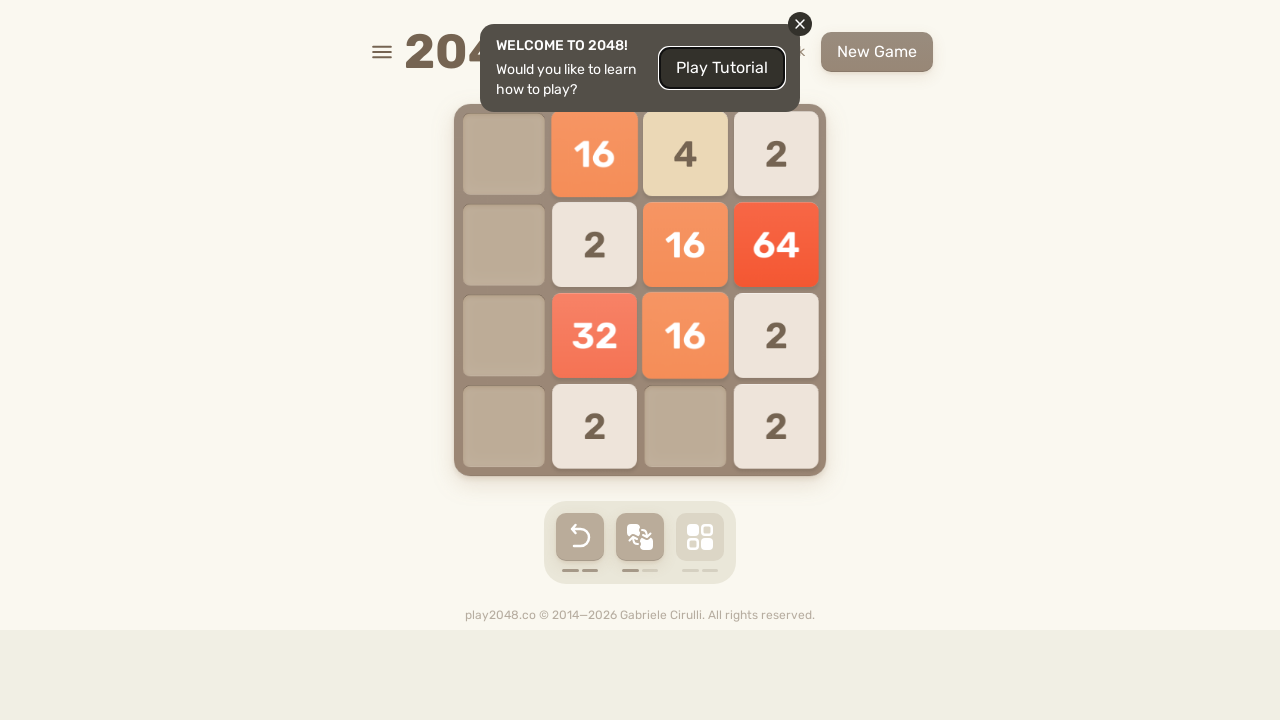

Pressed ArrowDown key to move tiles down
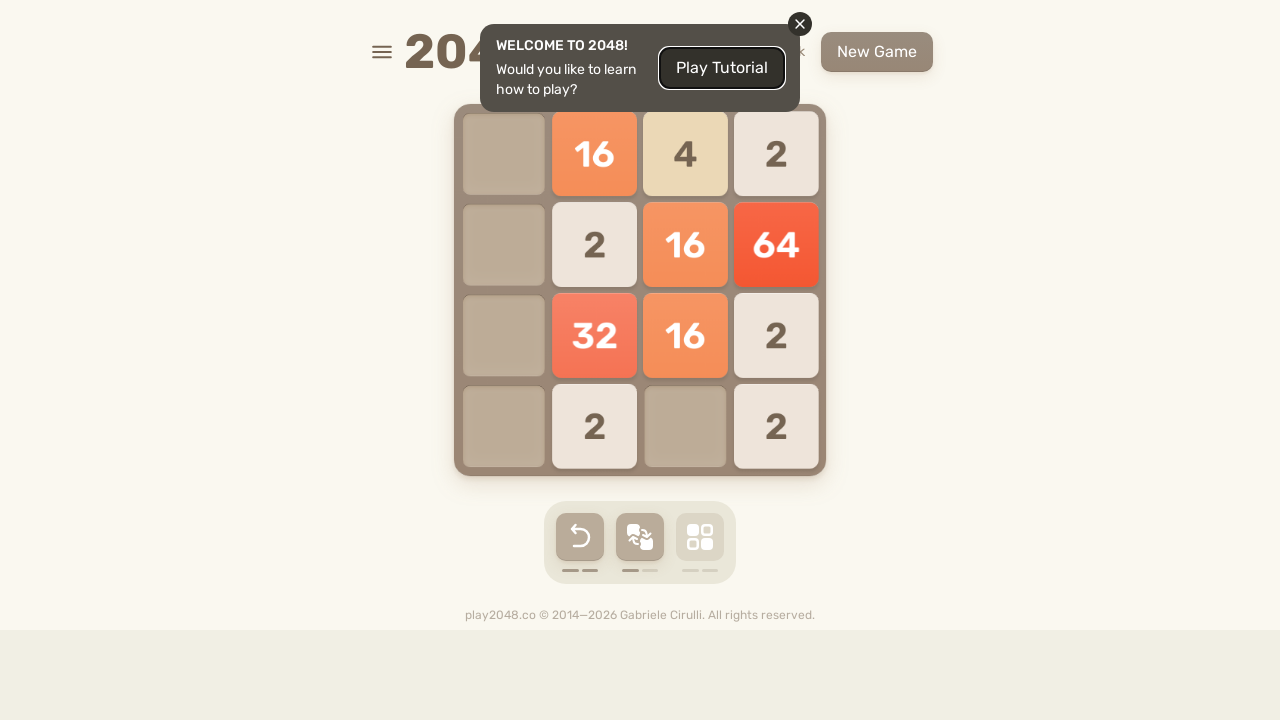

Waited 100ms after down move
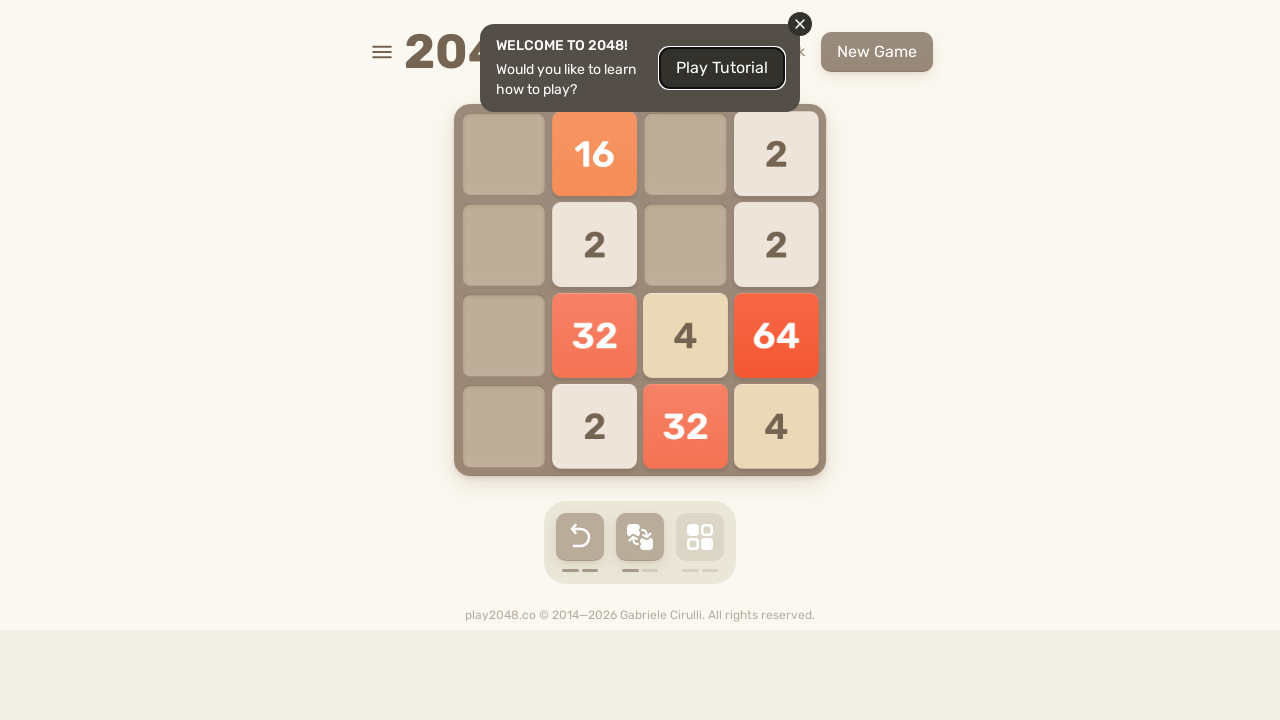

Pressed ArrowLeft key to move tiles left
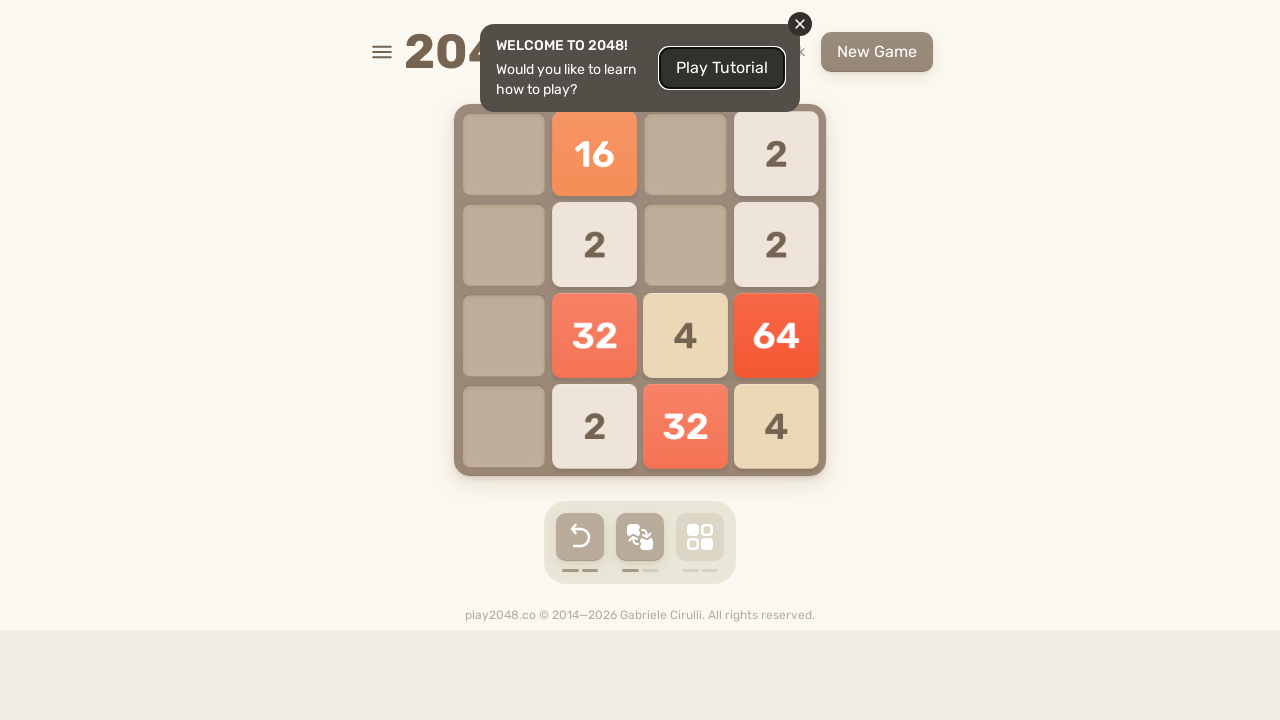

Waited 100ms after left move
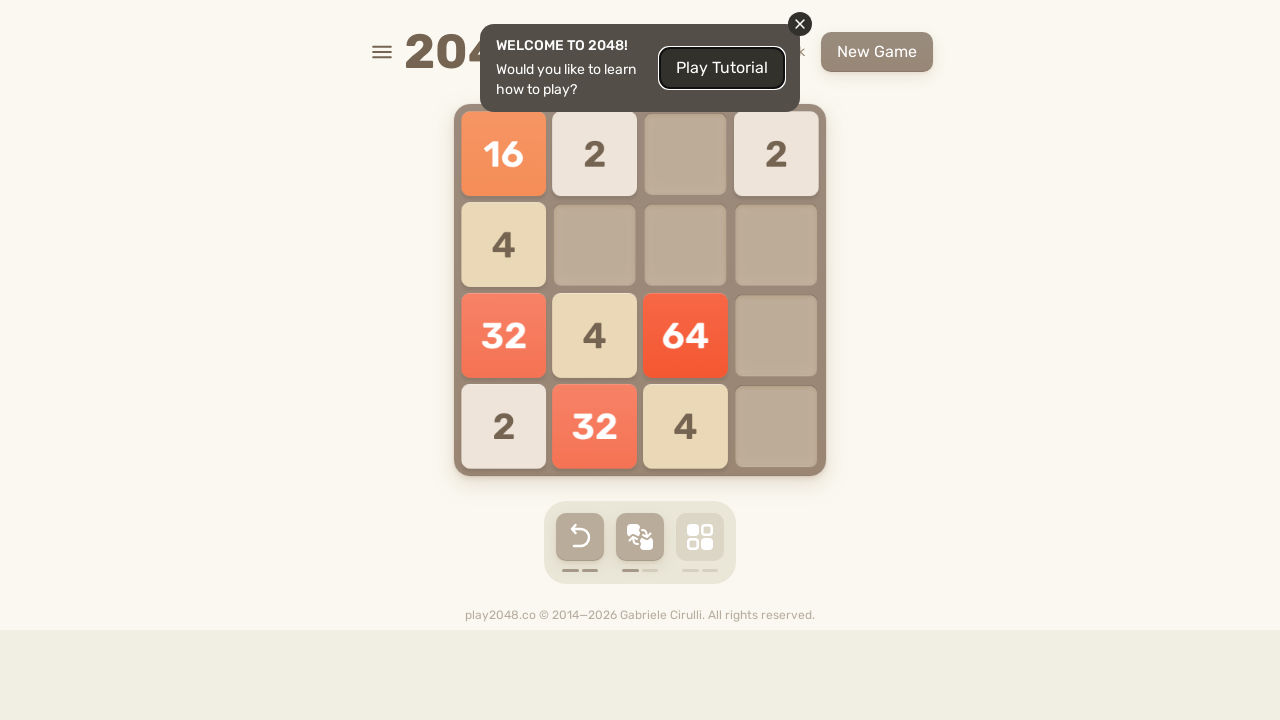

Pressed ArrowUp key to move tiles up
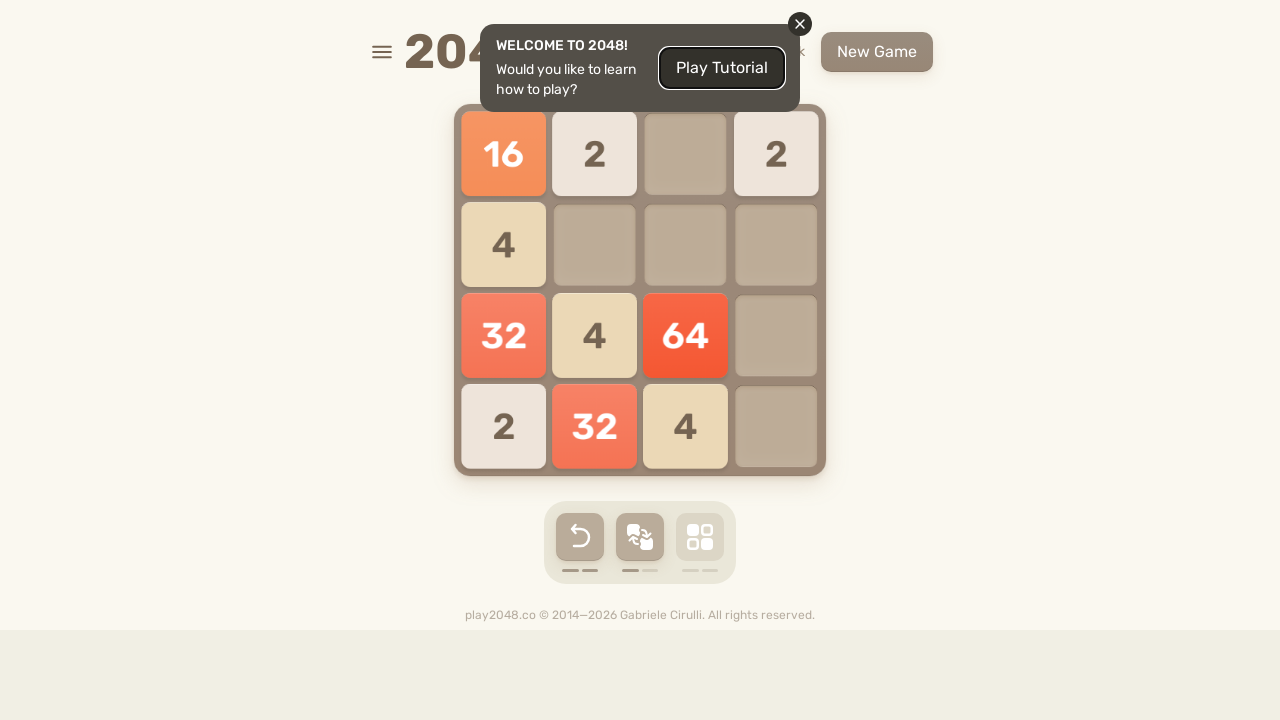

Waited 100ms after up move
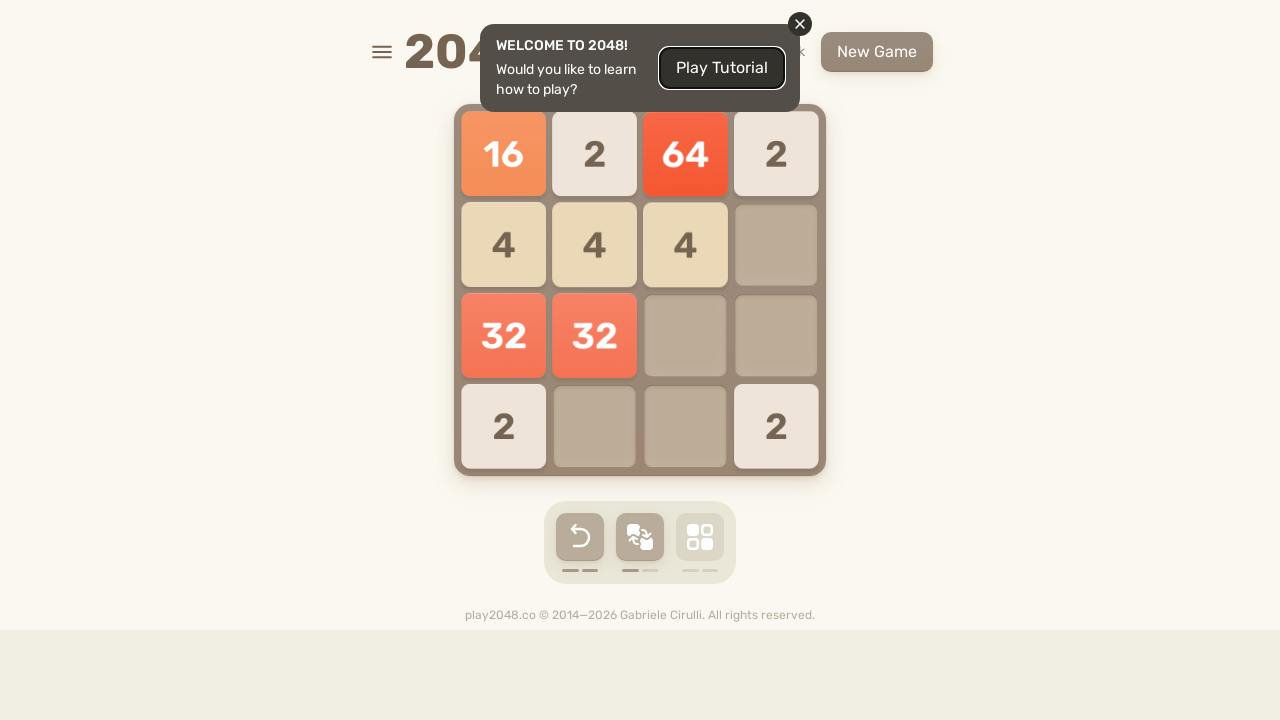

Pressed ArrowRight key to move tiles right
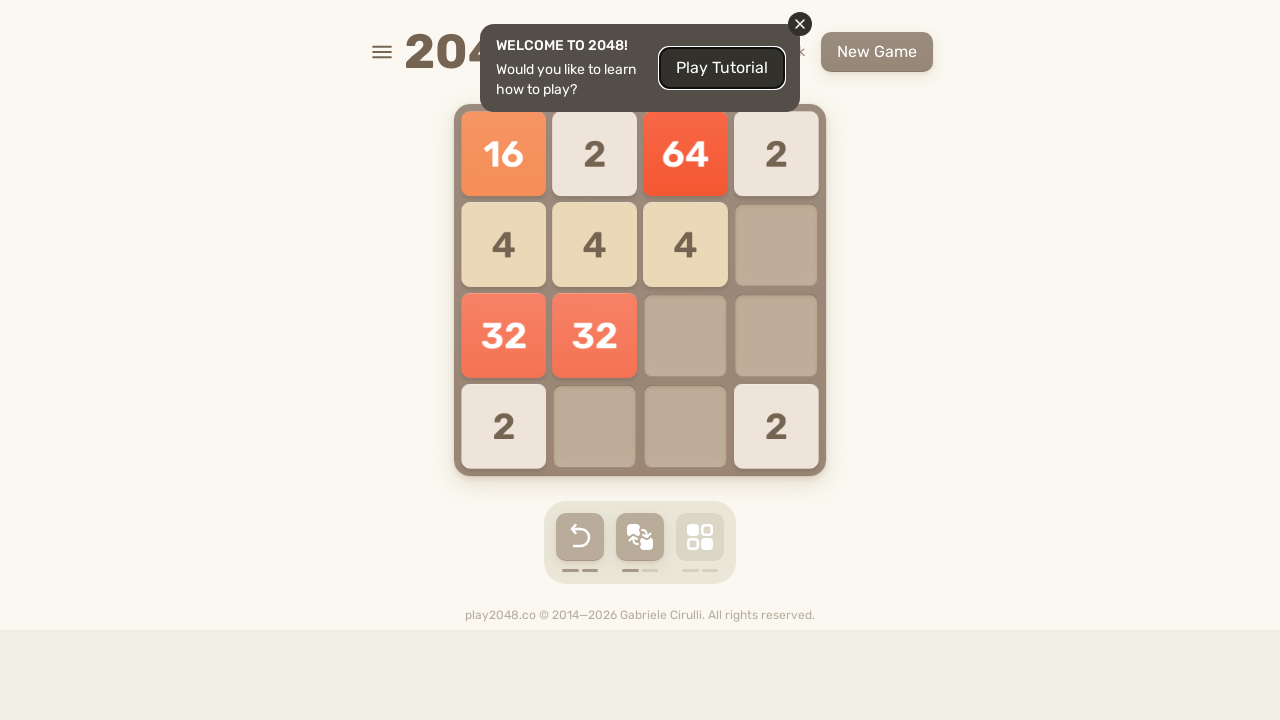

Waited 100ms after right move
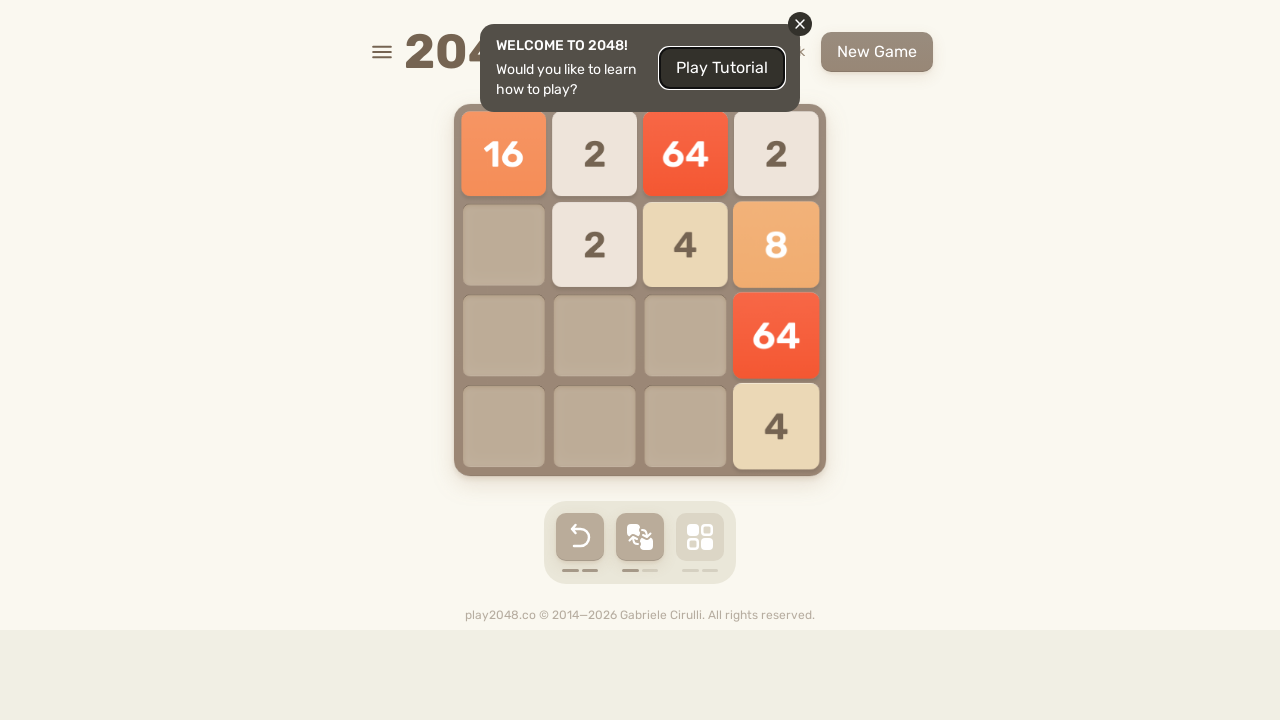

Pressed ArrowDown key to move tiles down
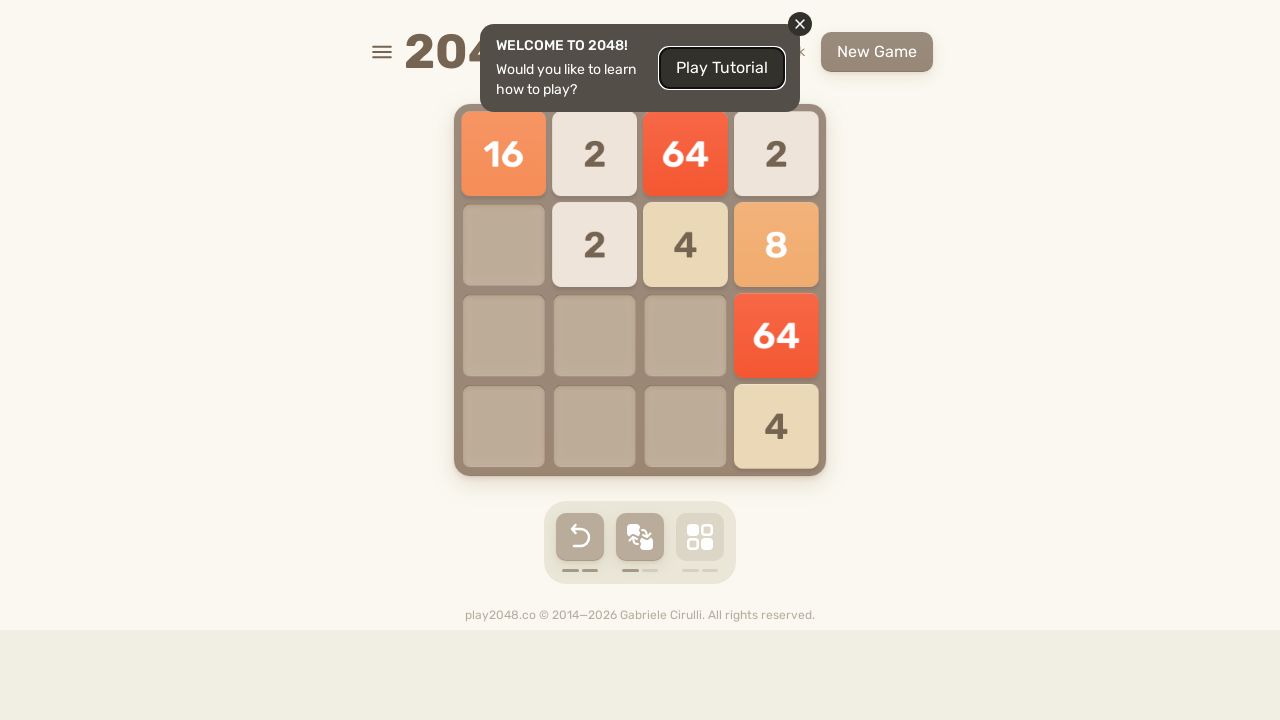

Waited 100ms after down move
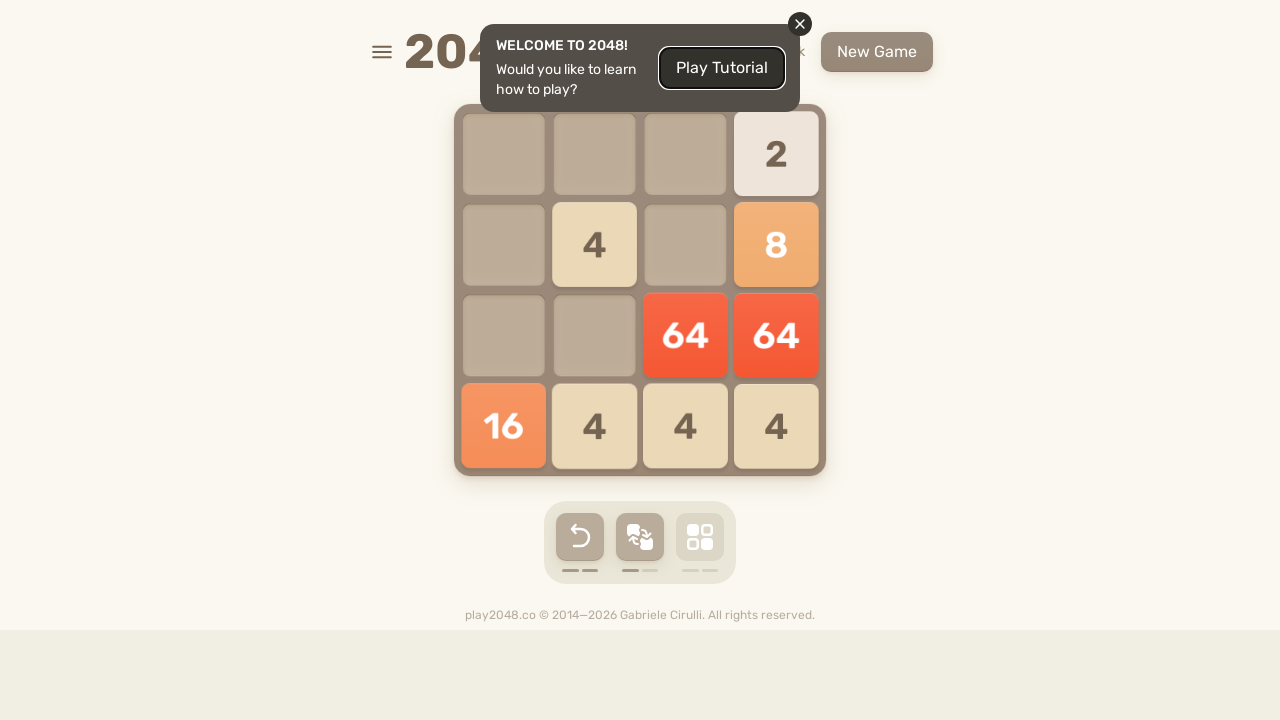

Pressed ArrowLeft key to move tiles left
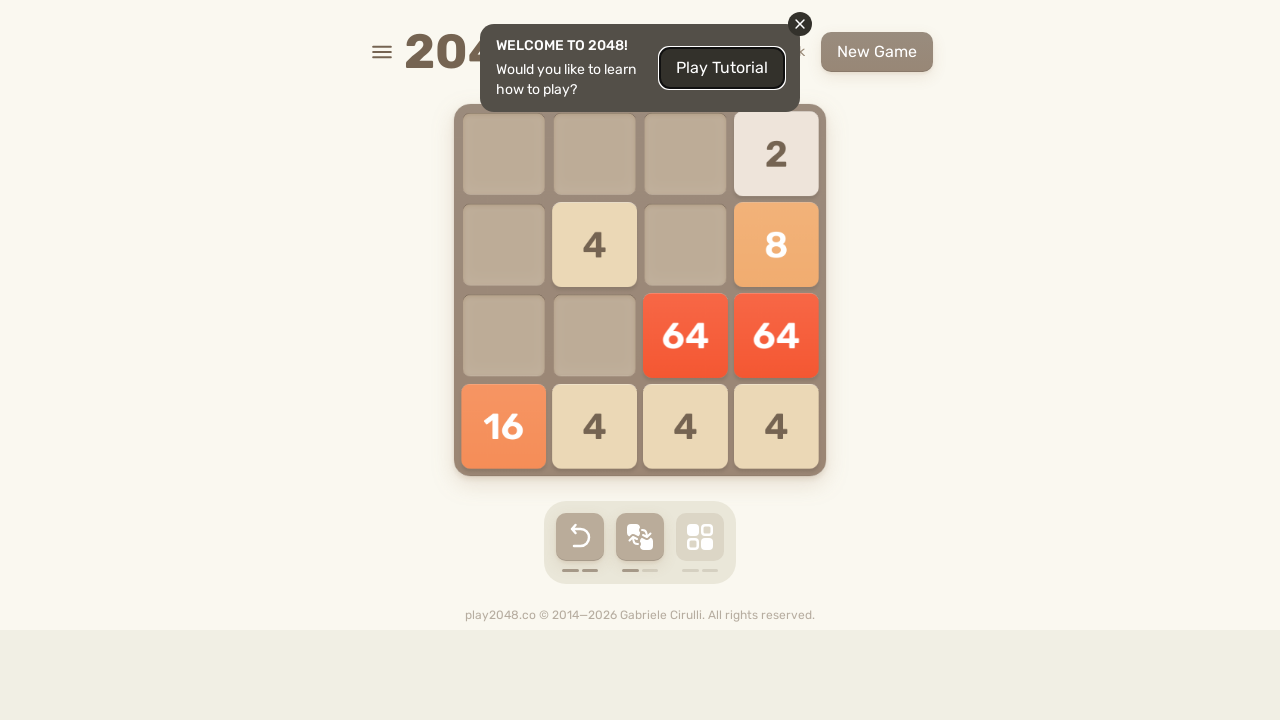

Waited 100ms after left move
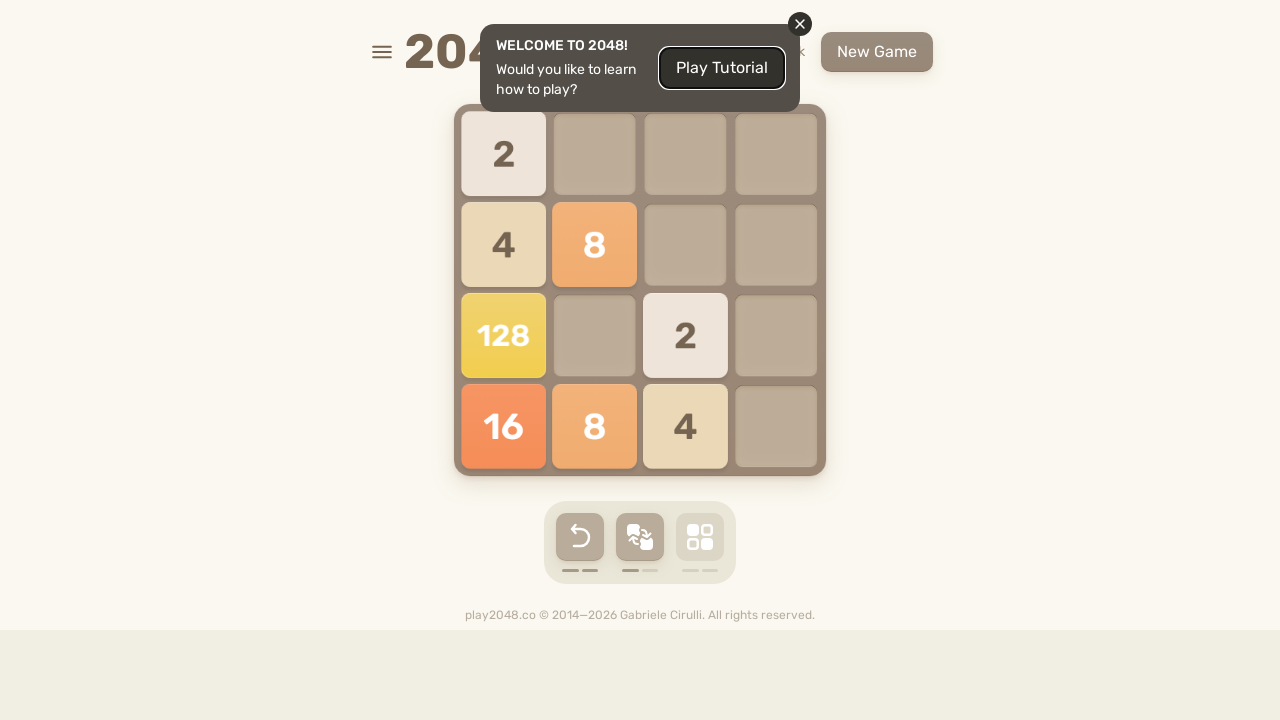

Pressed ArrowUp key to move tiles up
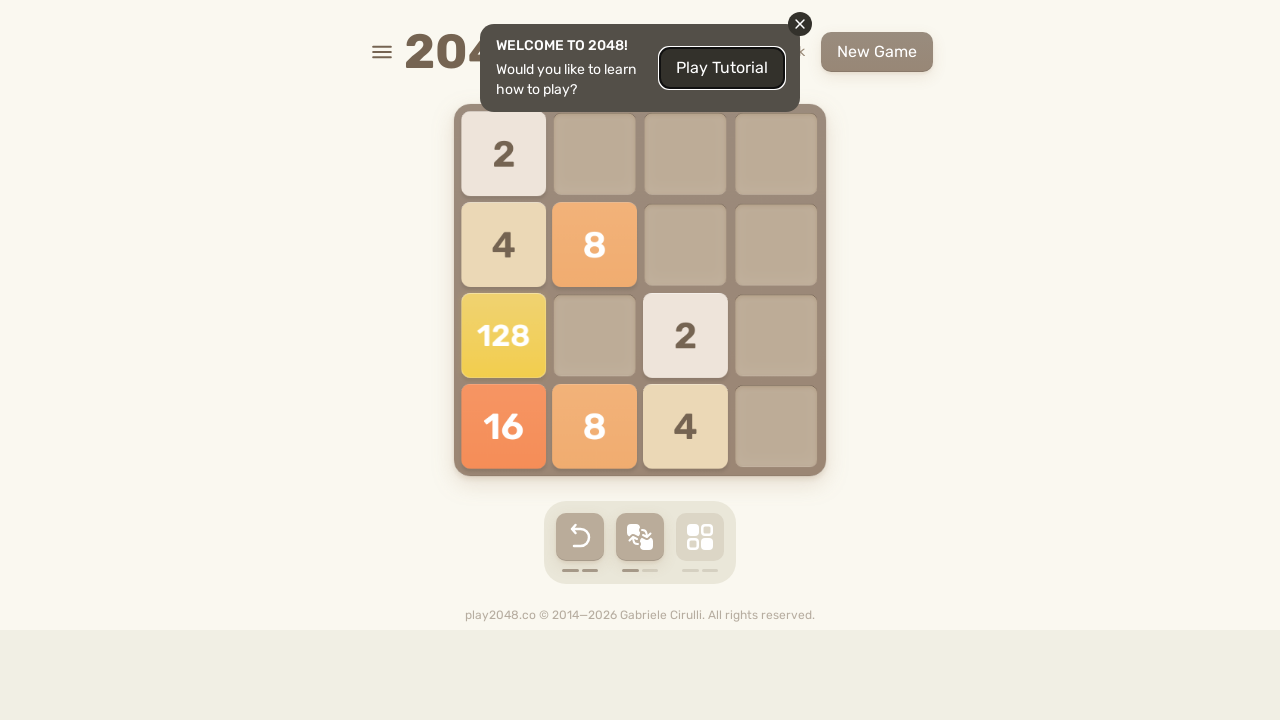

Waited 100ms after up move
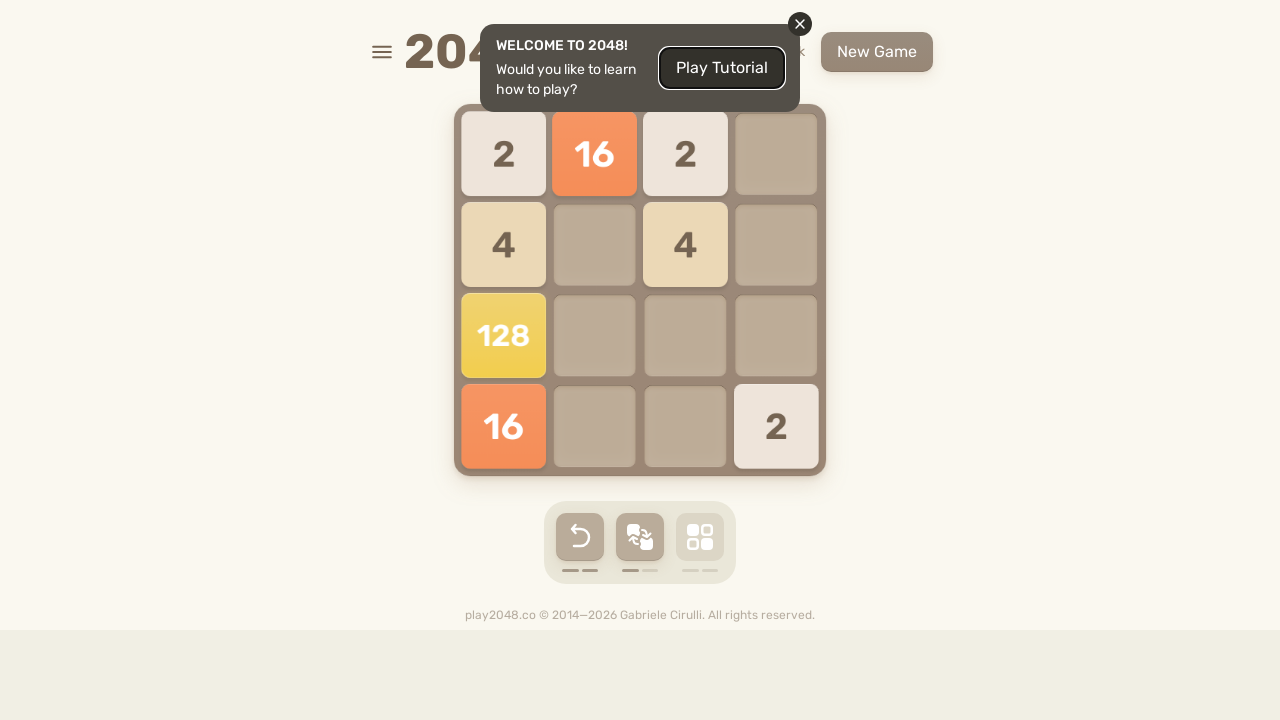

Pressed ArrowRight key to move tiles right
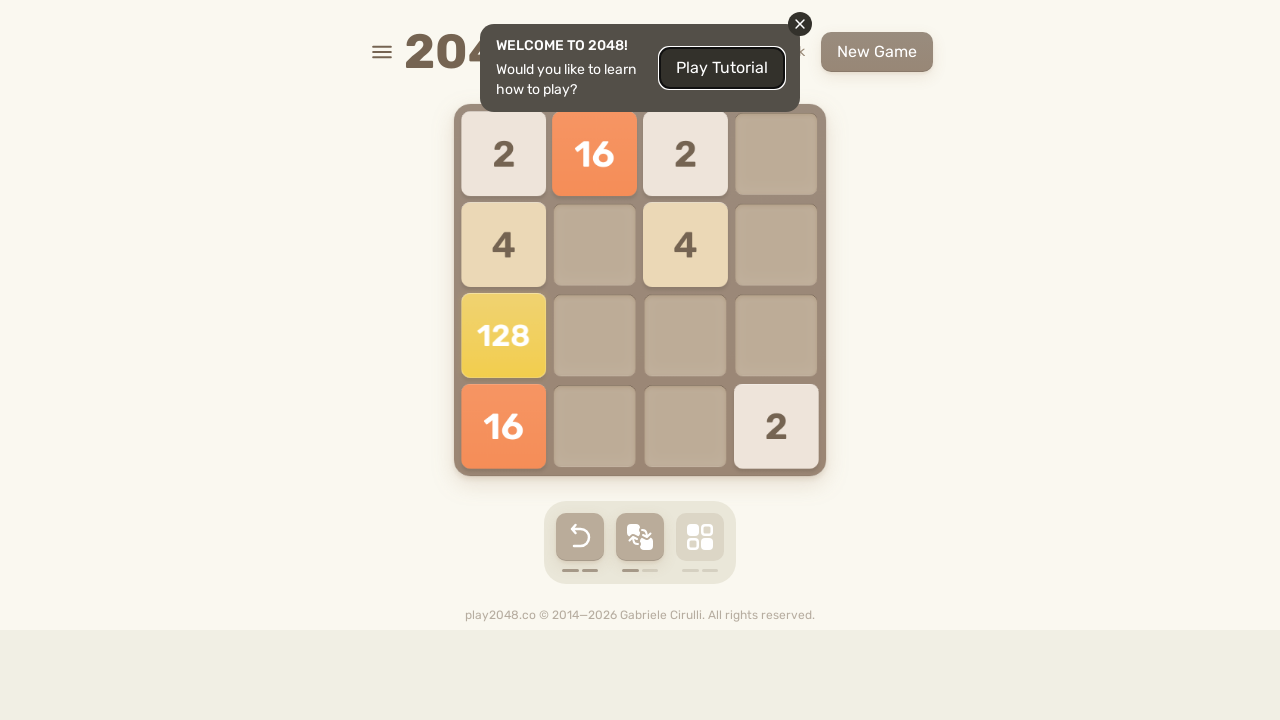

Waited 100ms after right move
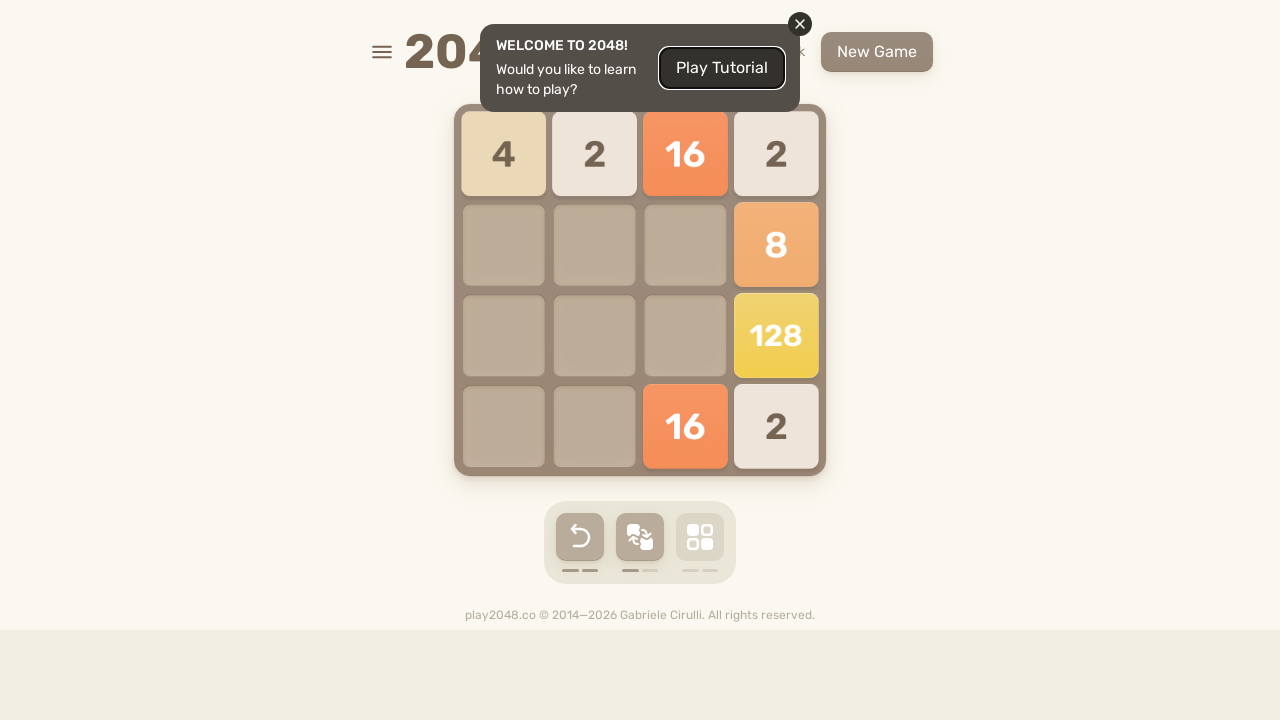

Pressed ArrowDown key to move tiles down
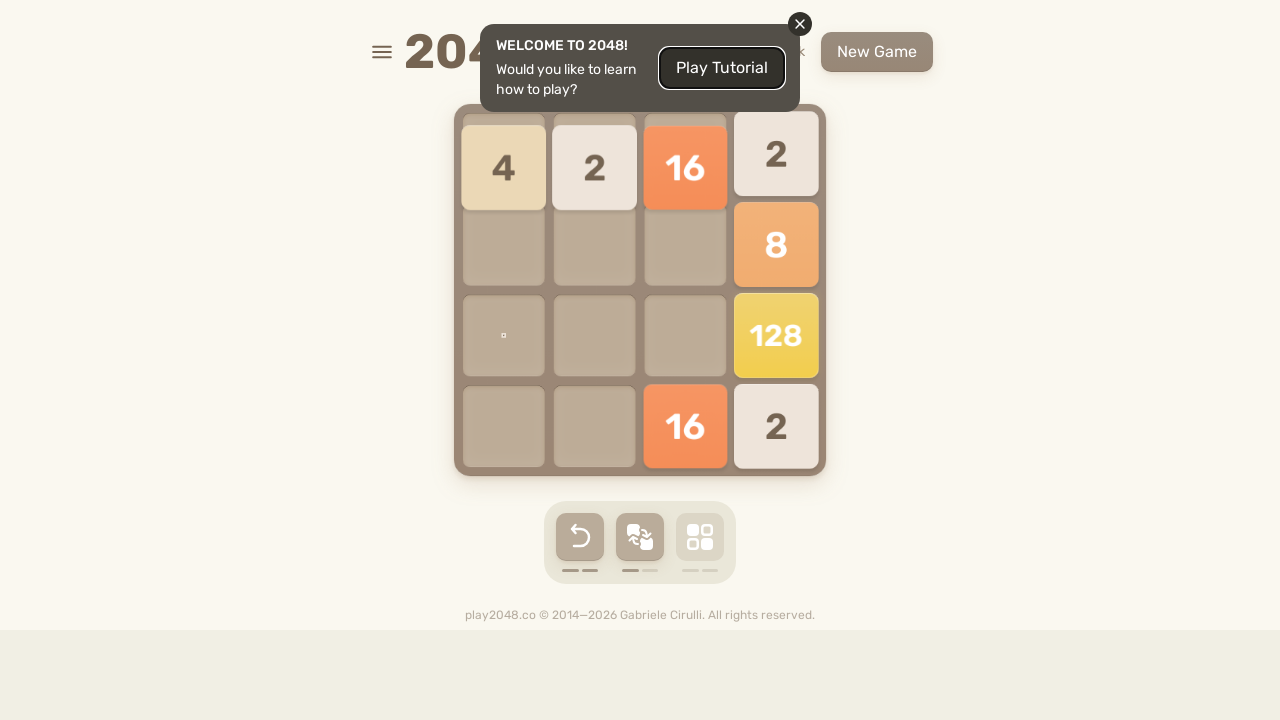

Waited 100ms after down move
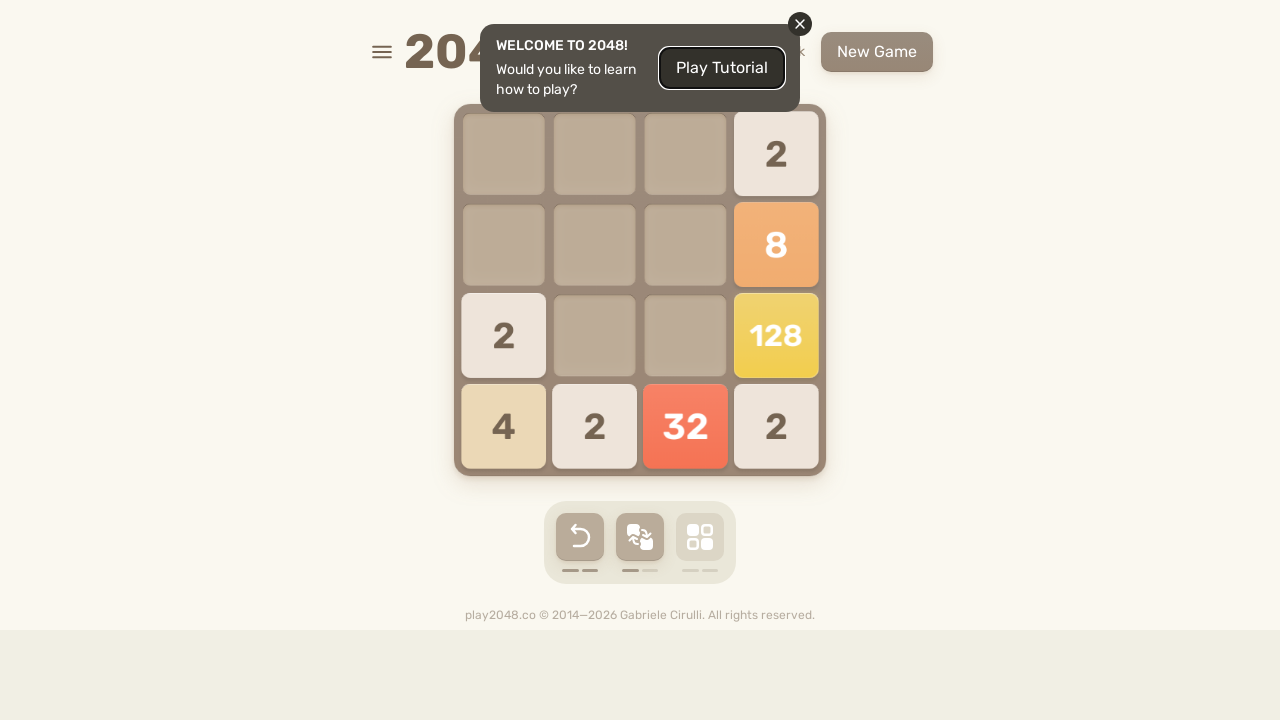

Pressed ArrowLeft key to move tiles left
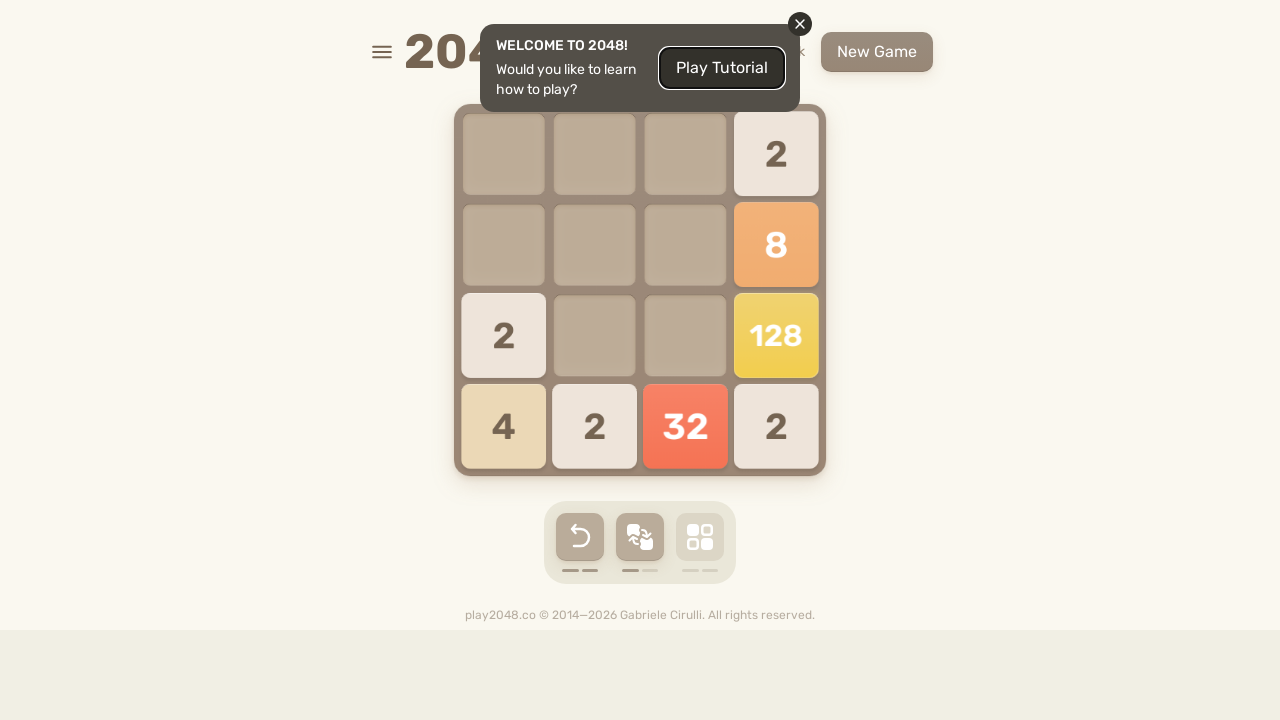

Waited 100ms after left move
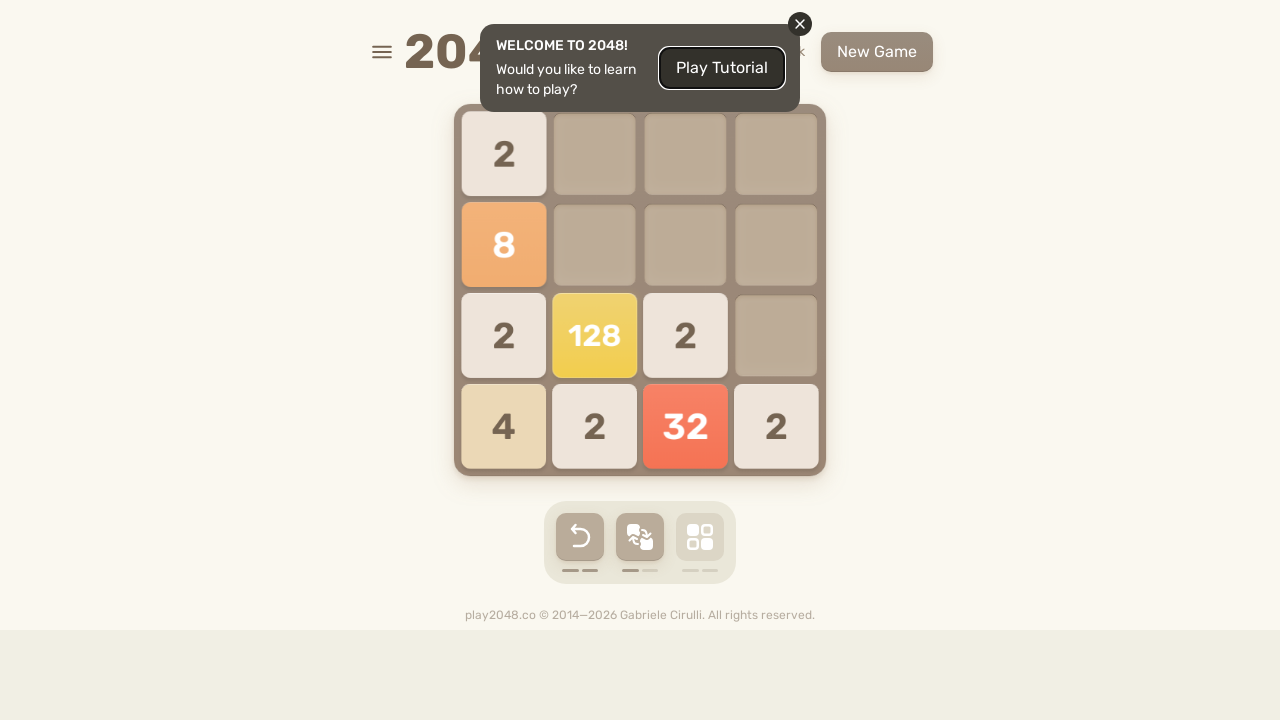

Pressed ArrowUp key to move tiles up
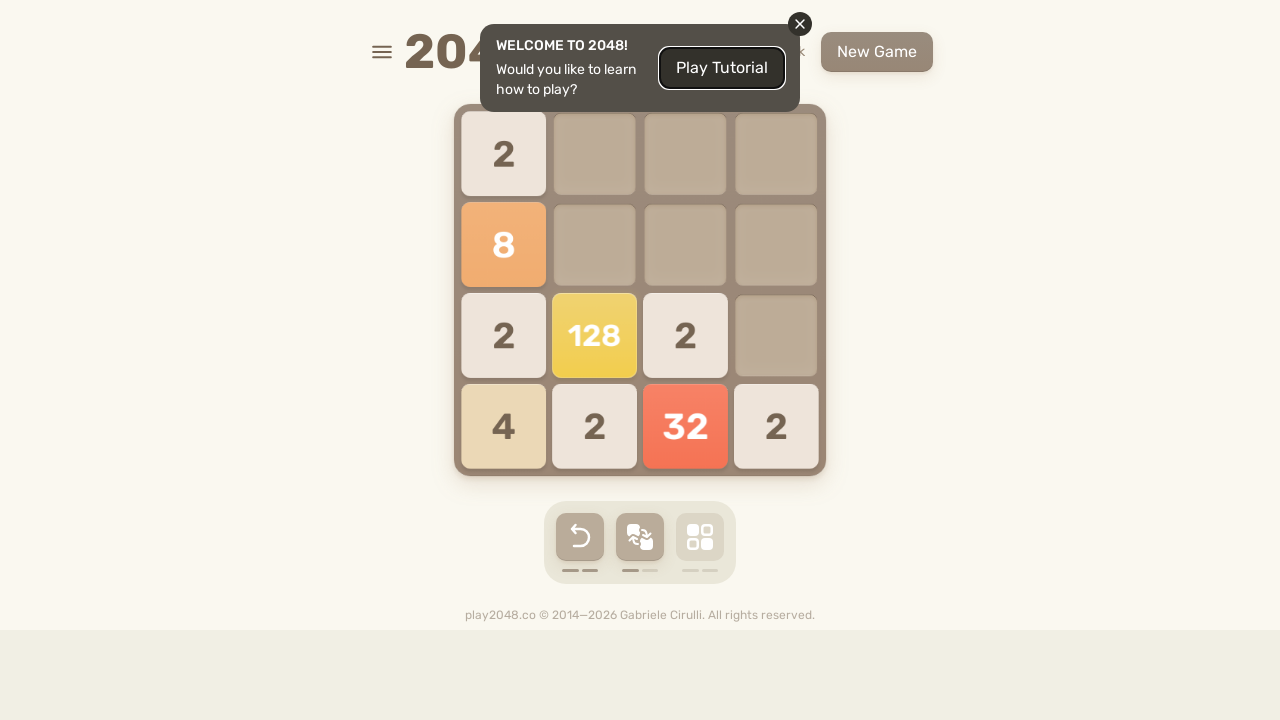

Waited 100ms after up move
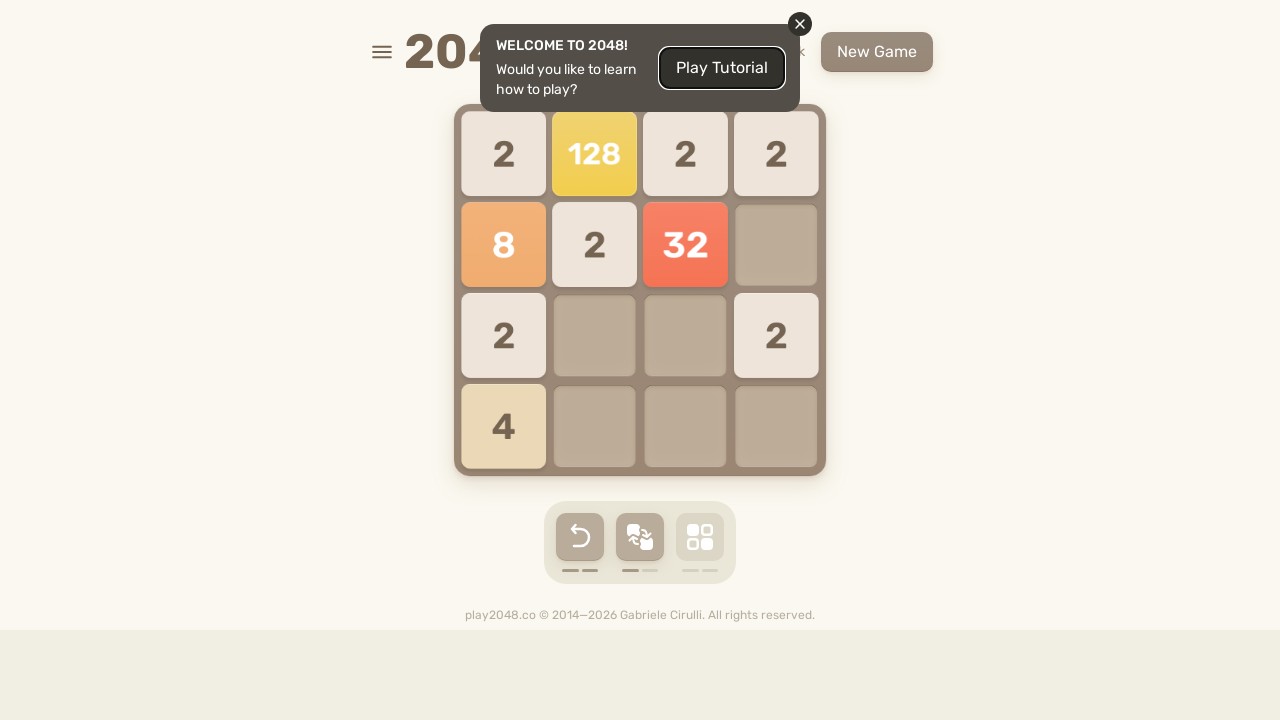

Pressed ArrowRight key to move tiles right
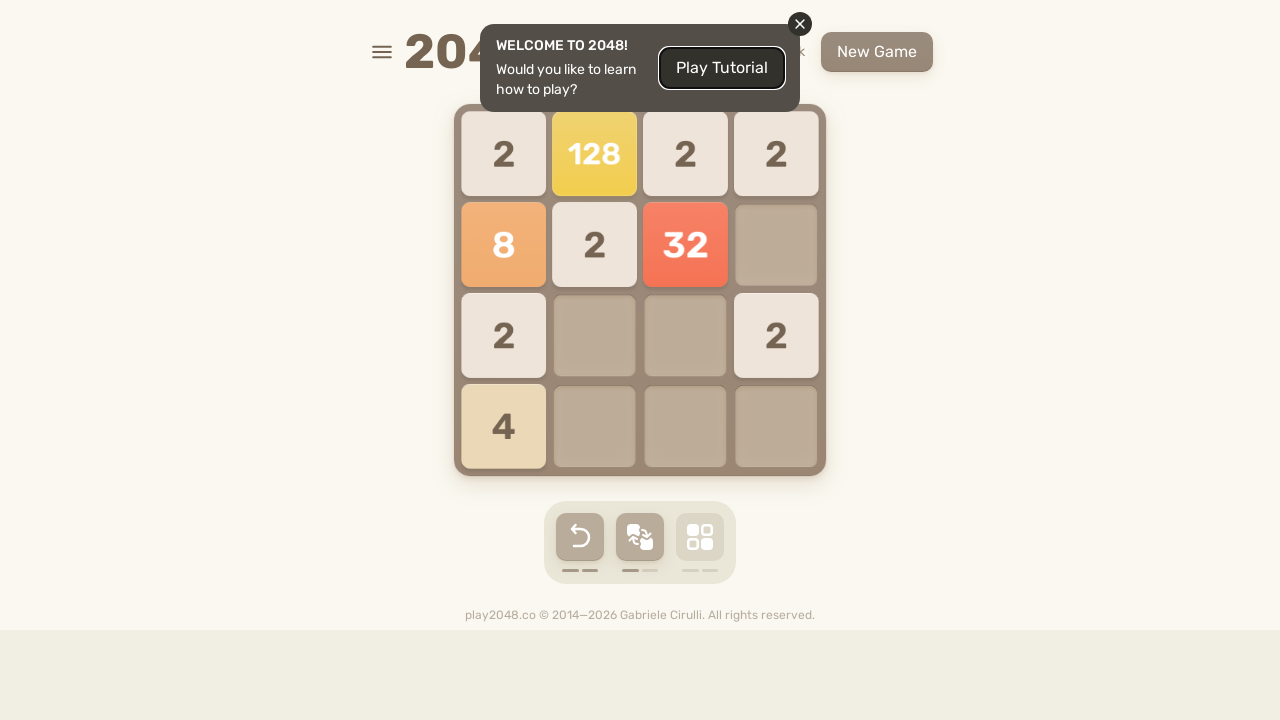

Waited 100ms after right move
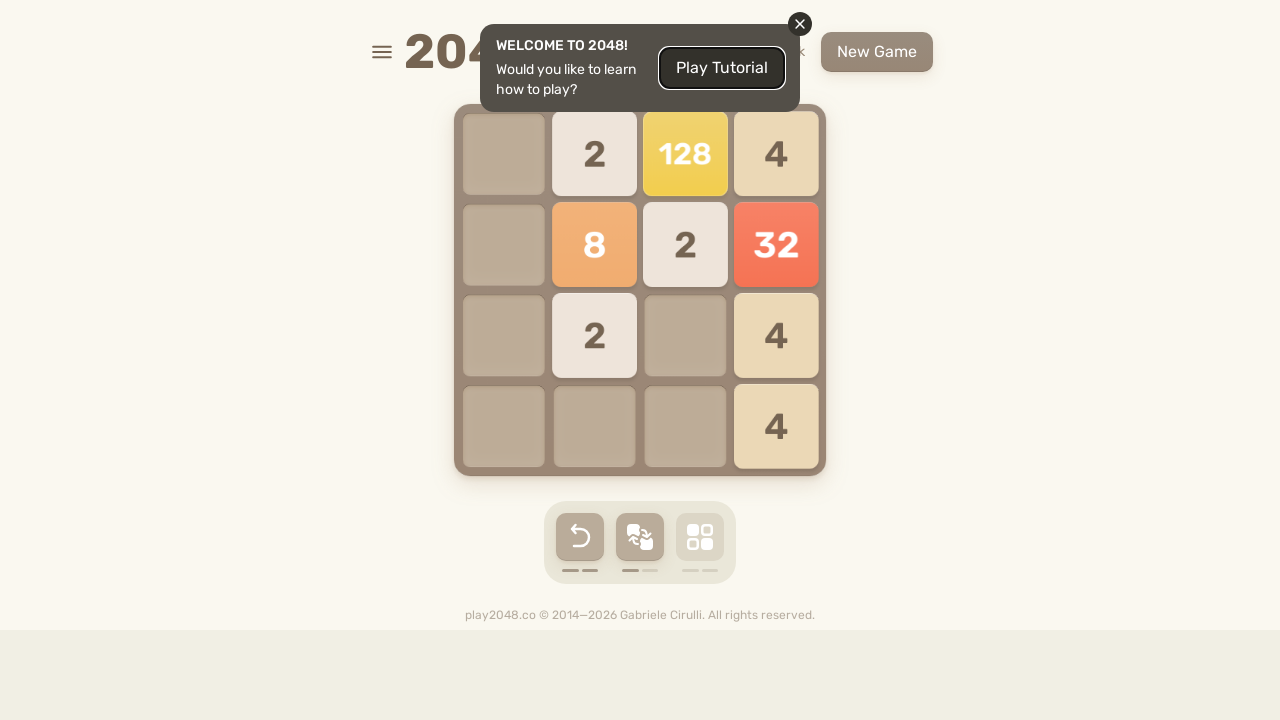

Pressed ArrowDown key to move tiles down
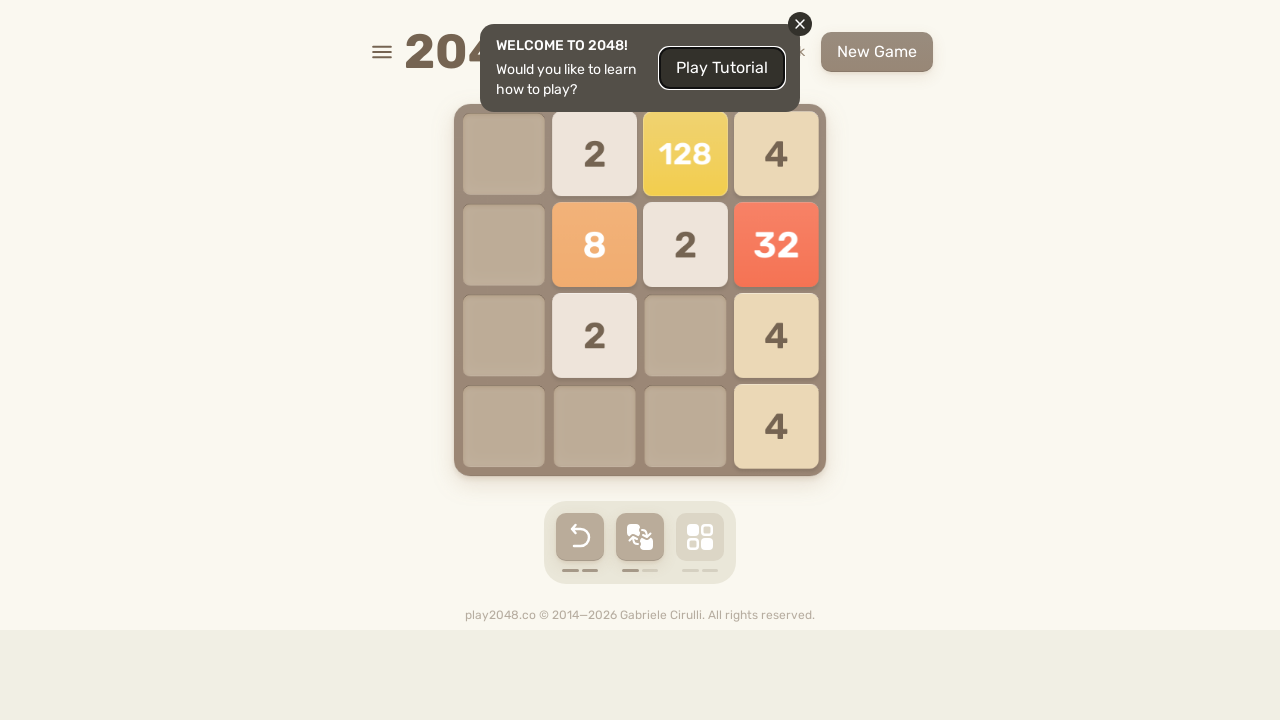

Waited 100ms after down move
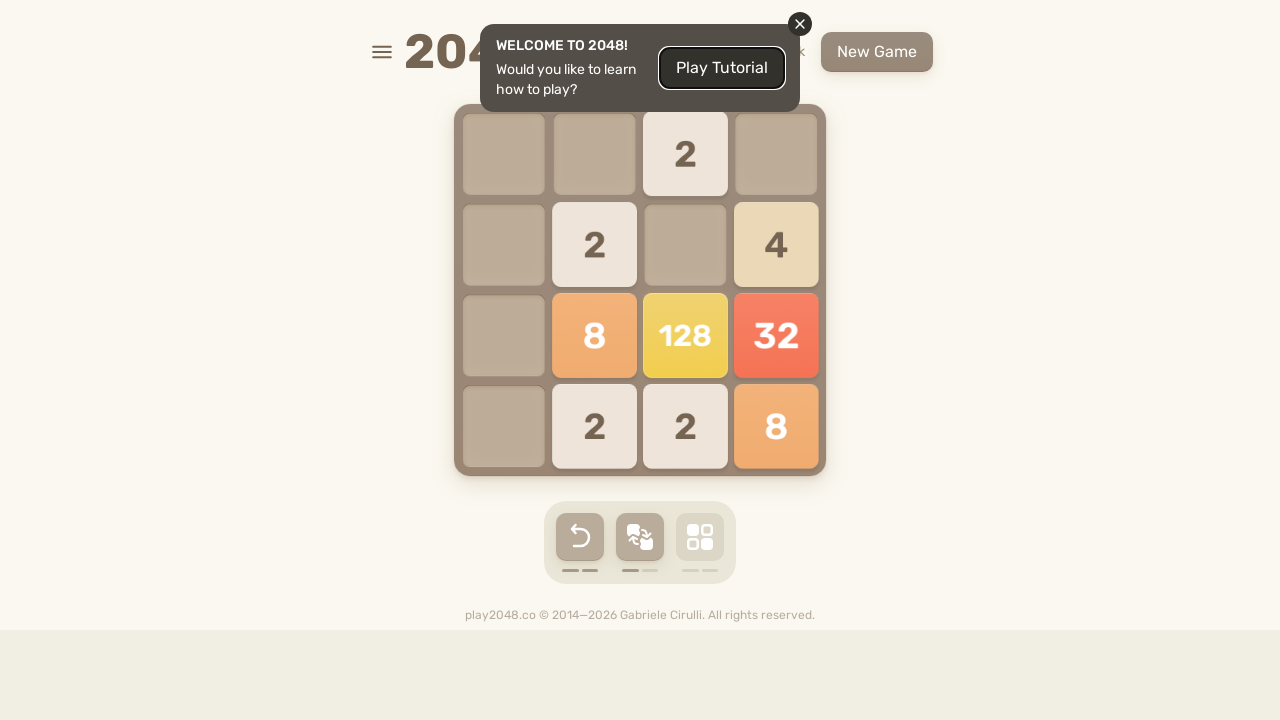

Pressed ArrowLeft key to move tiles left
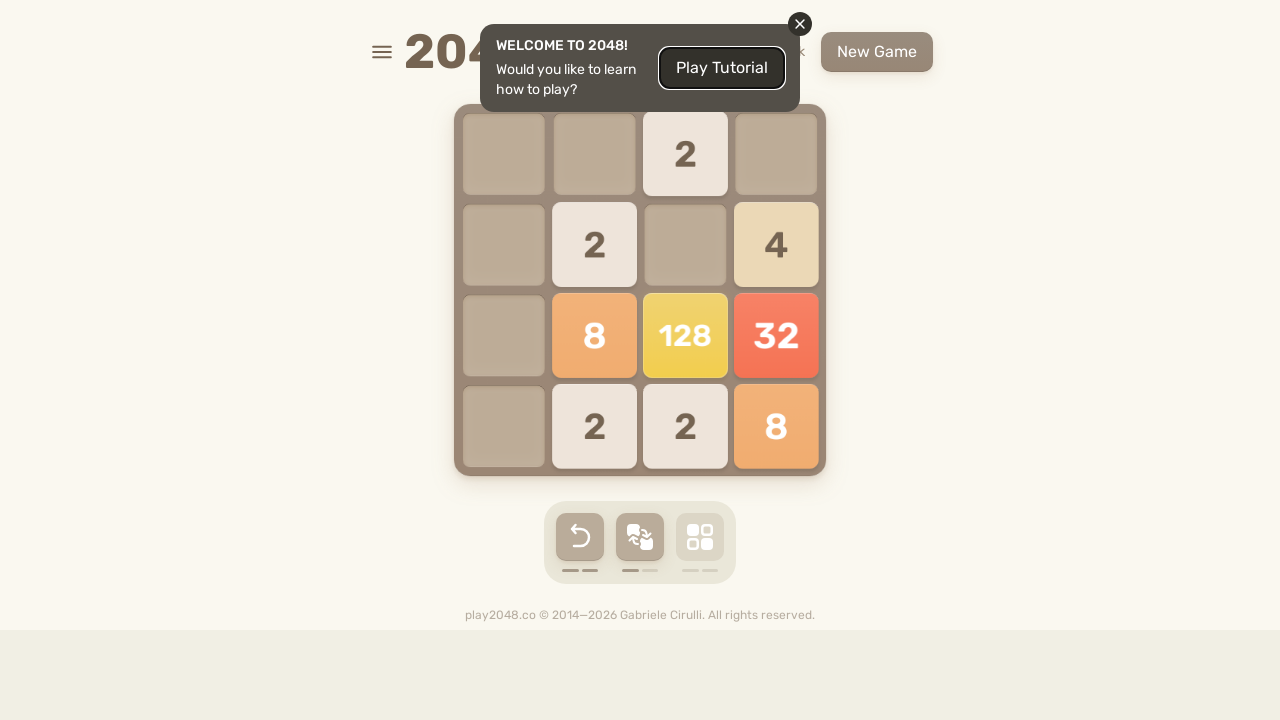

Waited 100ms after left move
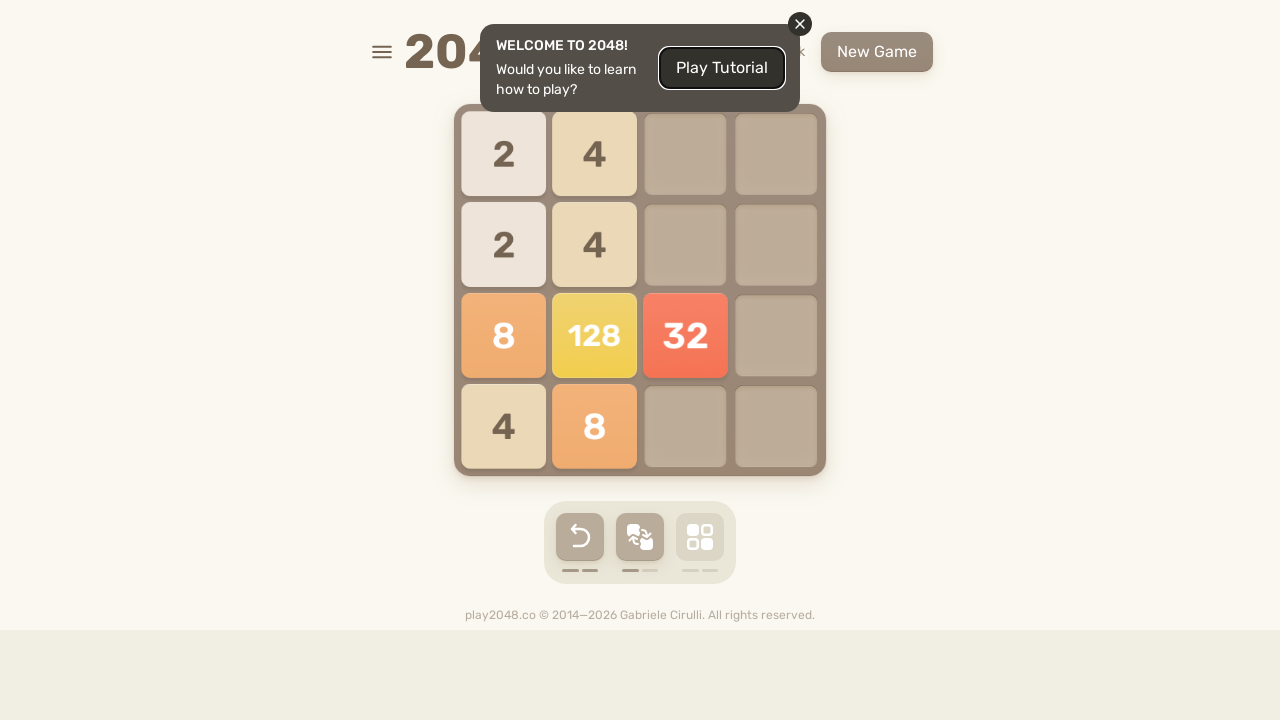

Pressed ArrowUp key to move tiles up
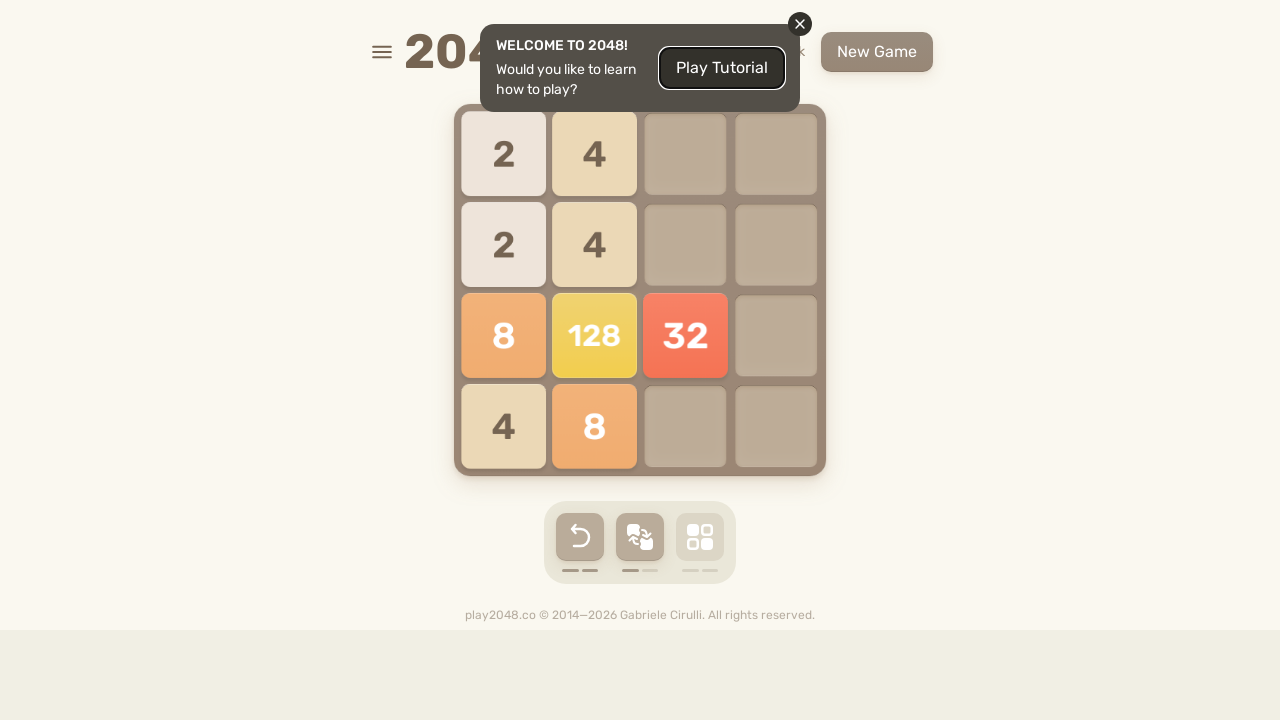

Waited 100ms after up move
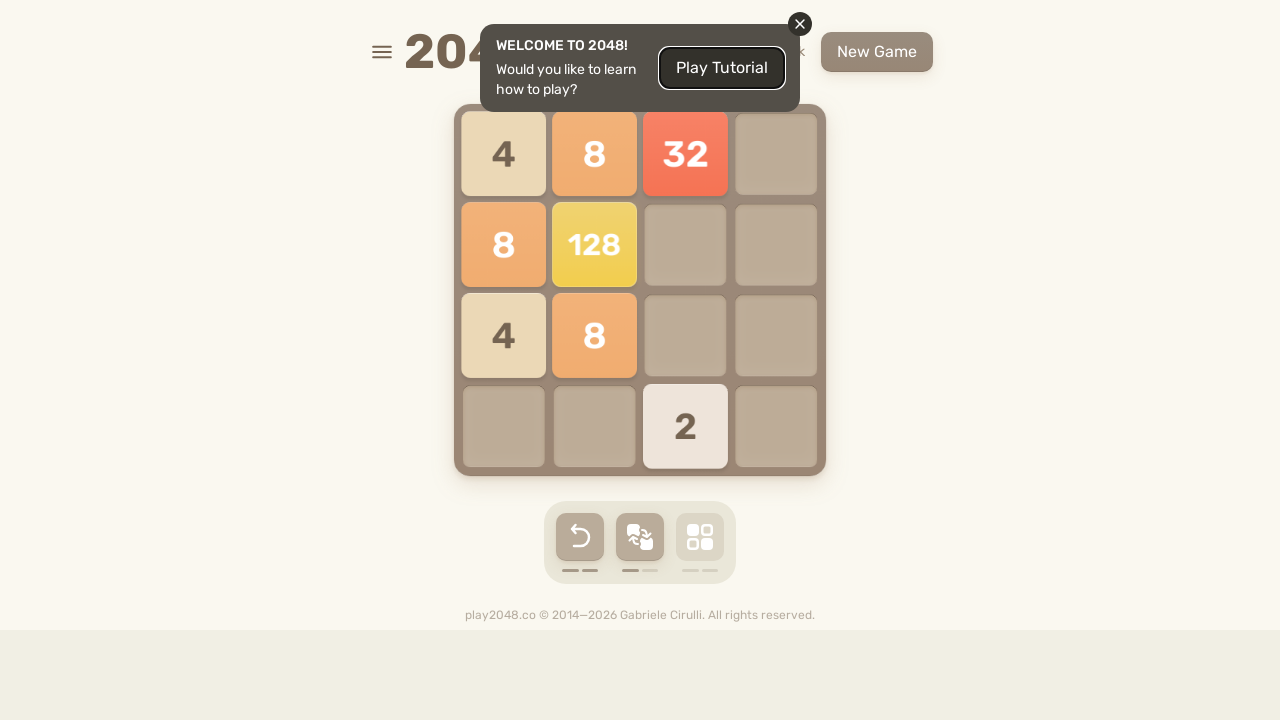

Pressed ArrowRight key to move tiles right
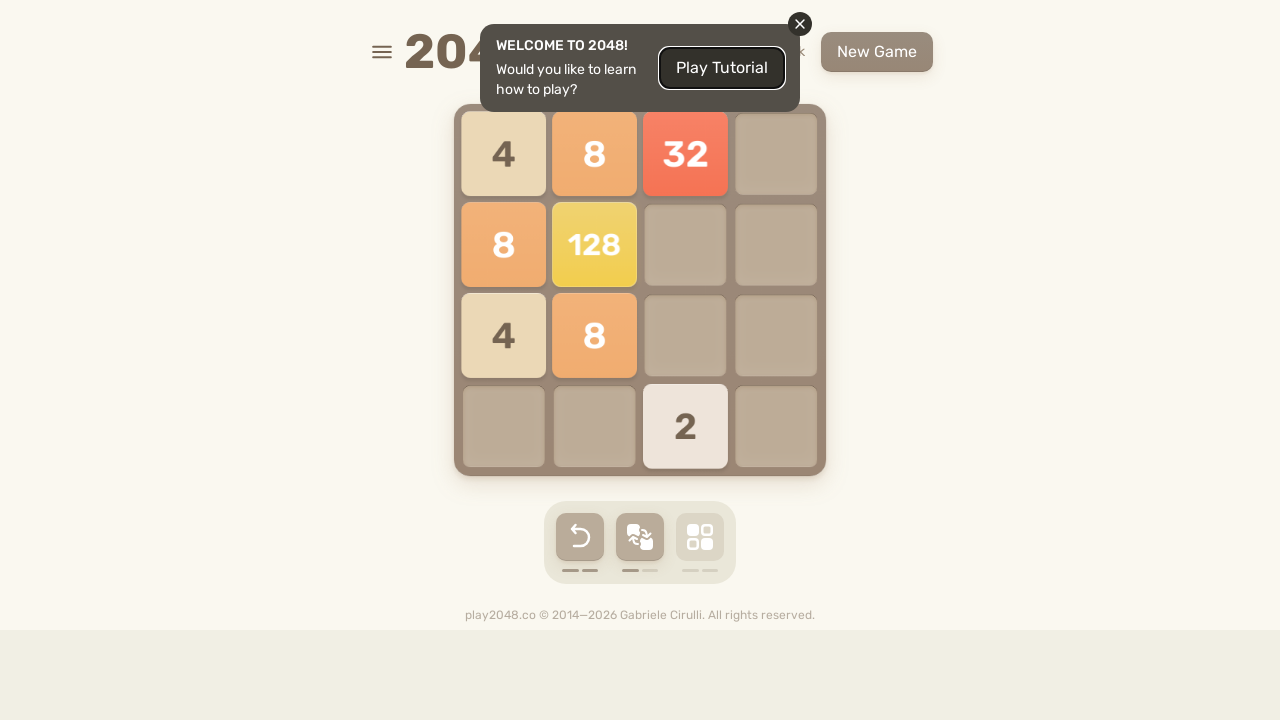

Waited 100ms after right move
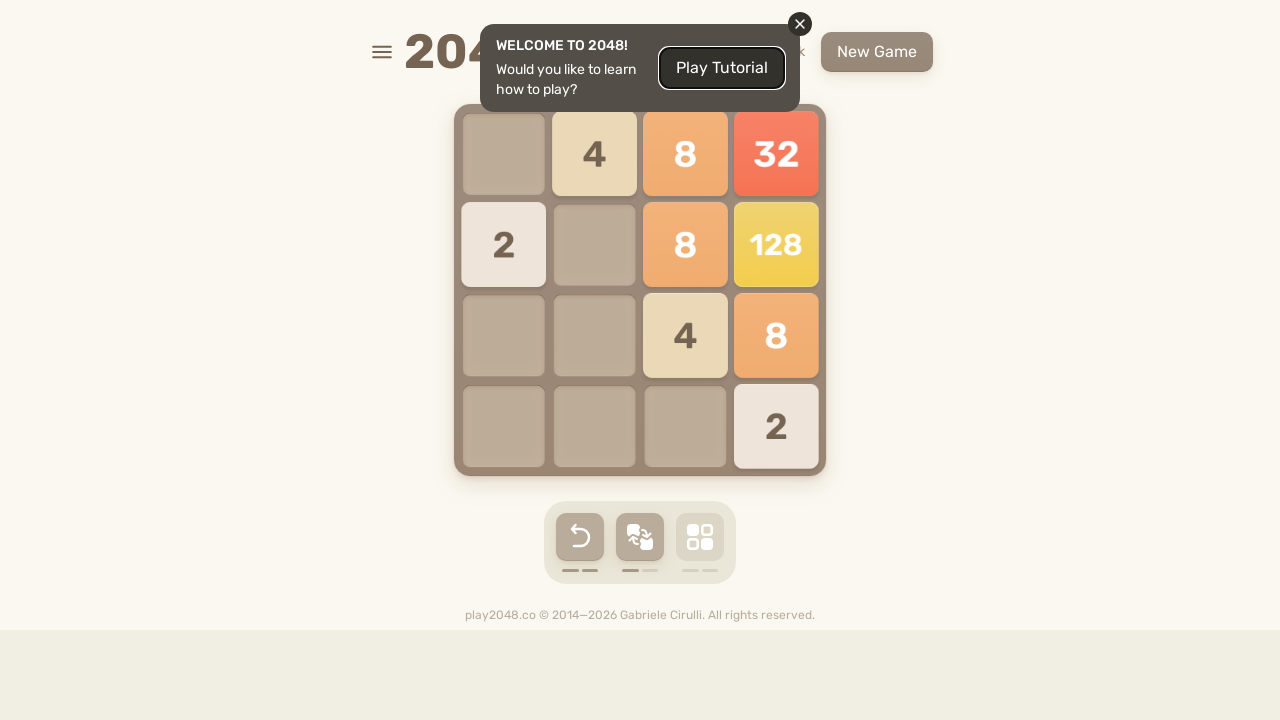

Pressed ArrowDown key to move tiles down
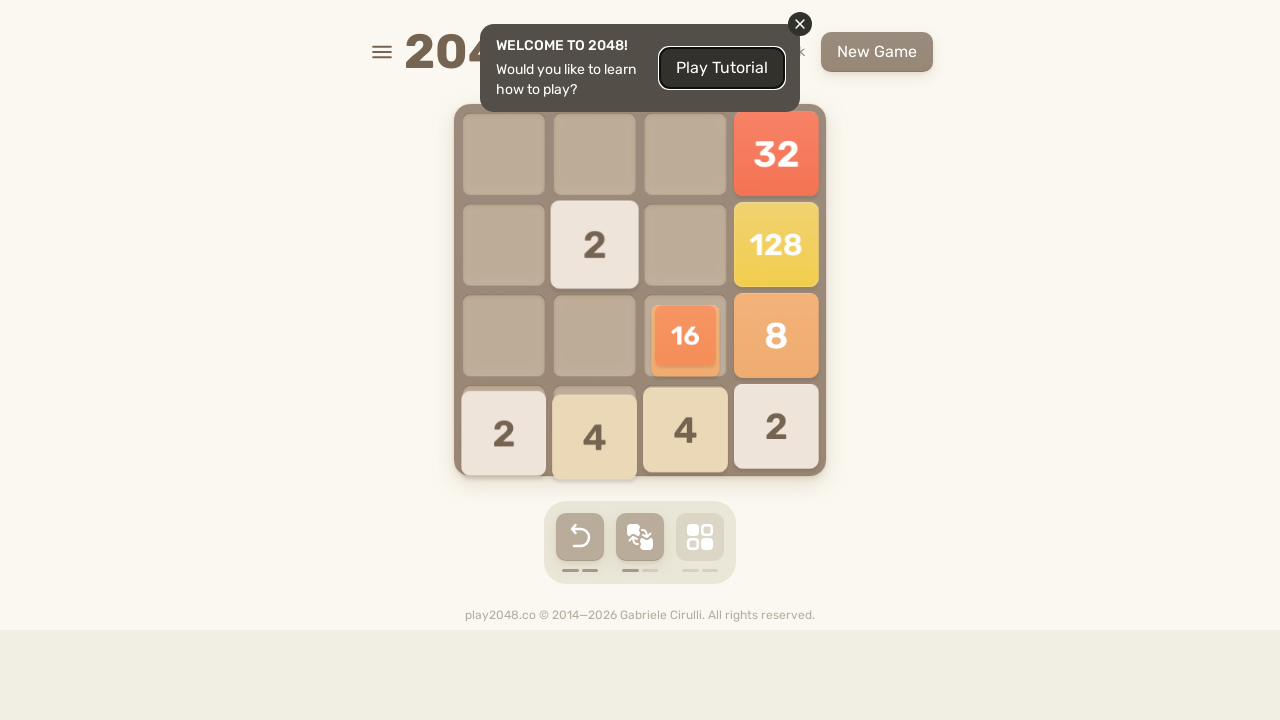

Waited 100ms after down move
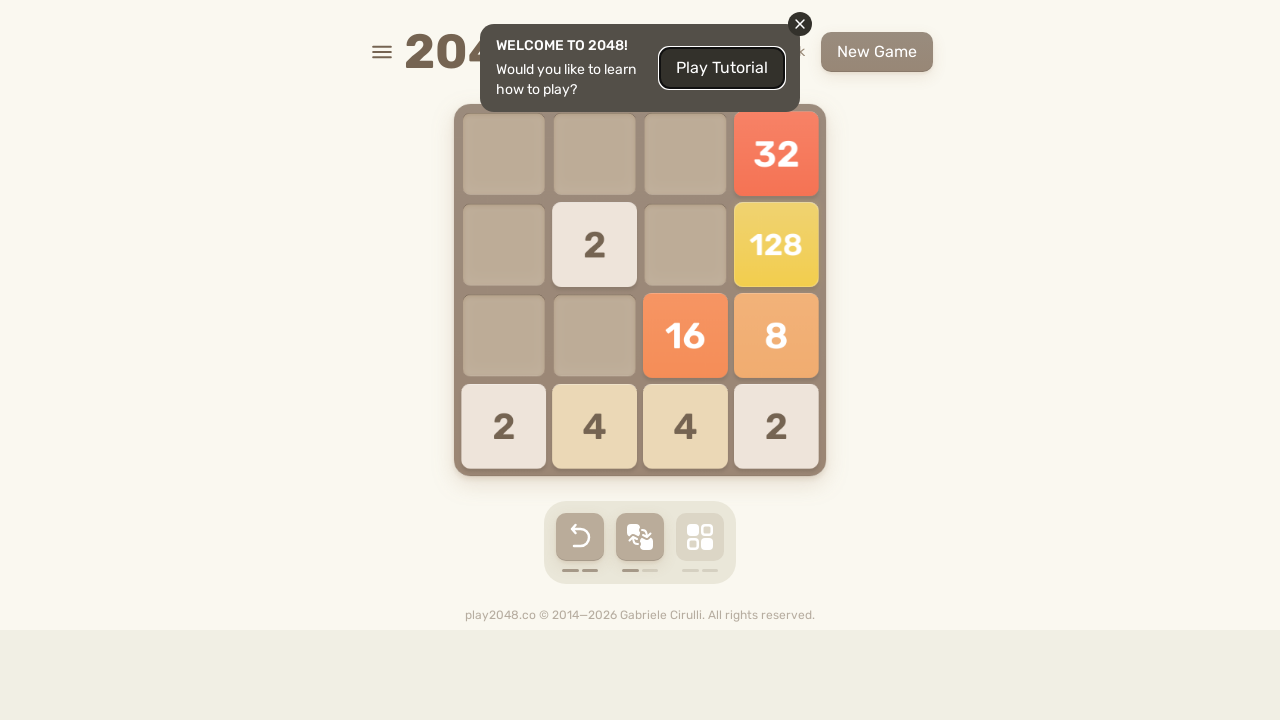

Pressed ArrowLeft key to move tiles left
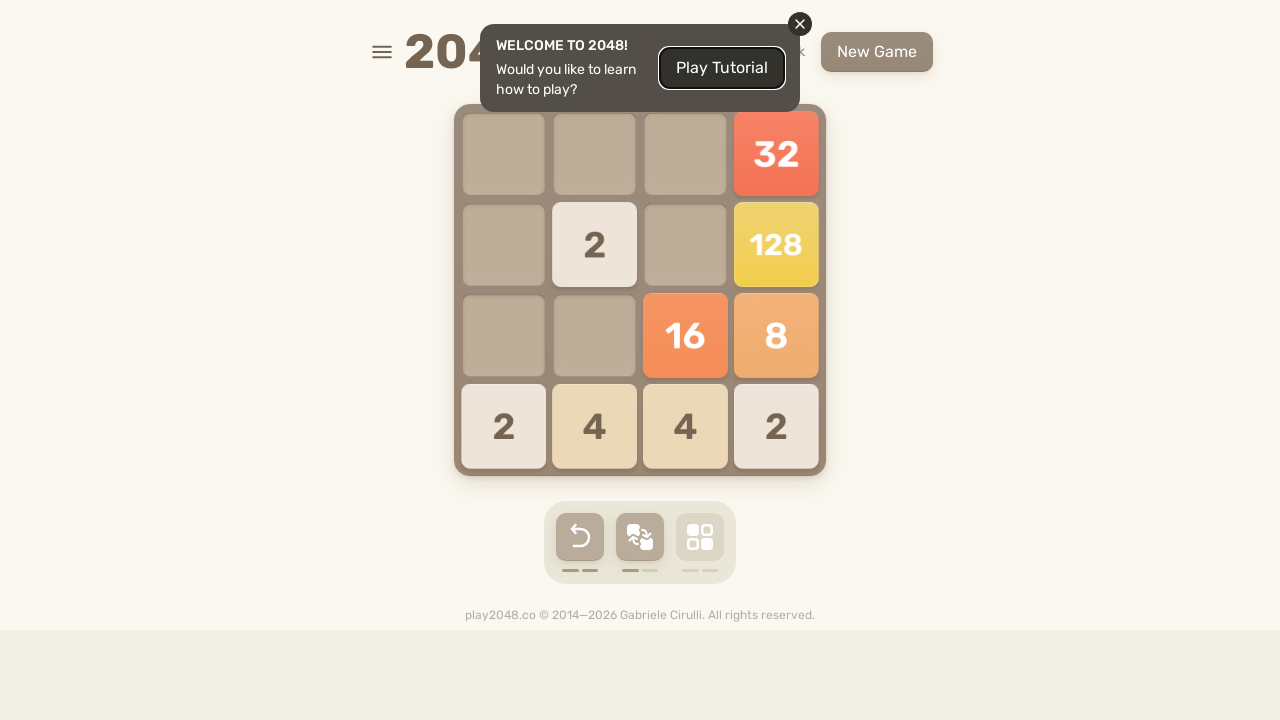

Waited 100ms after left move
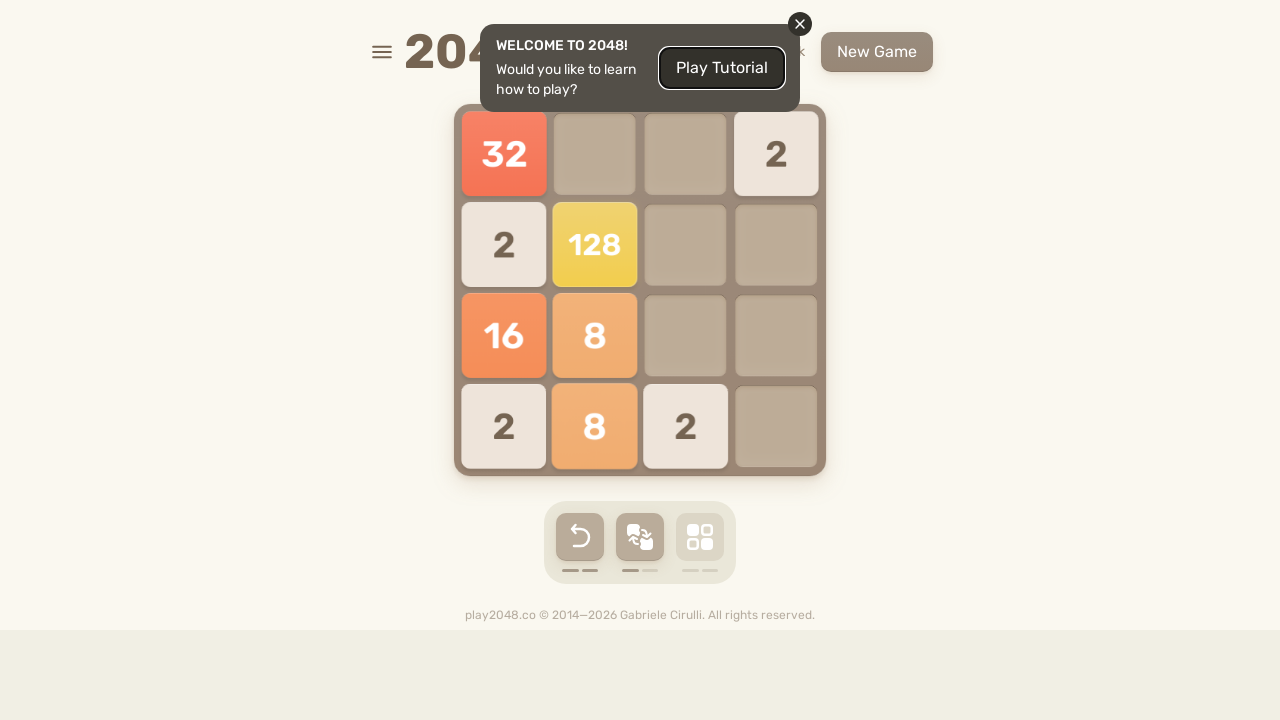

Pressed ArrowUp key to move tiles up
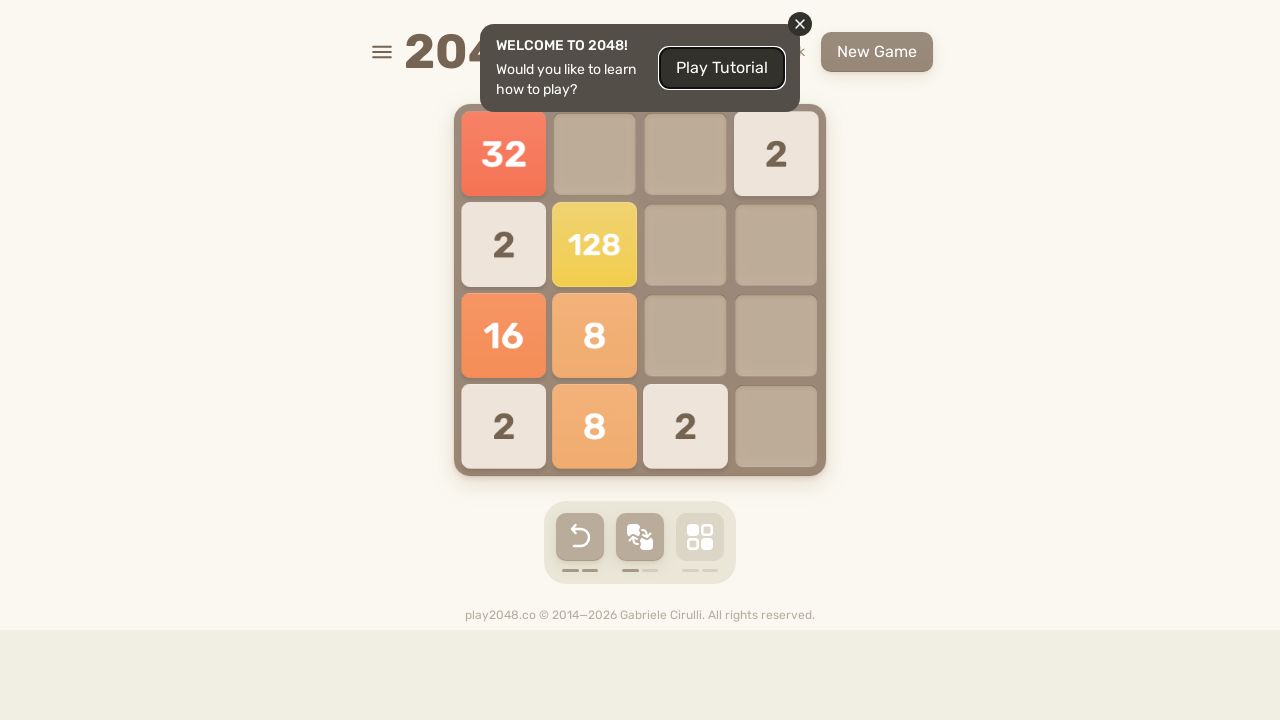

Waited 100ms after up move
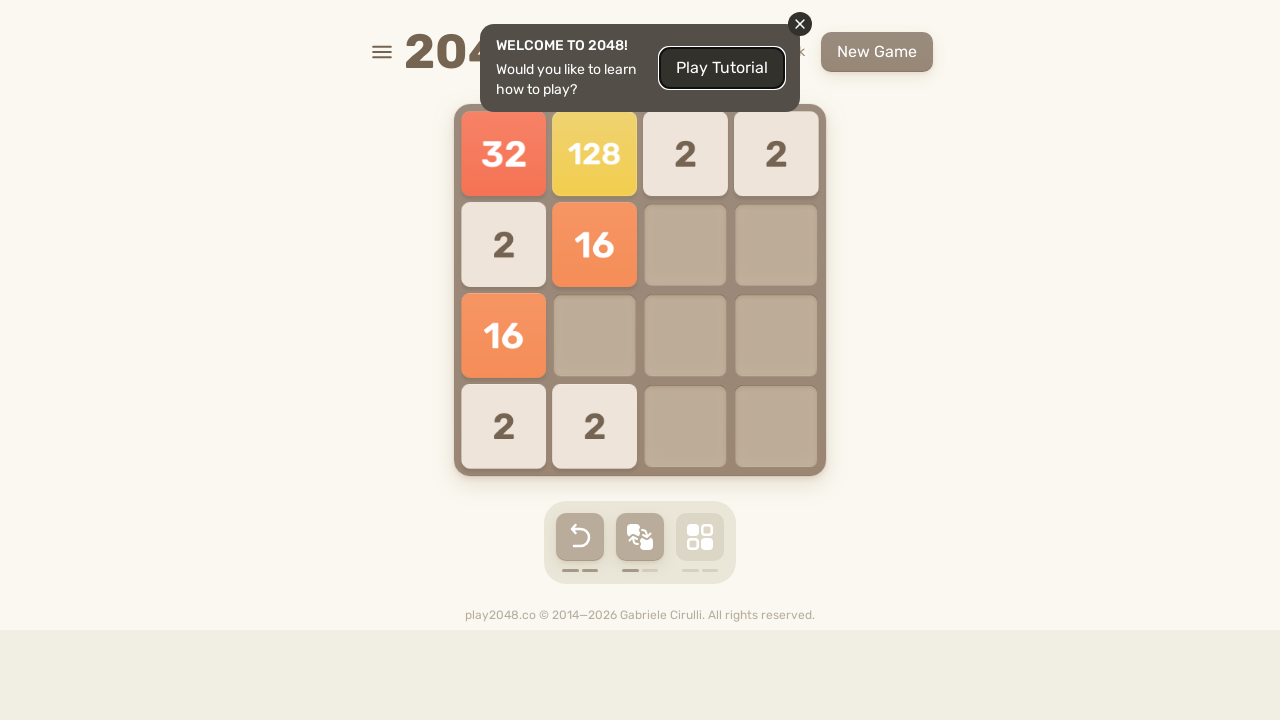

Pressed ArrowRight key to move tiles right
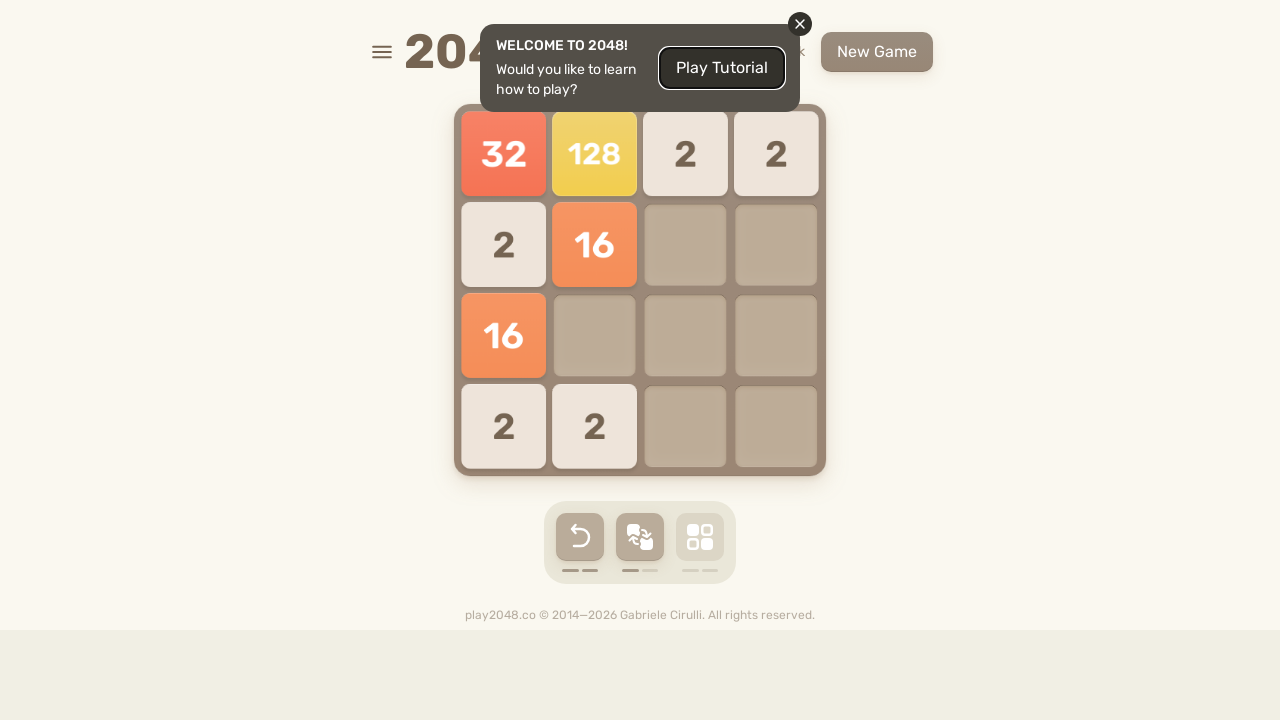

Waited 100ms after right move
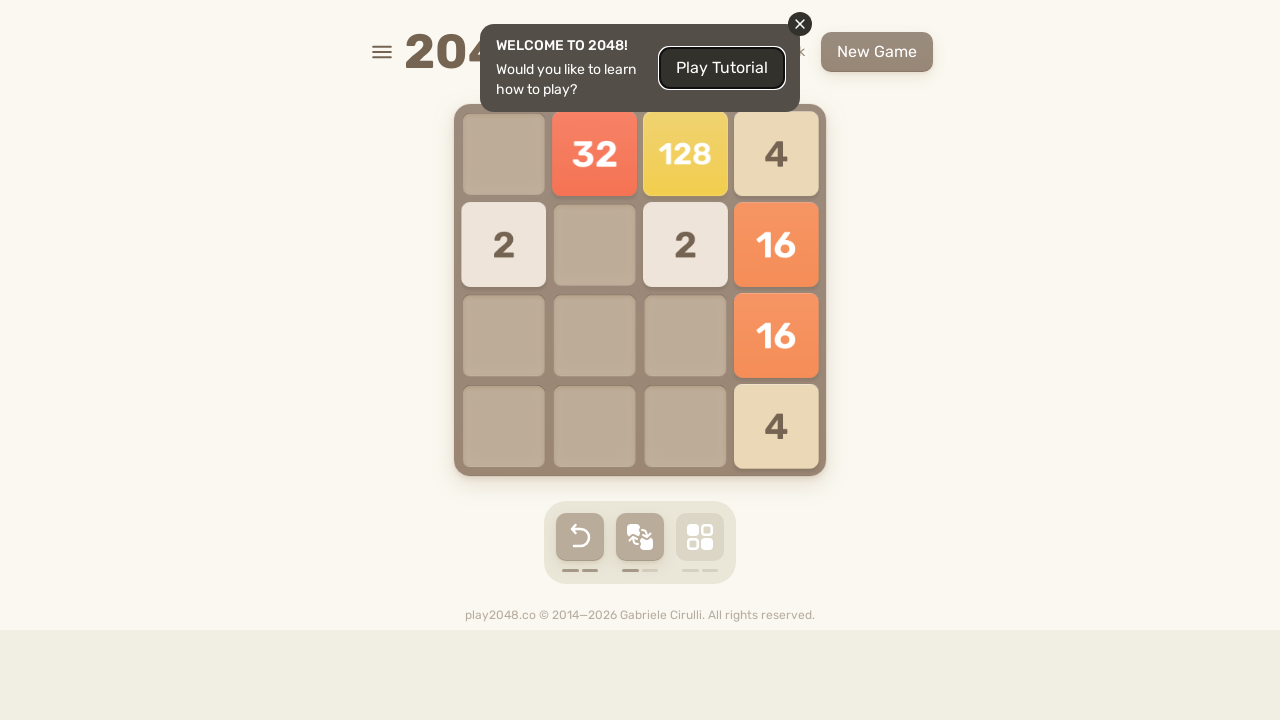

Pressed ArrowDown key to move tiles down
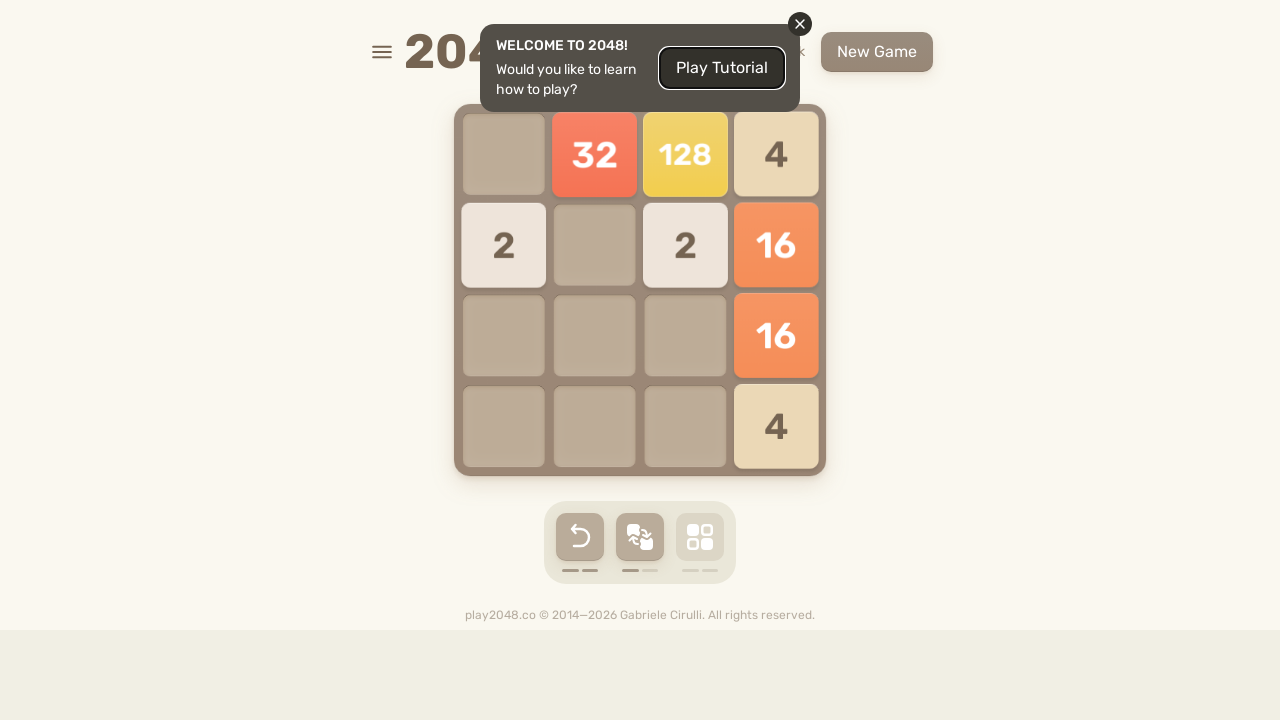

Waited 100ms after down move
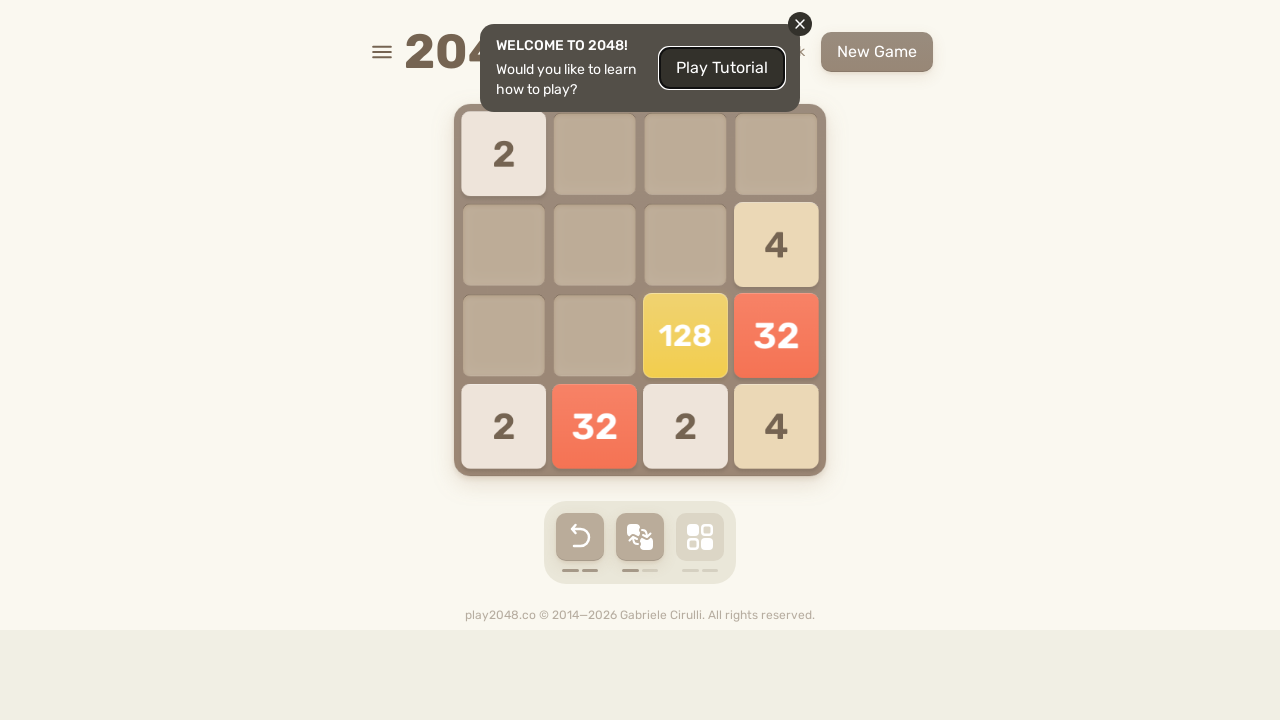

Pressed ArrowLeft key to move tiles left
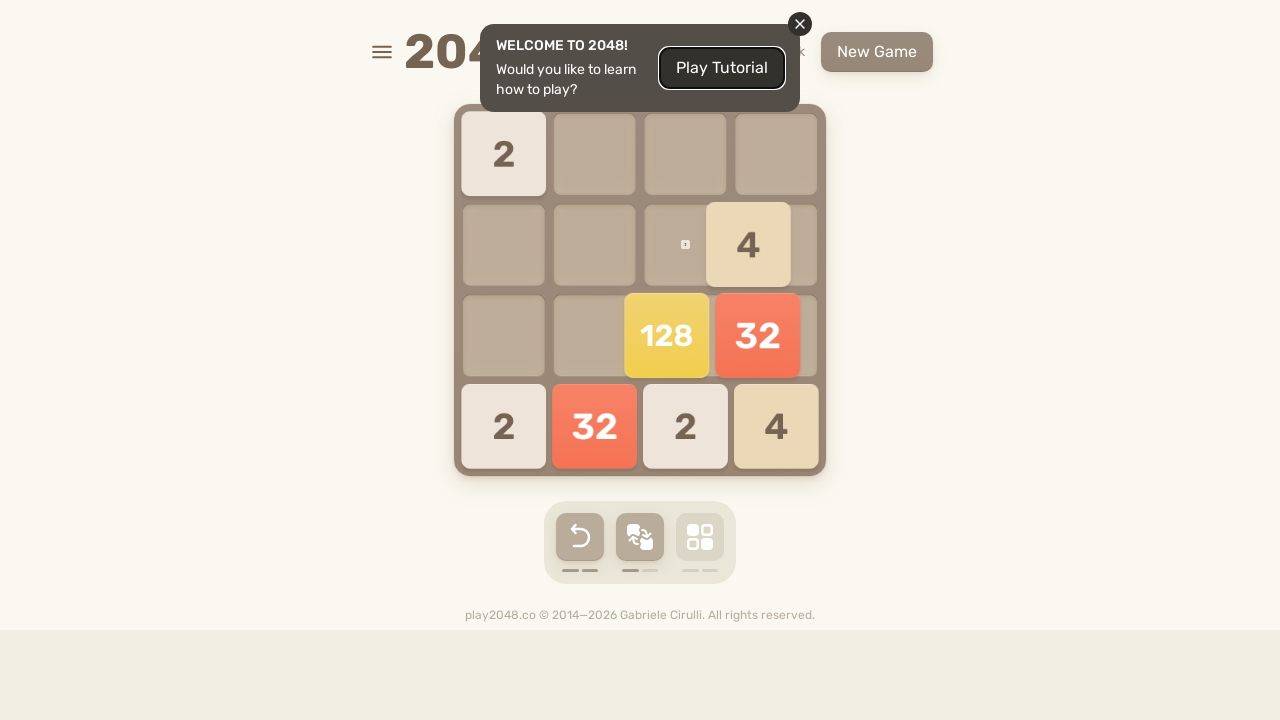

Waited 100ms after left move
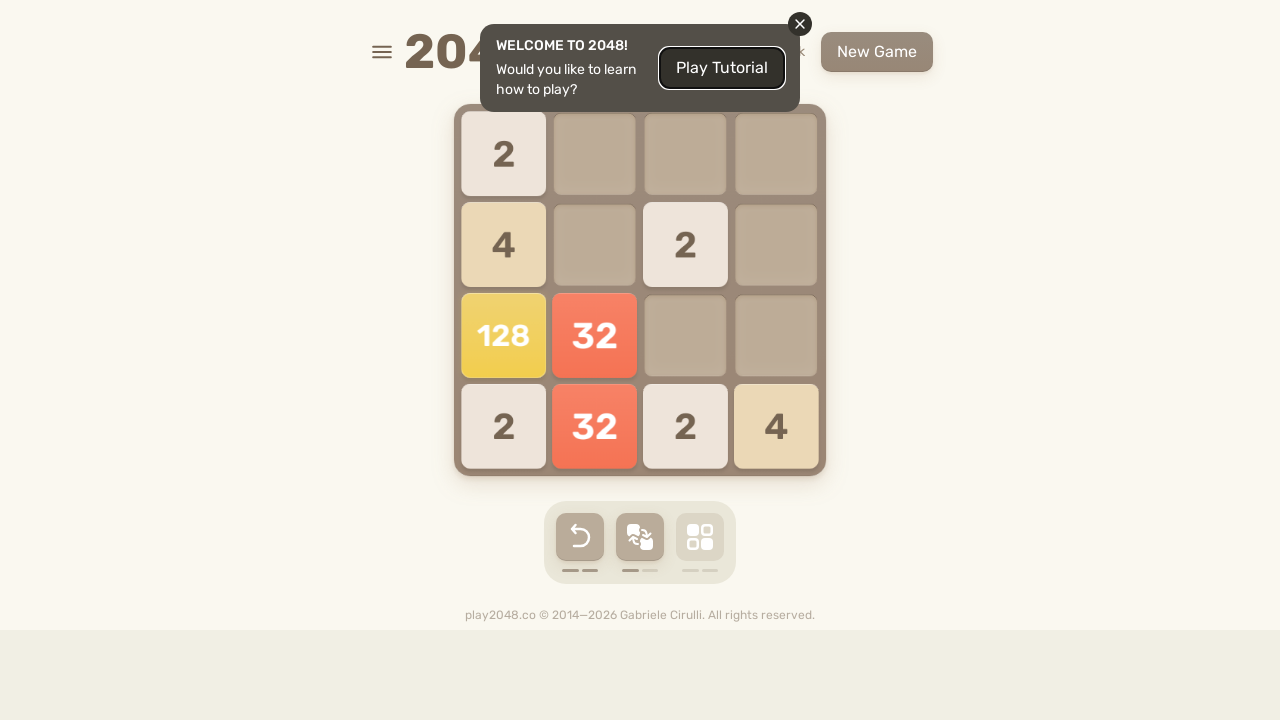

Pressed ArrowUp key to move tiles up
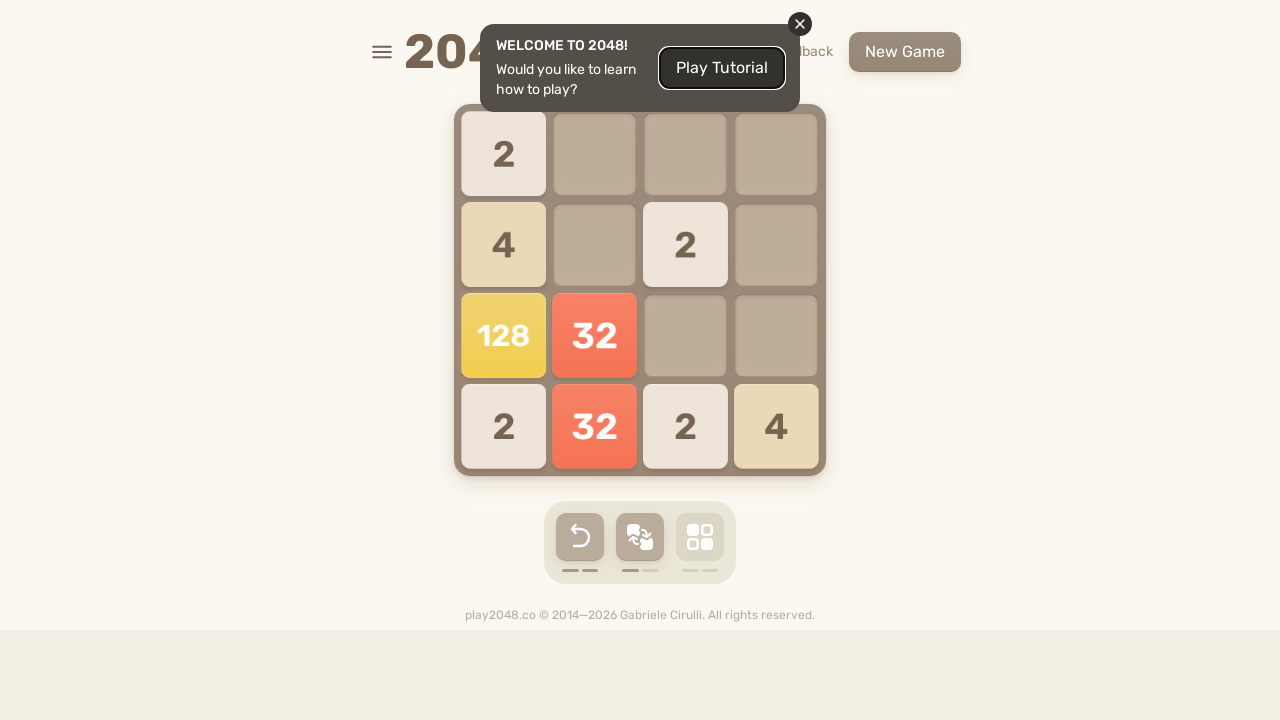

Waited 100ms after up move
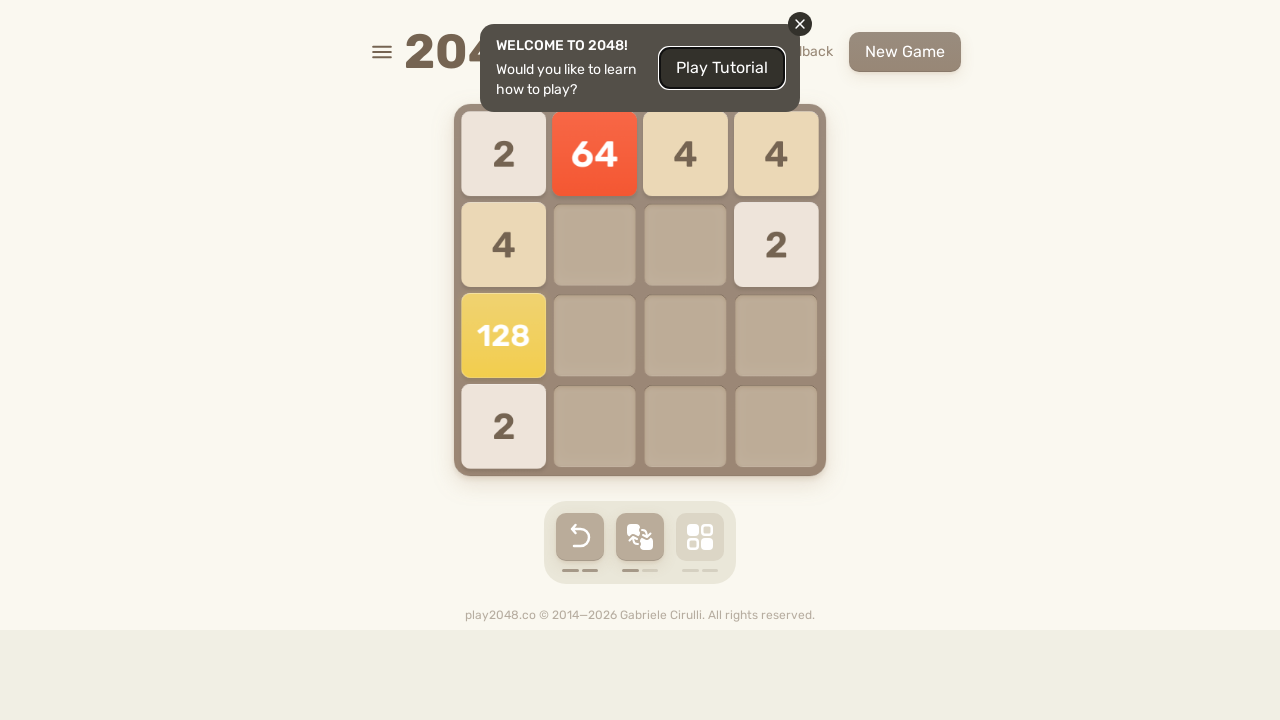

Pressed ArrowRight key to move tiles right
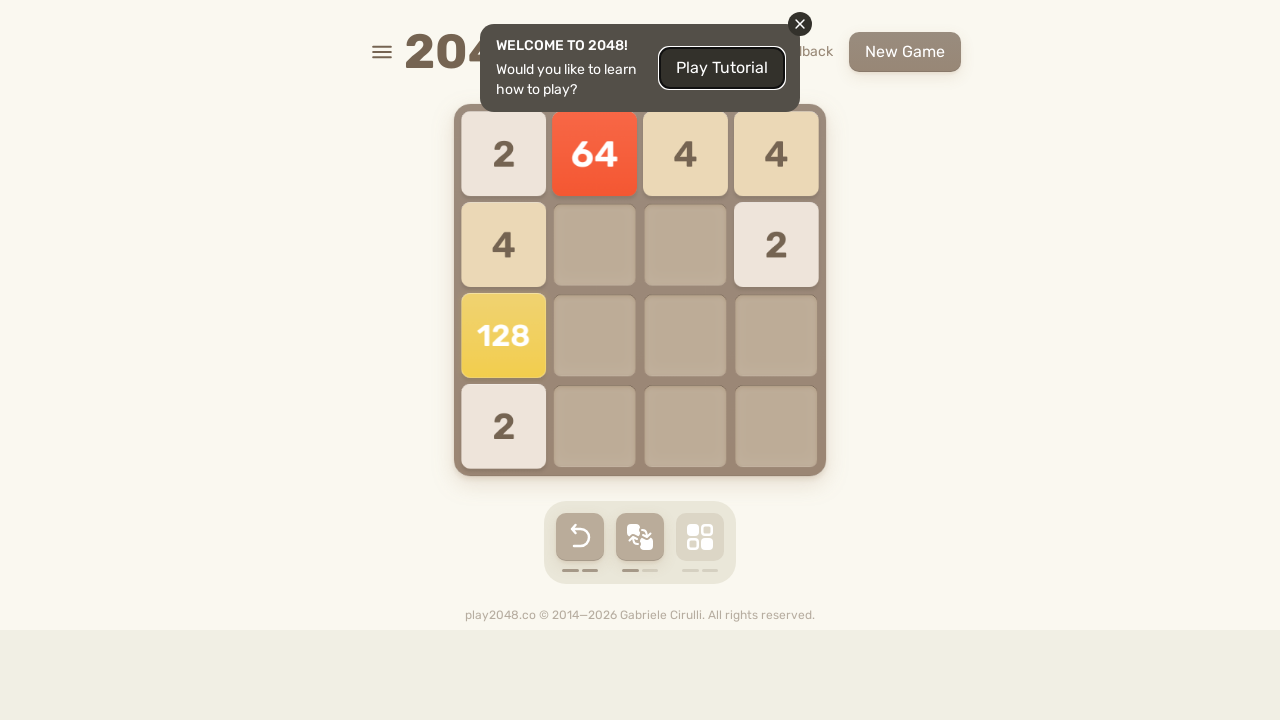

Waited 100ms after right move
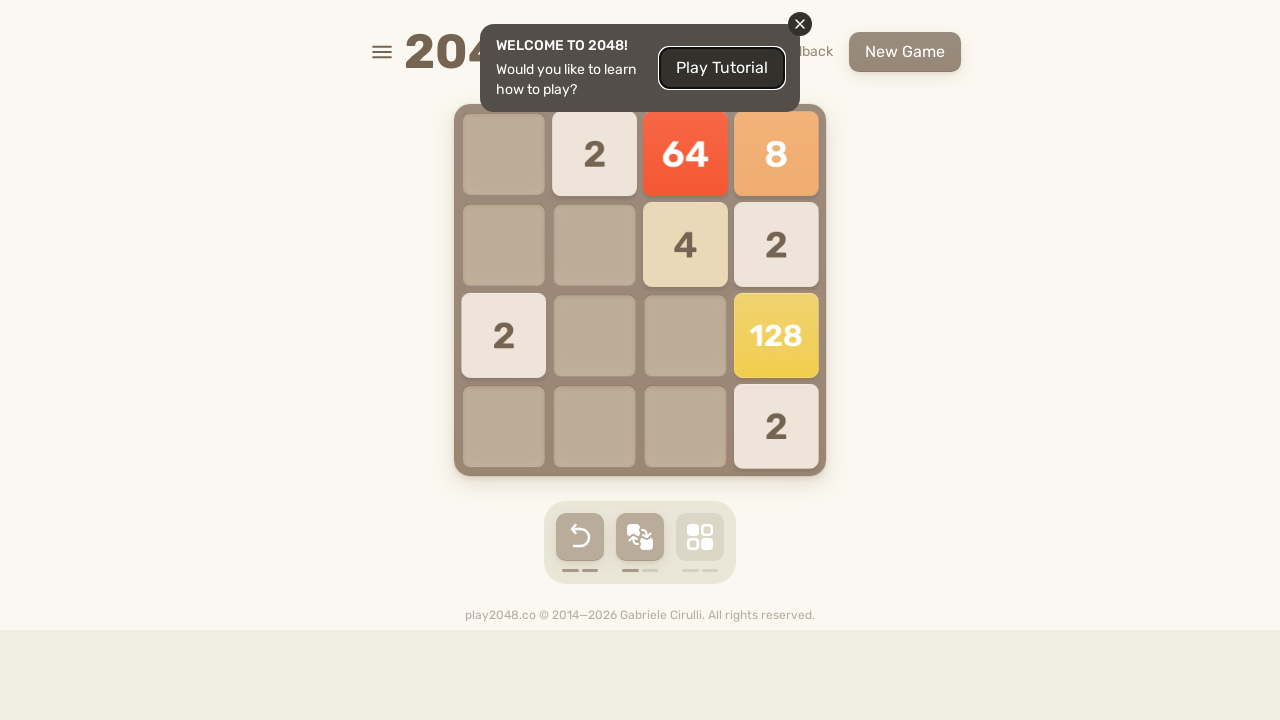

Pressed ArrowDown key to move tiles down
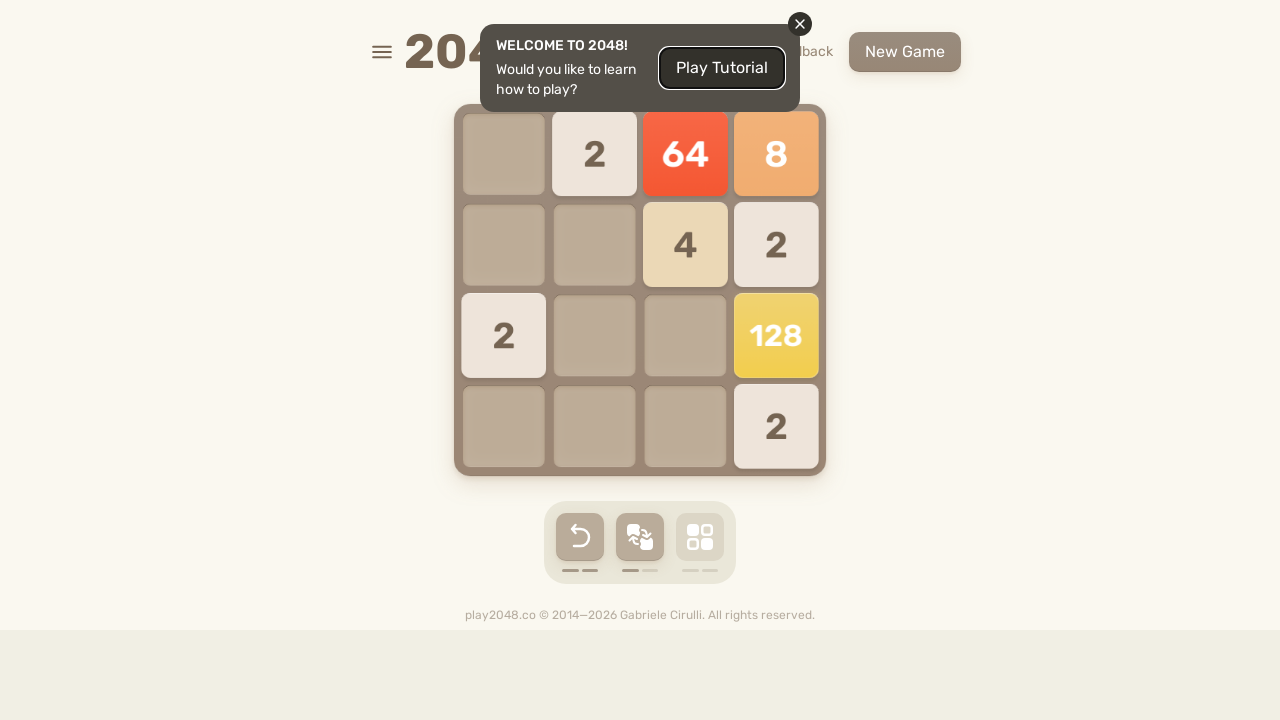

Waited 100ms after down move
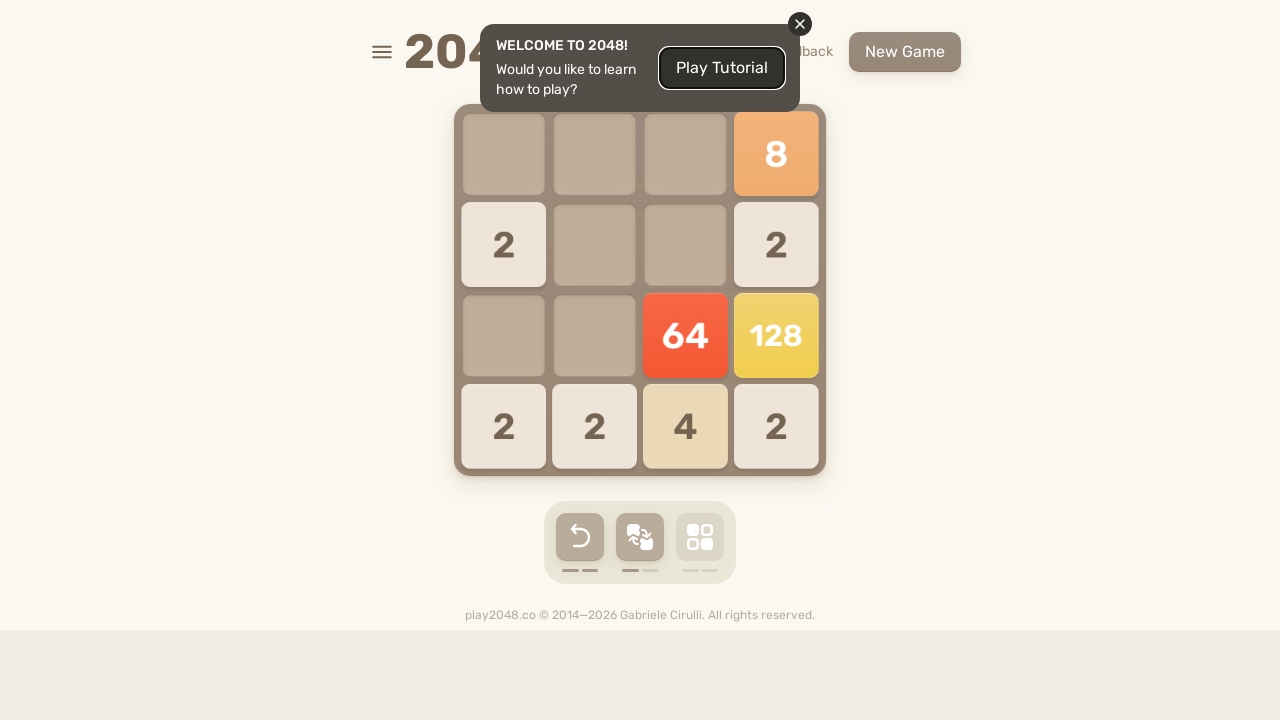

Pressed ArrowLeft key to move tiles left
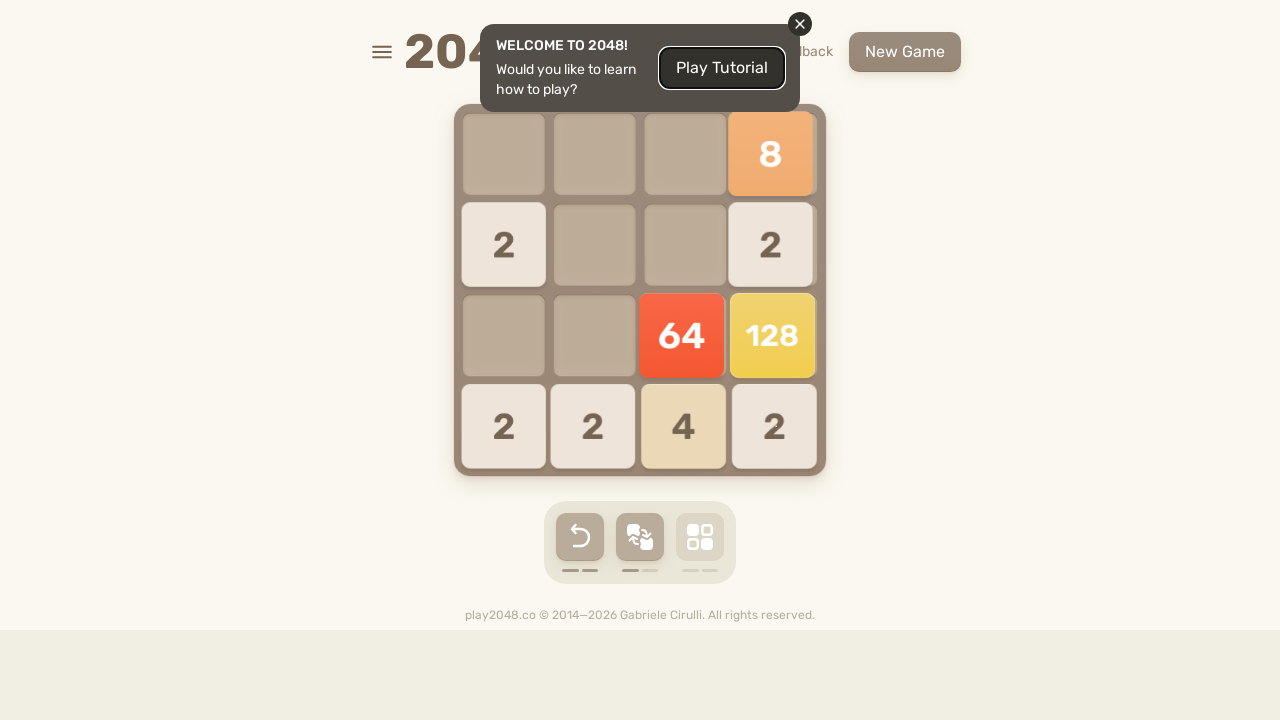

Waited 100ms after left move
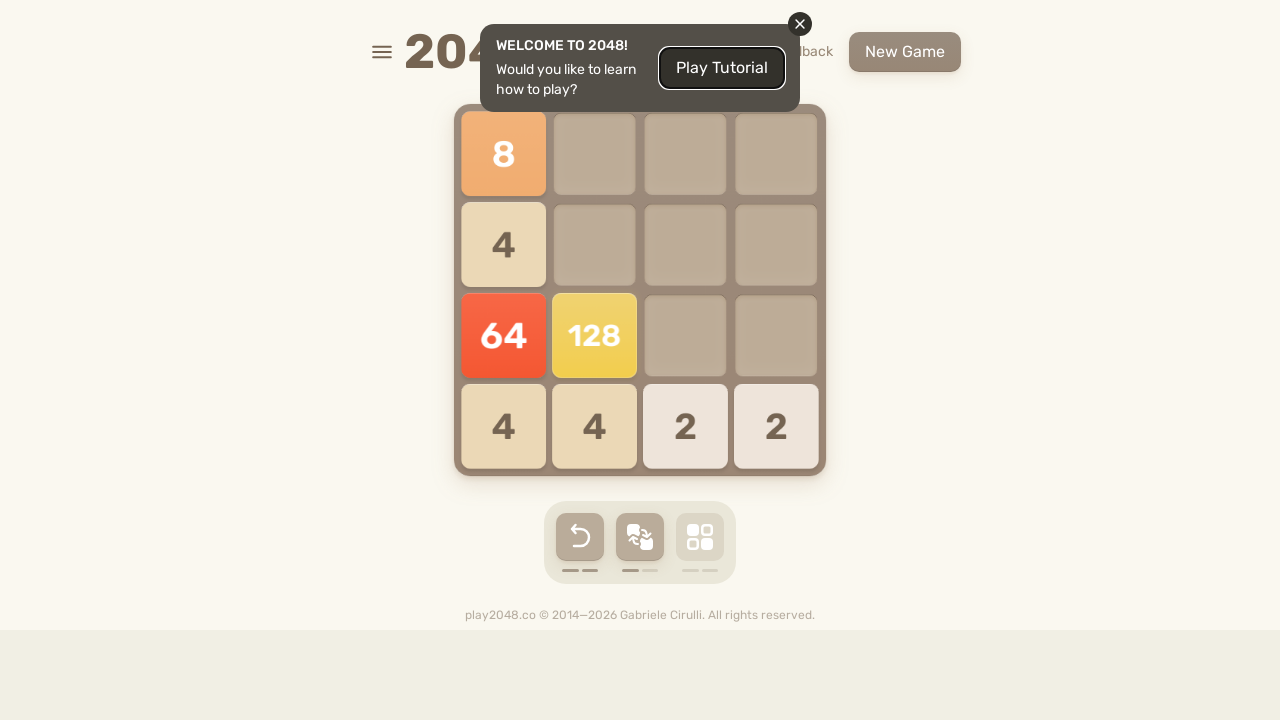

Pressed ArrowUp key to move tiles up
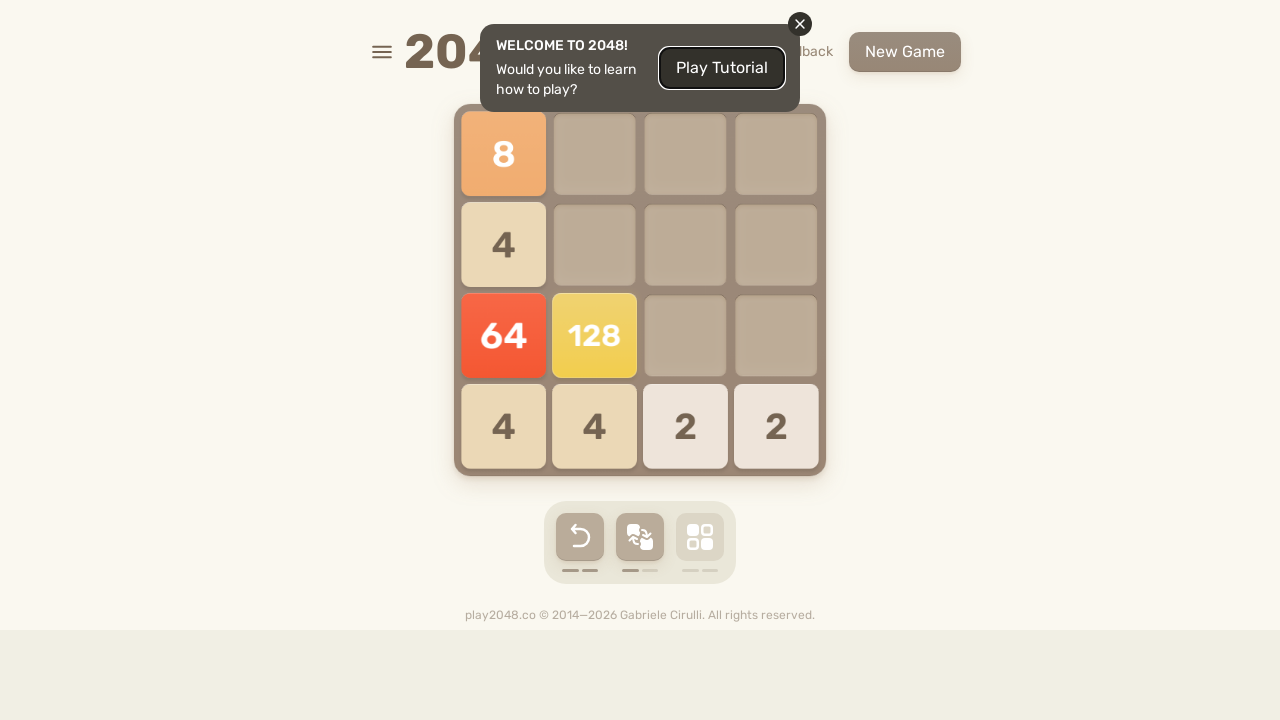

Waited 100ms after up move
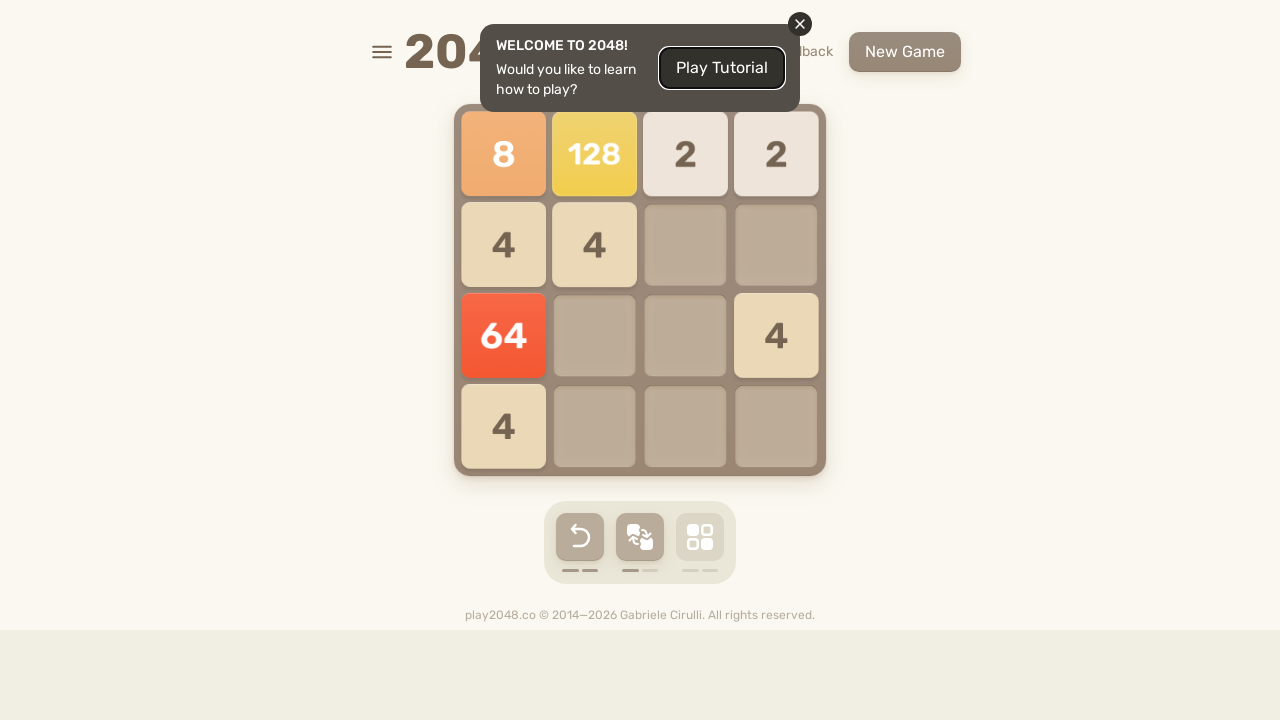

Pressed ArrowRight key to move tiles right
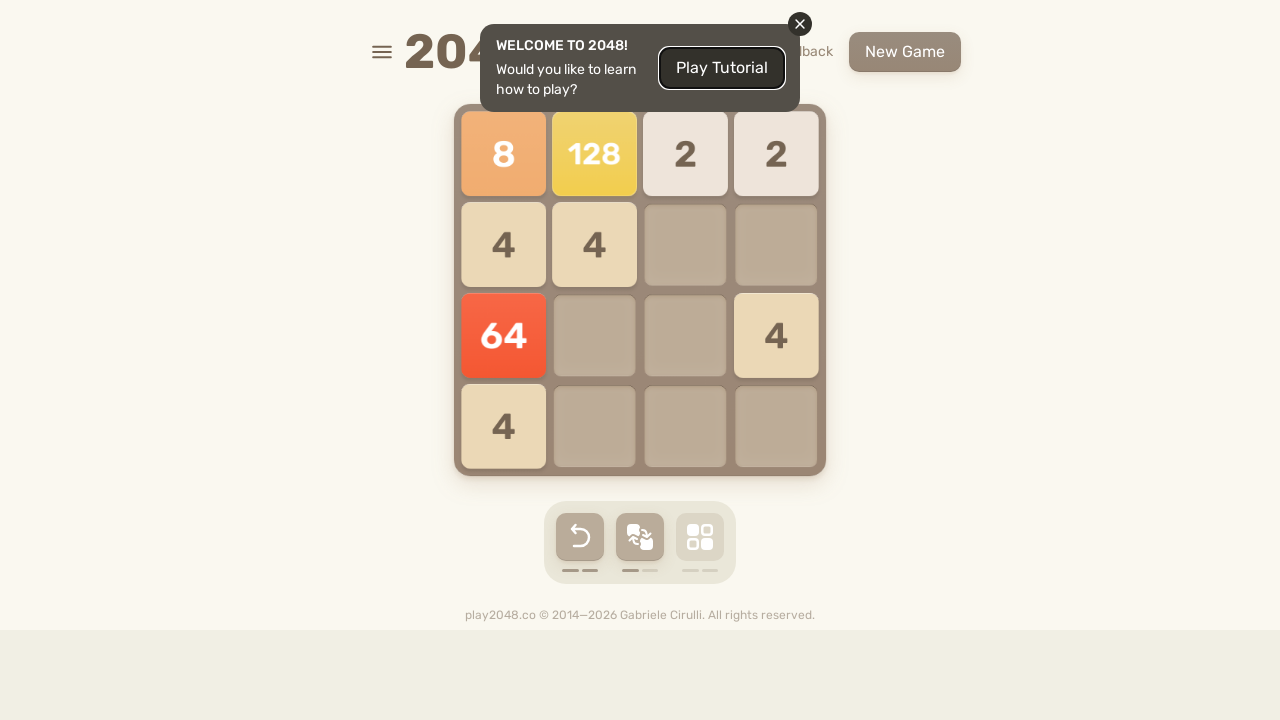

Waited 100ms after right move
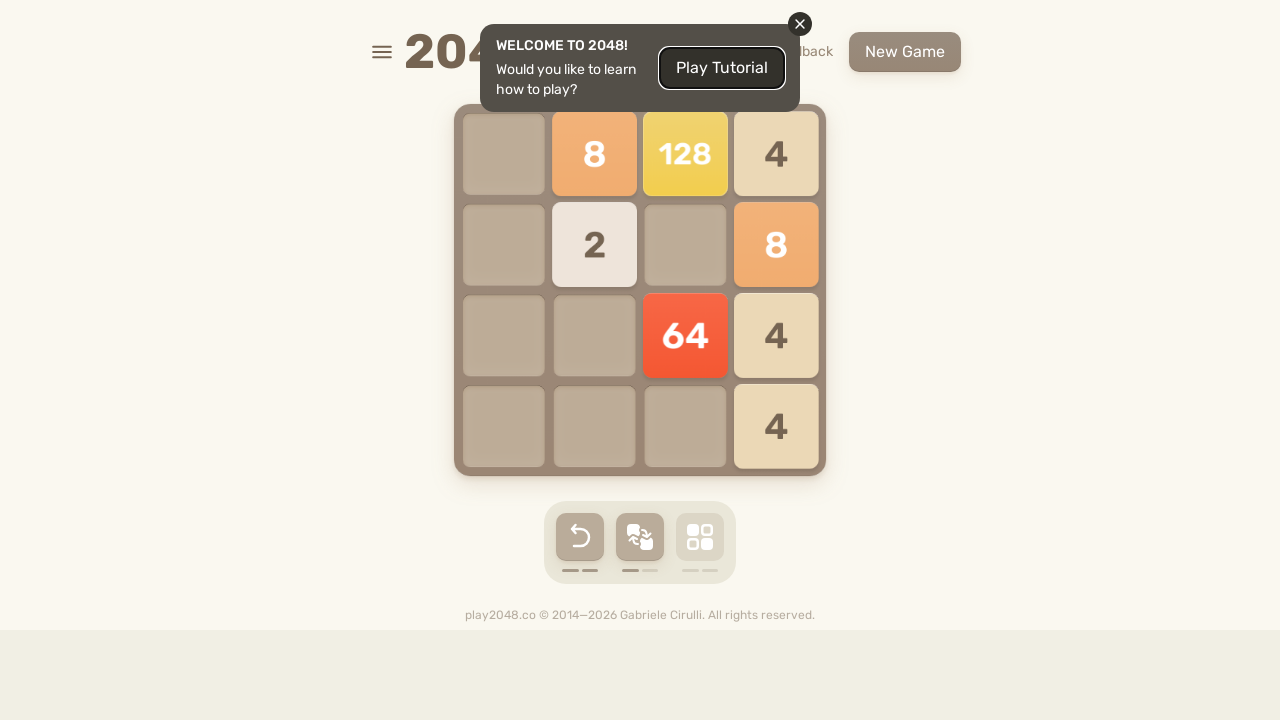

Pressed ArrowDown key to move tiles down
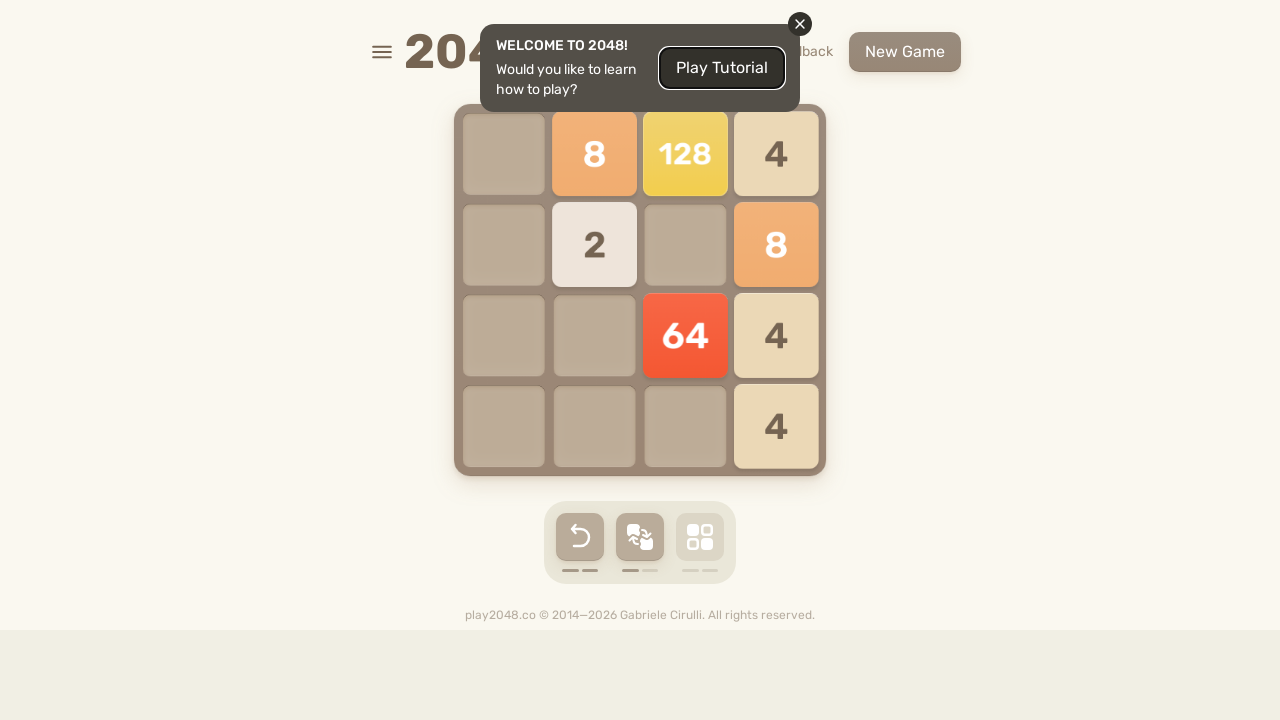

Waited 100ms after down move
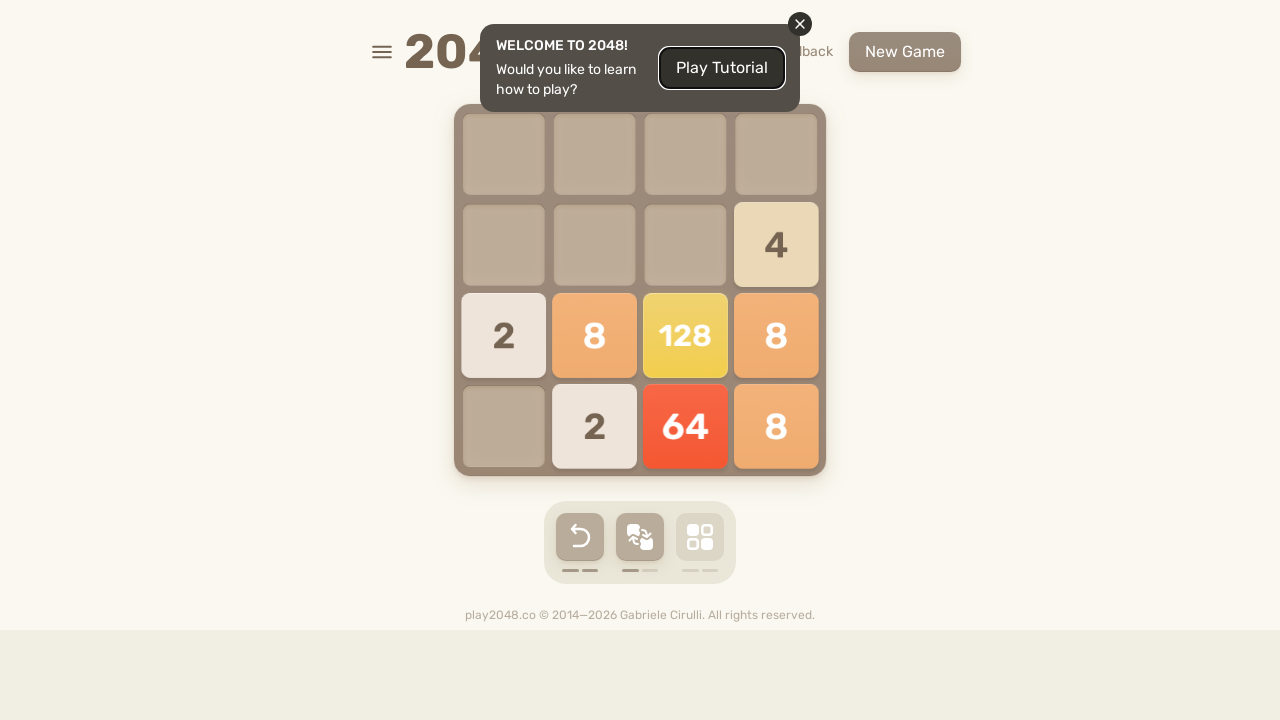

Pressed ArrowLeft key to move tiles left
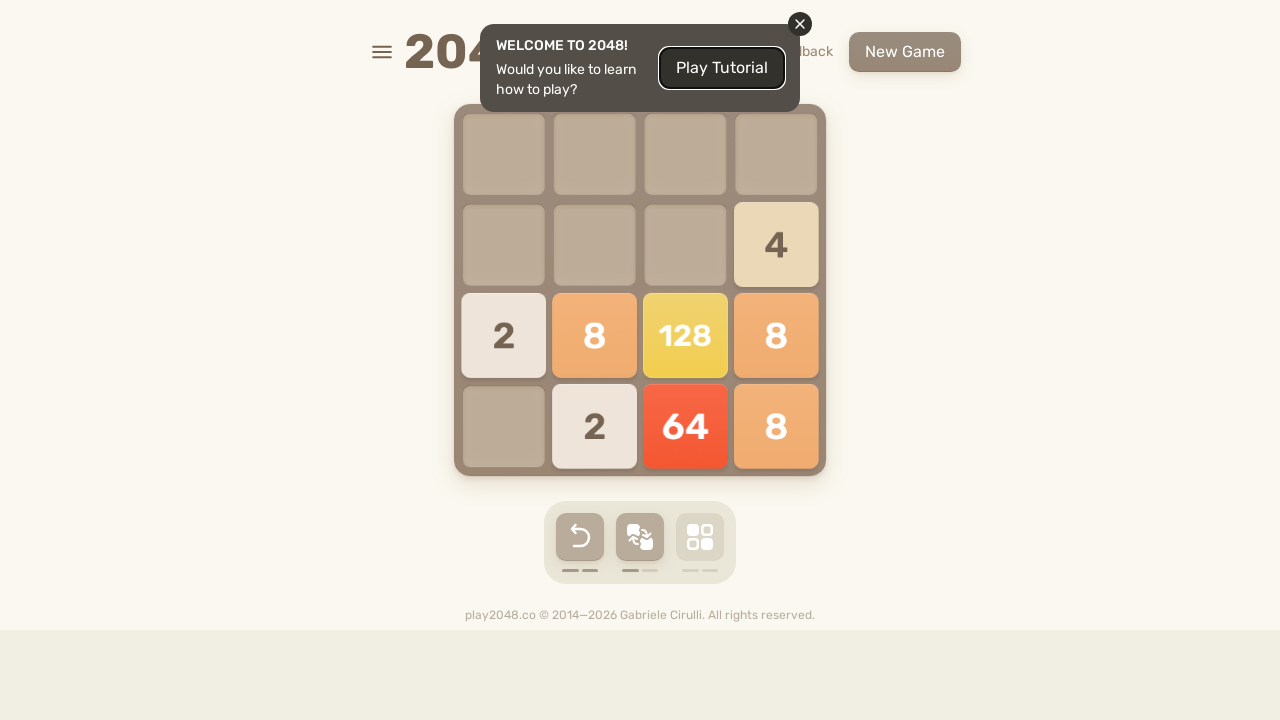

Waited 100ms after left move
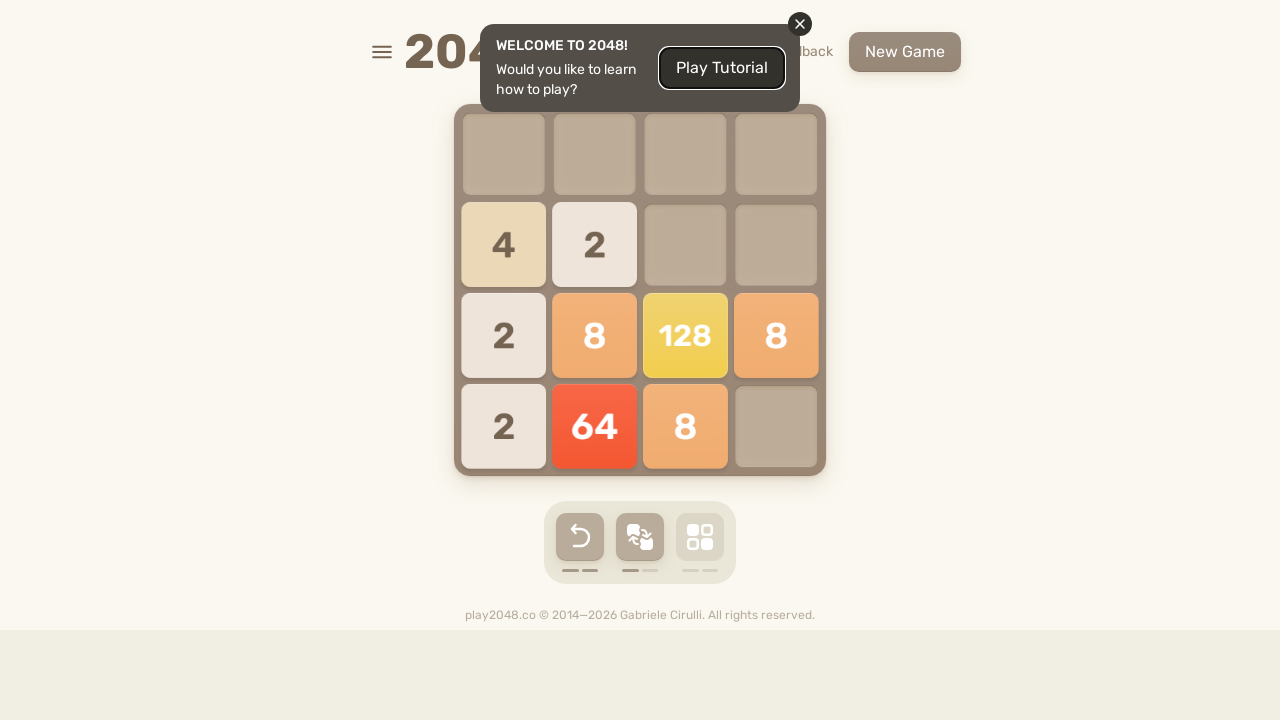

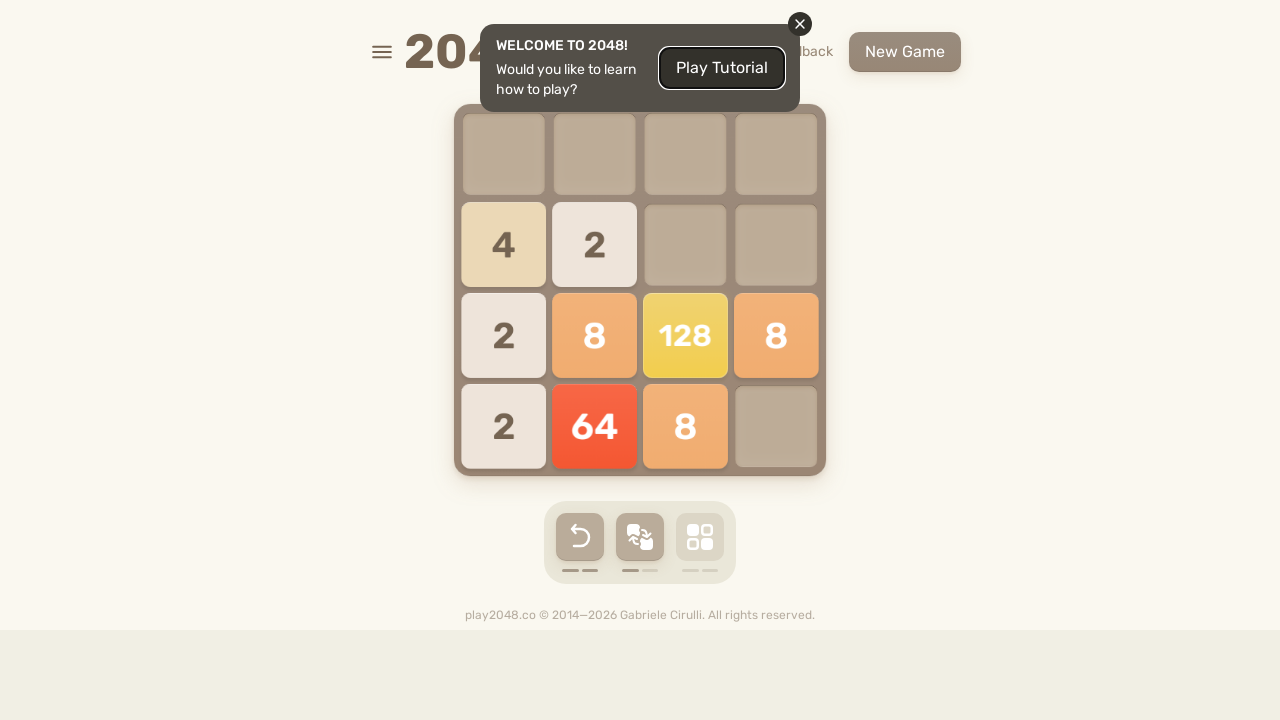